Tests responsive design by resizing browser window to different viewport widths and scrolling through the entire page at each size for multiple URLs

Starting URL: https://nomadcoders.co

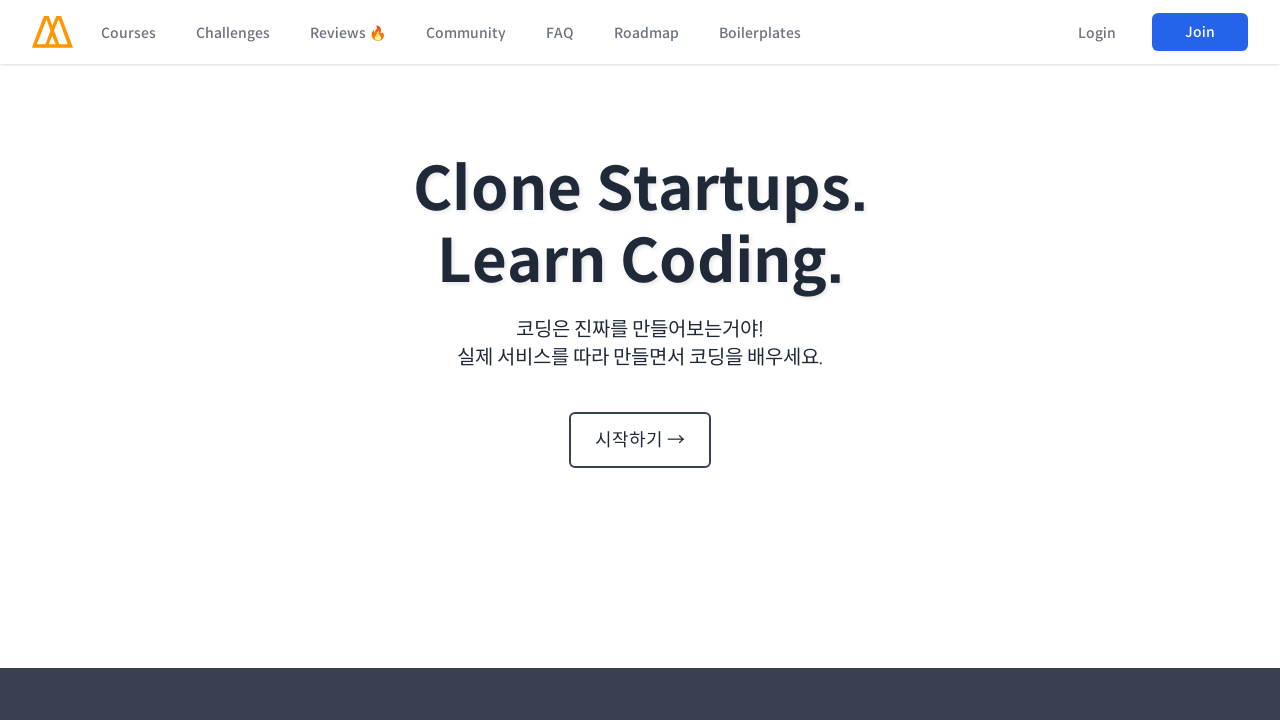

Set viewport size to 480x1027 for responsive testing
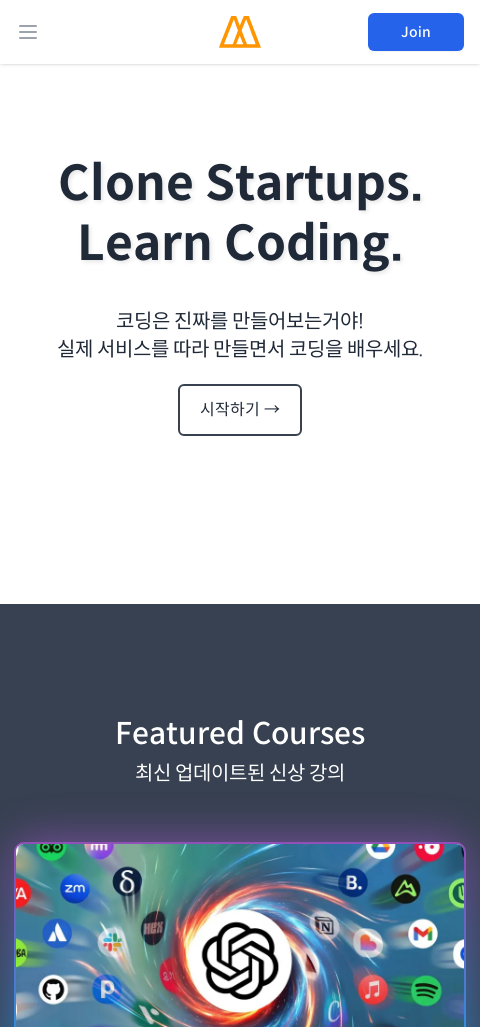

Scrolled to top of page
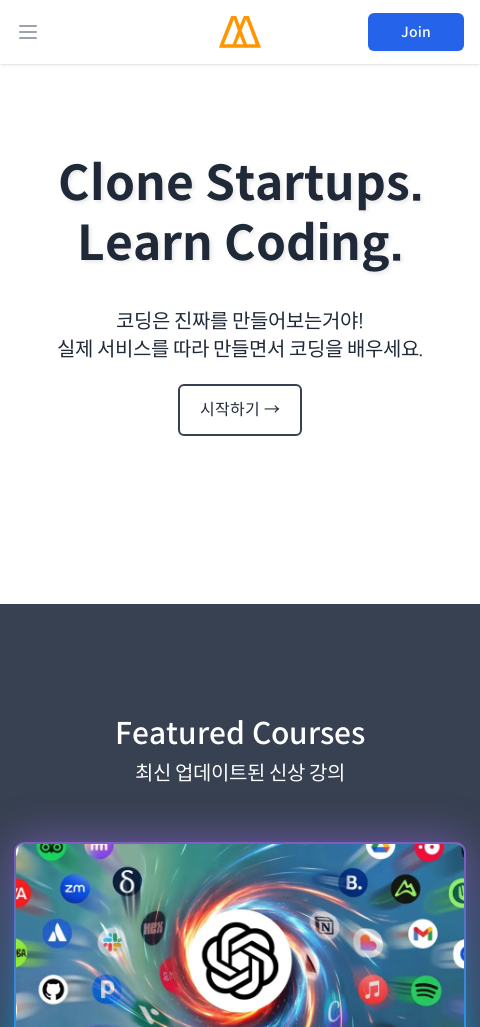

Retrieved total scroll height: 12577px
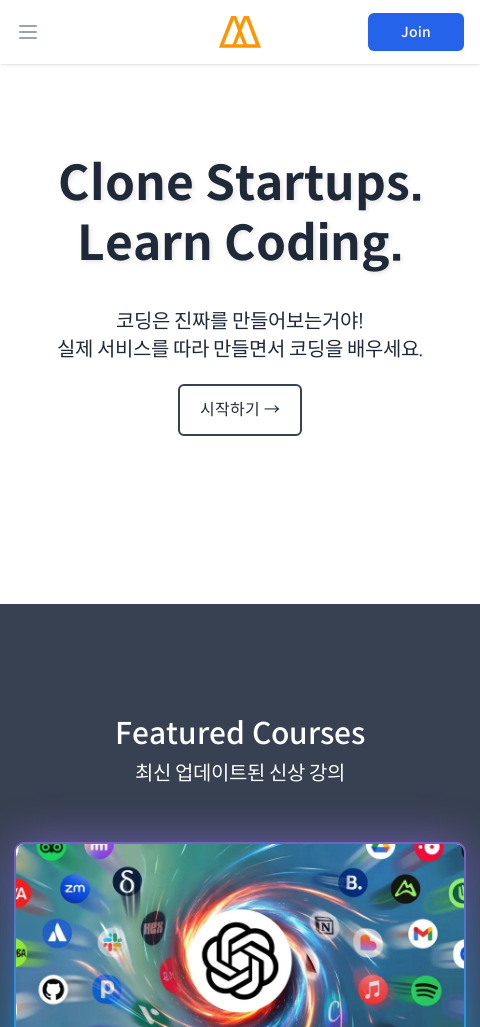

Scrolled to section 0 at 0px for viewport width 480
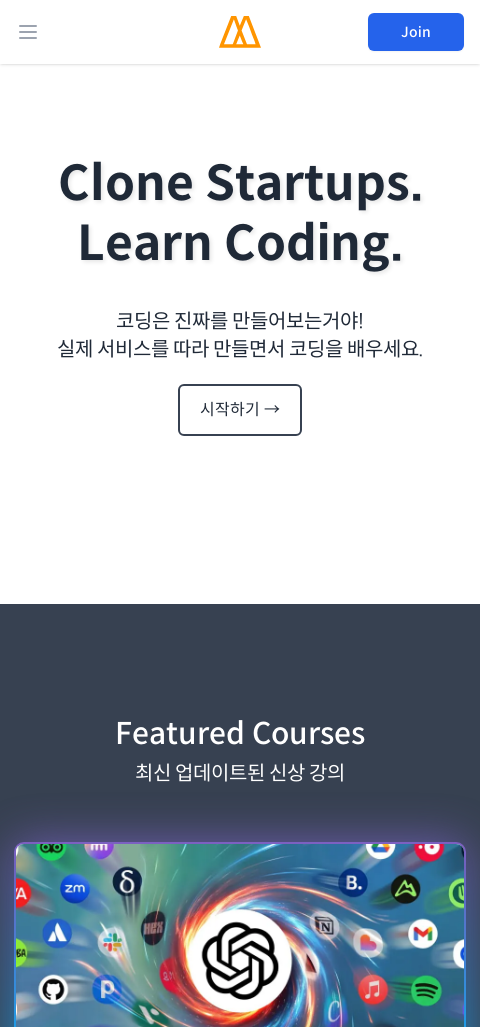

Waited 1 second for section 0 to render at viewport width 480
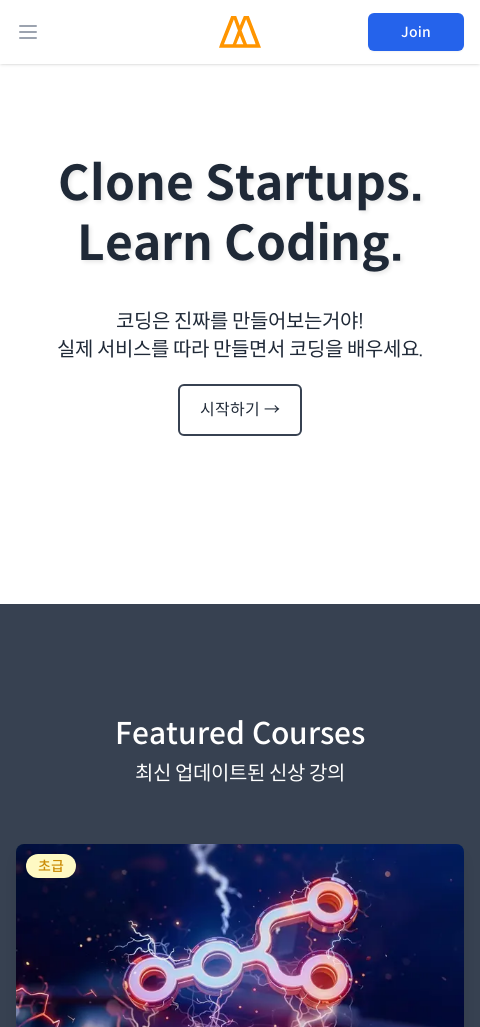

Scrolled to section 1 at 1027px for viewport width 480
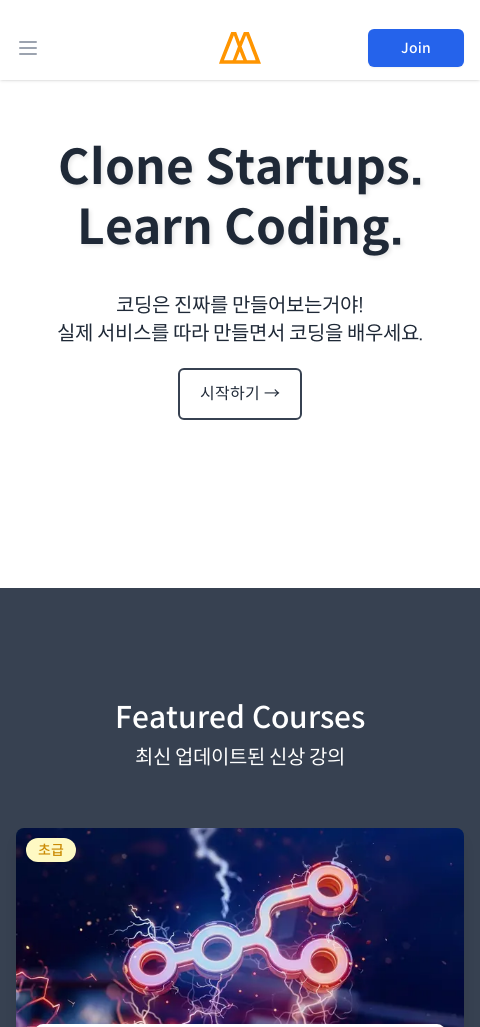

Waited 1 second for section 1 to render at viewport width 480
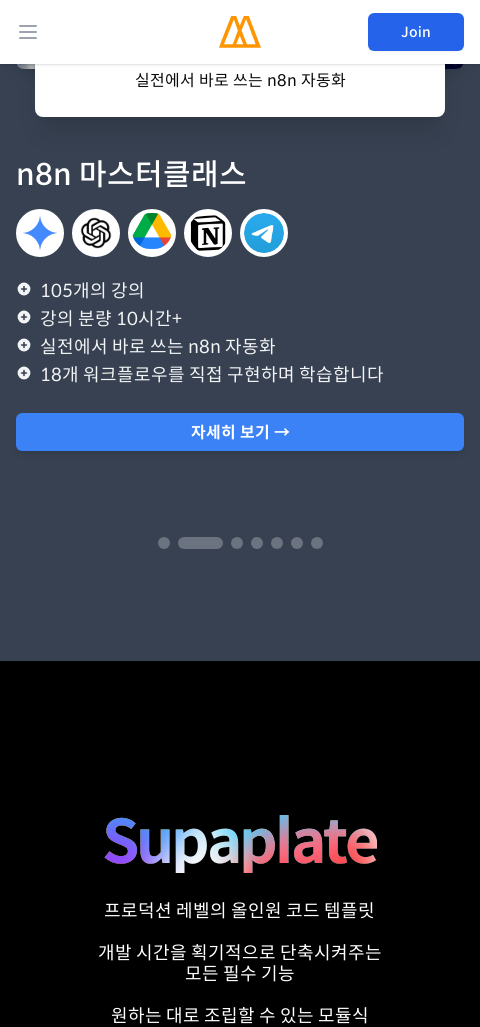

Scrolled to section 2 at 2054px for viewport width 480
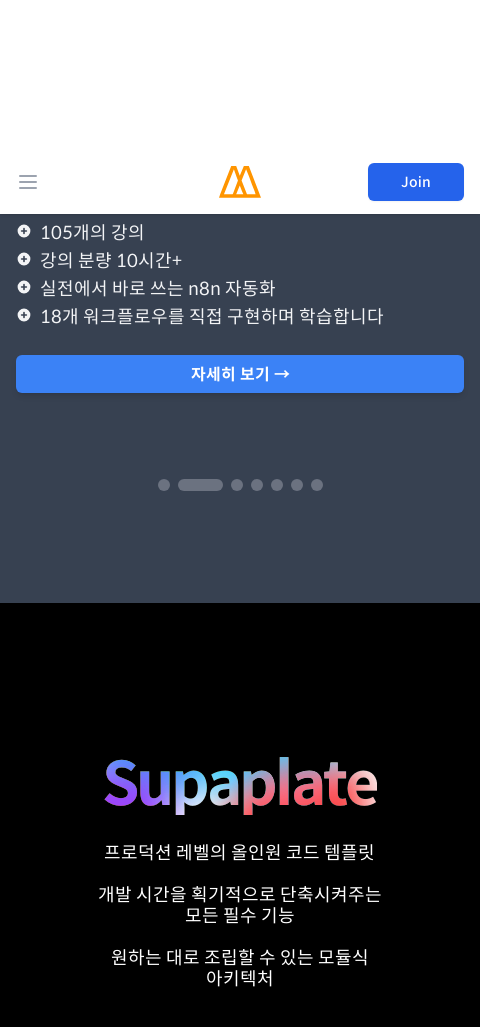

Waited 1 second for section 2 to render at viewport width 480
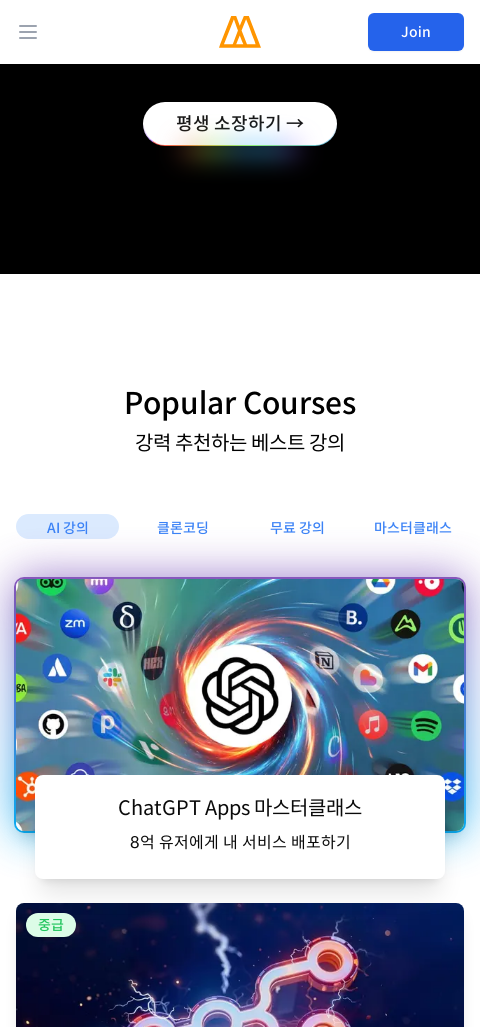

Scrolled to section 3 at 3081px for viewport width 480
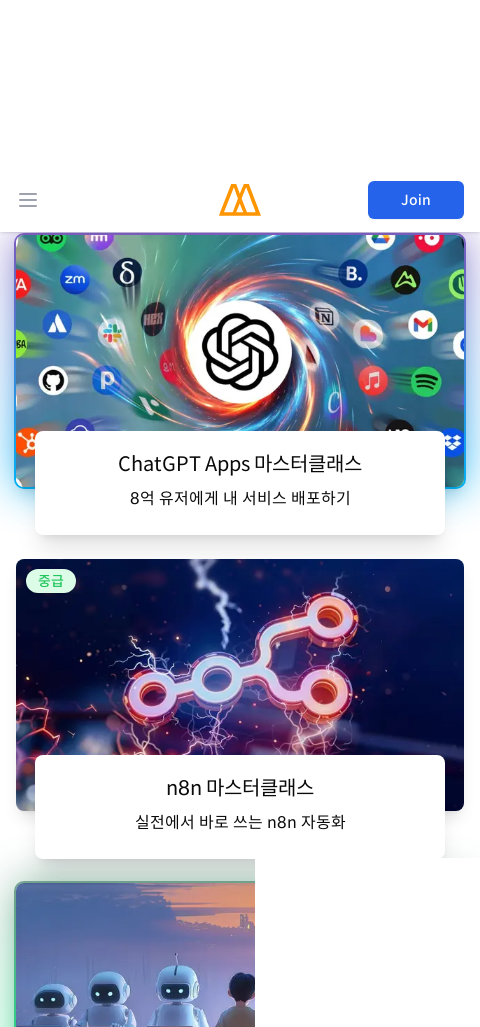

Waited 1 second for section 3 to render at viewport width 480
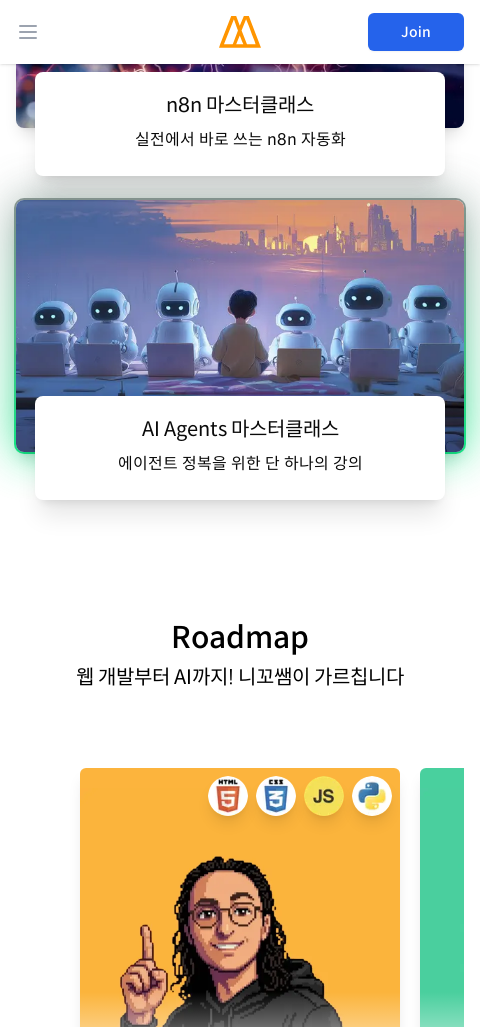

Scrolled to section 4 at 4108px for viewport width 480
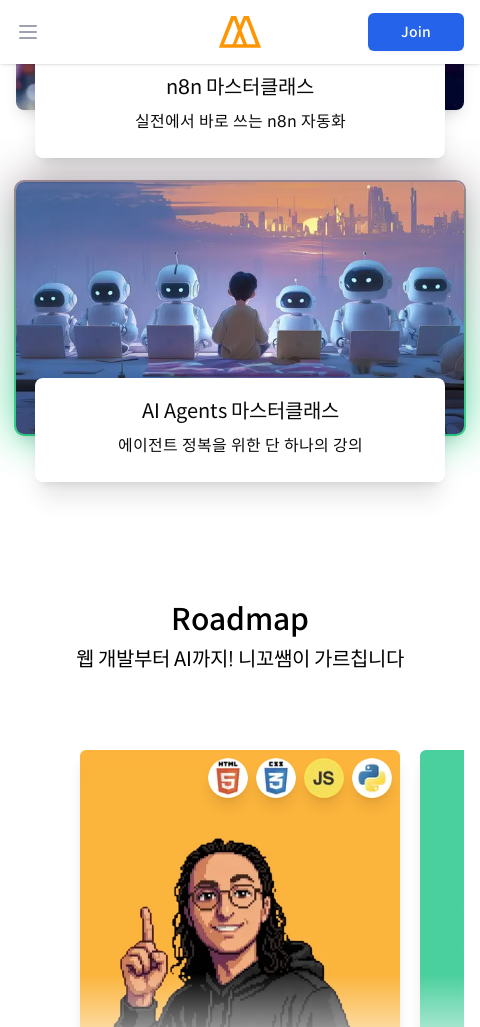

Waited 1 second for section 4 to render at viewport width 480
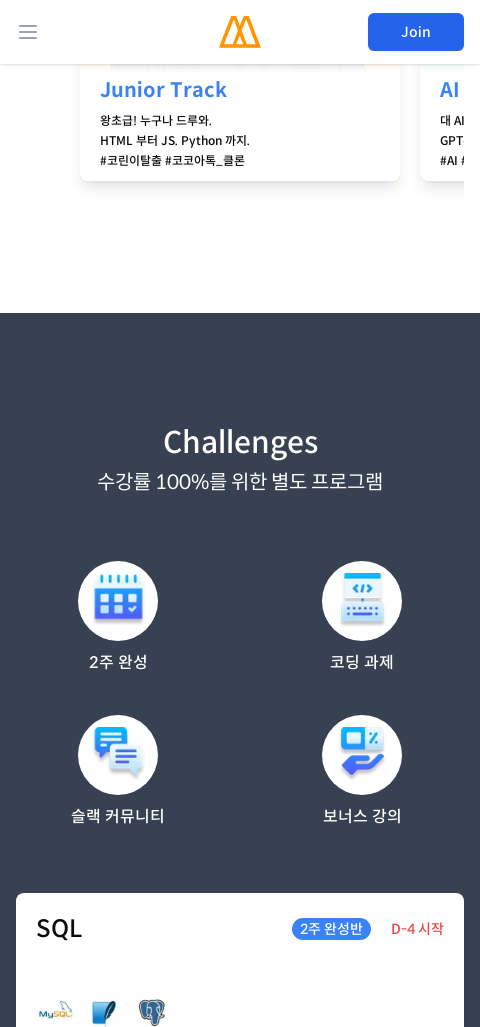

Scrolled to section 5 at 5135px for viewport width 480
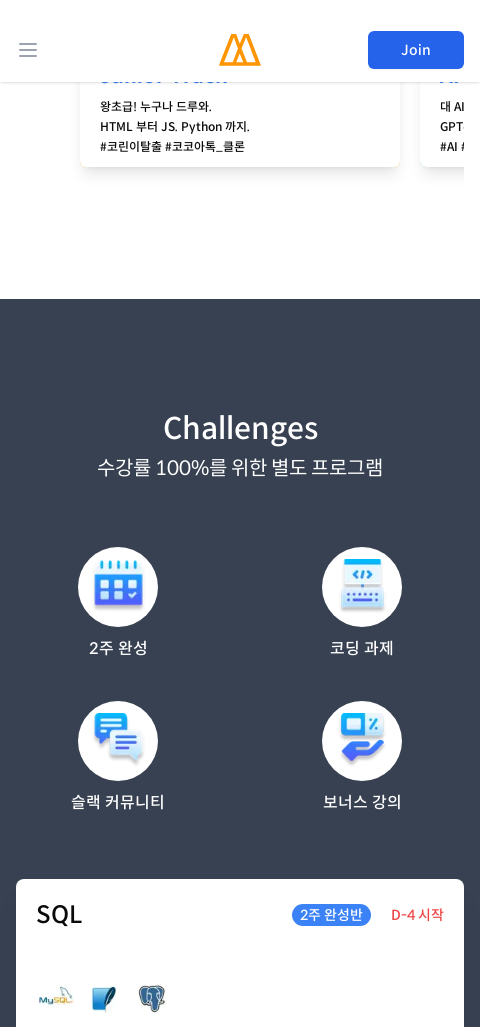

Waited 1 second for section 5 to render at viewport width 480
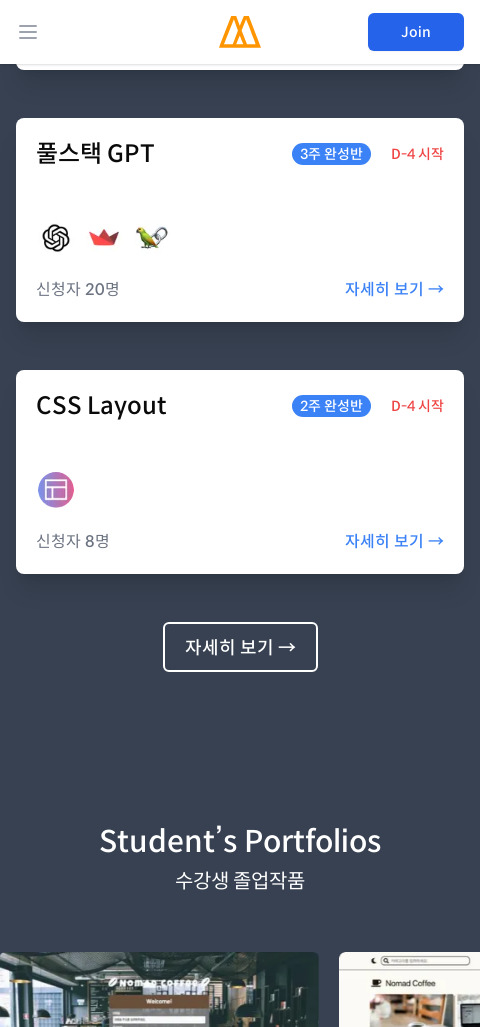

Scrolled to section 6 at 6162px for viewport width 480
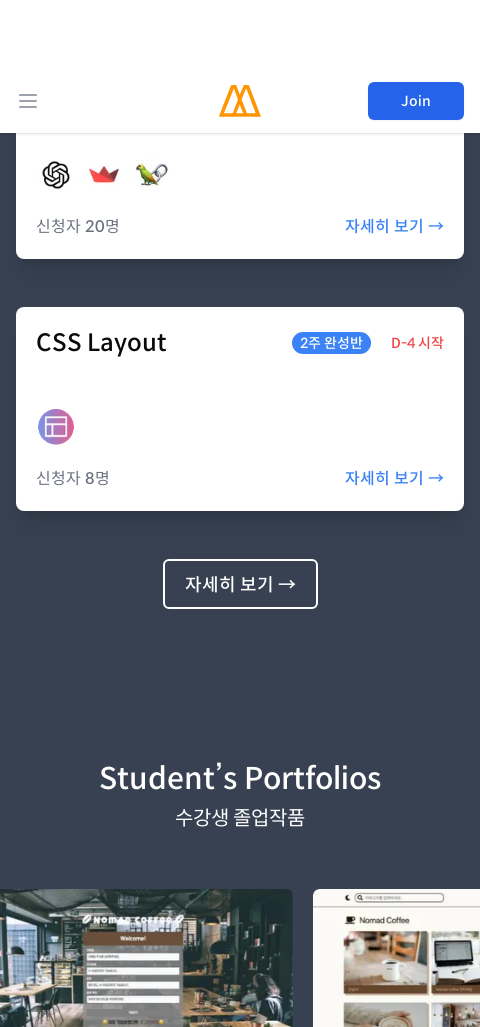

Waited 1 second for section 6 to render at viewport width 480
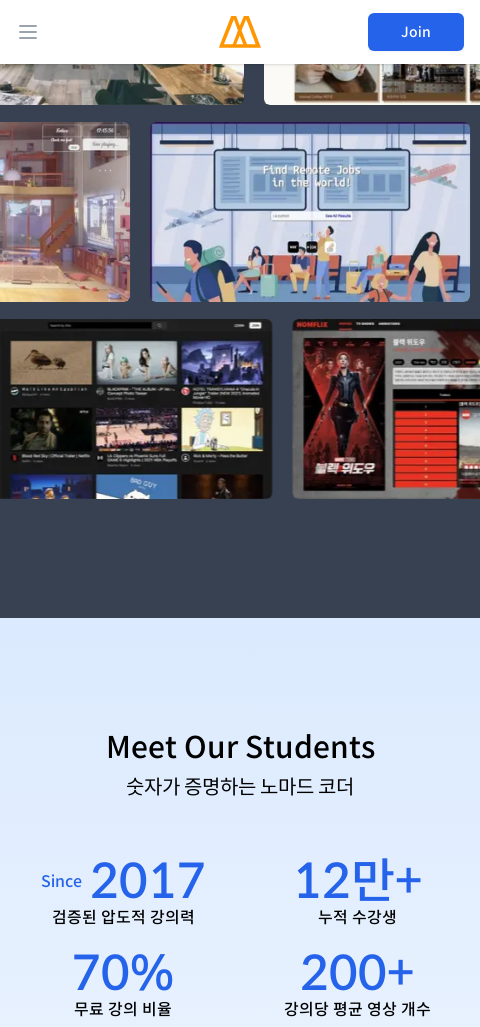

Scrolled to section 7 at 7189px for viewport width 480
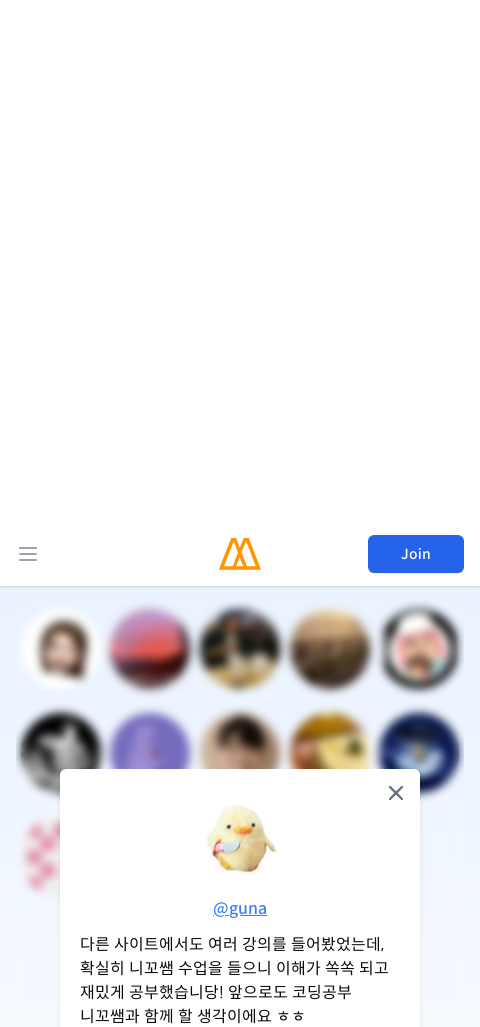

Waited 1 second for section 7 to render at viewport width 480
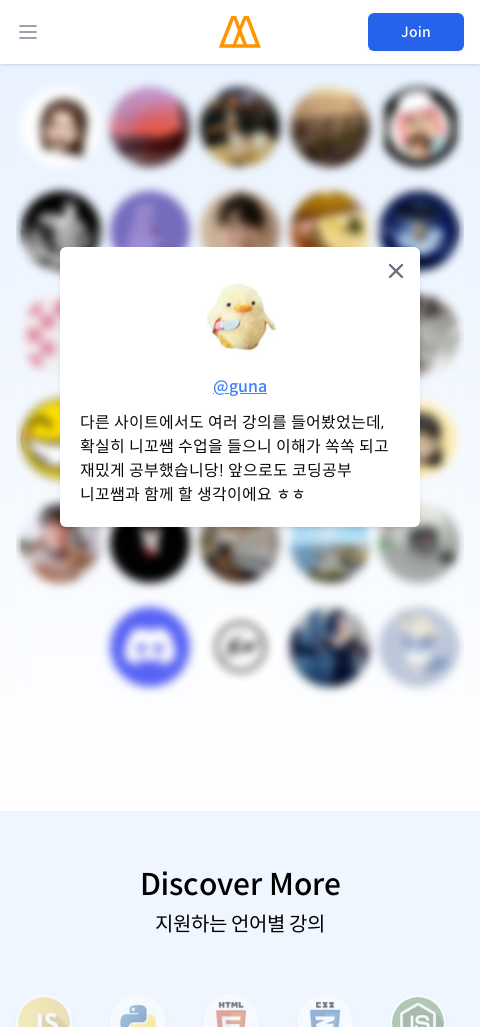

Scrolled to section 8 at 8216px for viewport width 480
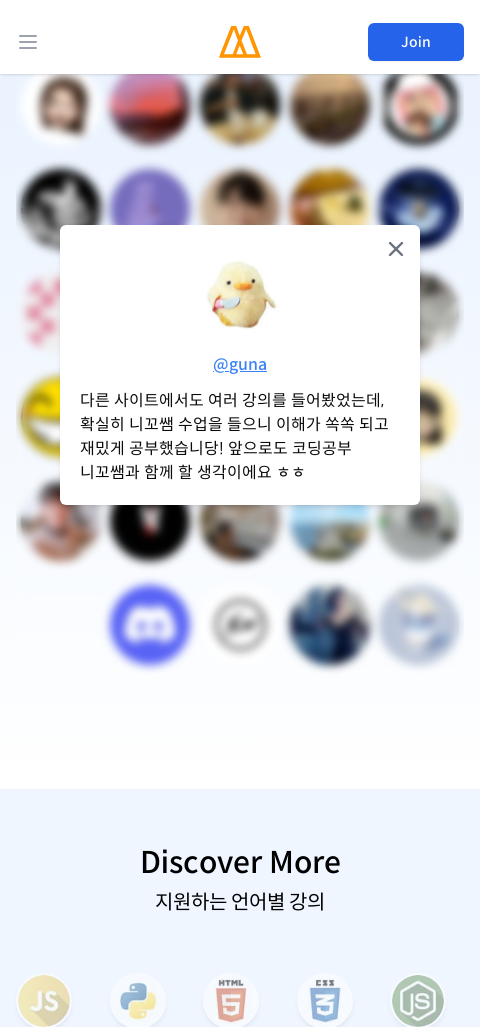

Waited 1 second for section 8 to render at viewport width 480
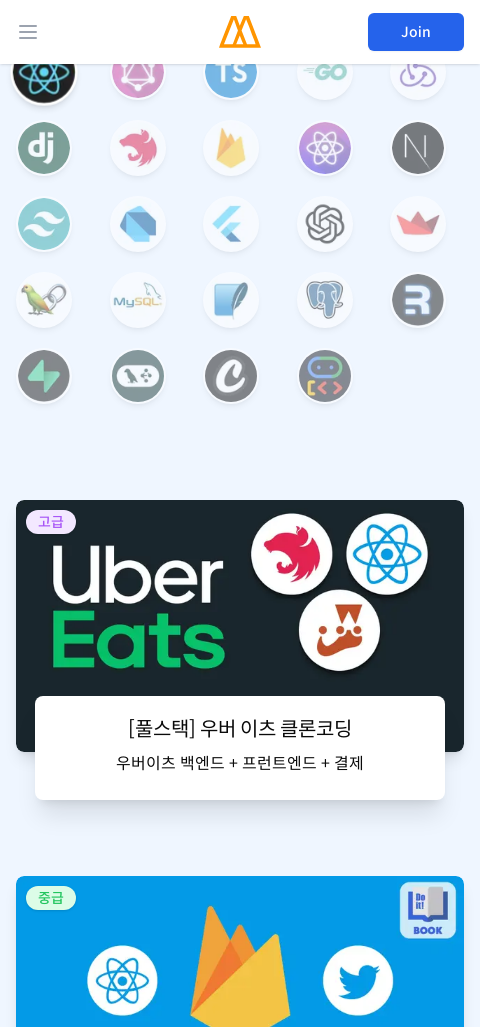

Scrolled to section 9 at 9243px for viewport width 480
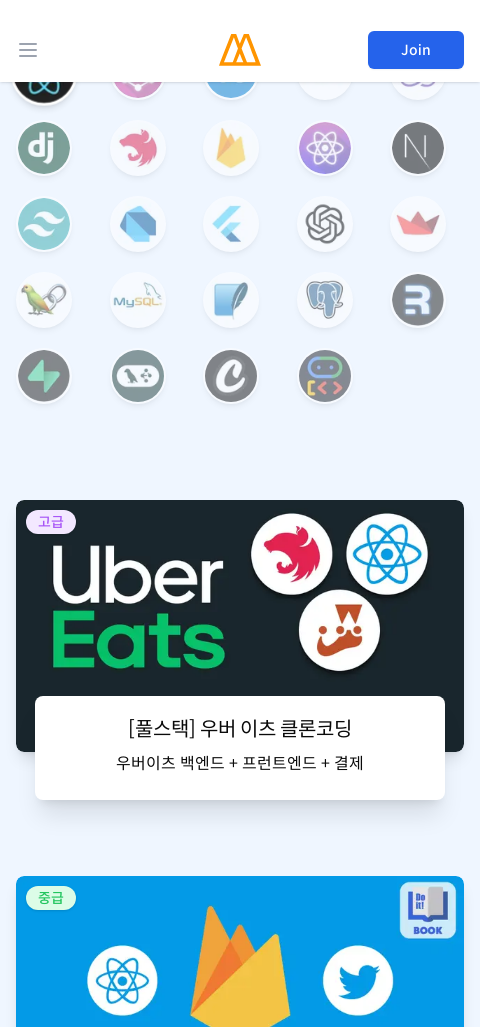

Waited 1 second for section 9 to render at viewport width 480
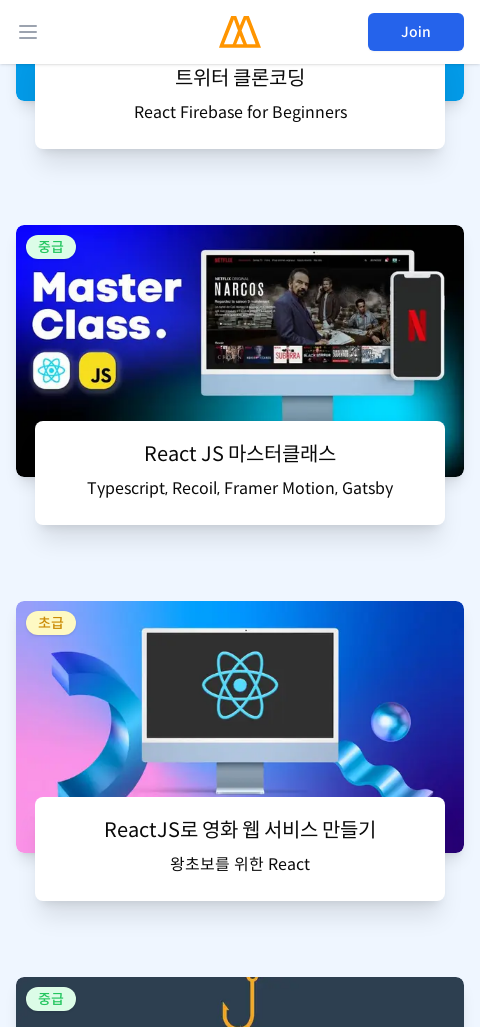

Scrolled to section 10 at 10270px for viewport width 480
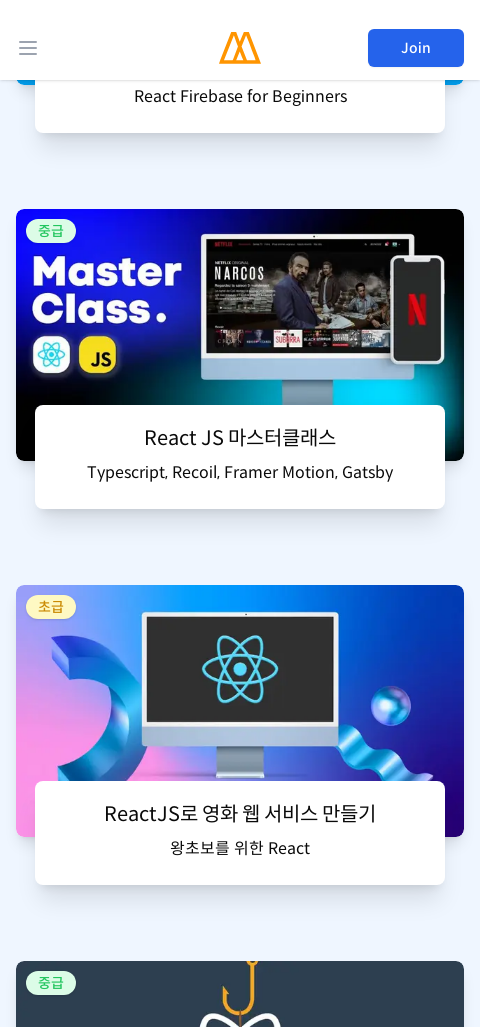

Waited 1 second for section 10 to render at viewport width 480
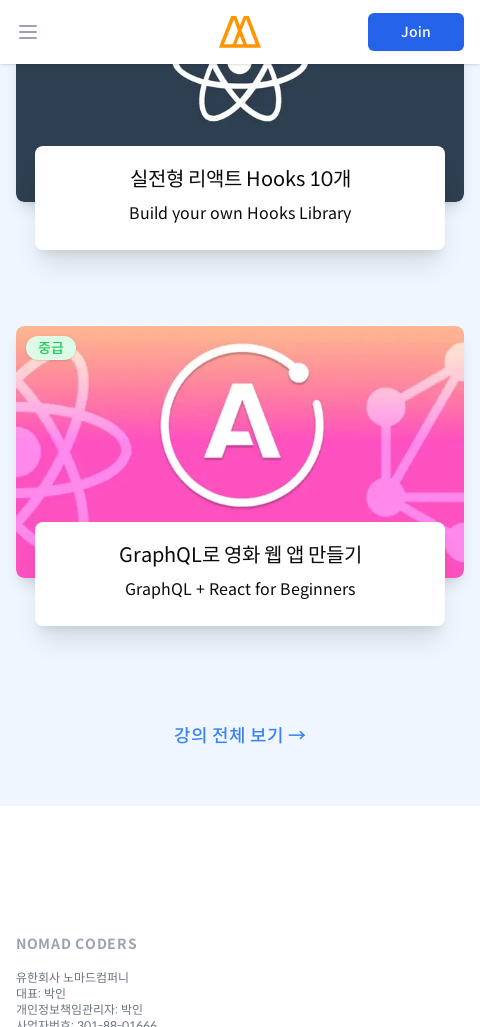

Scrolled to section 11 at 11297px for viewport width 480
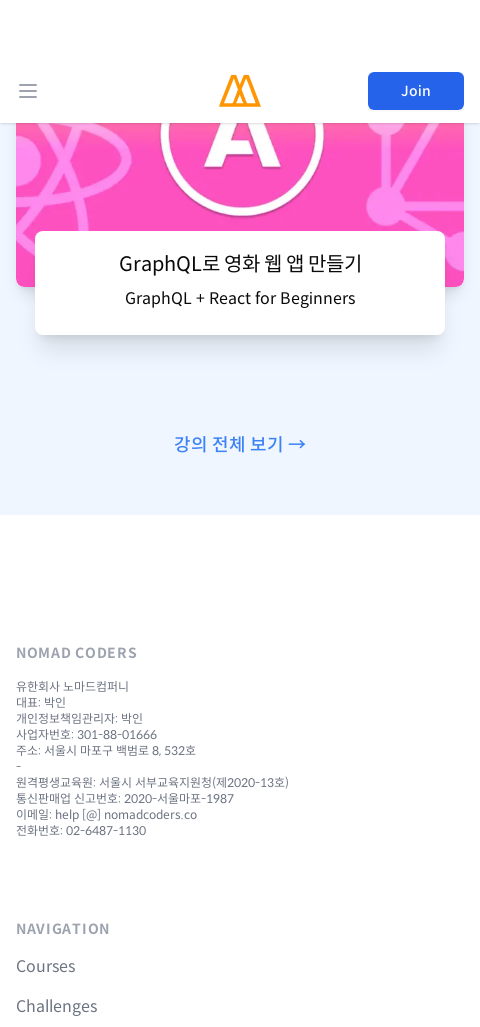

Waited 1 second for section 11 to render at viewport width 480
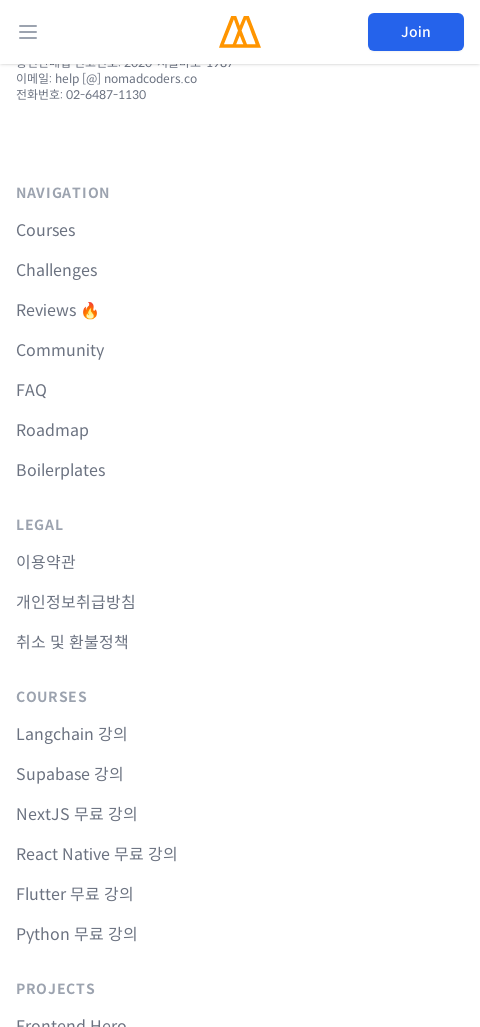

Scrolled to section 12 at 12324px for viewport width 480
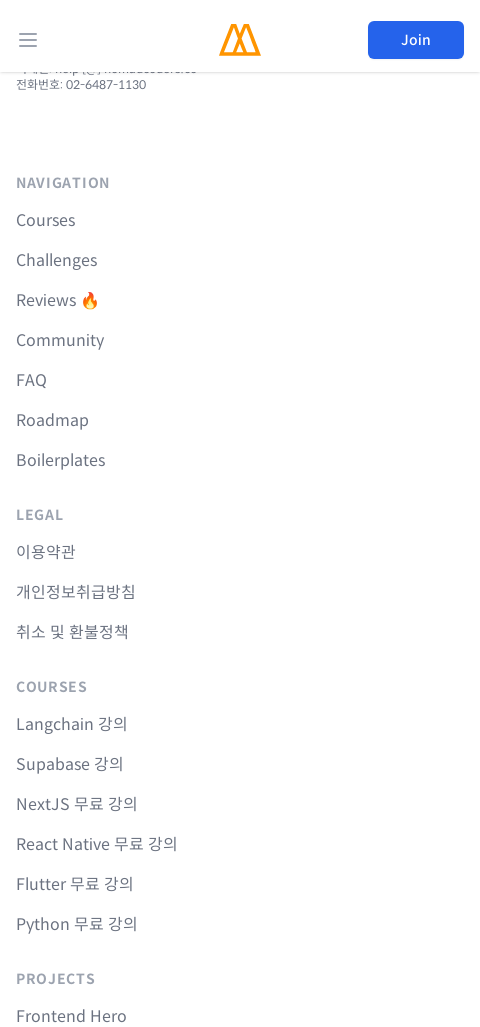

Waited 1 second for section 12 to render at viewport width 480
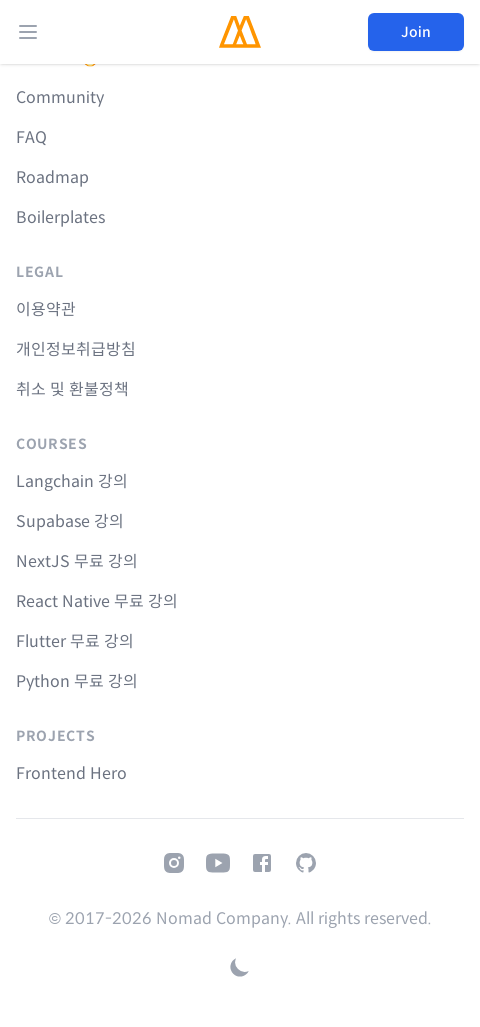

Scrolled to section 13 at 13351px for viewport width 480
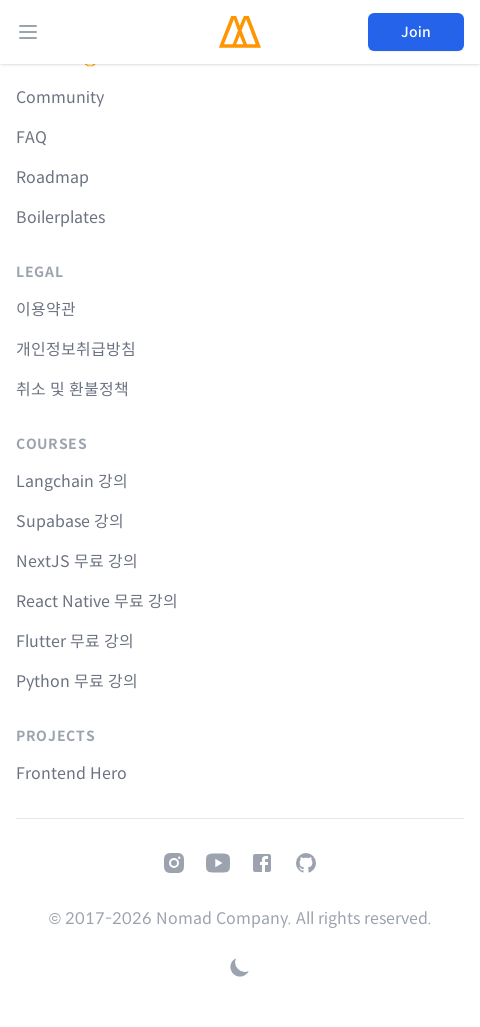

Waited 1 second for section 13 to render at viewport width 480
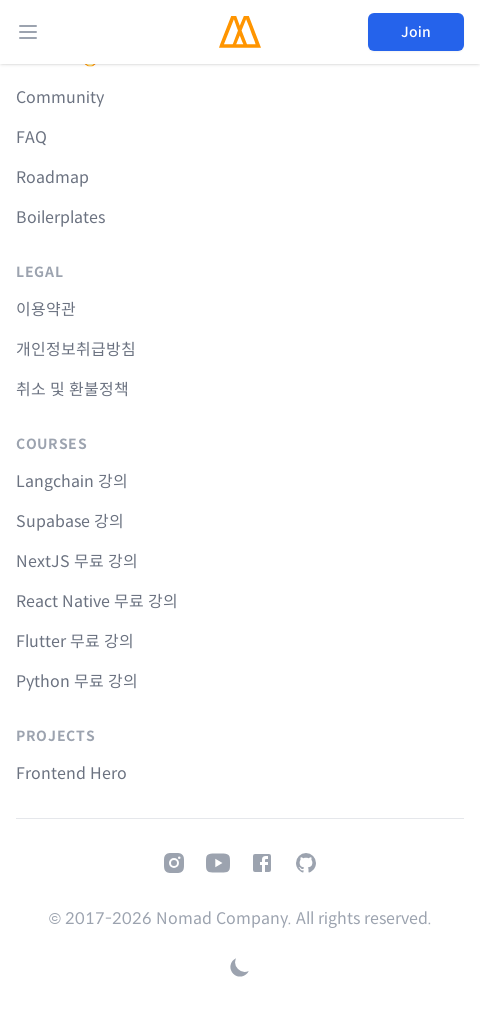

Set viewport size to 960x1027 for responsive testing
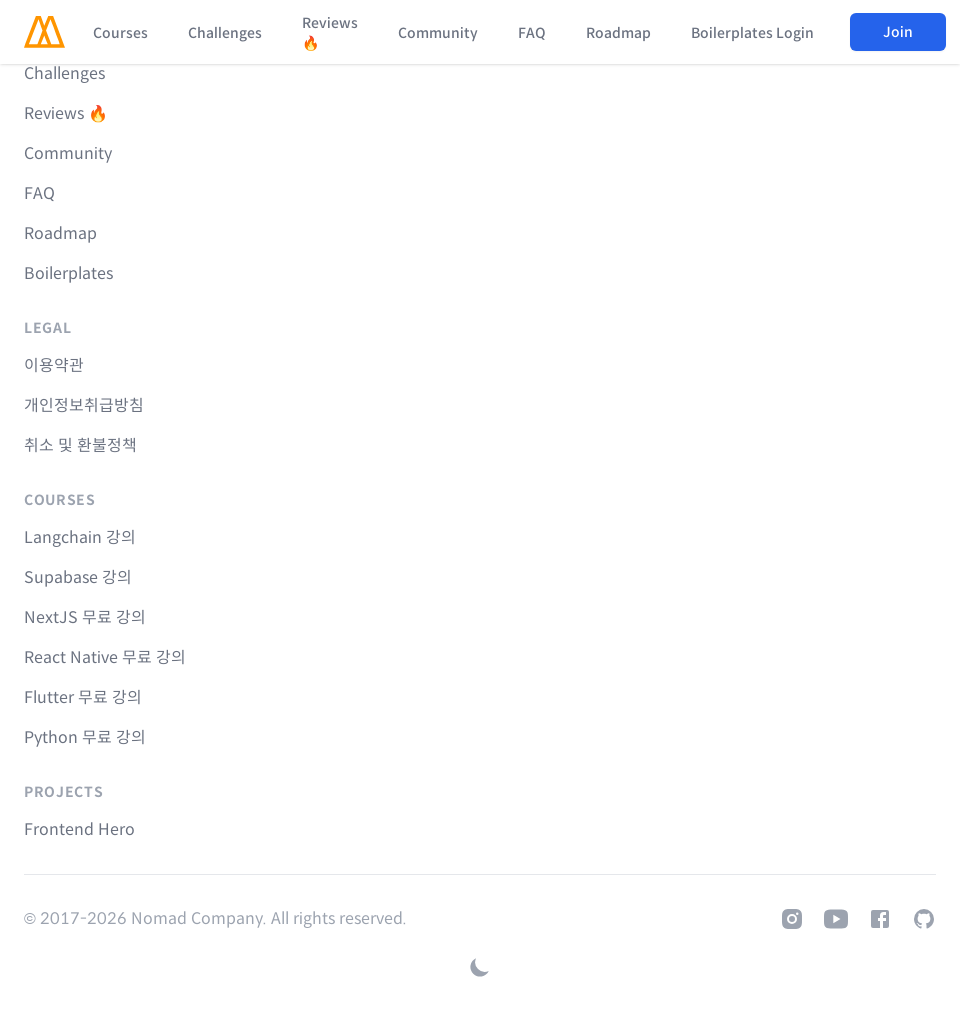

Scrolled to top of page
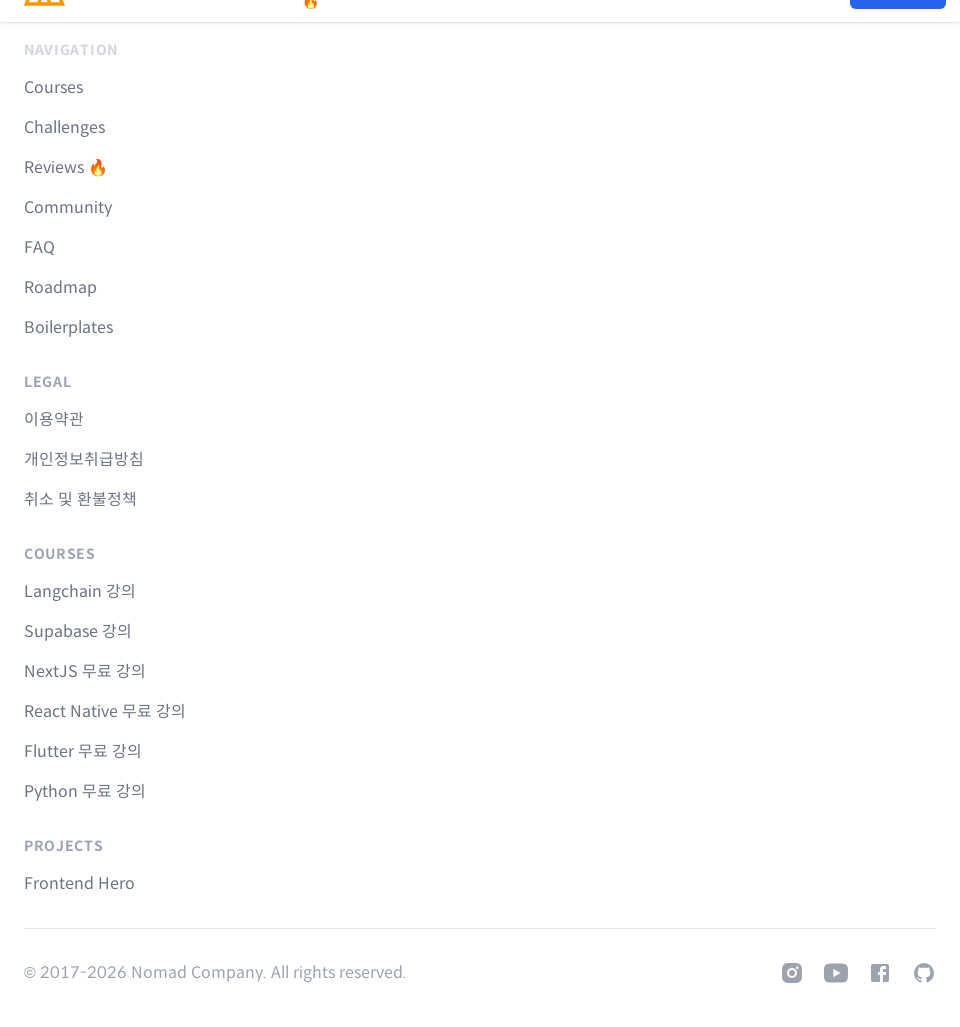

Retrieved total scroll height: 10643px
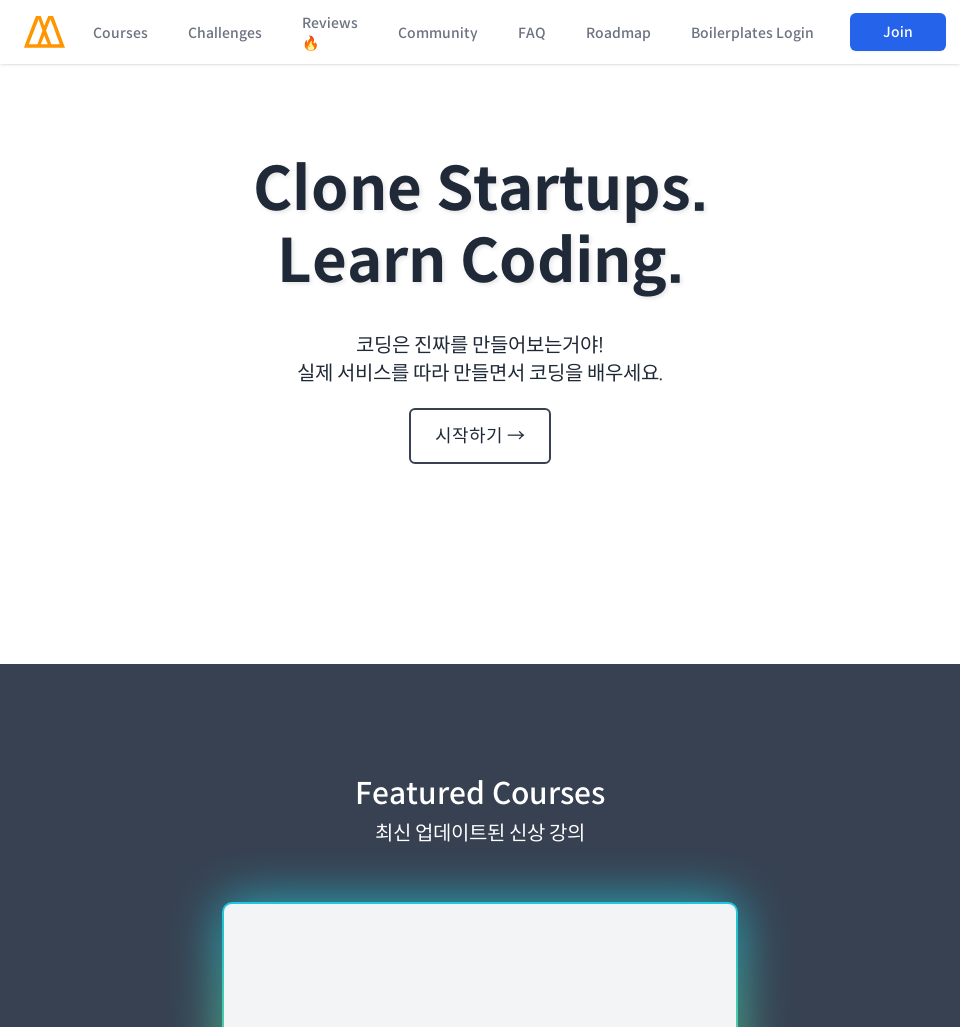

Scrolled to section 0 at 0px for viewport width 960
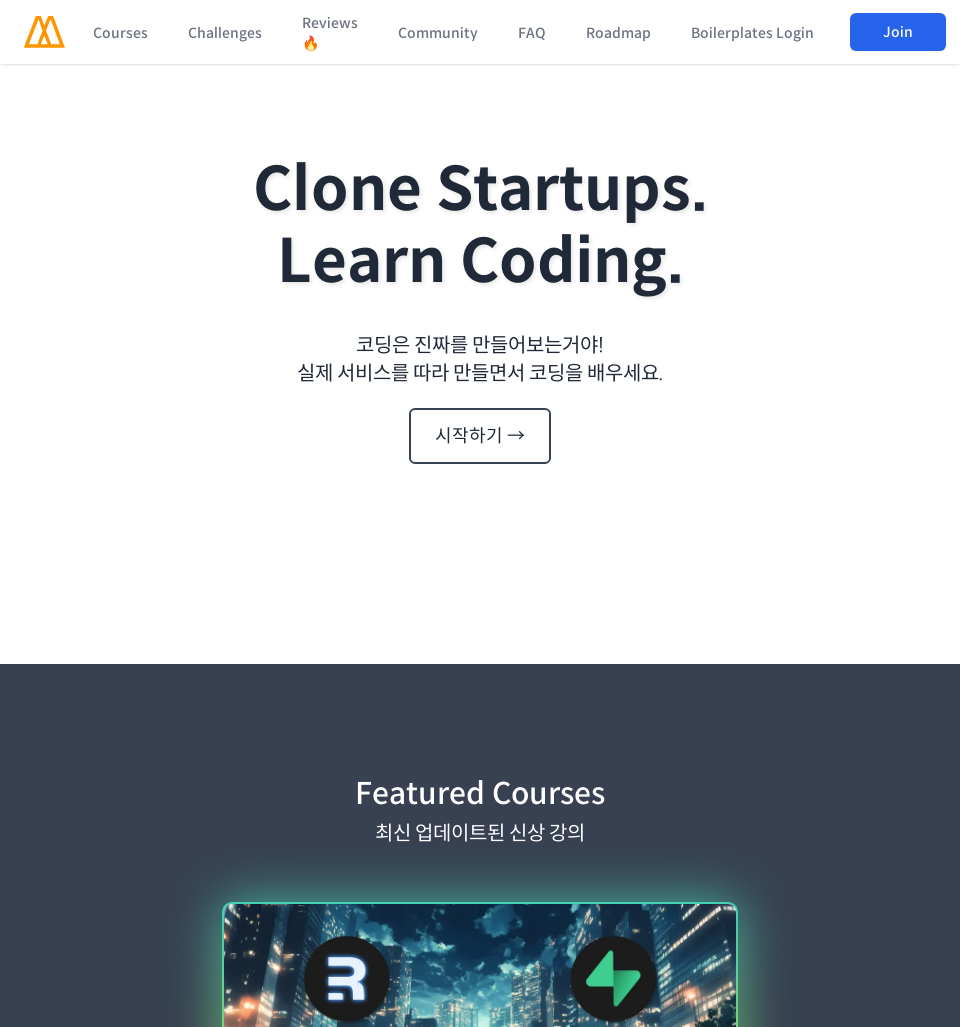

Waited 1 second for section 0 to render at viewport width 960
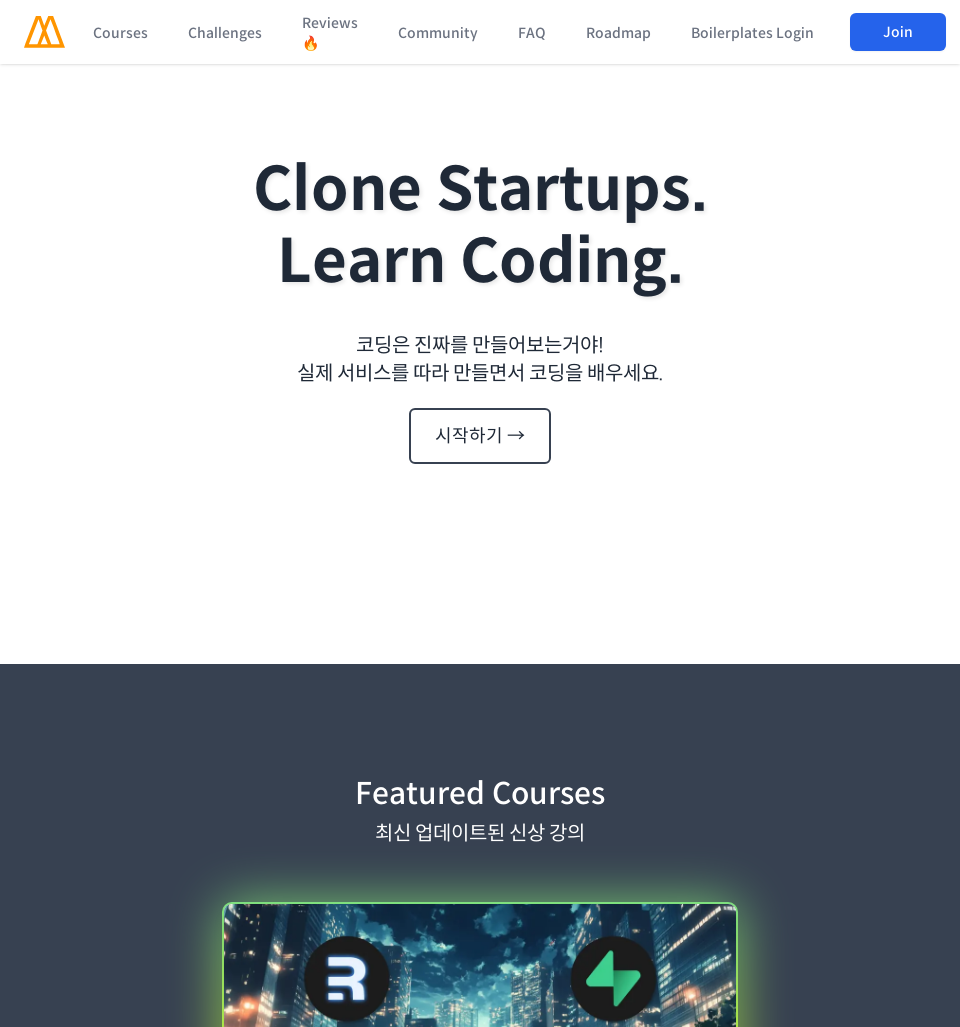

Scrolled to section 1 at 1027px for viewport width 960
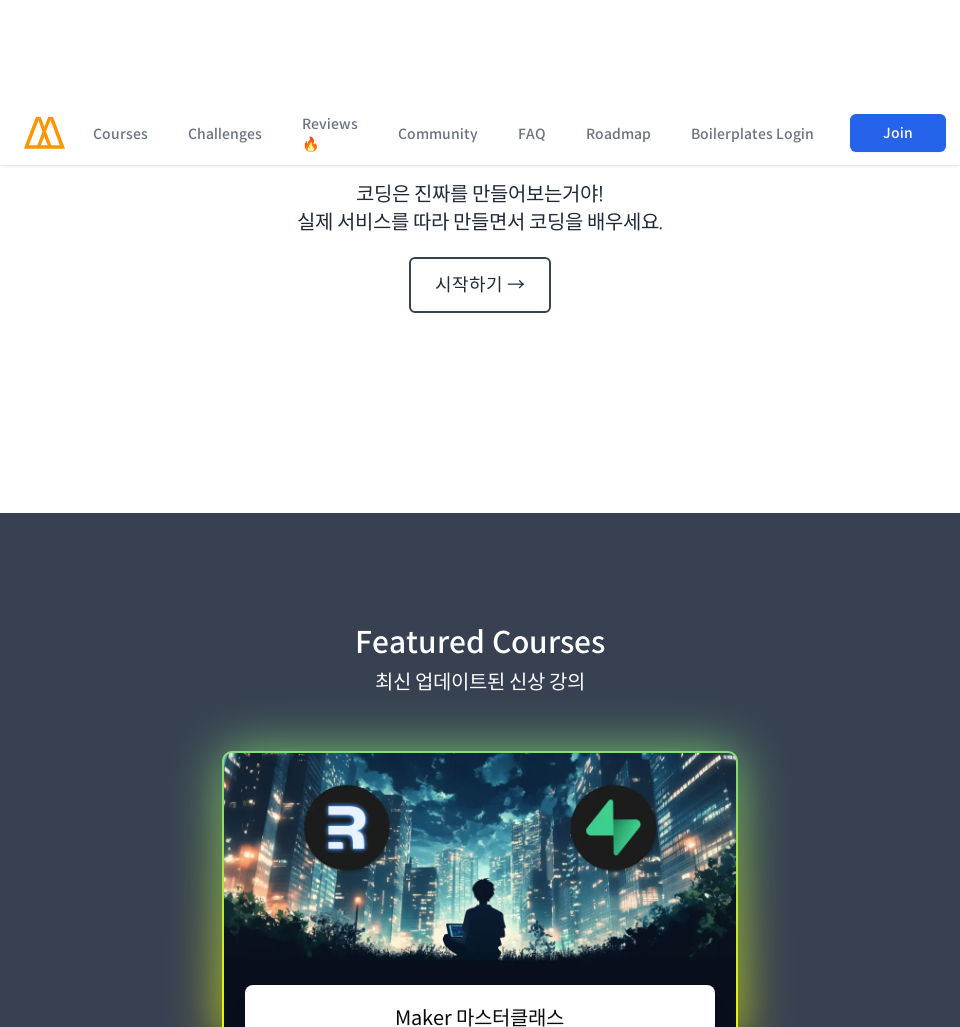

Waited 1 second for section 1 to render at viewport width 960
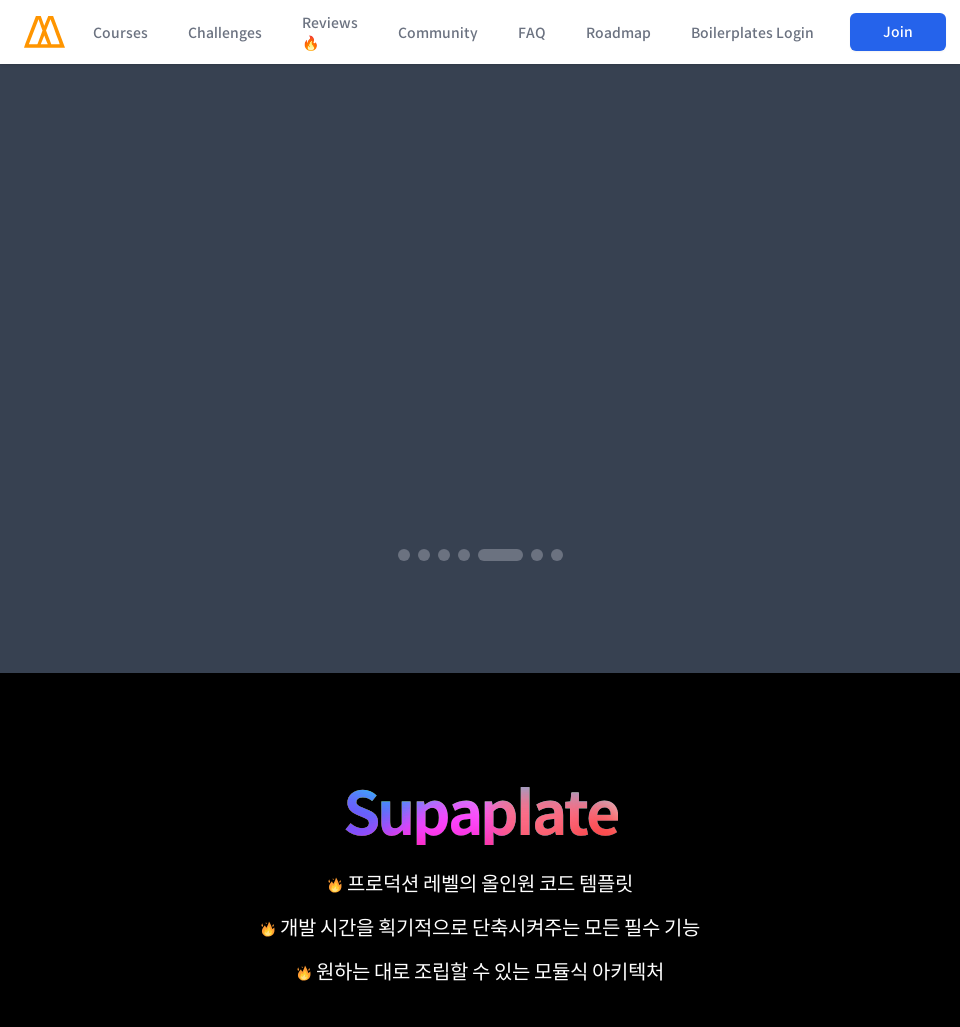

Scrolled to section 2 at 2054px for viewport width 960
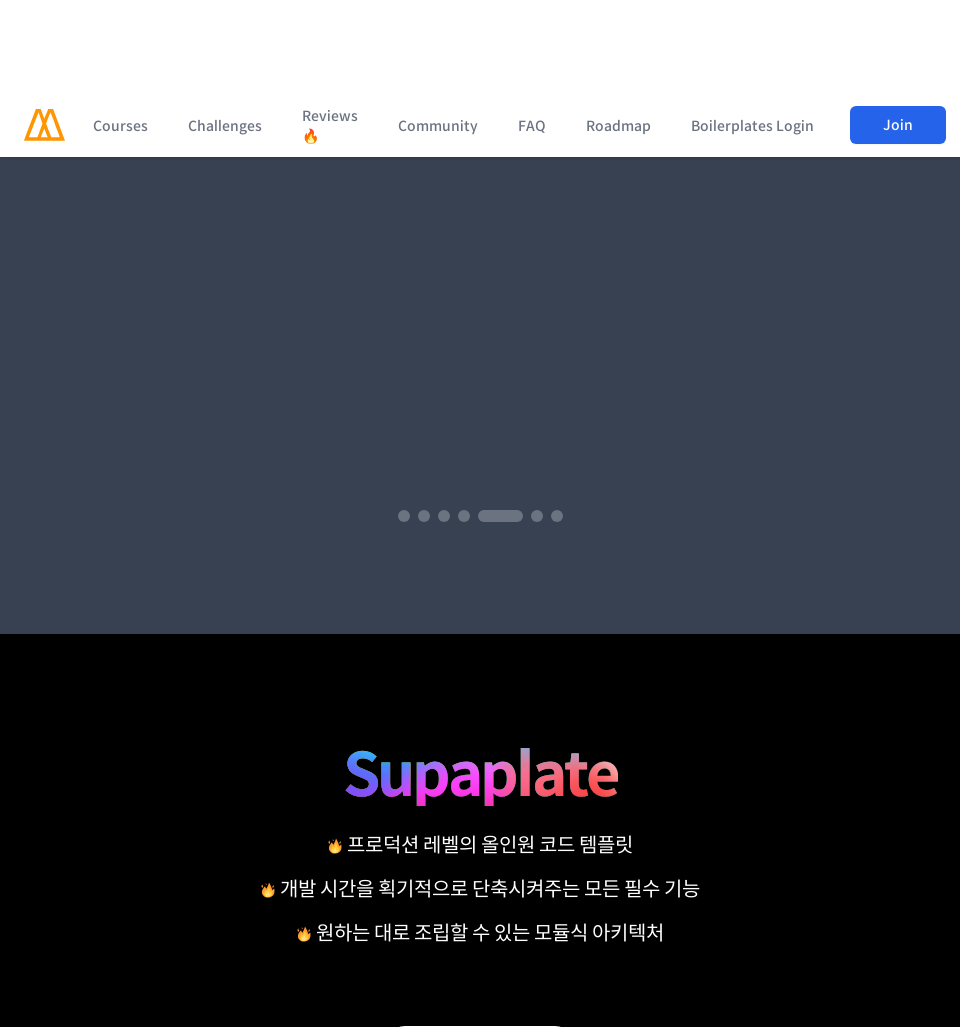

Waited 1 second for section 2 to render at viewport width 960
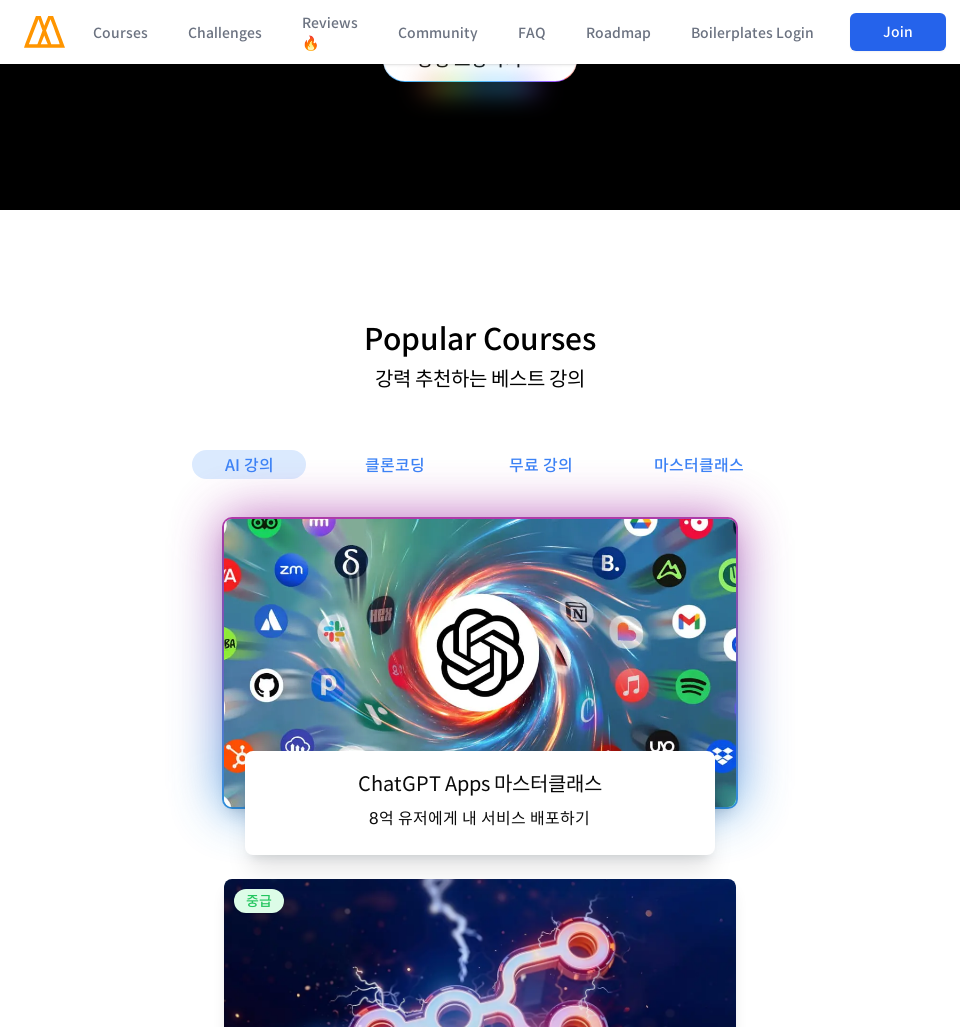

Scrolled to section 3 at 3081px for viewport width 960
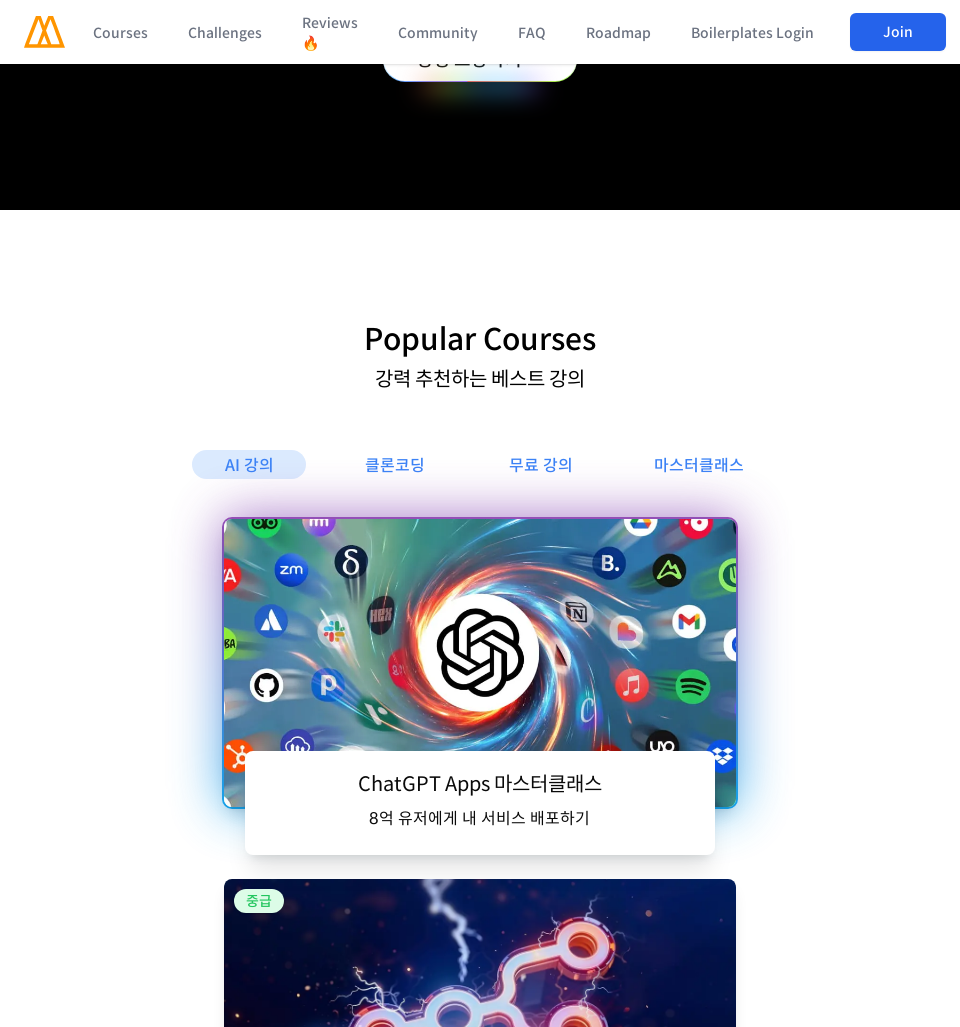

Waited 1 second for section 3 to render at viewport width 960
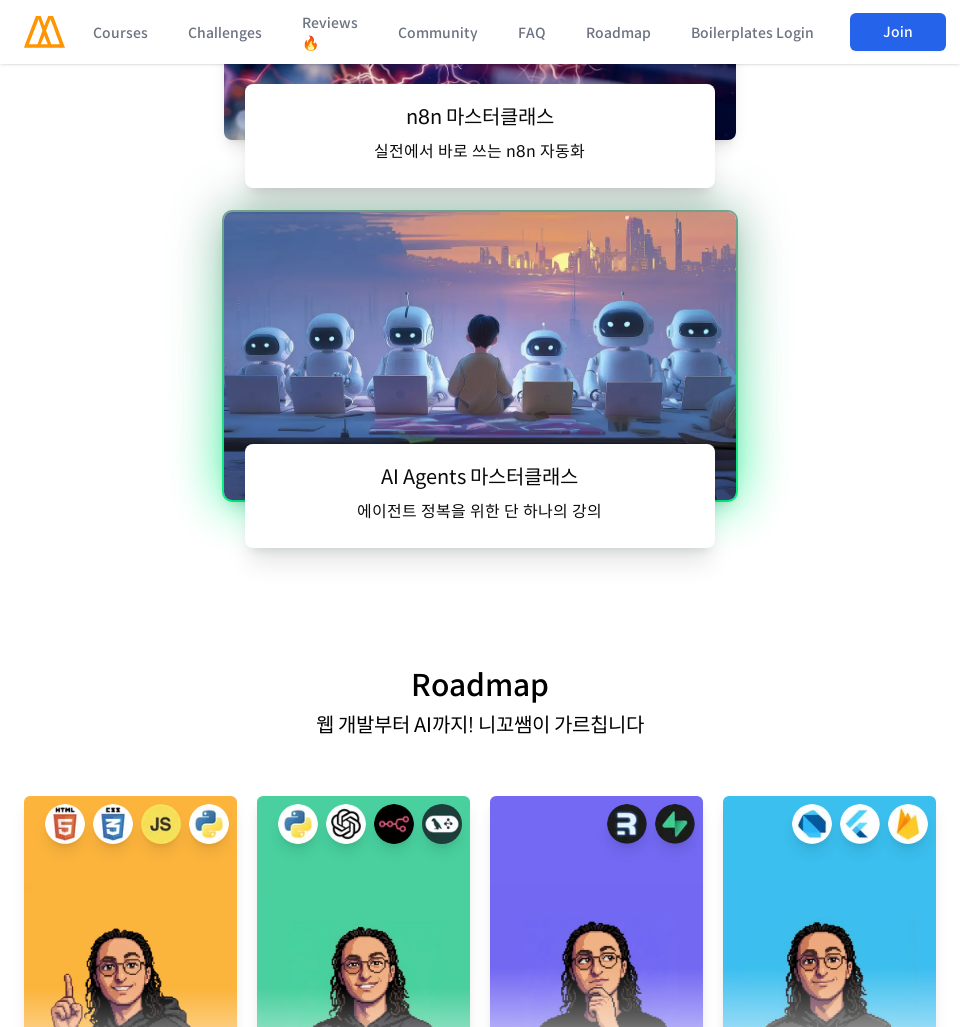

Scrolled to section 4 at 4108px for viewport width 960
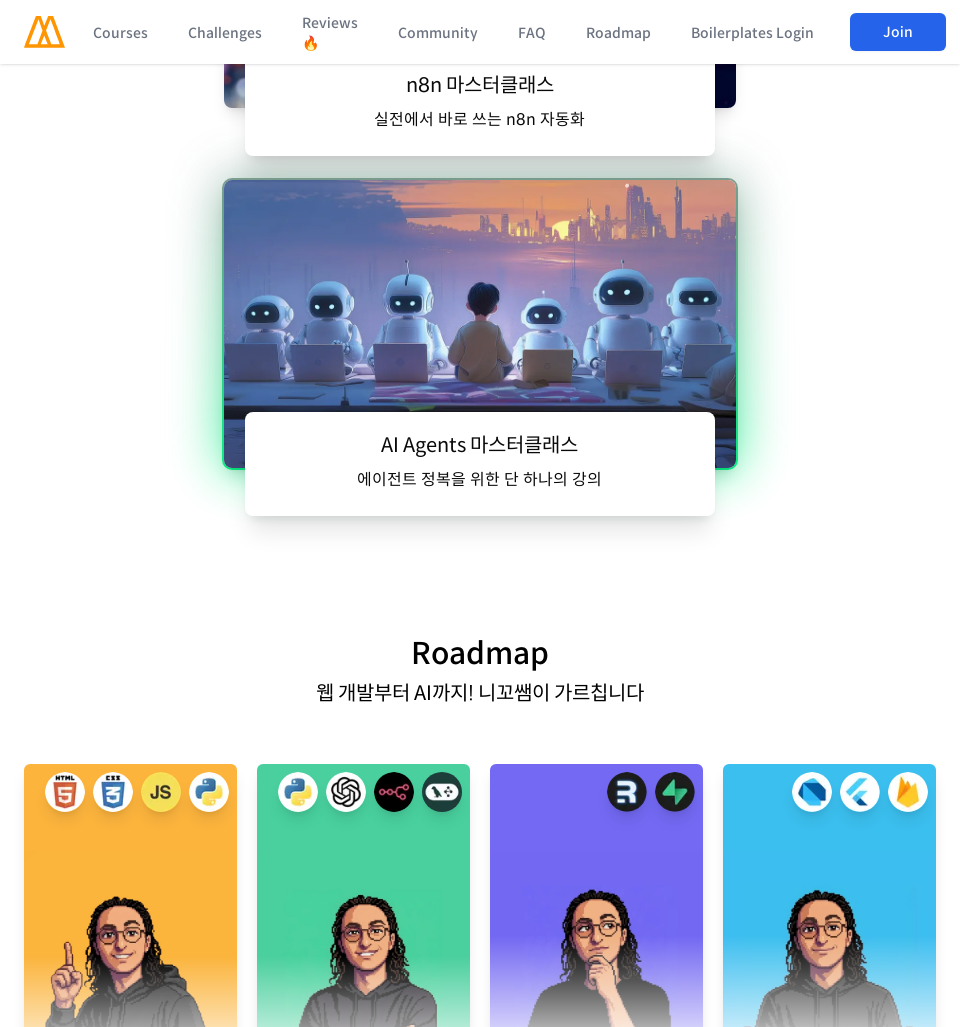

Waited 1 second for section 4 to render at viewport width 960
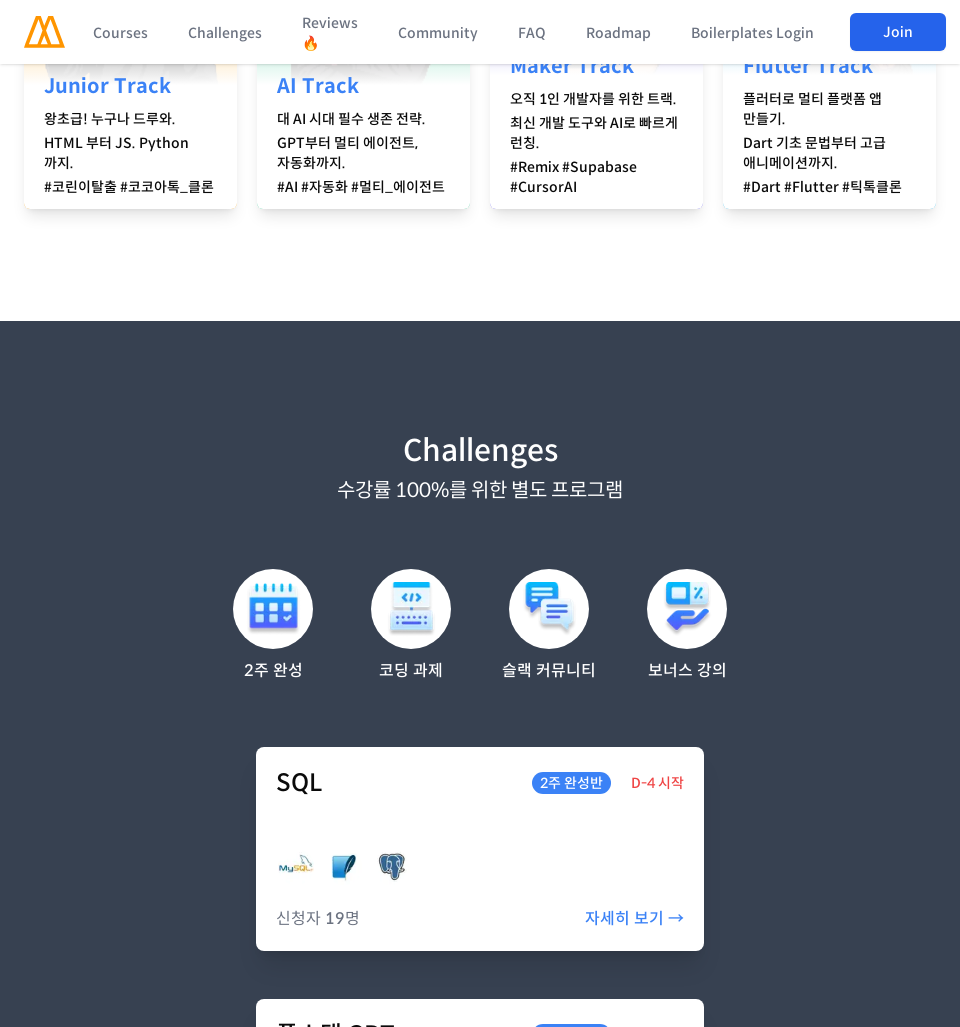

Scrolled to section 5 at 5135px for viewport width 960
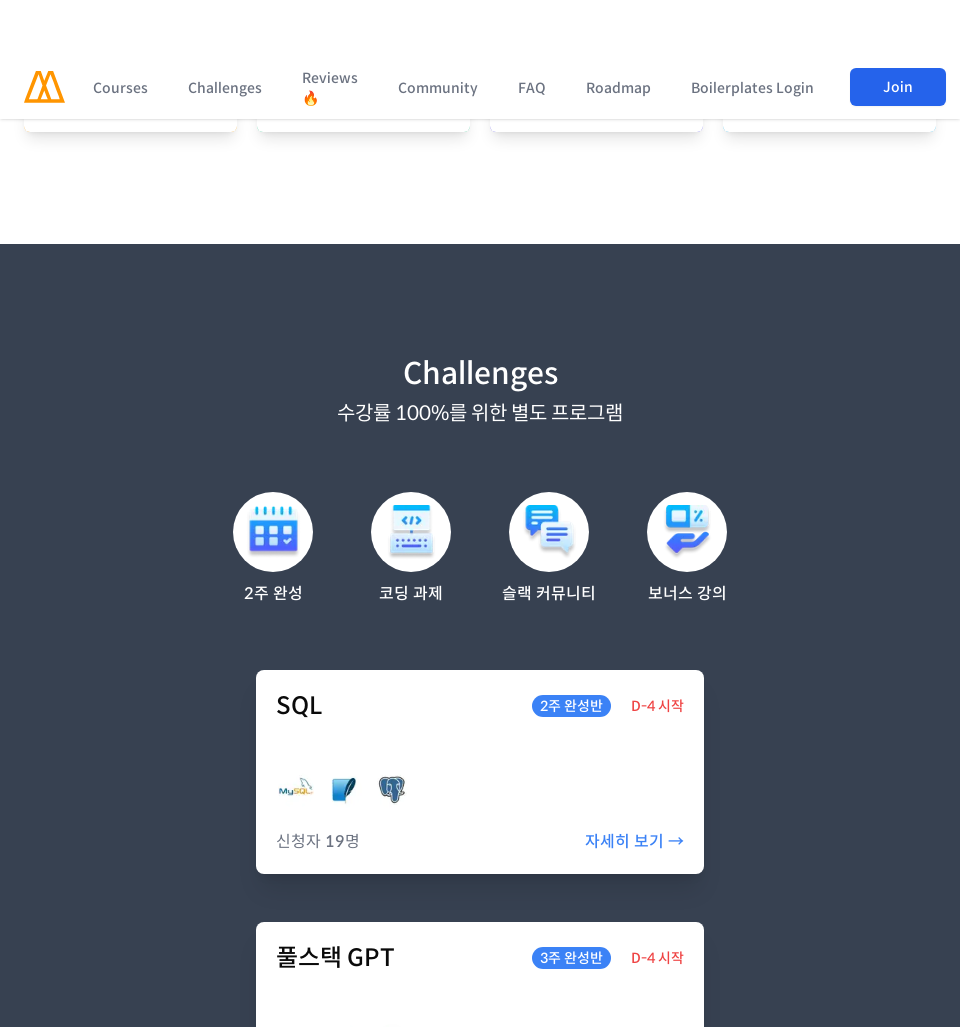

Waited 1 second for section 5 to render at viewport width 960
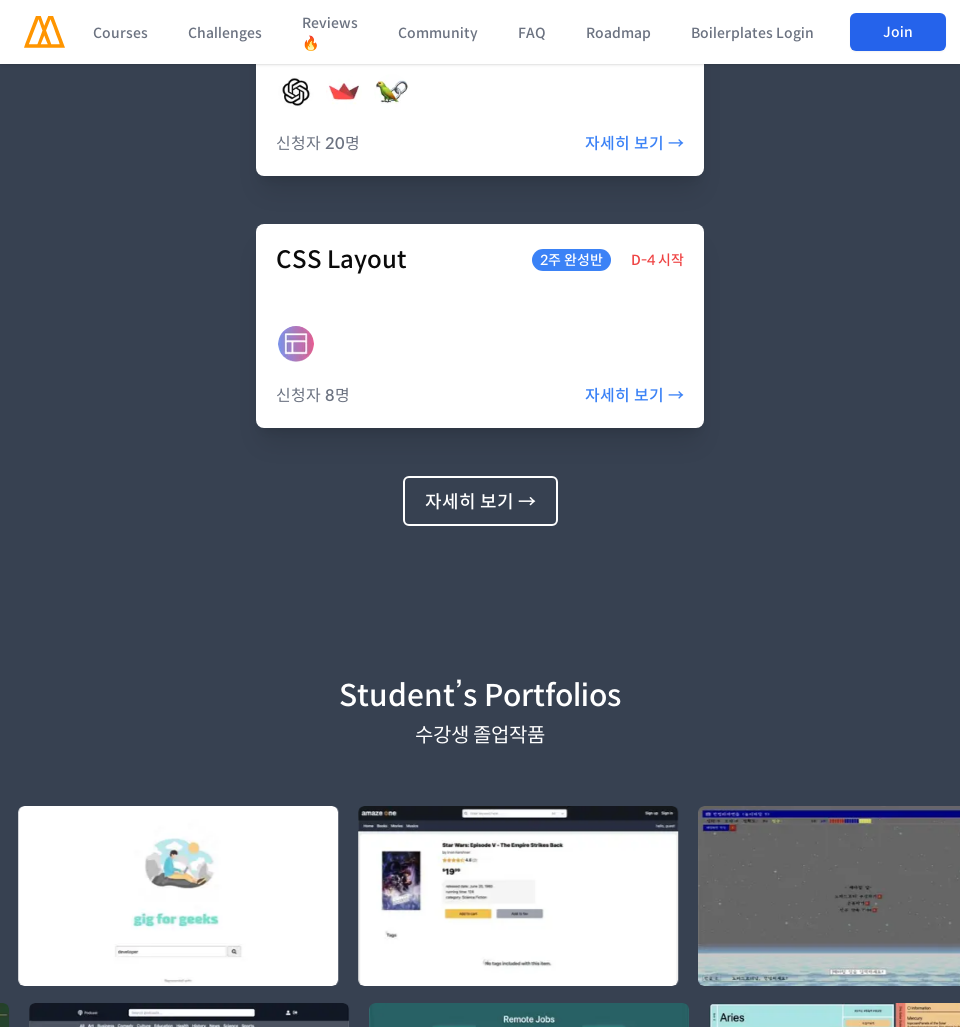

Scrolled to section 6 at 6162px for viewport width 960
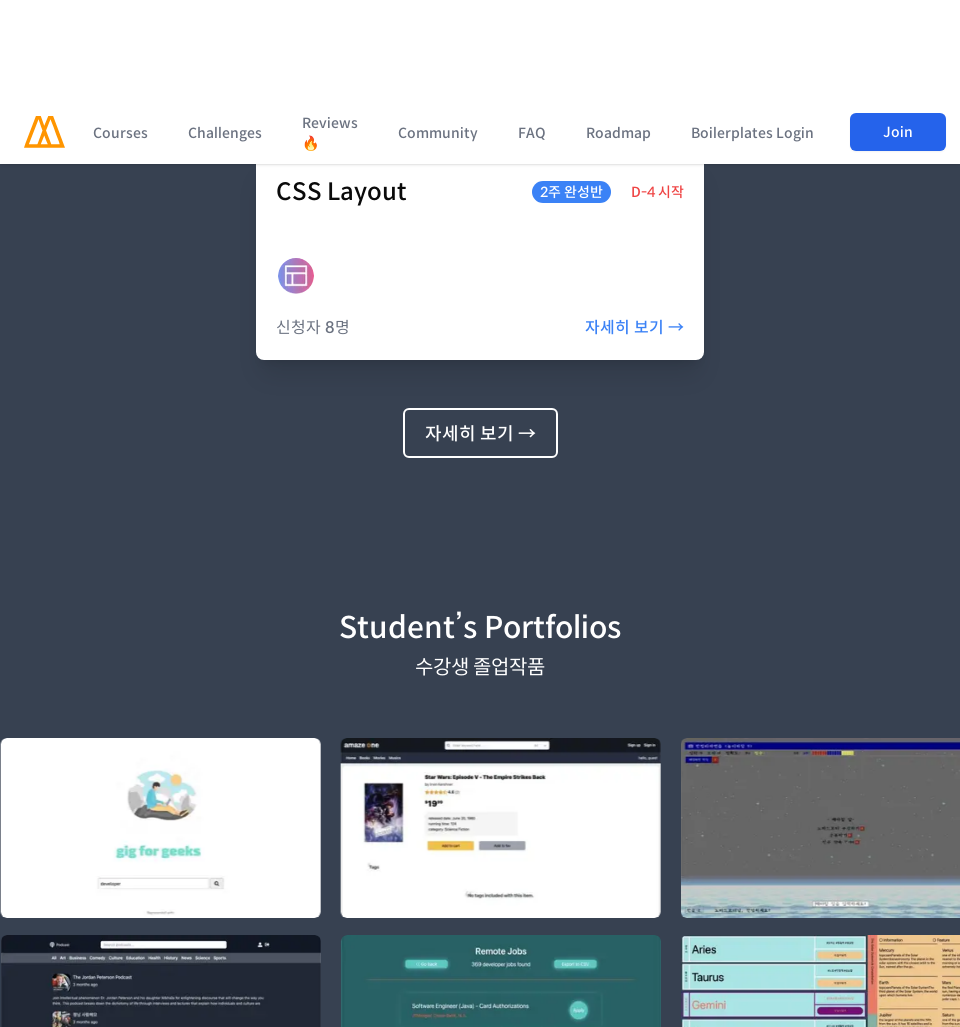

Waited 1 second for section 6 to render at viewport width 960
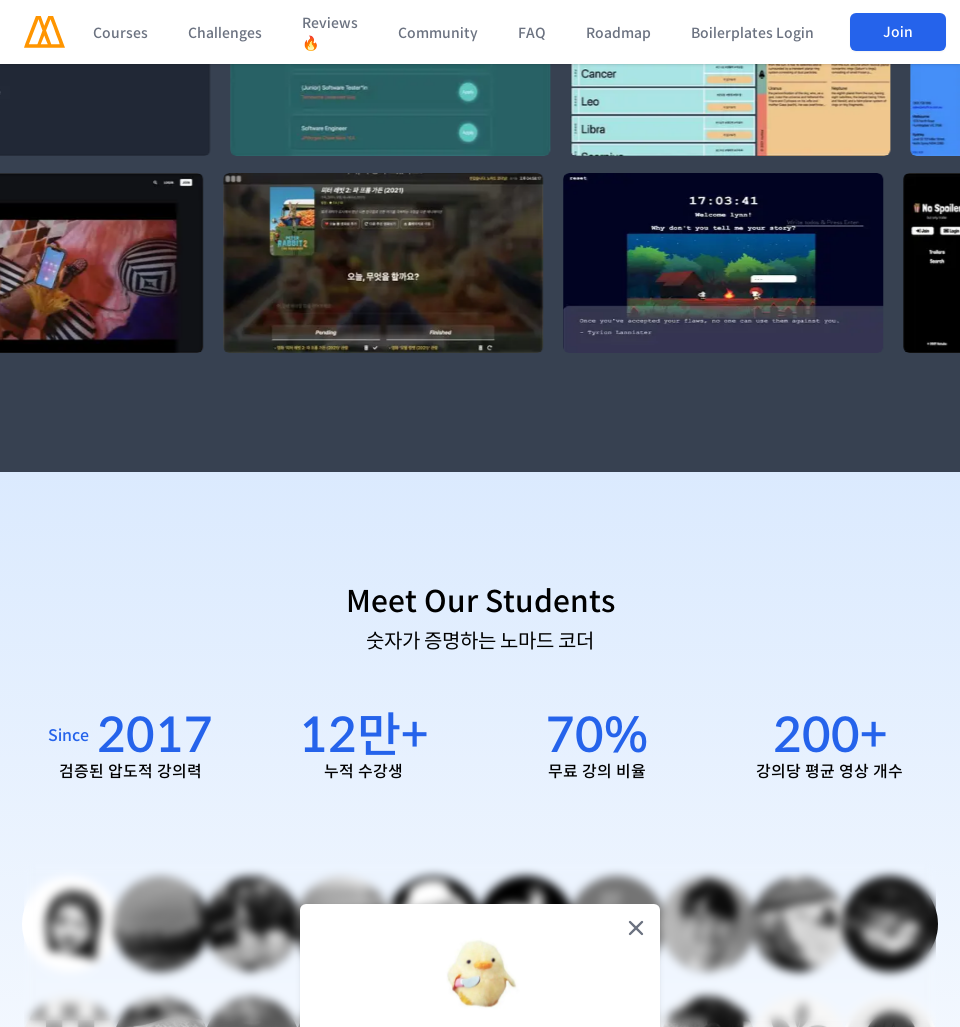

Scrolled to section 7 at 7189px for viewport width 960
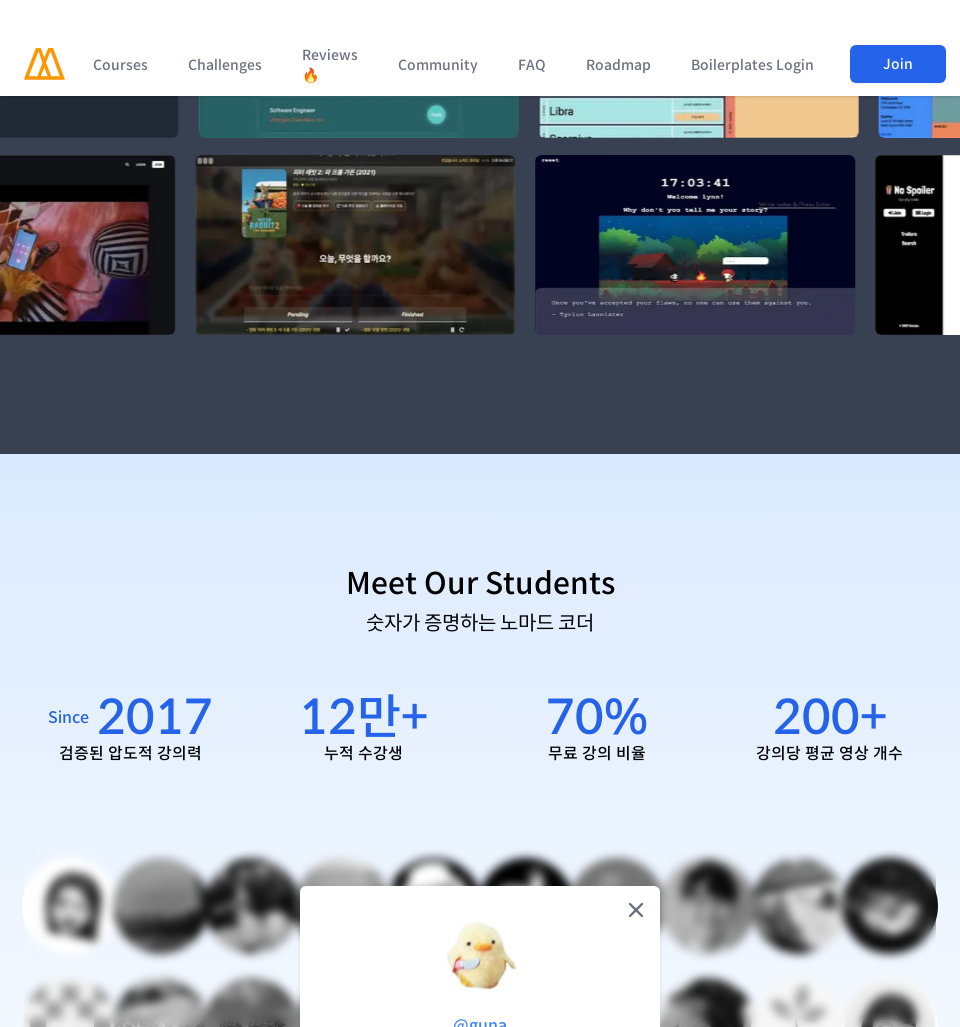

Waited 1 second for section 7 to render at viewport width 960
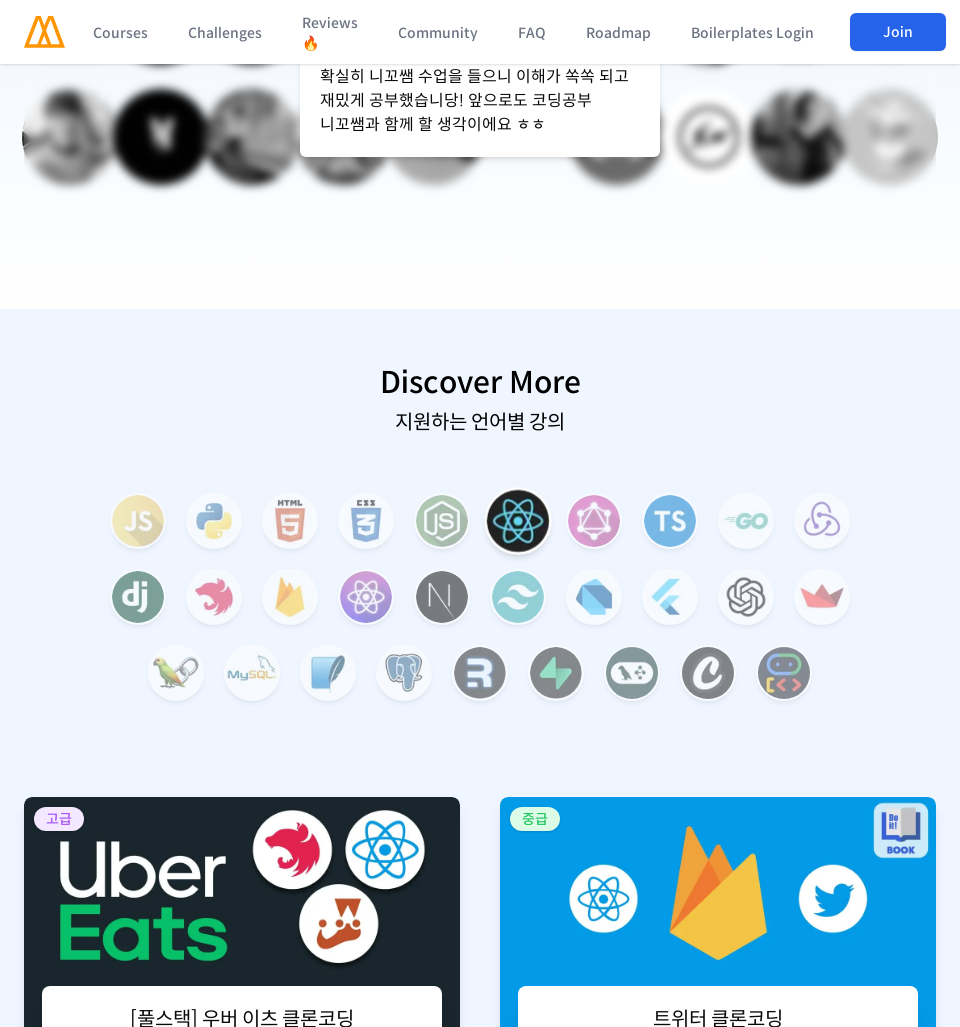

Scrolled to section 8 at 8216px for viewport width 960
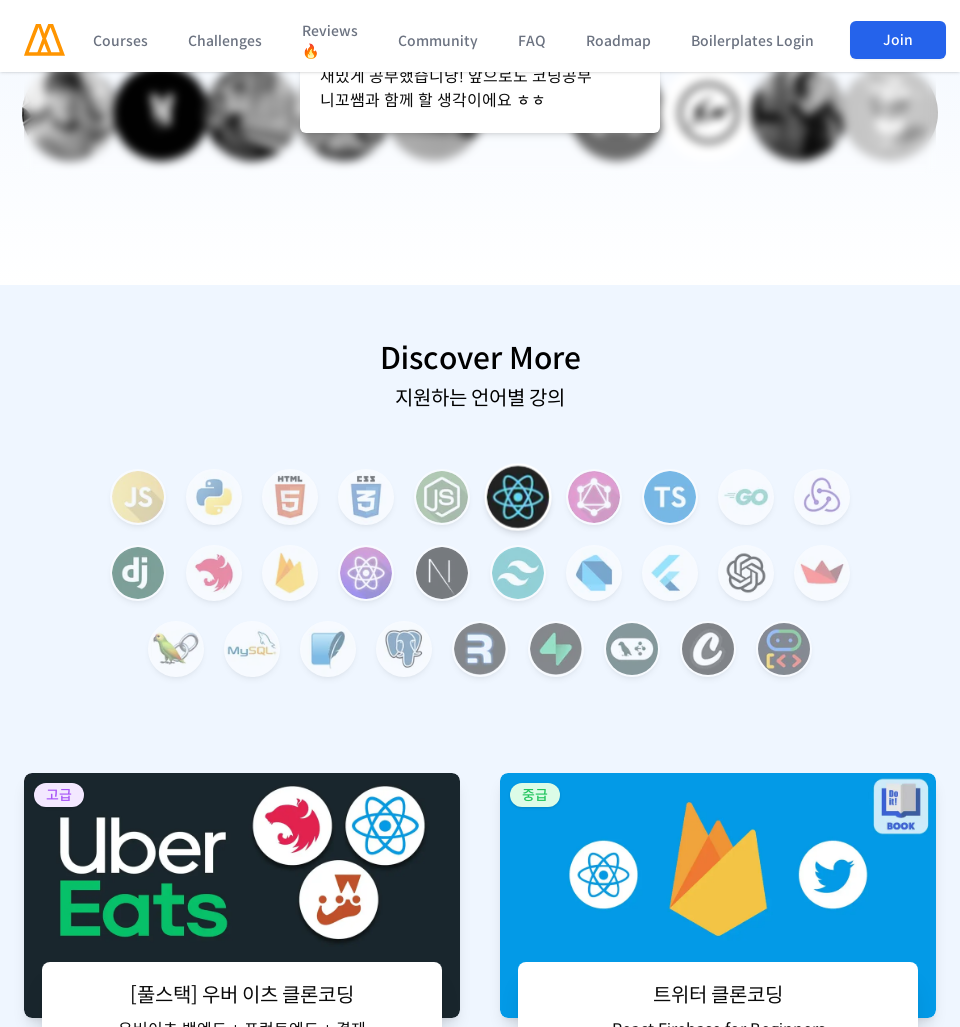

Waited 1 second for section 8 to render at viewport width 960
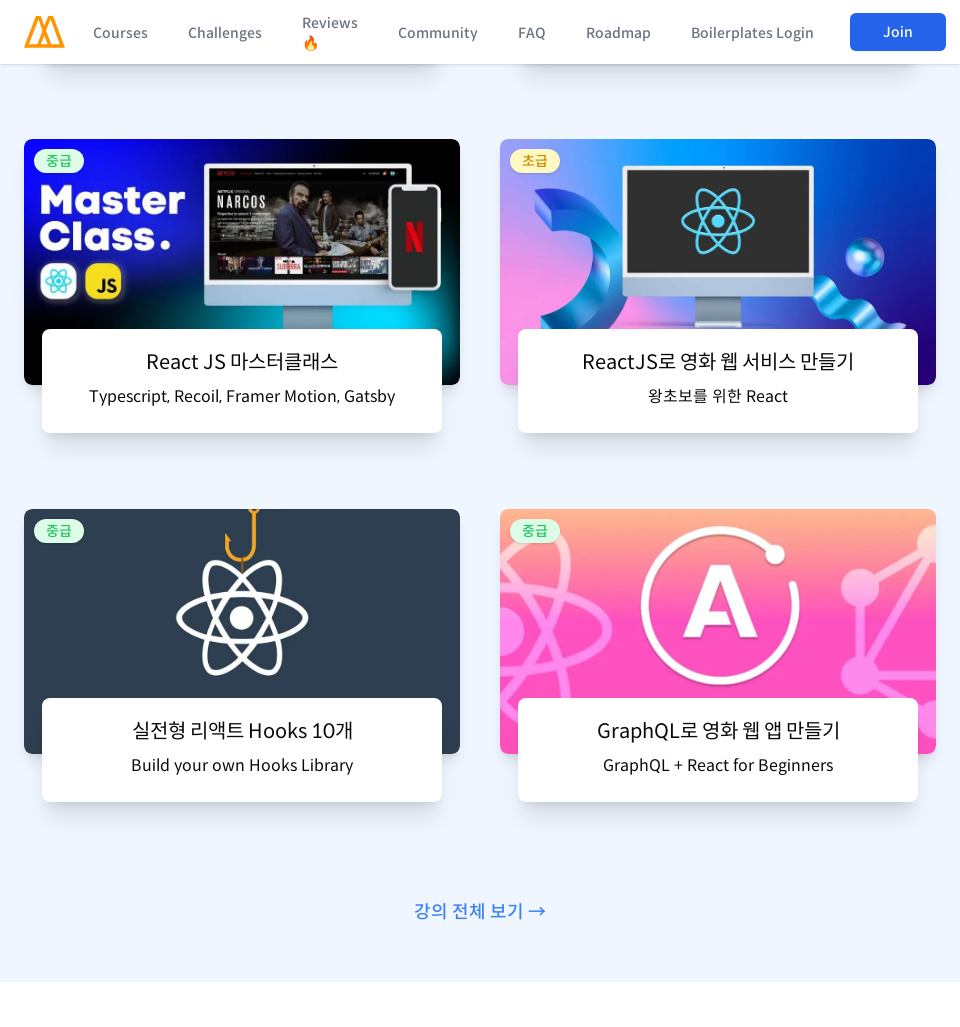

Scrolled to section 9 at 9243px for viewport width 960
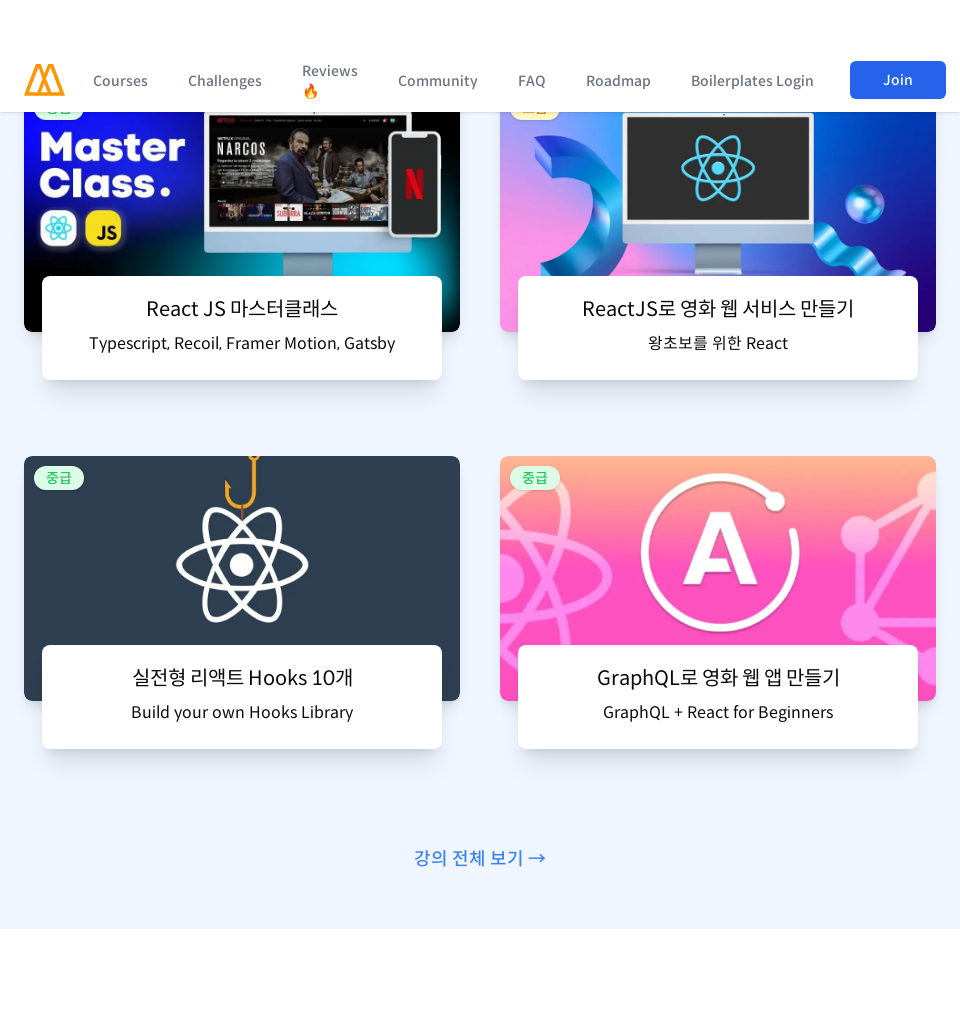

Waited 1 second for section 9 to render at viewport width 960
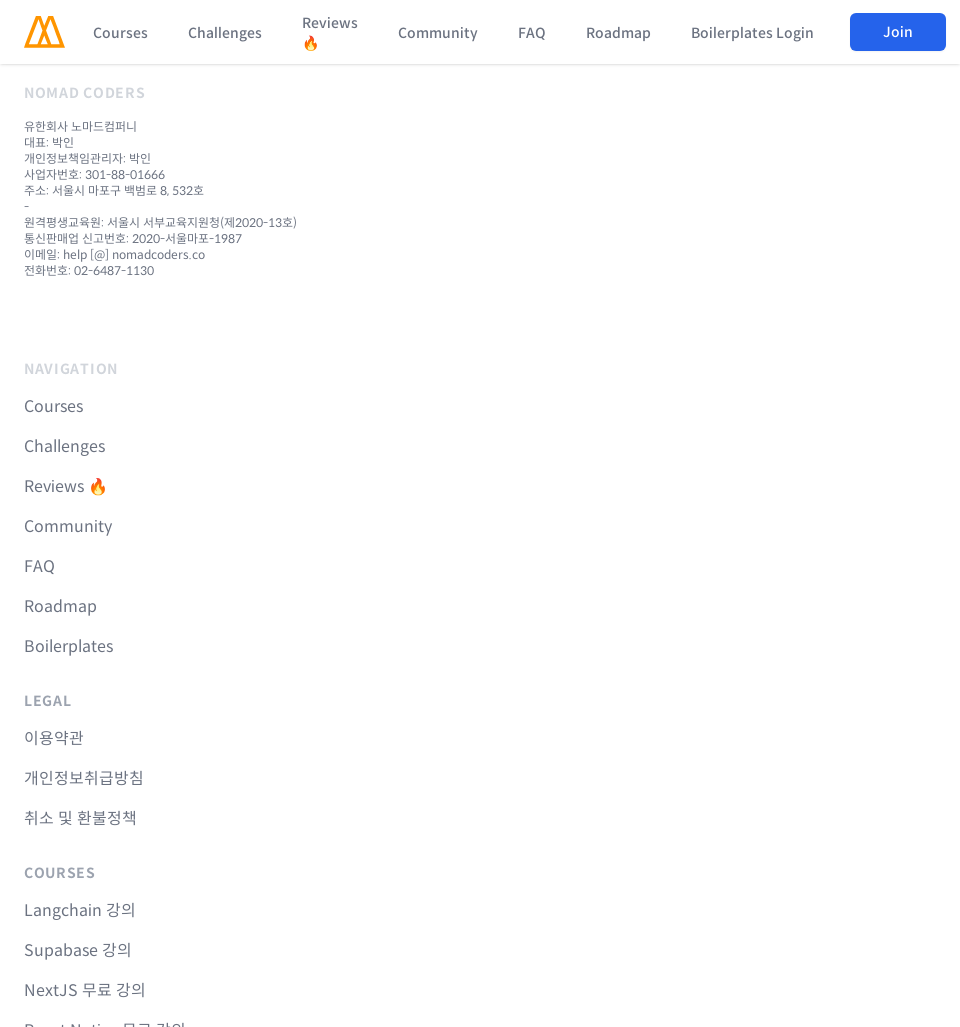

Scrolled to section 10 at 10270px for viewport width 960
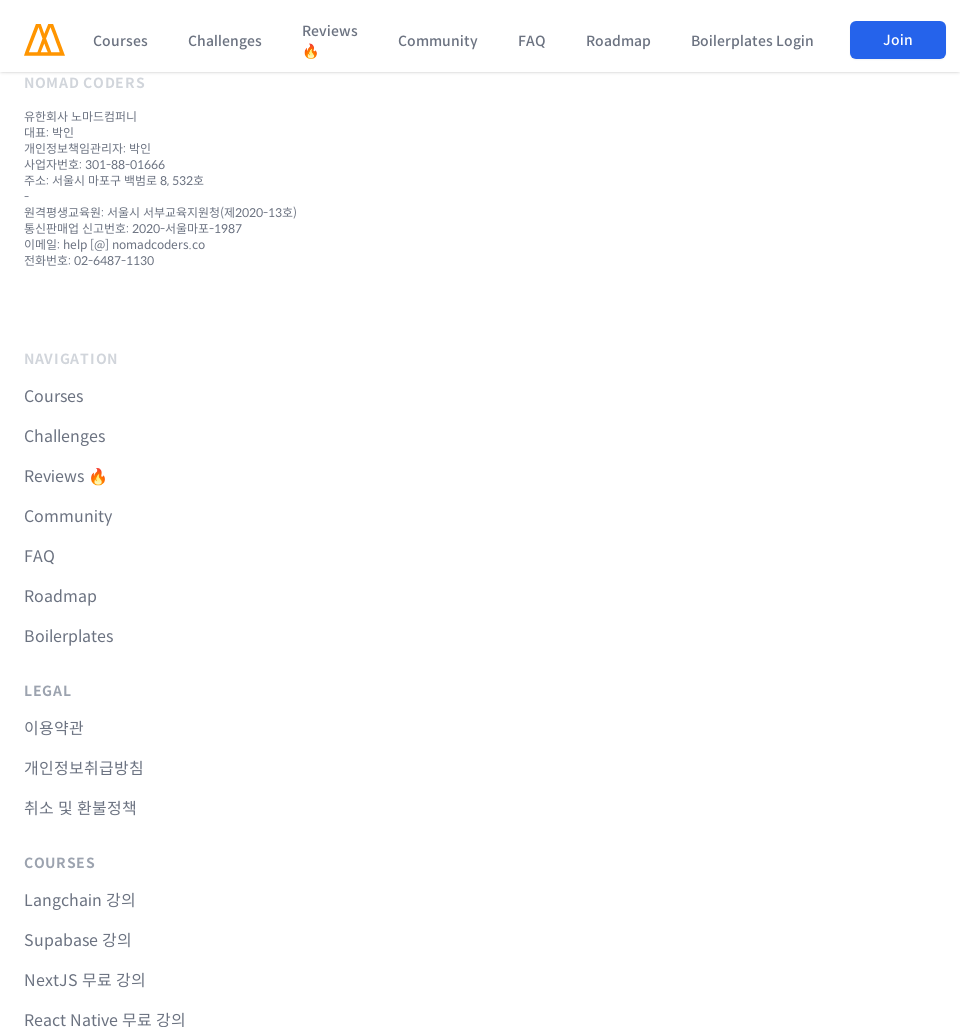

Waited 1 second for section 10 to render at viewport width 960
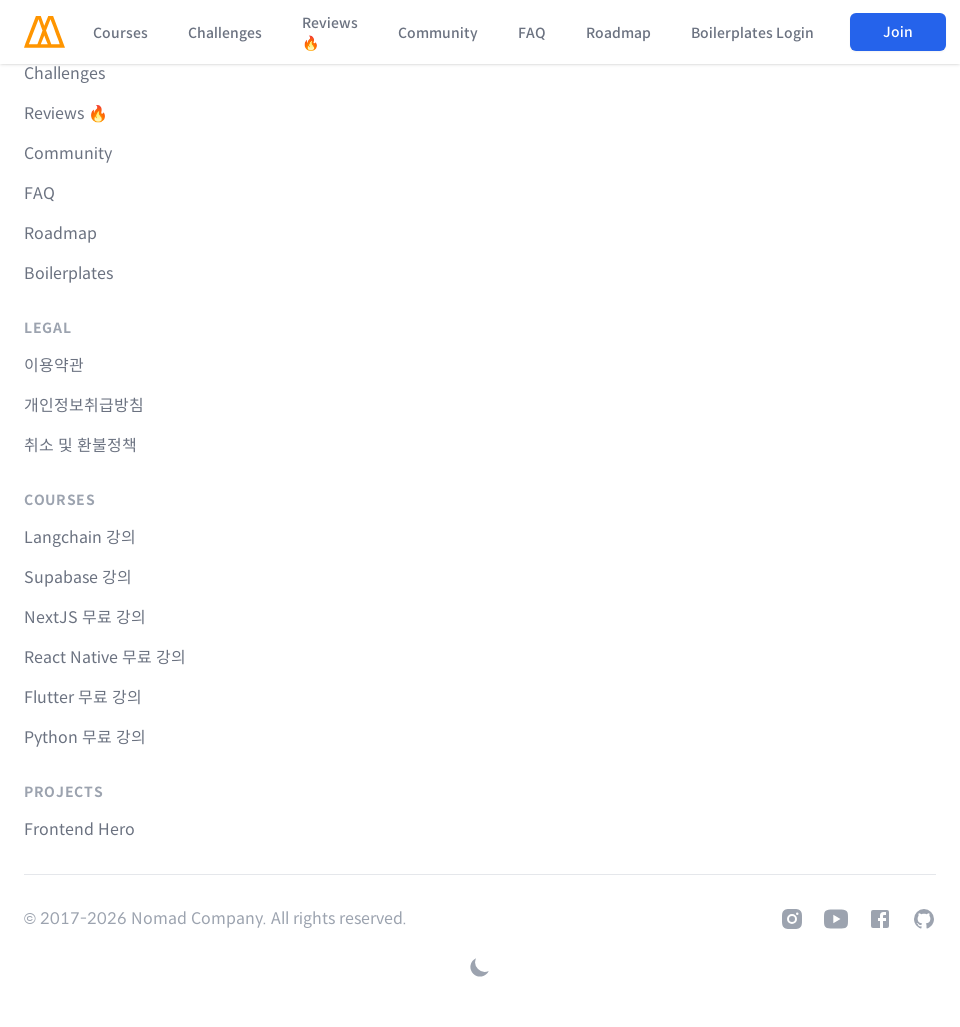

Scrolled to section 11 at 11297px for viewport width 960
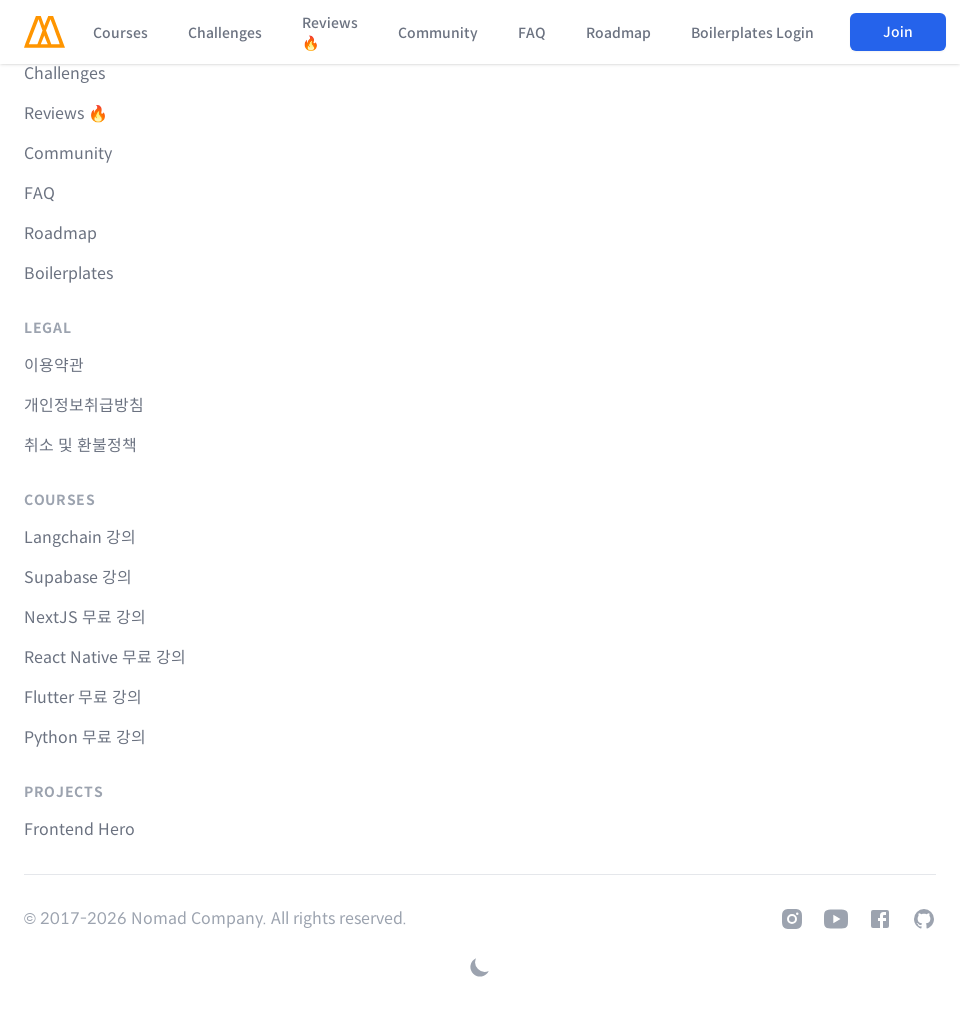

Waited 1 second for section 11 to render at viewport width 960
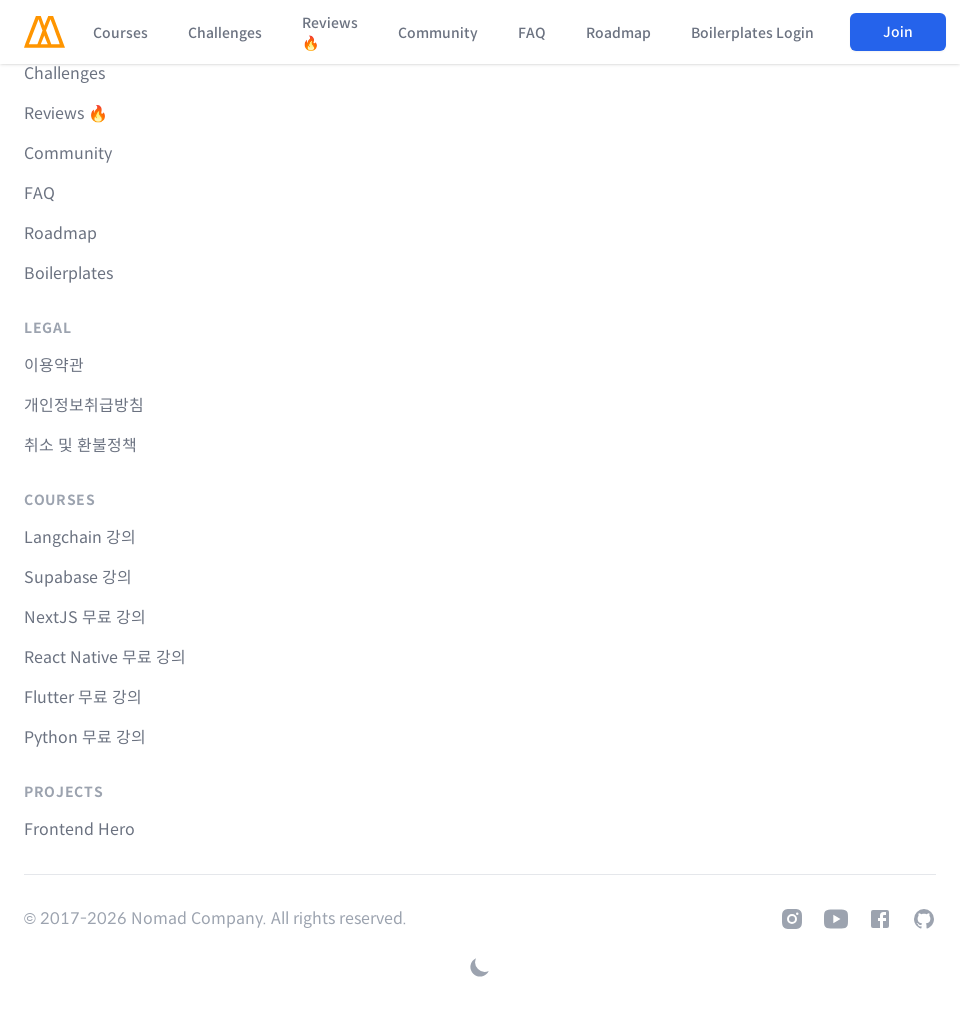

Set viewport size to 1366x1027 for responsive testing
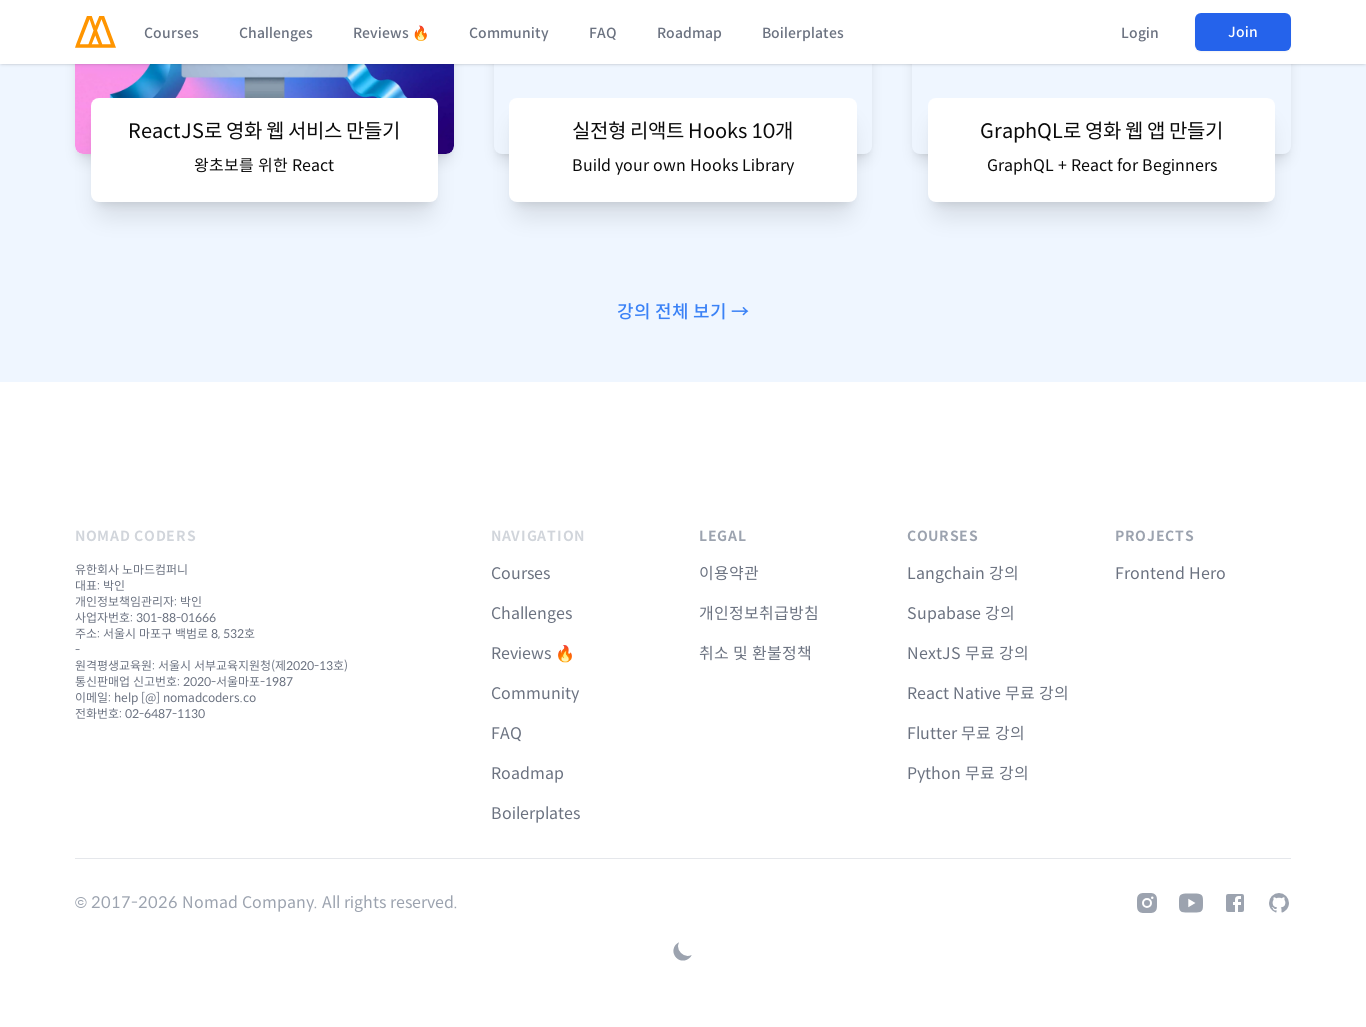

Scrolled to top of page
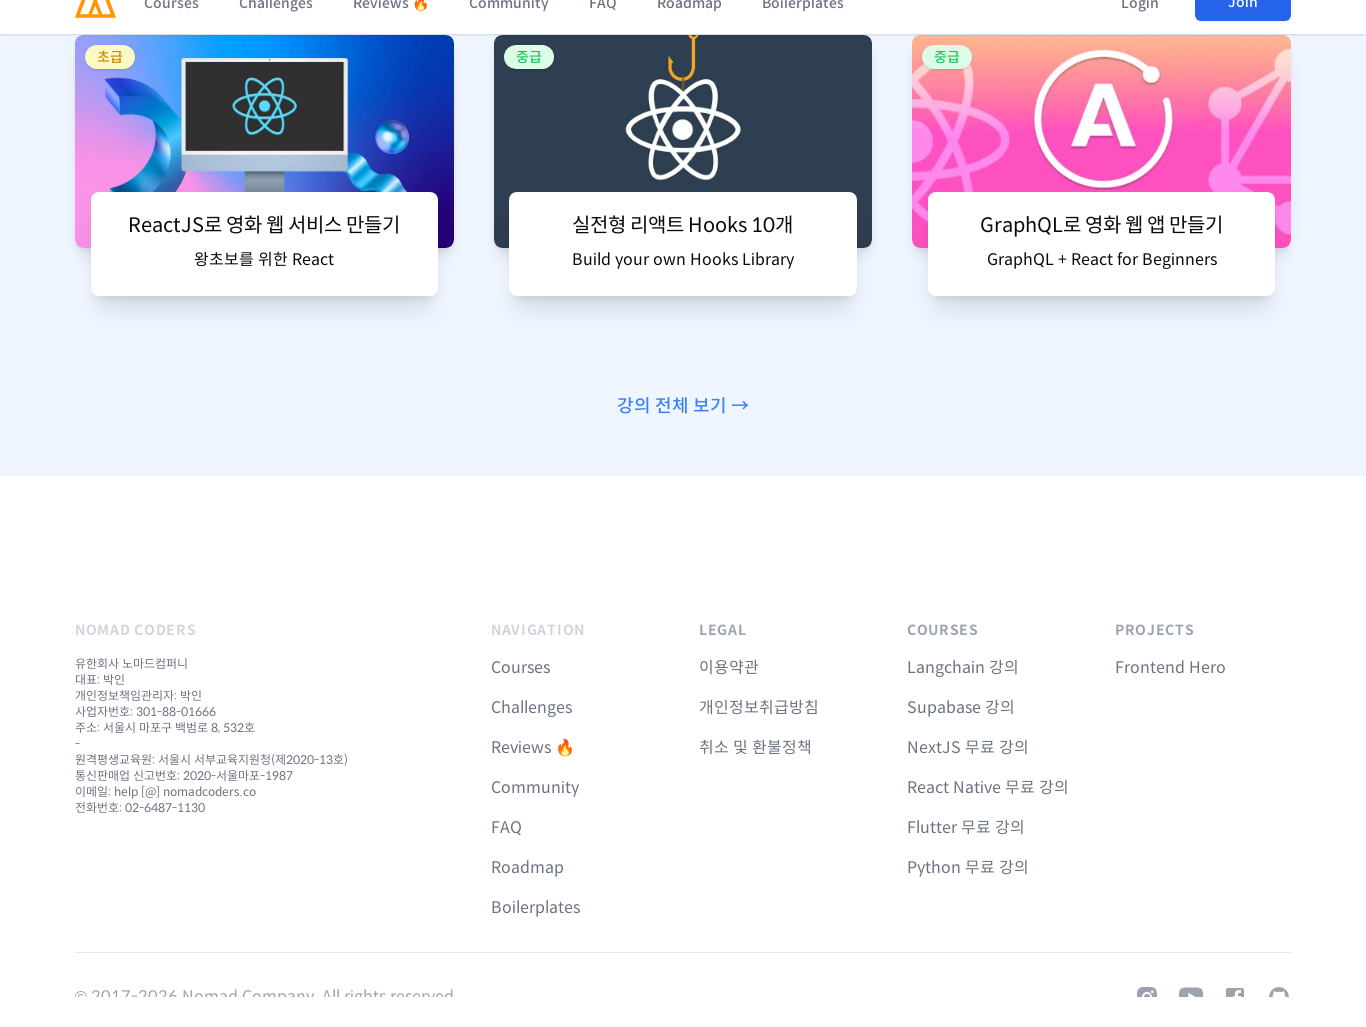

Retrieved total scroll height: 7957px
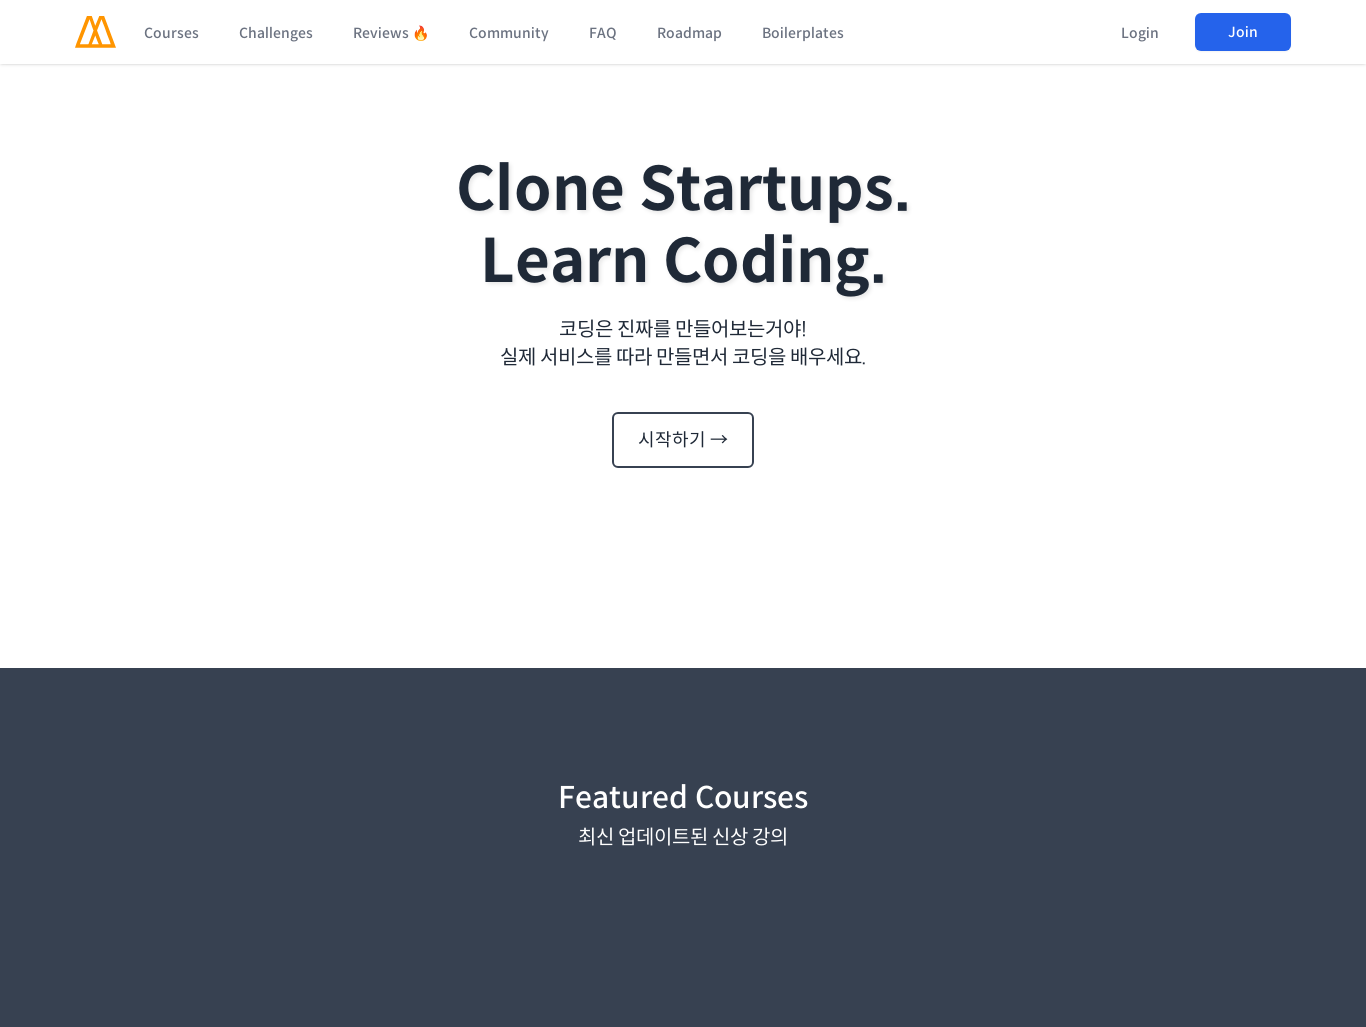

Scrolled to section 0 at 0px for viewport width 1366
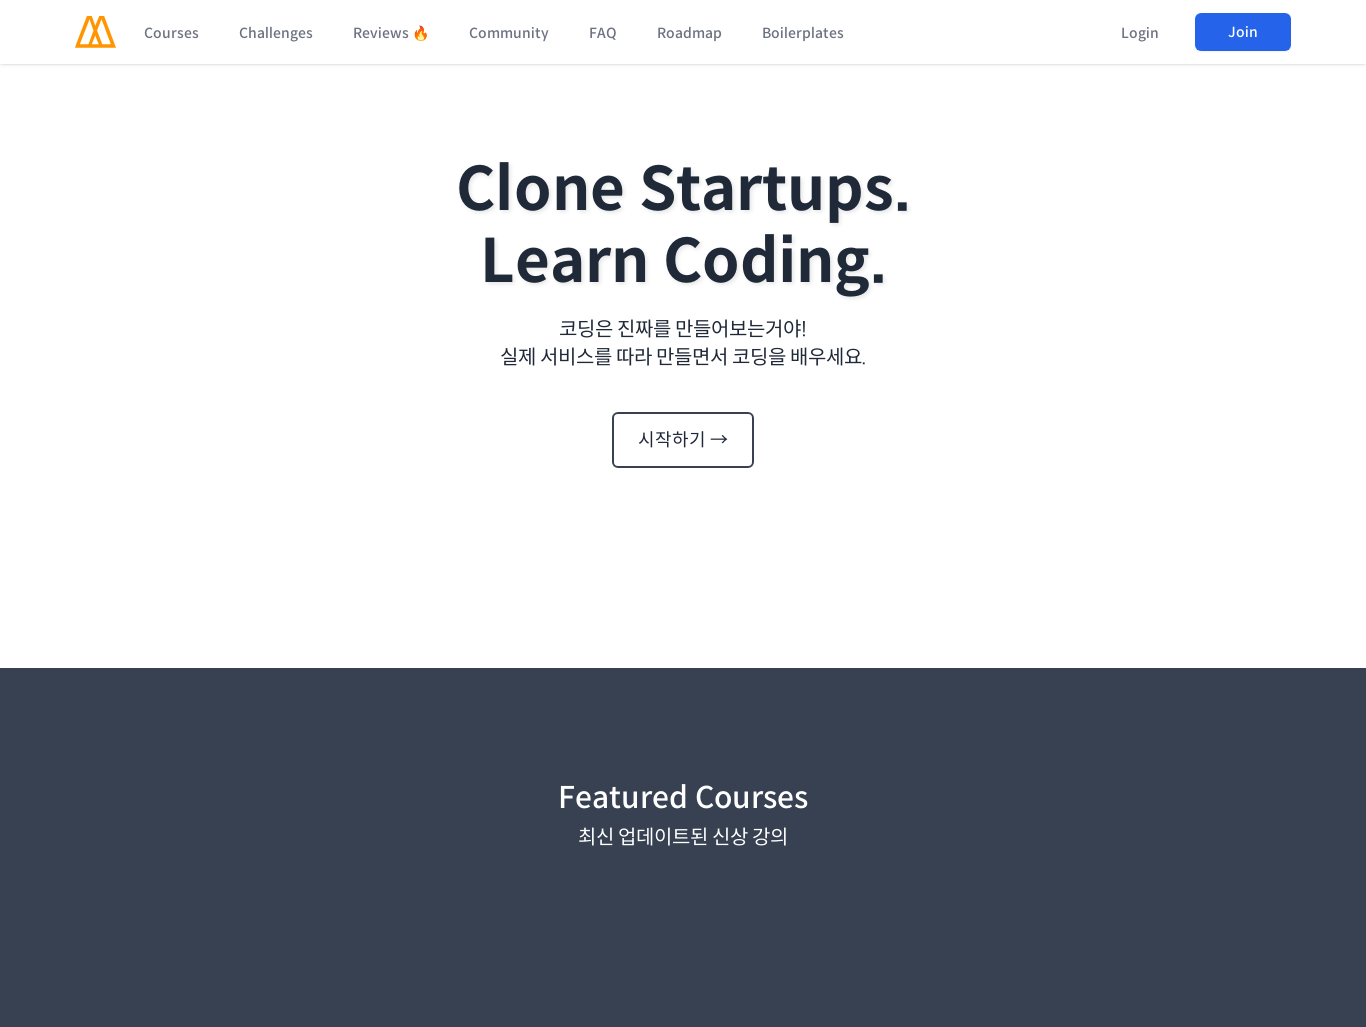

Waited 1 second for section 0 to render at viewport width 1366
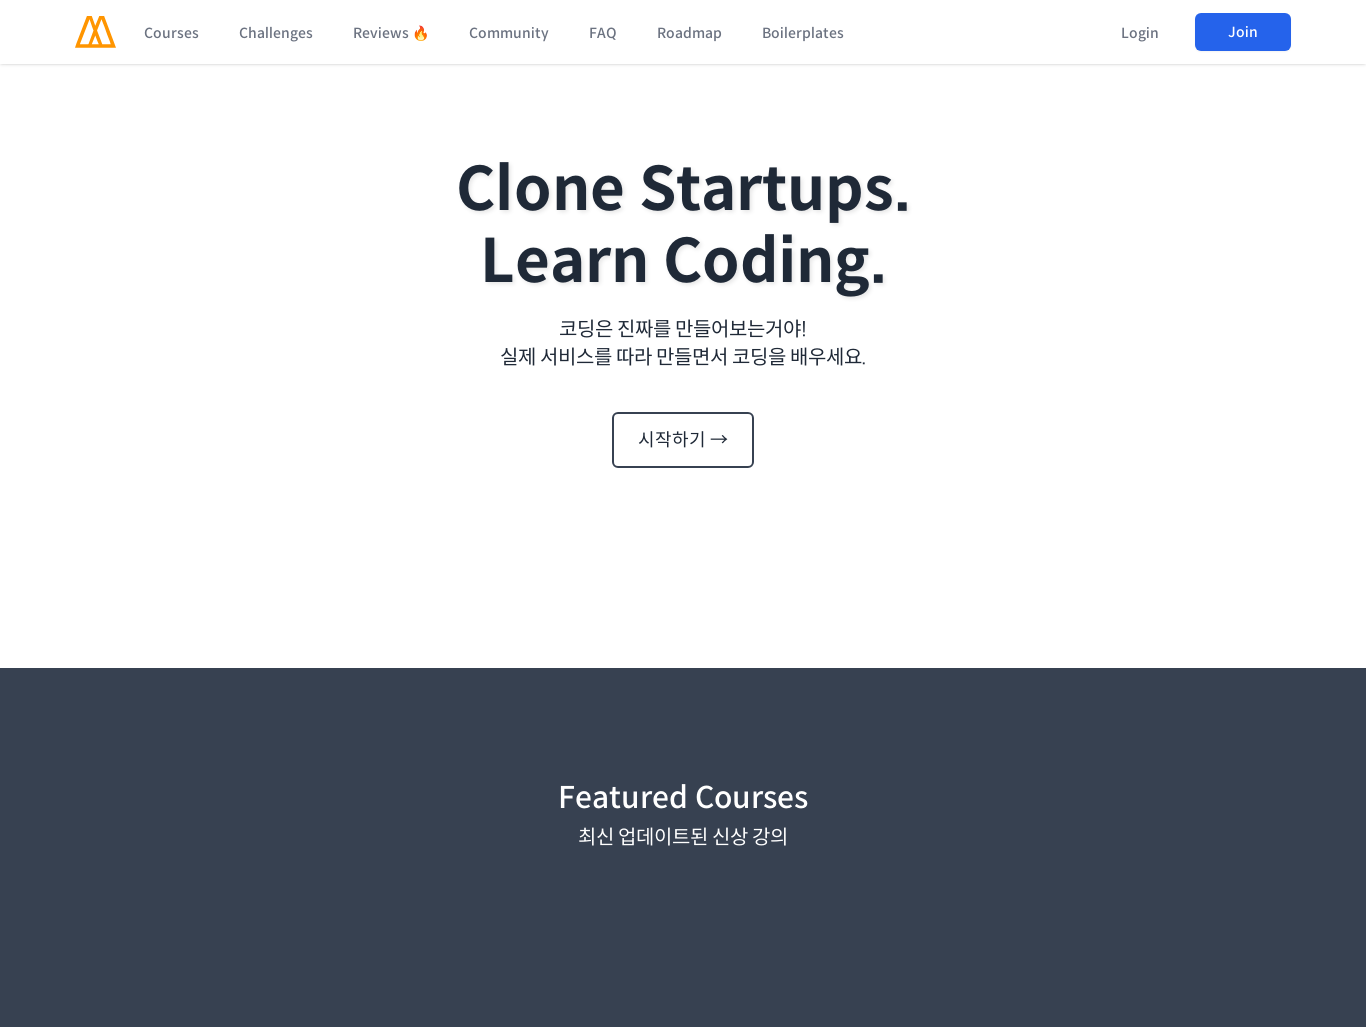

Scrolled to section 1 at 1027px for viewport width 1366
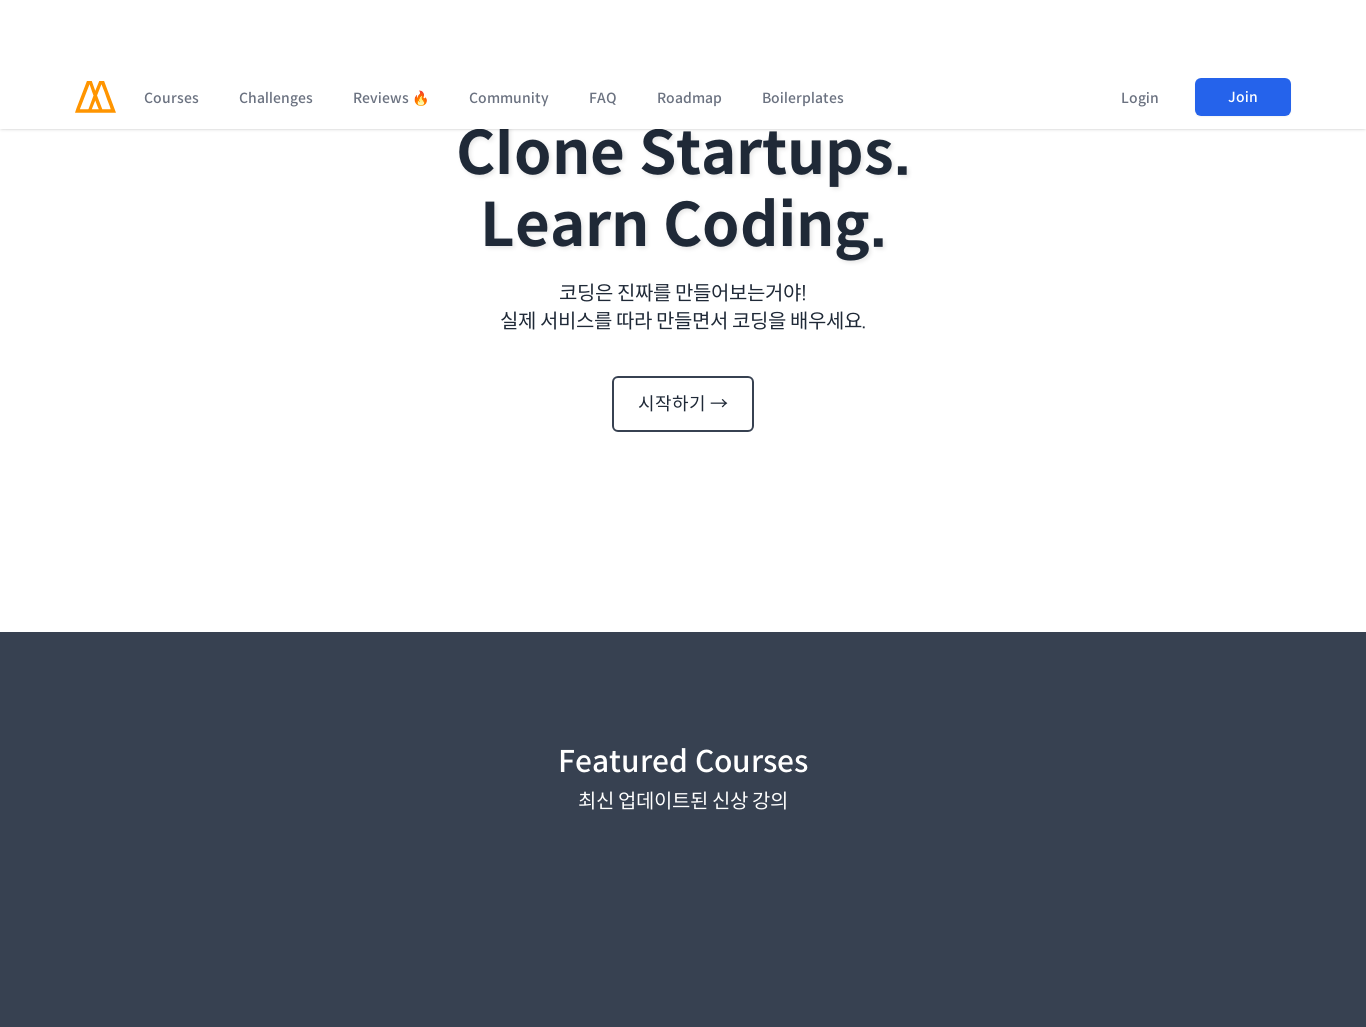

Waited 1 second for section 1 to render at viewport width 1366
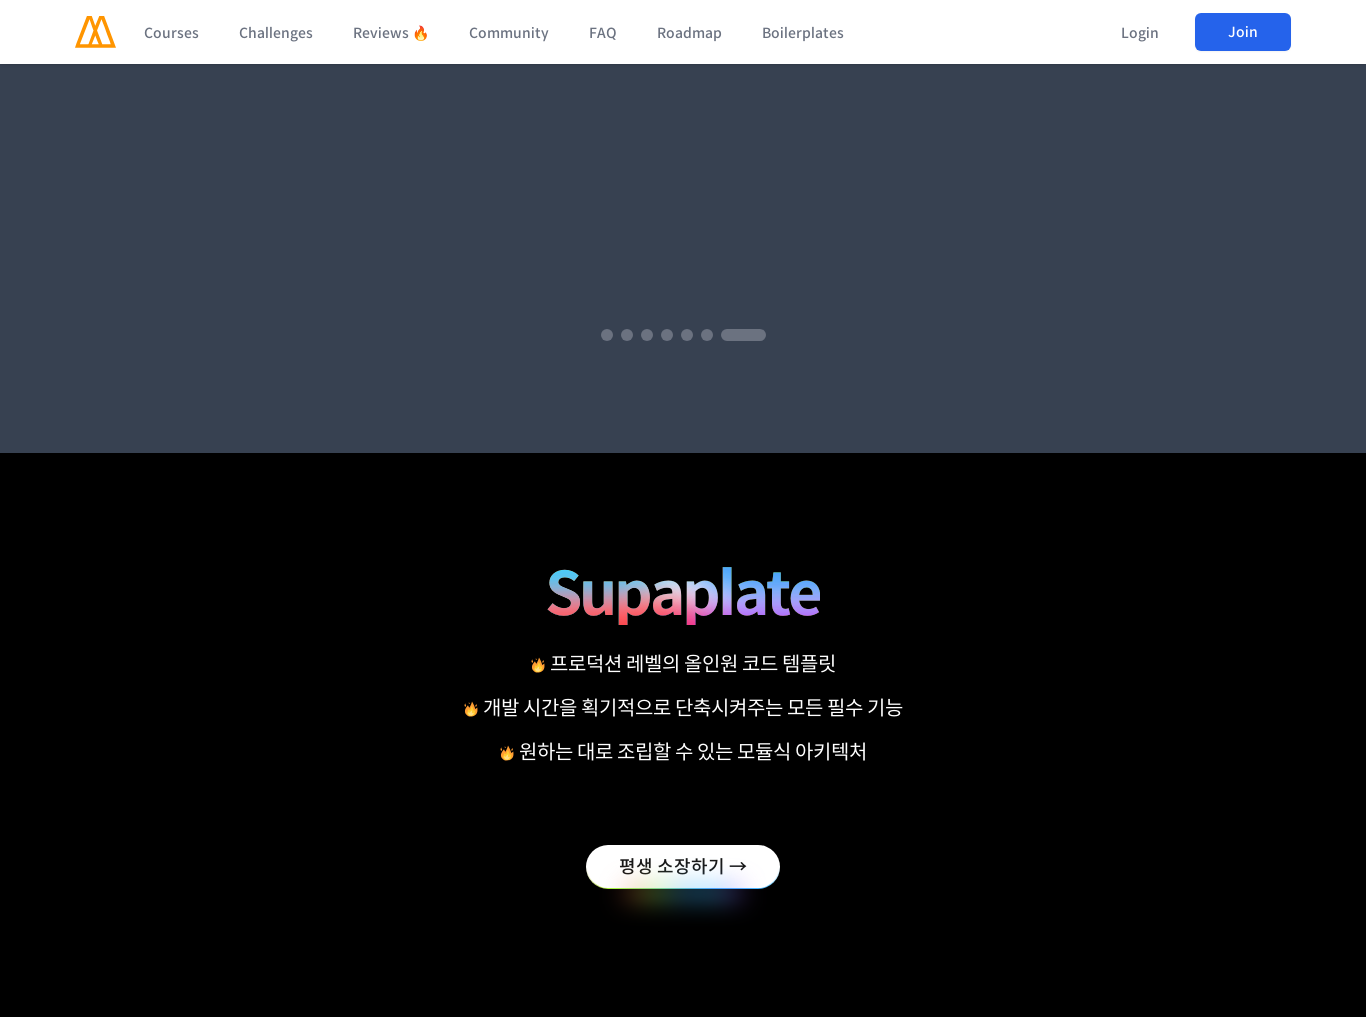

Scrolled to section 2 at 2054px for viewport width 1366
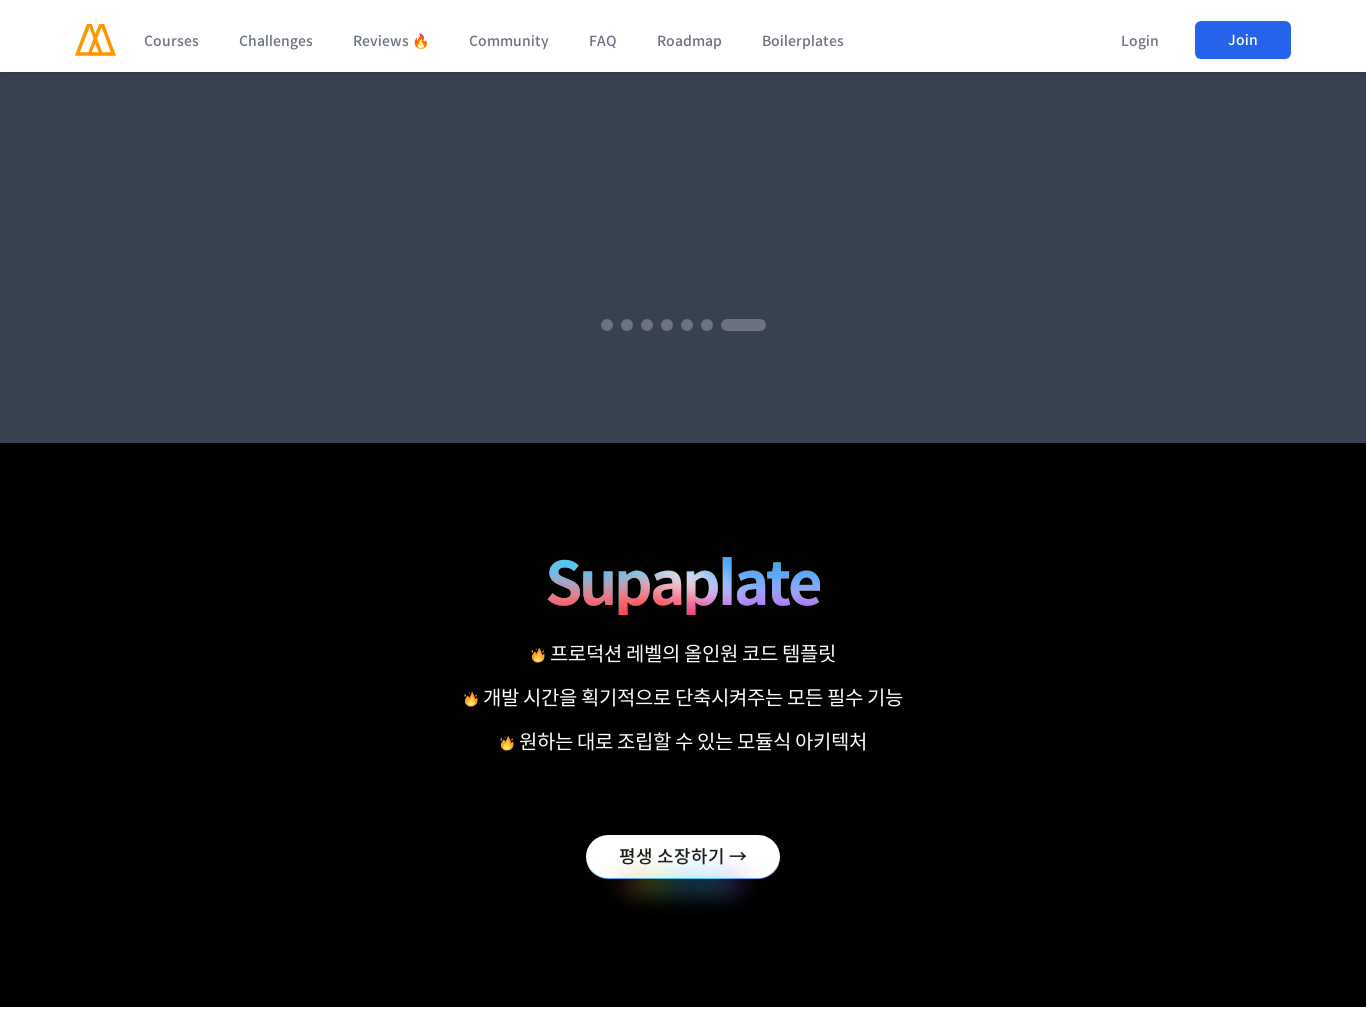

Waited 1 second for section 2 to render at viewport width 1366
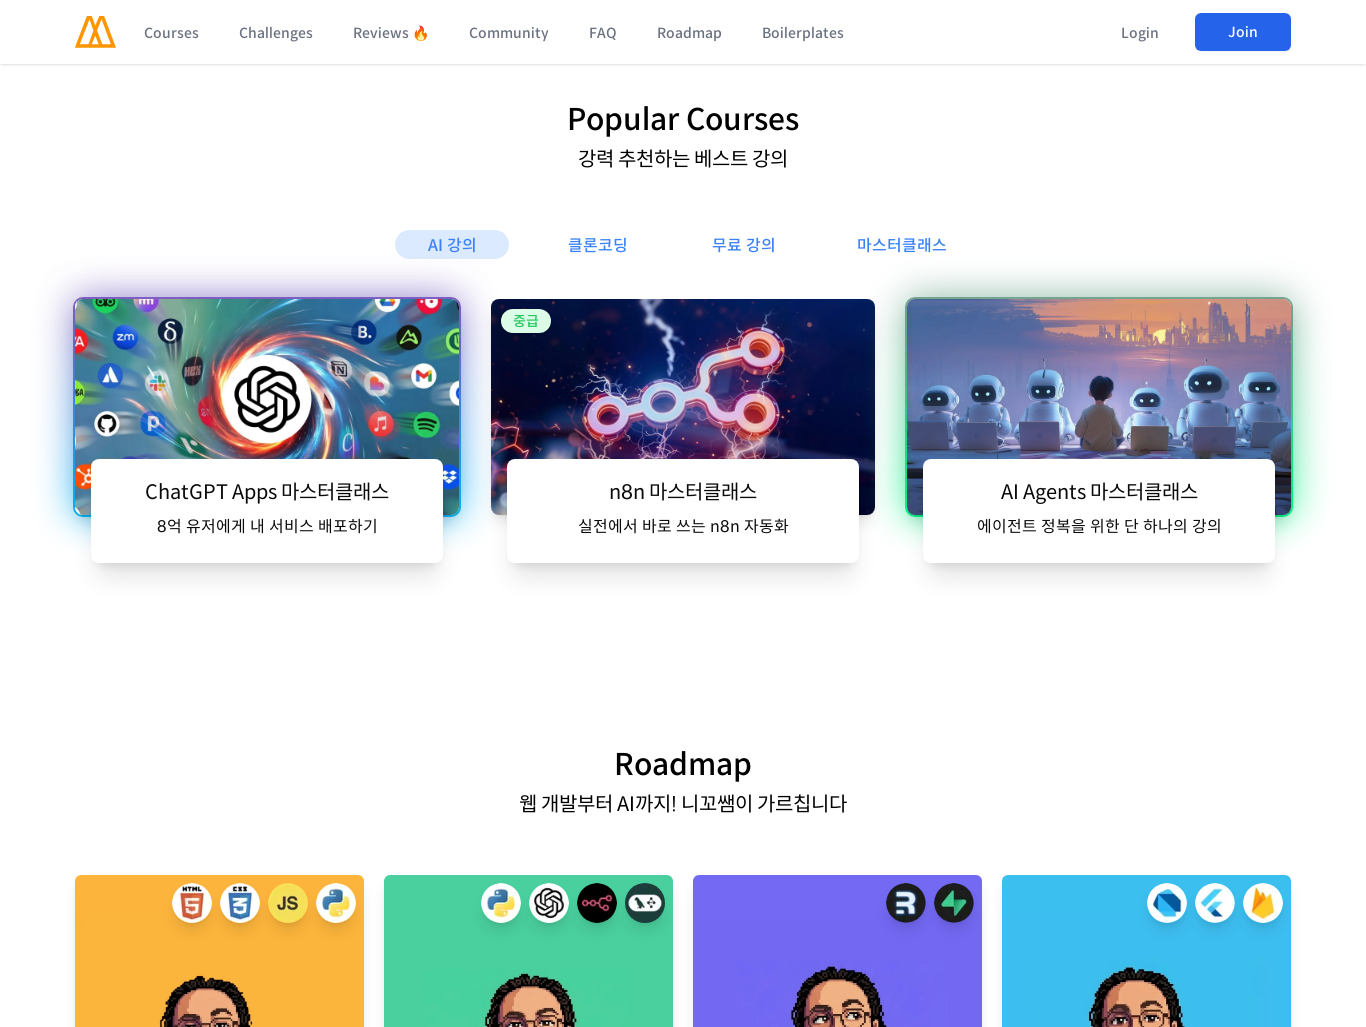

Scrolled to section 3 at 3081px for viewport width 1366
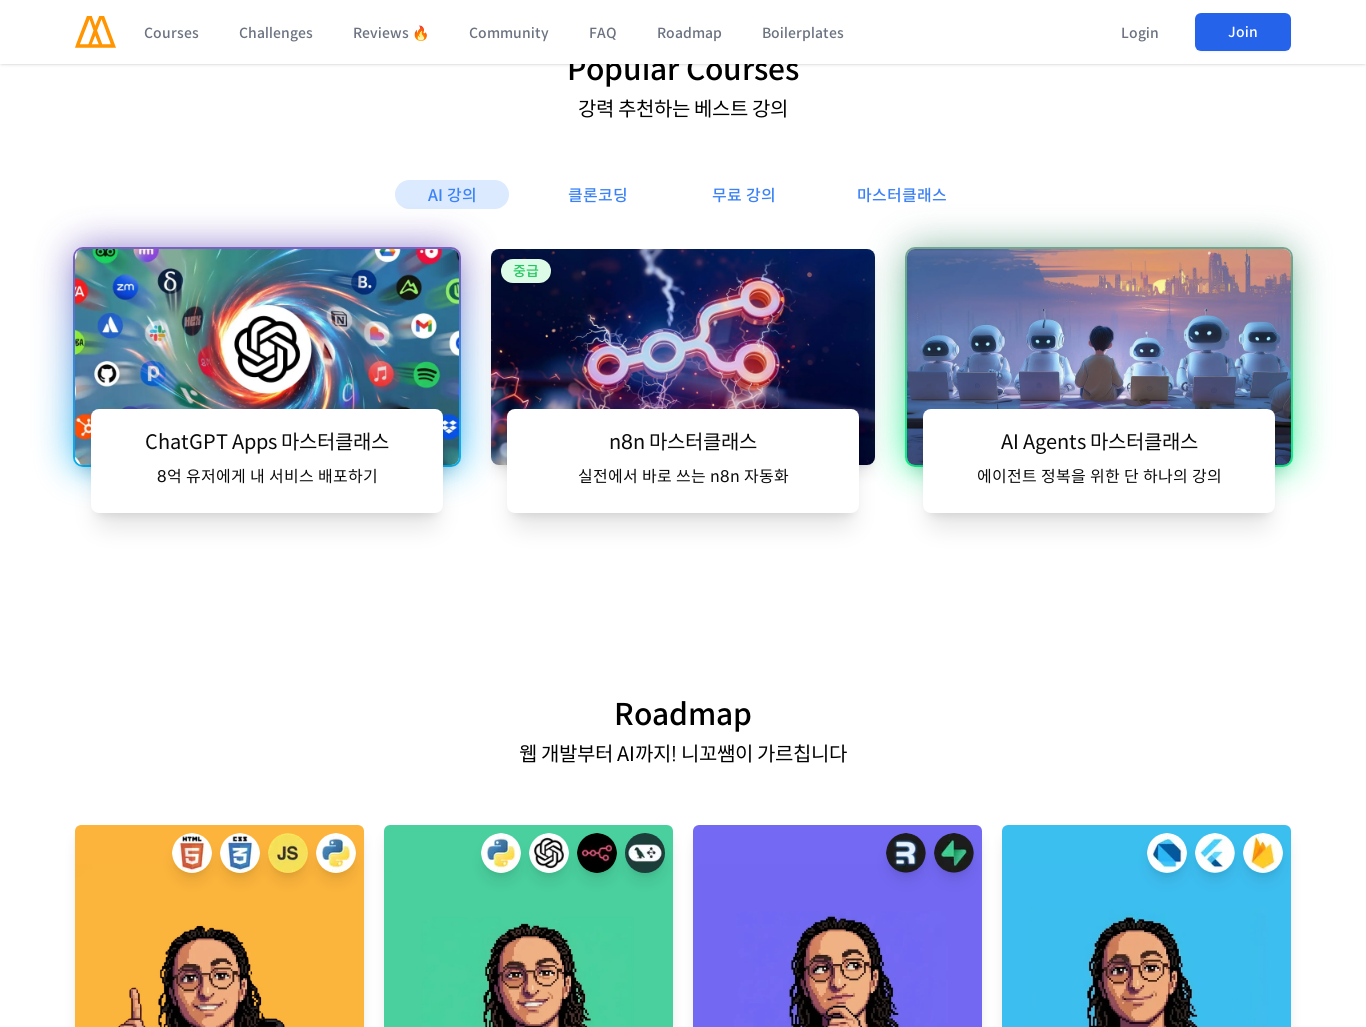

Waited 1 second for section 3 to render at viewport width 1366
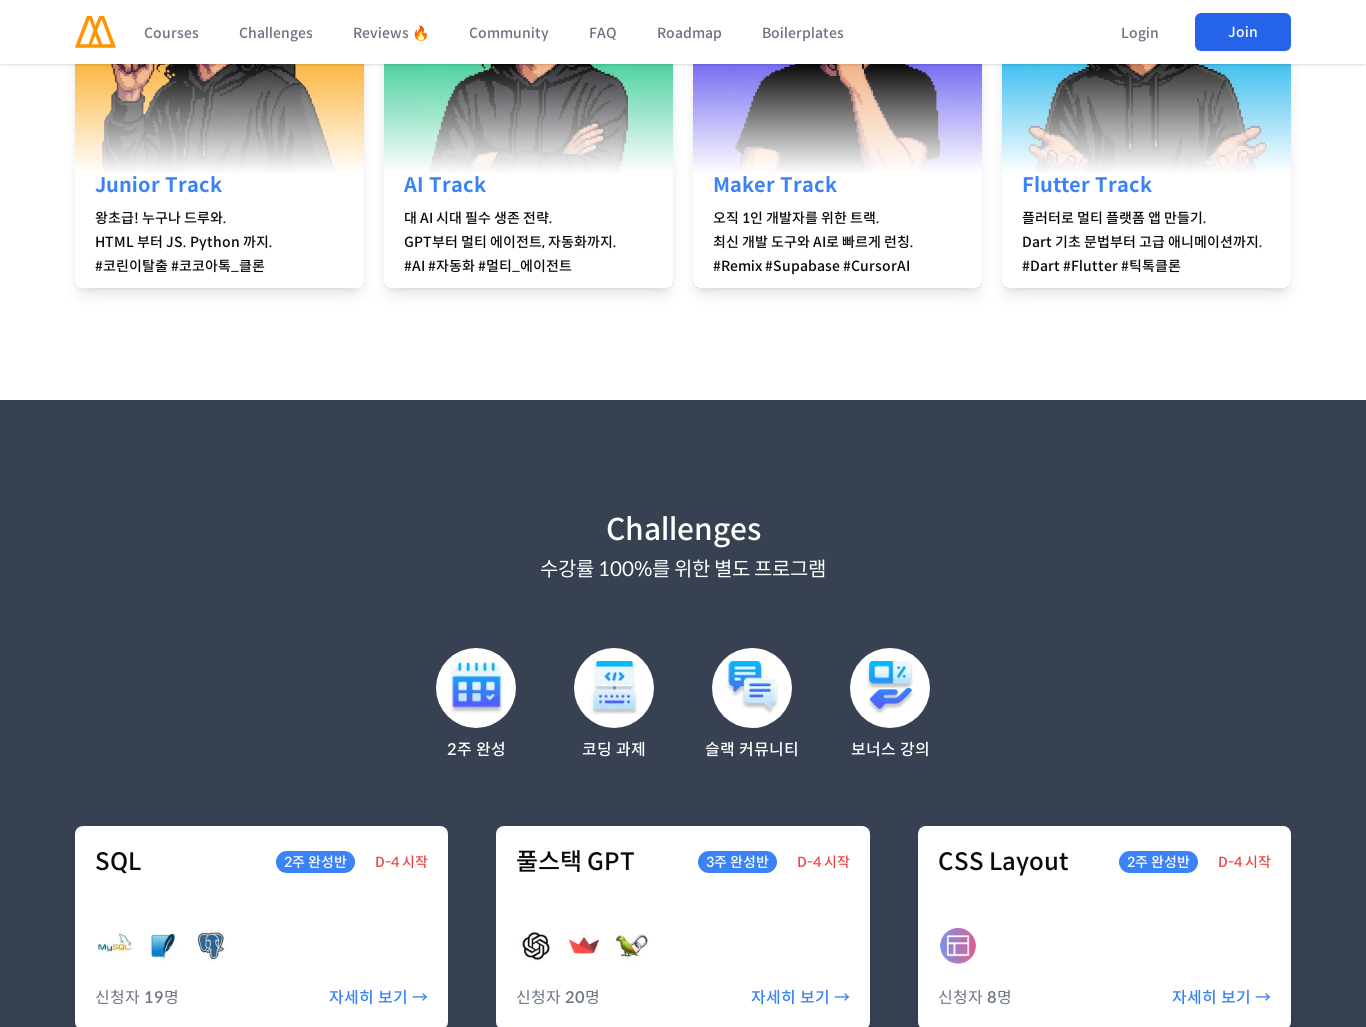

Scrolled to section 4 at 4108px for viewport width 1366
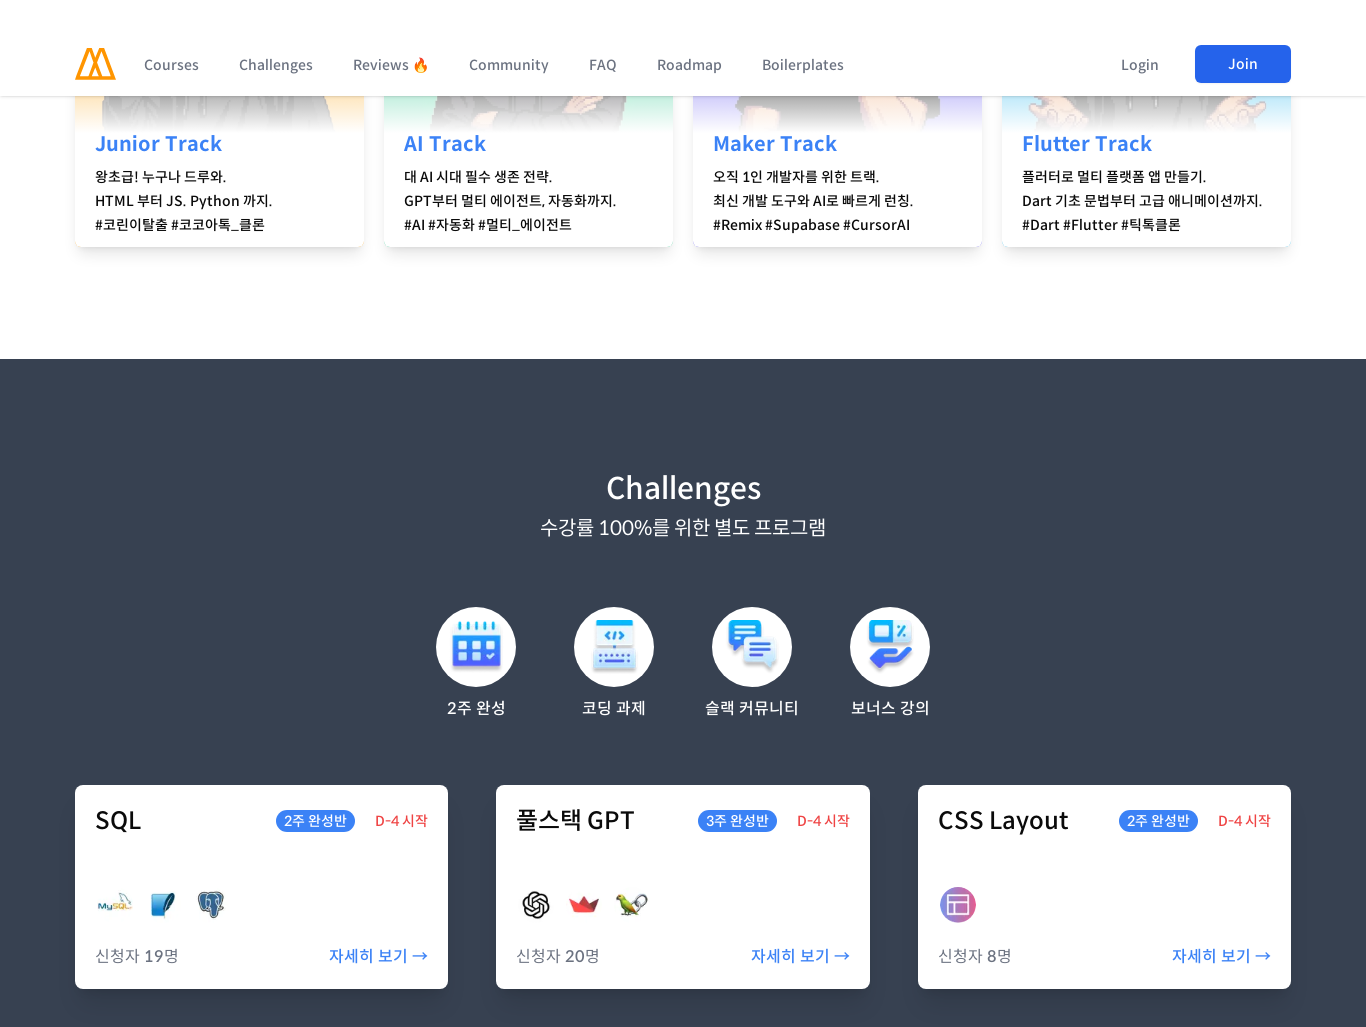

Waited 1 second for section 4 to render at viewport width 1366
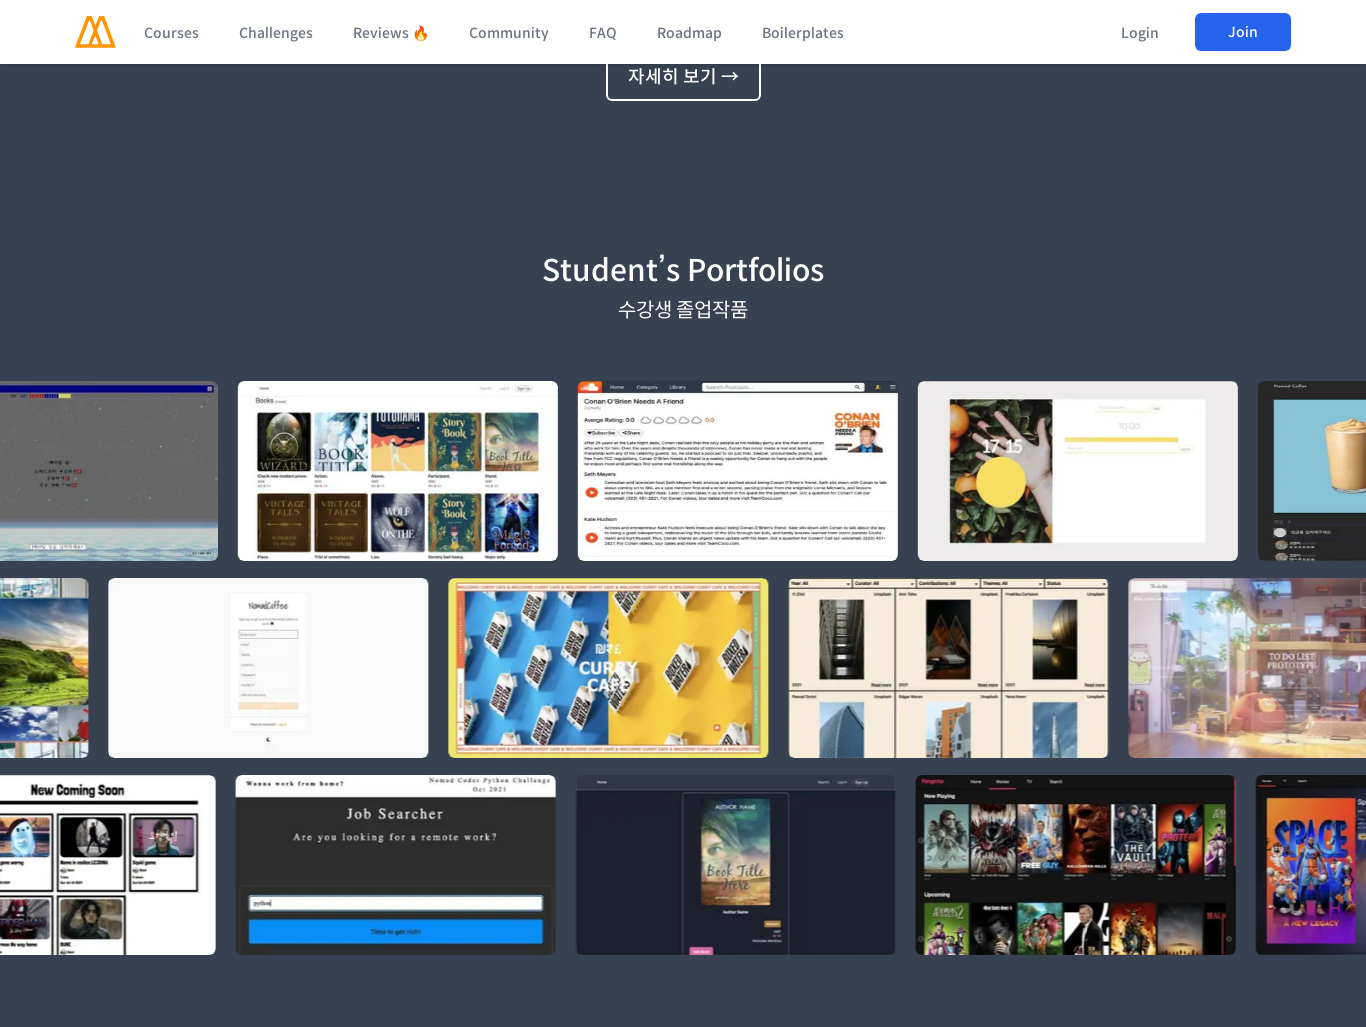

Scrolled to section 5 at 5135px for viewport width 1366
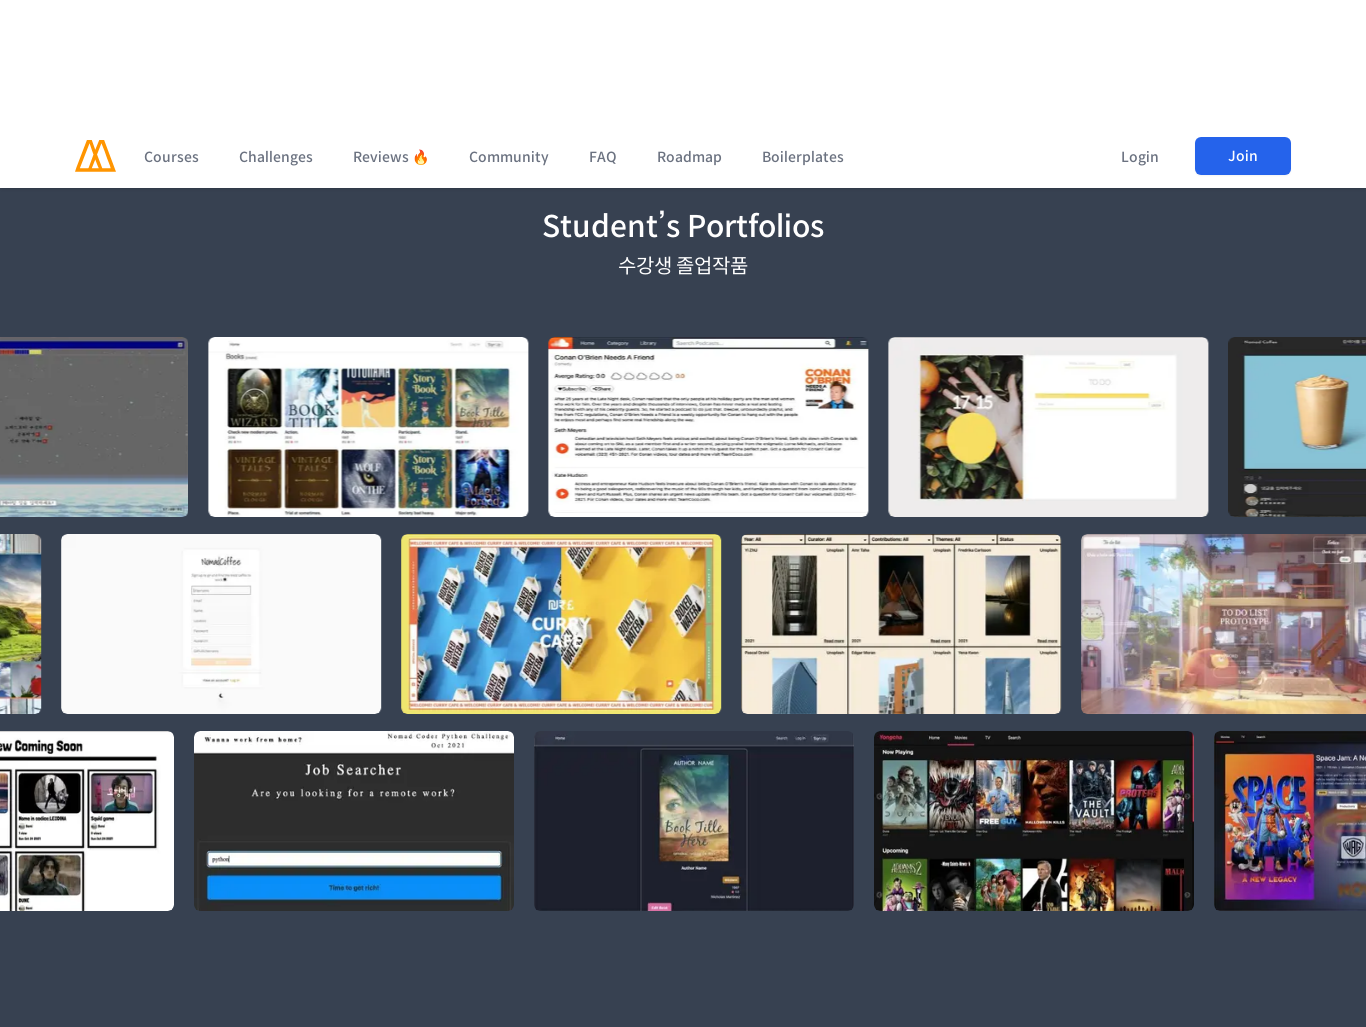

Waited 1 second for section 5 to render at viewport width 1366
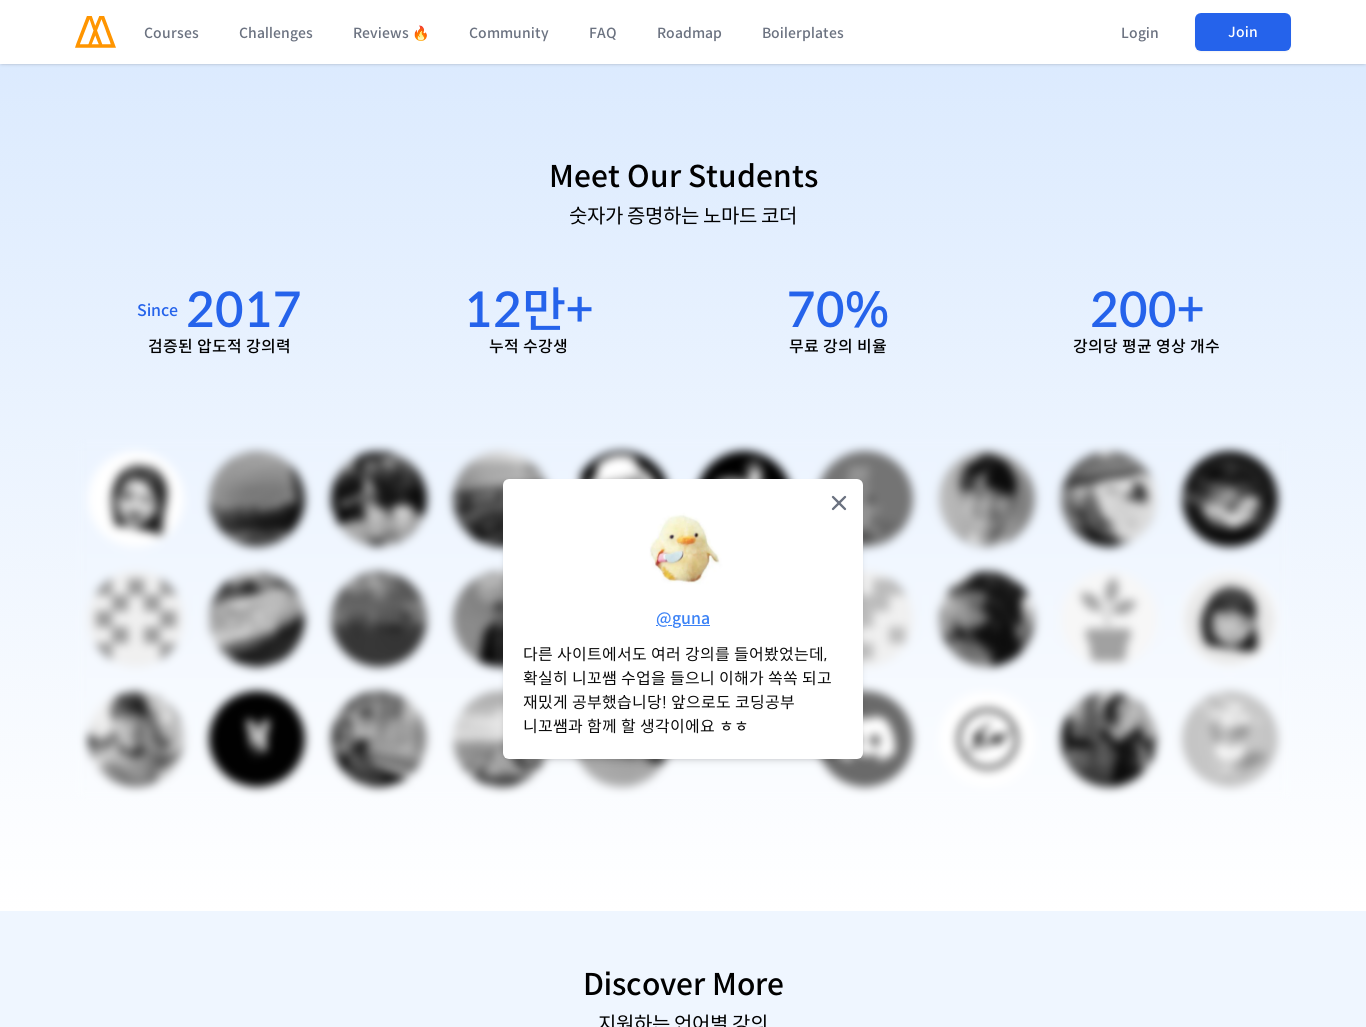

Scrolled to section 6 at 6162px for viewport width 1366
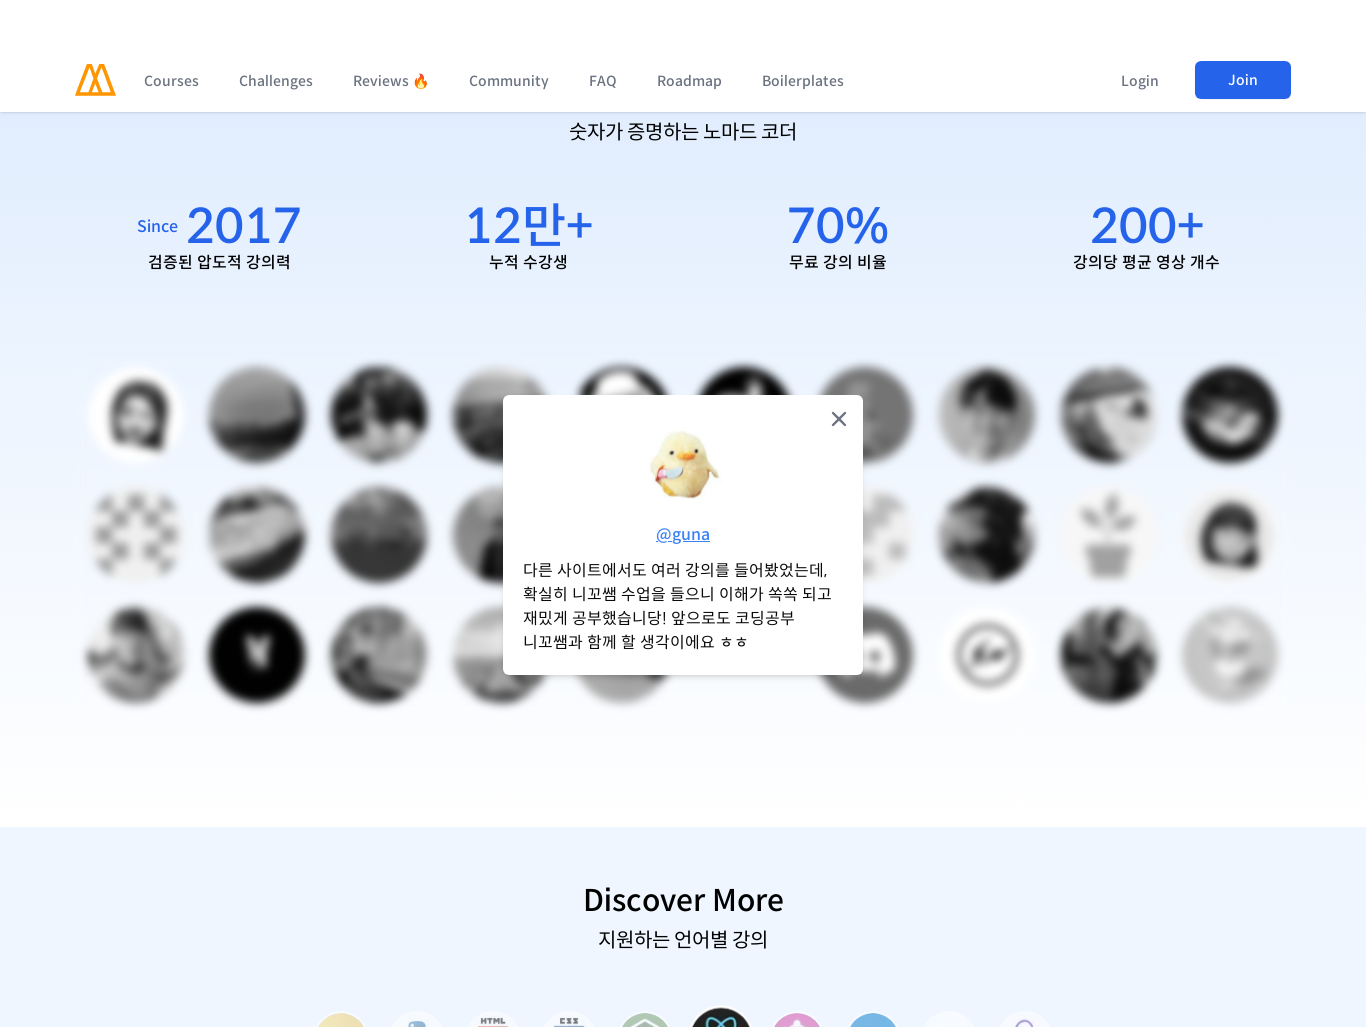

Waited 1 second for section 6 to render at viewport width 1366
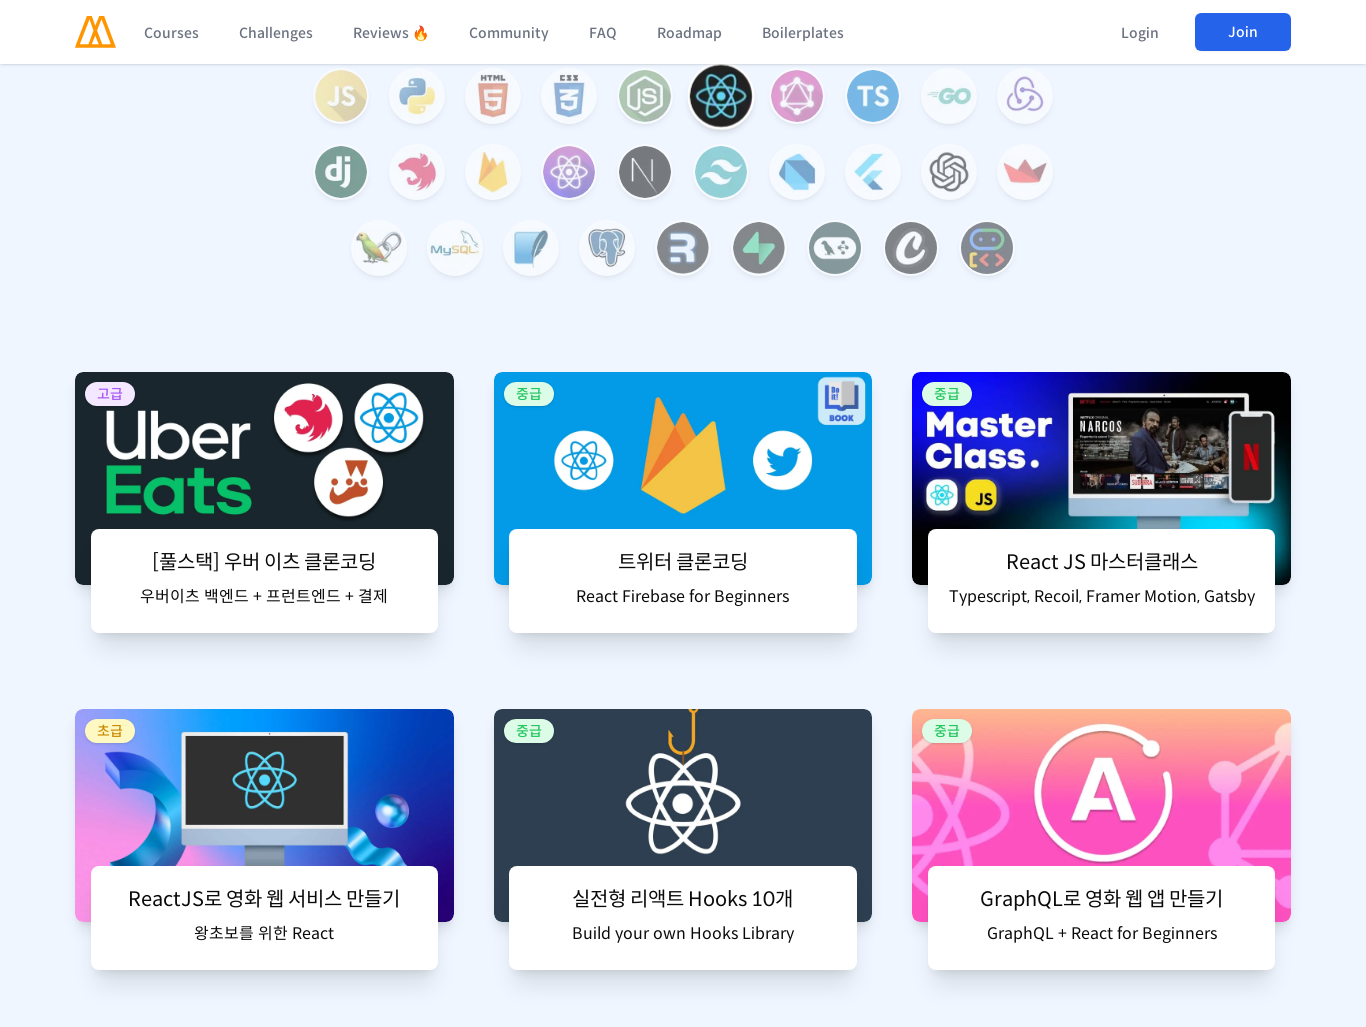

Scrolled to section 7 at 7189px for viewport width 1366
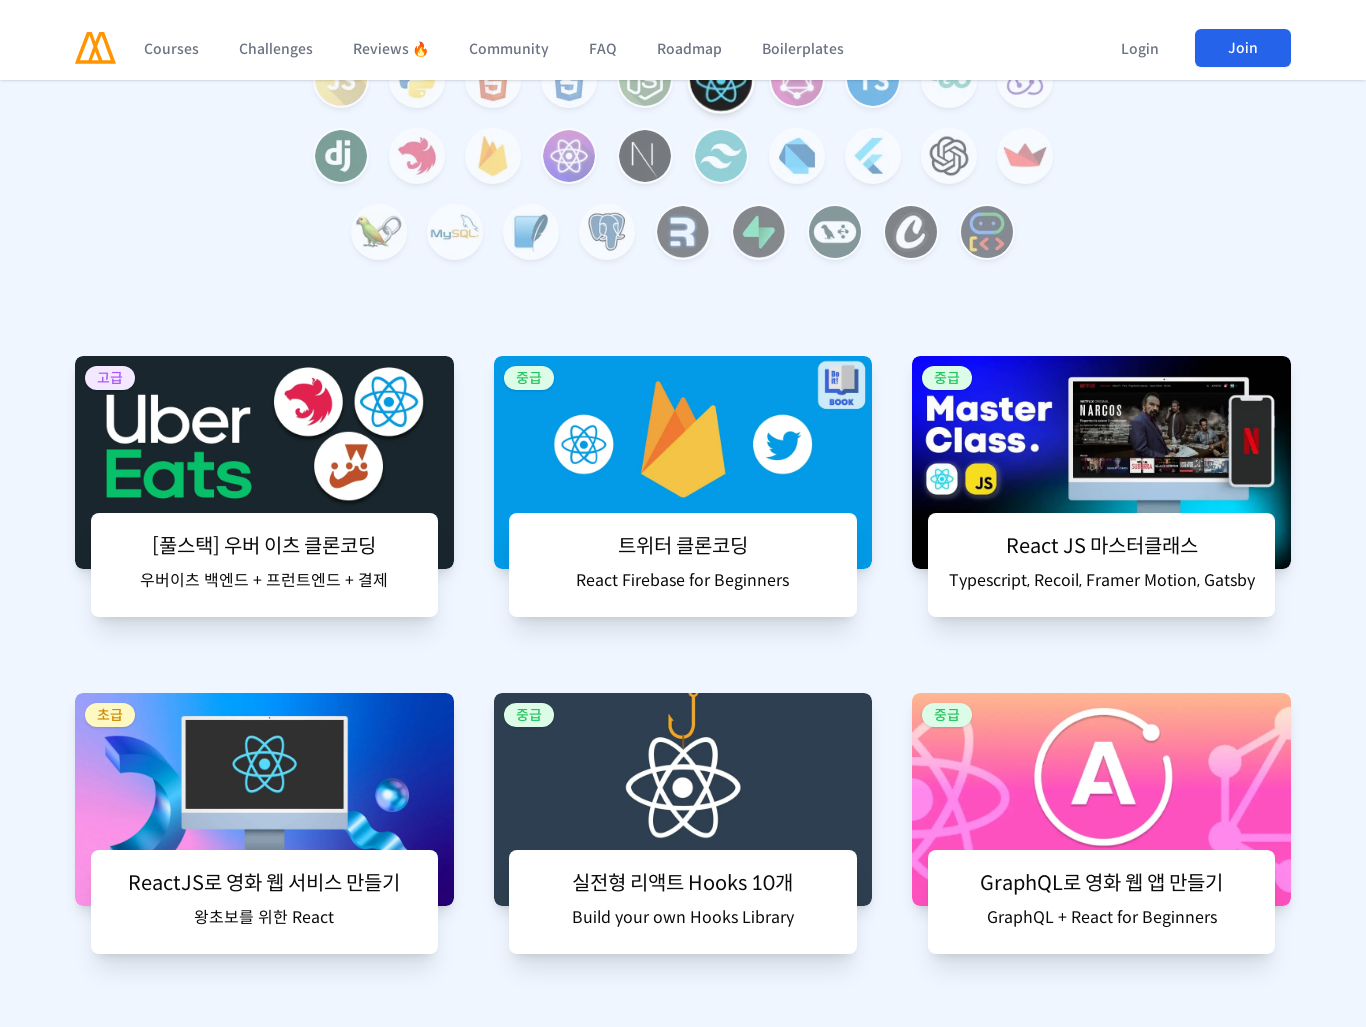

Waited 1 second for section 7 to render at viewport width 1366
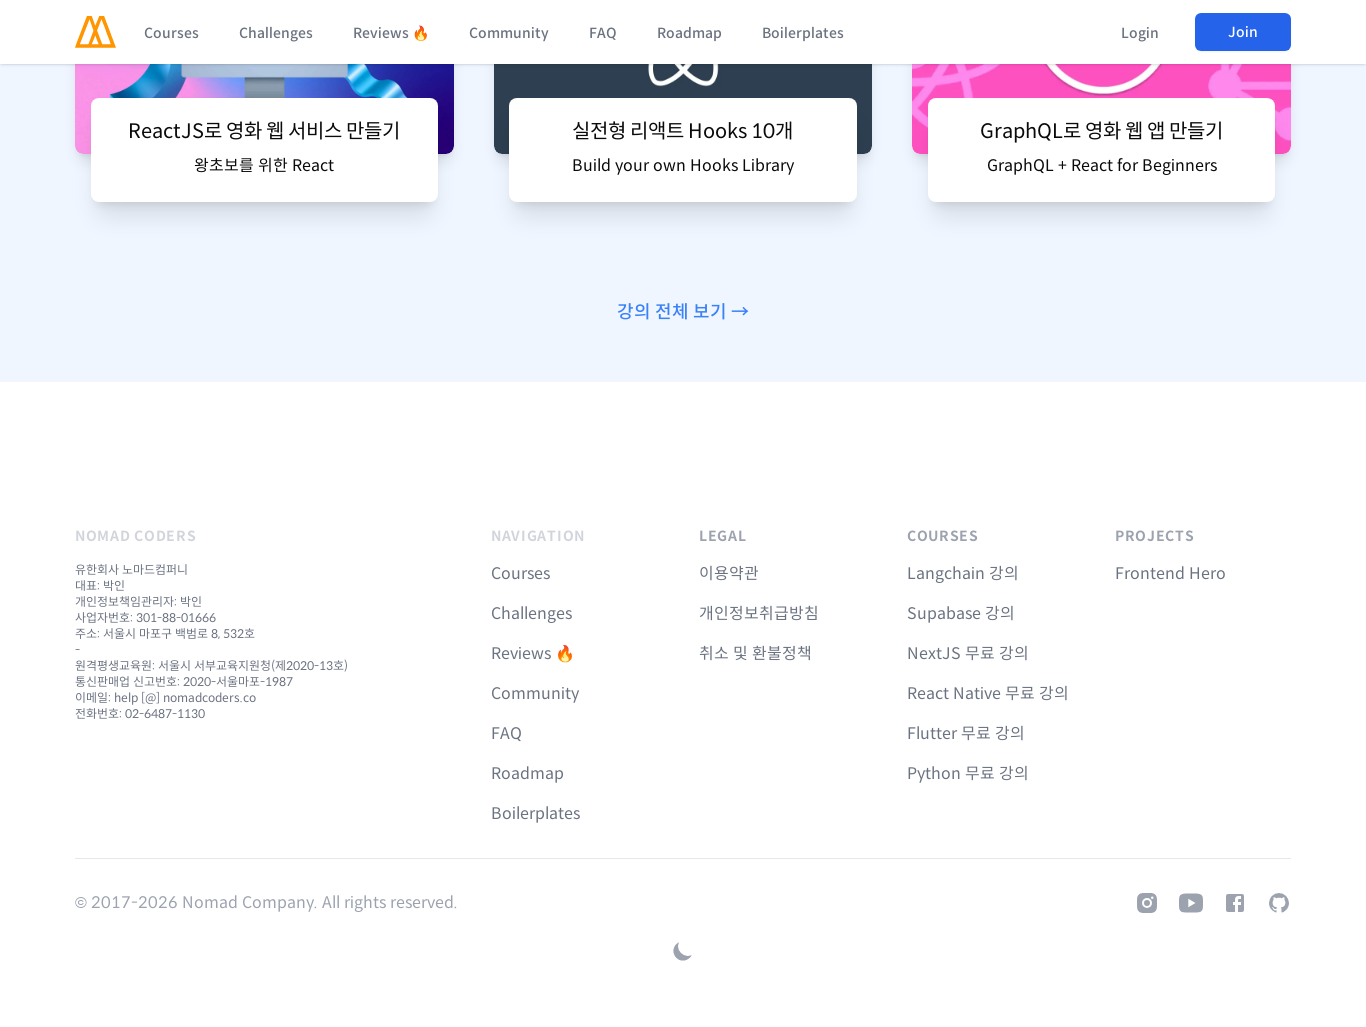

Scrolled to section 8 at 8216px for viewport width 1366
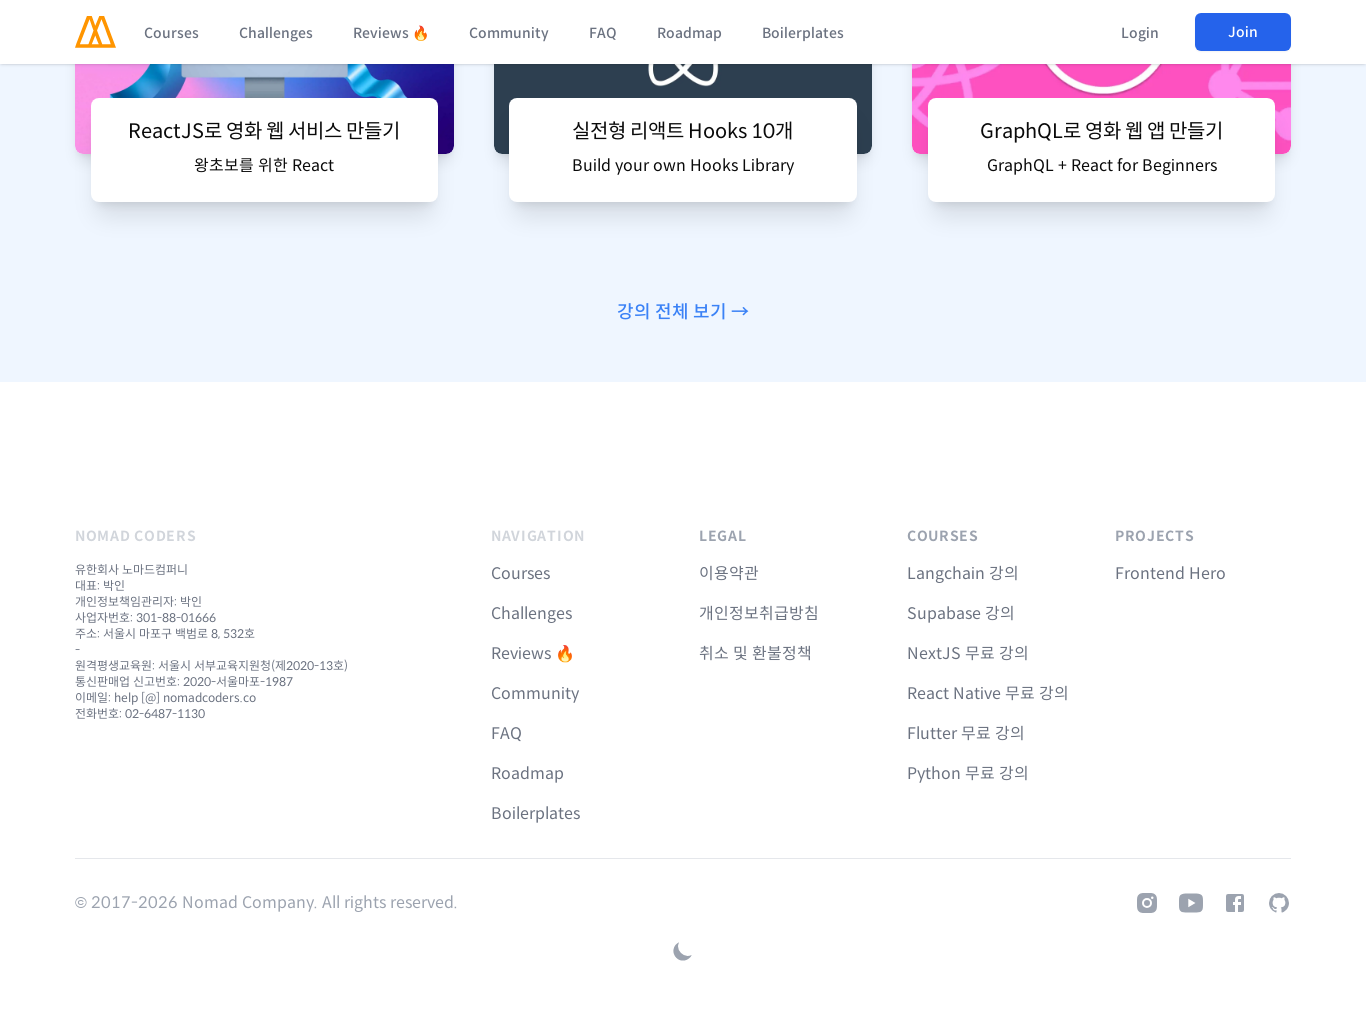

Waited 1 second for section 8 to render at viewport width 1366
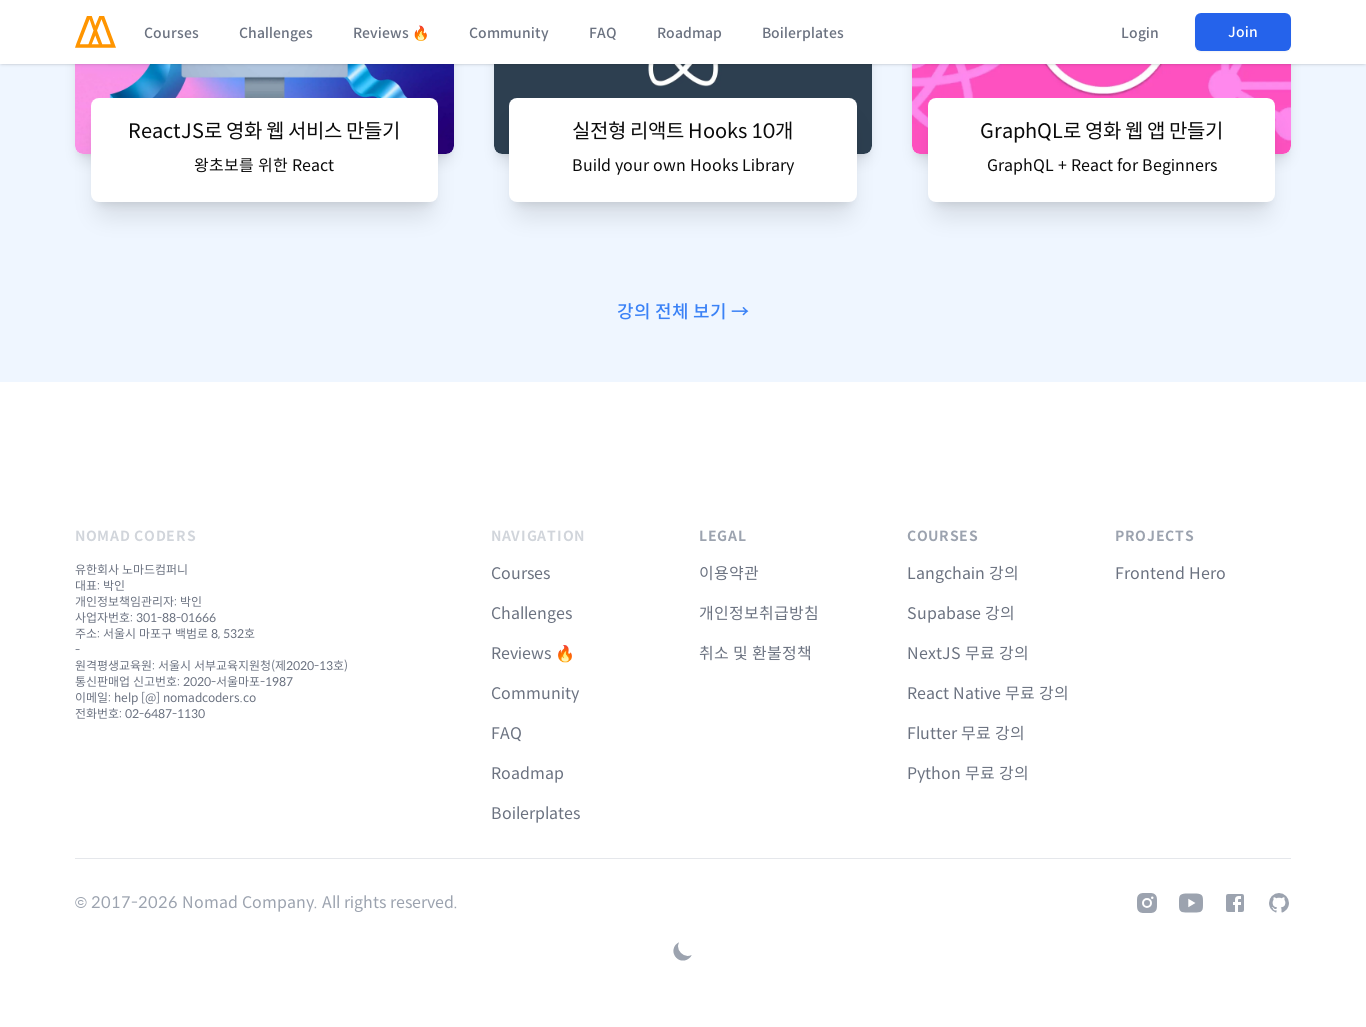

Set viewport size to 1920x1027 for responsive testing
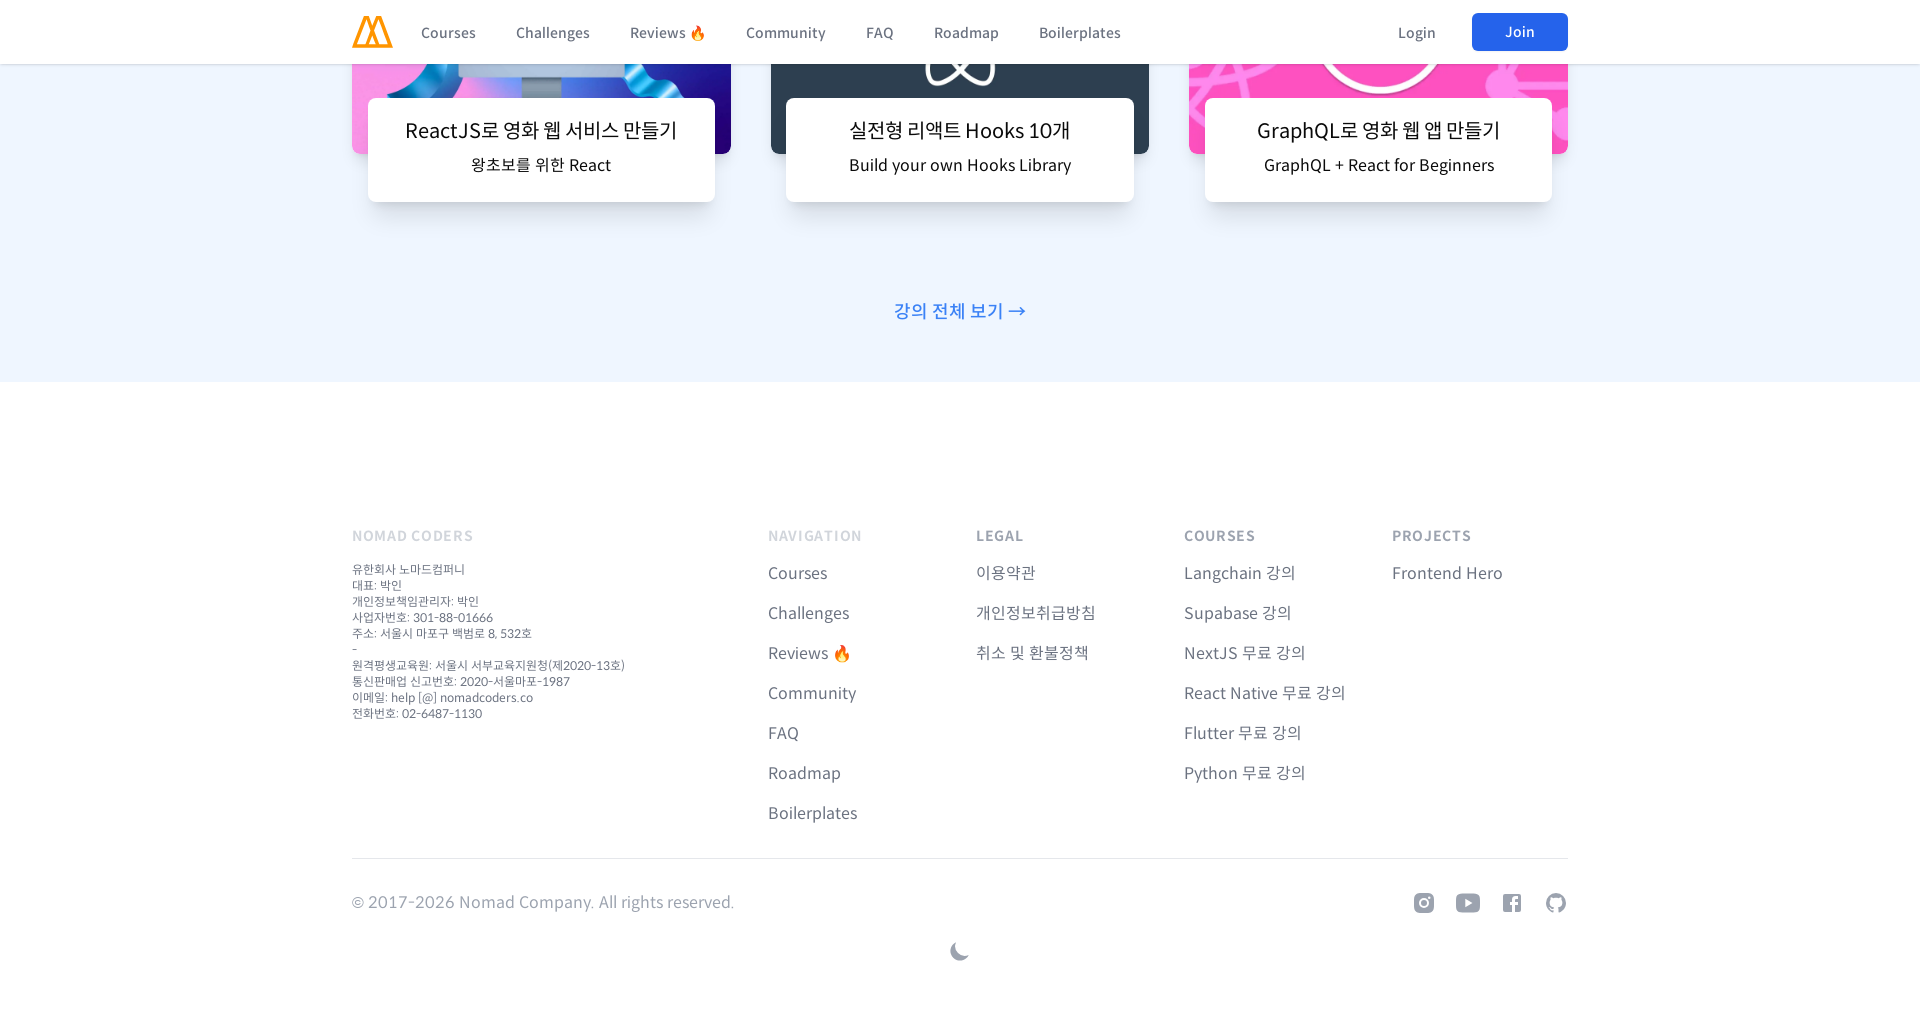

Scrolled to top of page
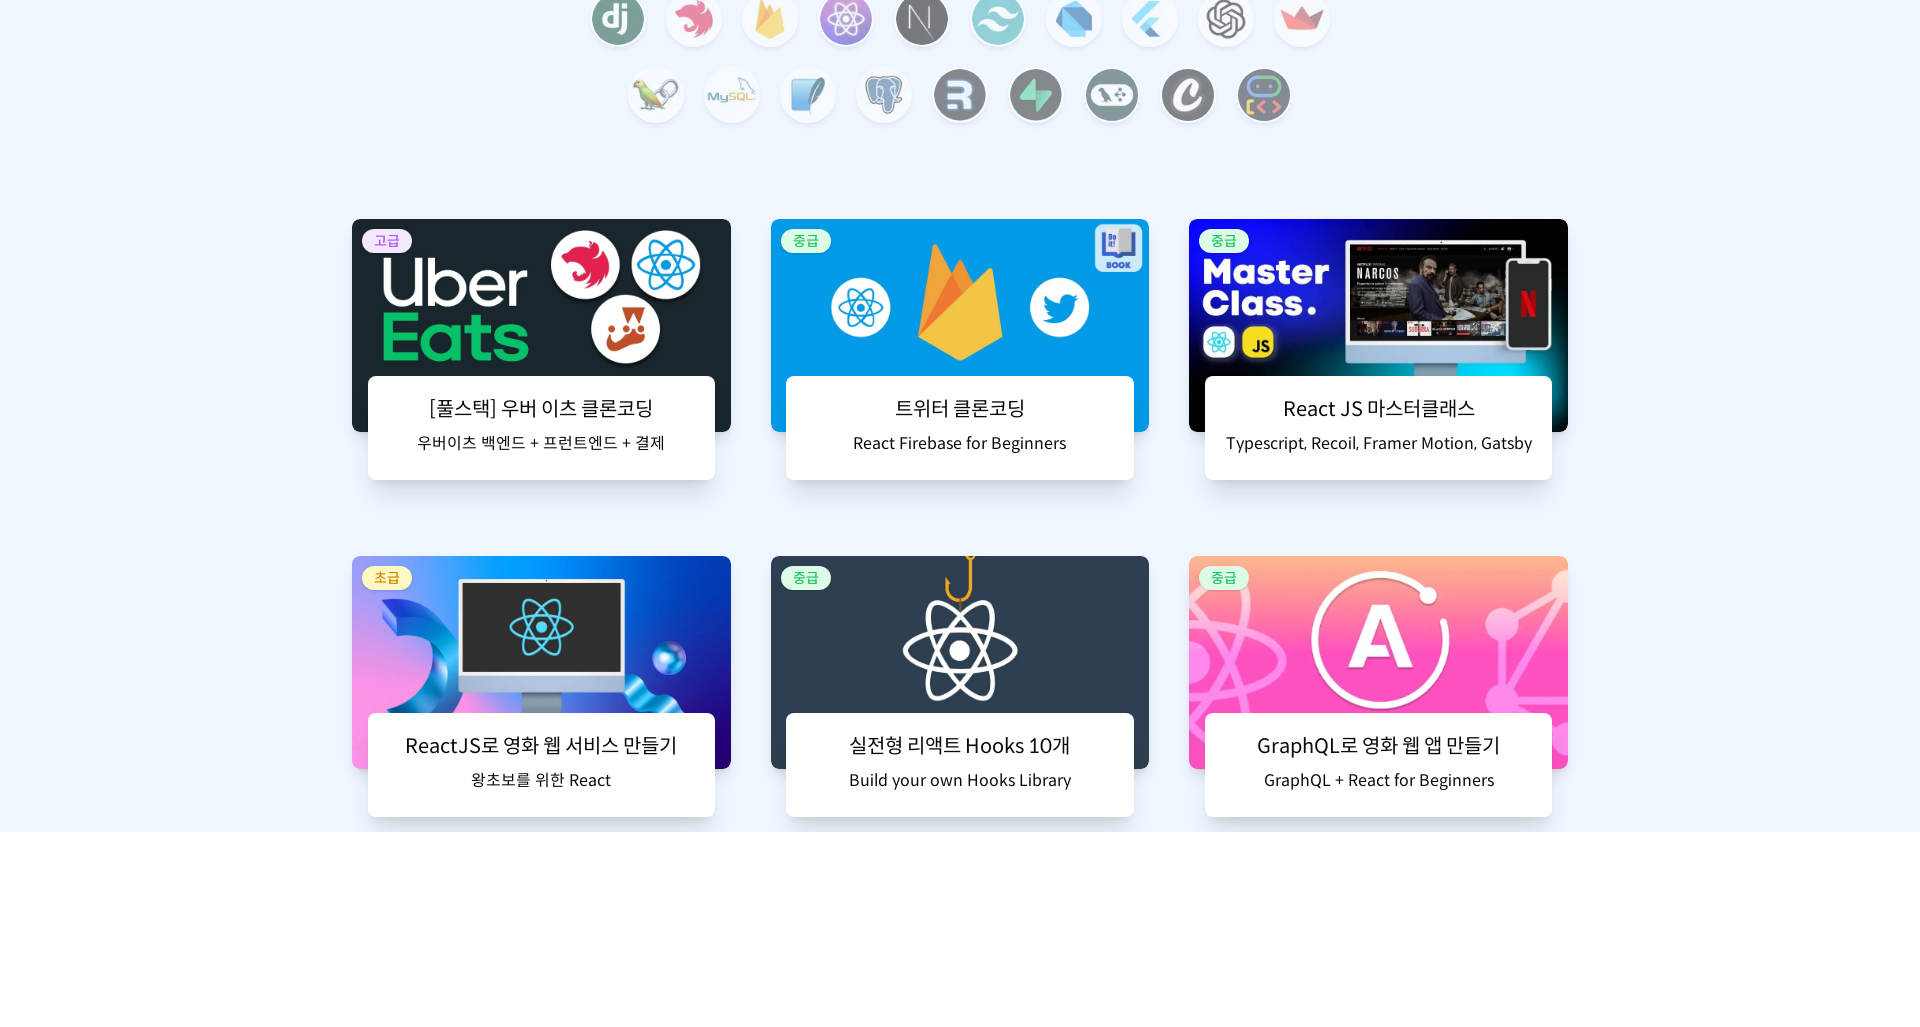

Retrieved total scroll height: 7957px
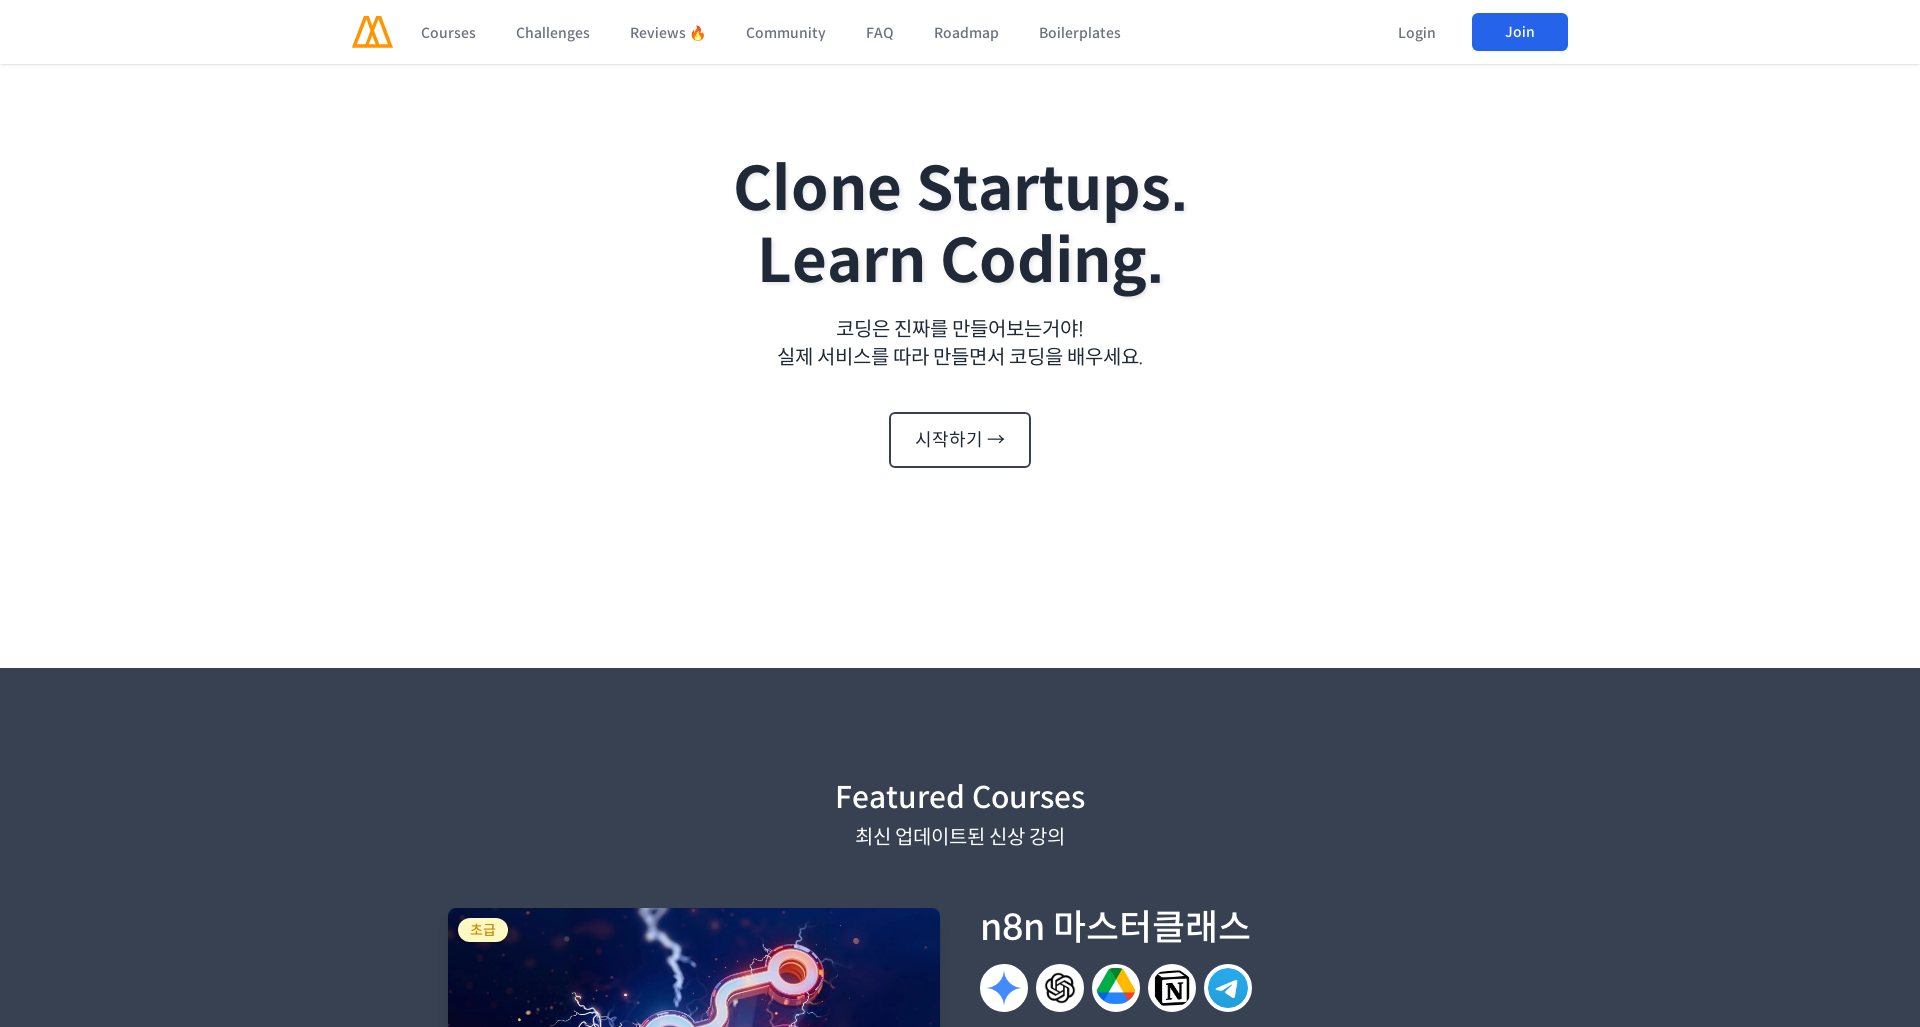

Scrolled to section 0 at 0px for viewport width 1920
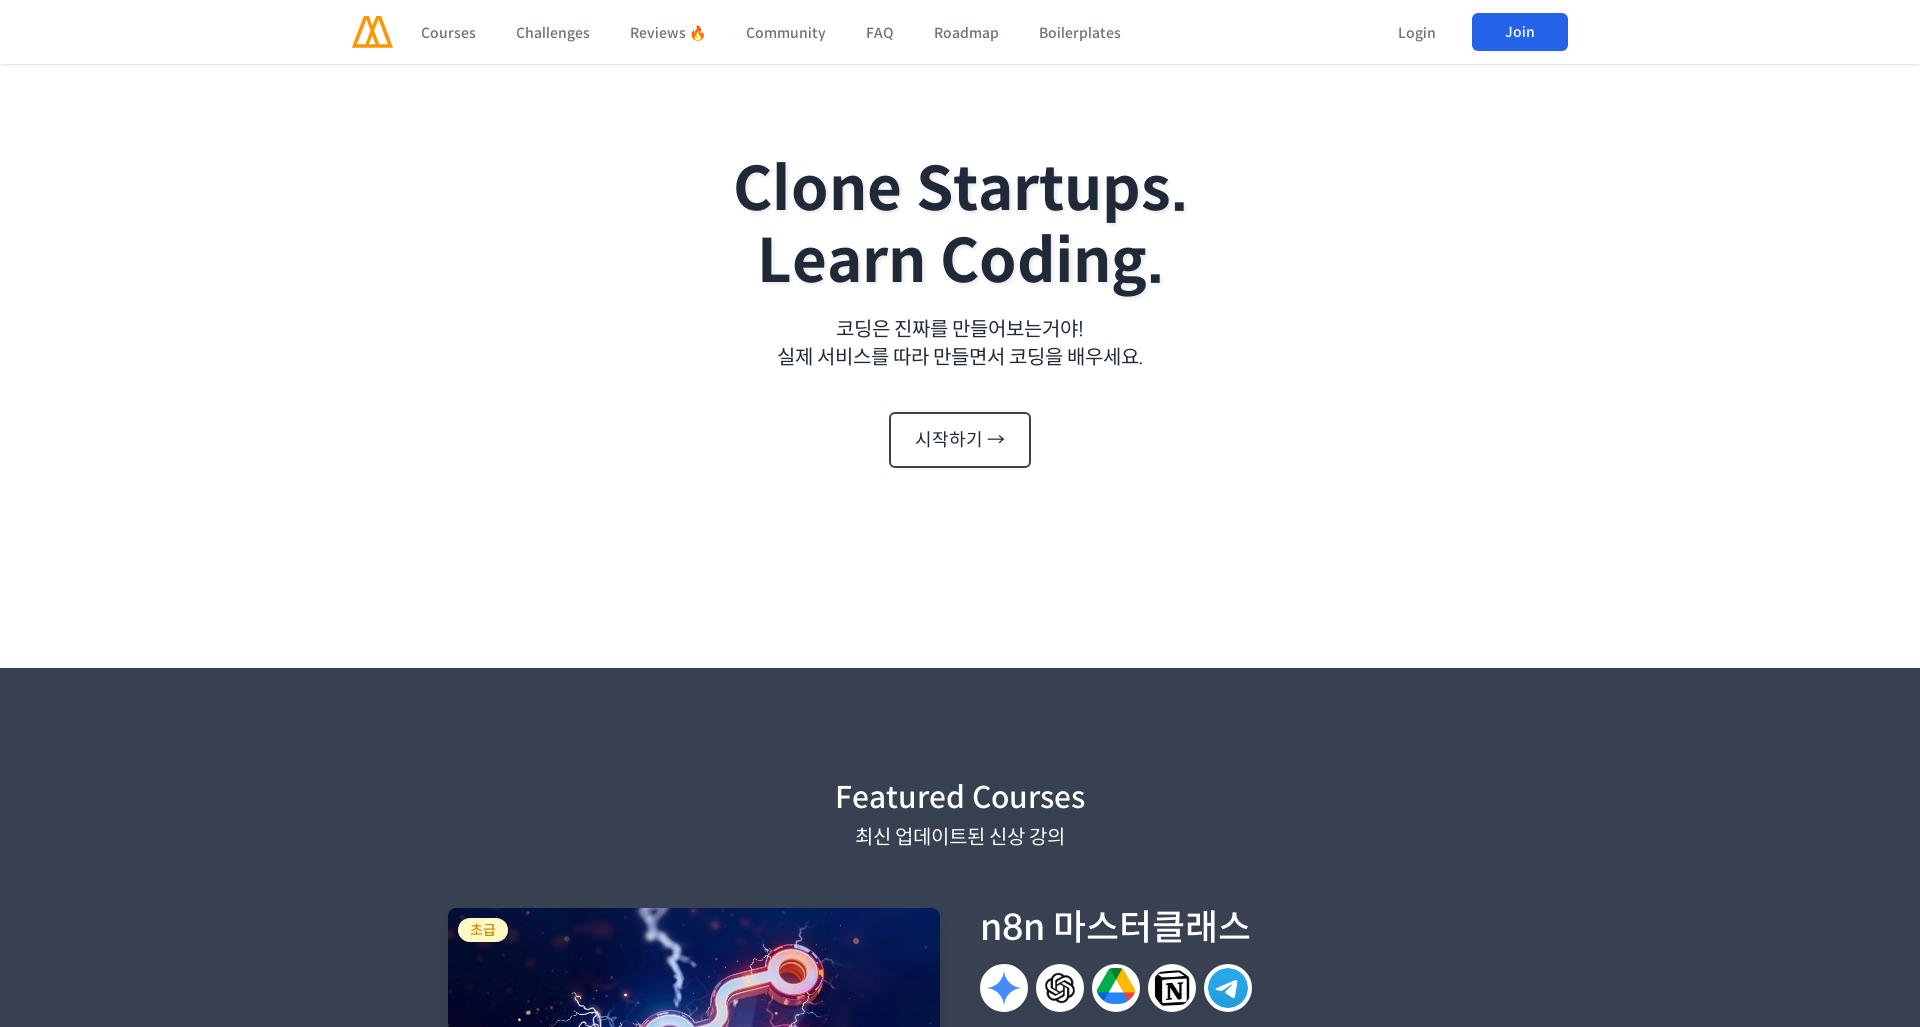

Waited 1 second for section 0 to render at viewport width 1920
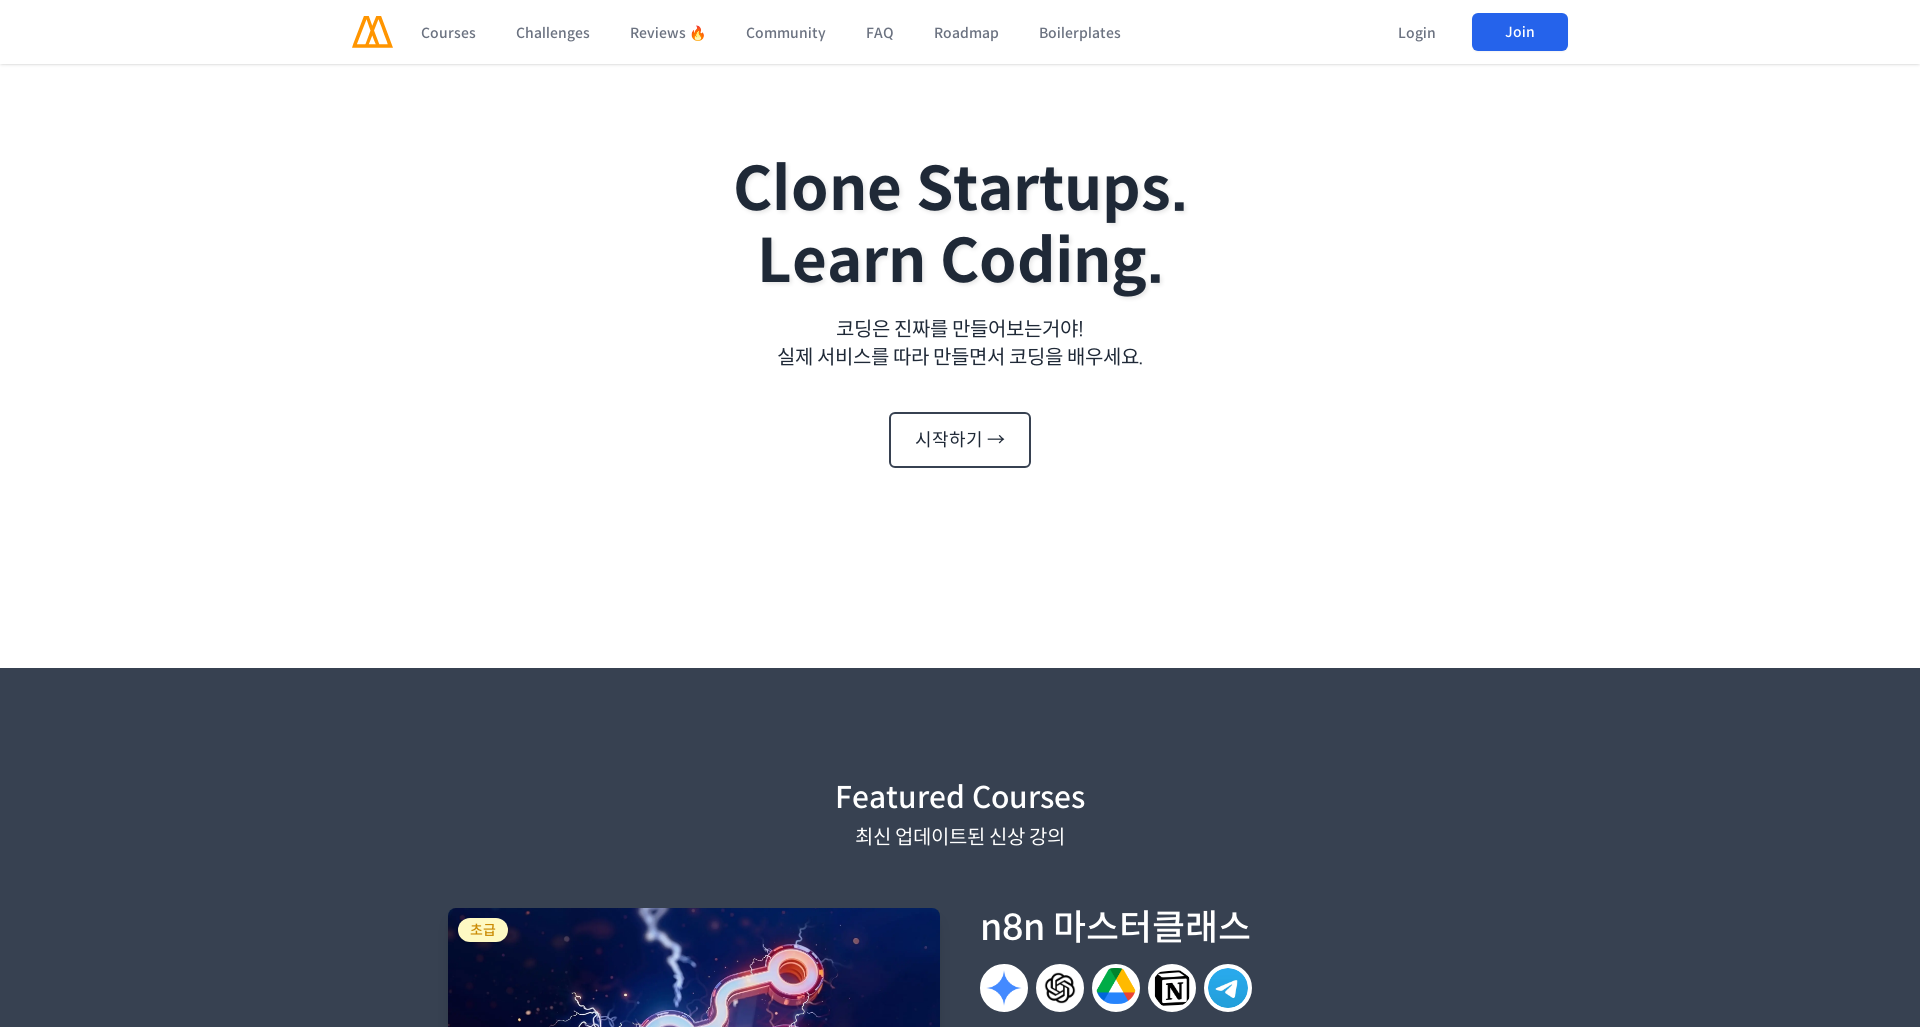

Scrolled to section 1 at 1027px for viewport width 1920
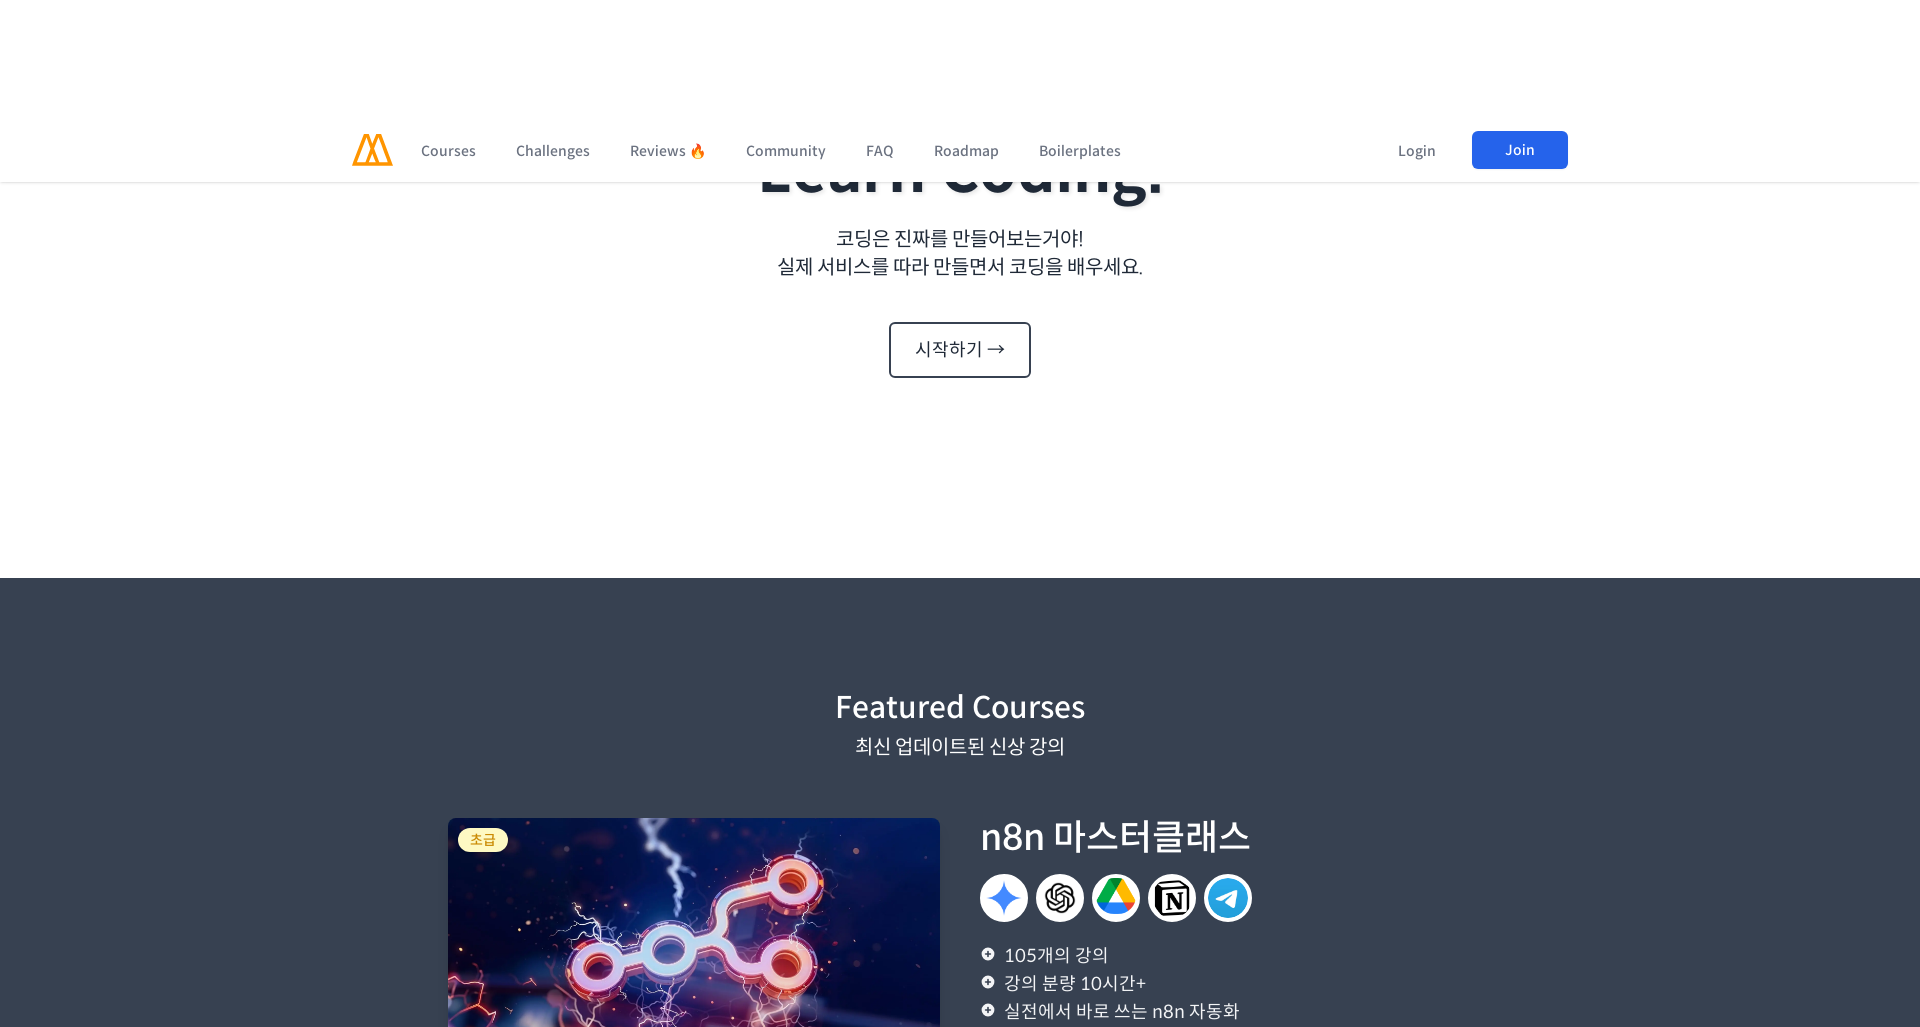

Waited 1 second for section 1 to render at viewport width 1920
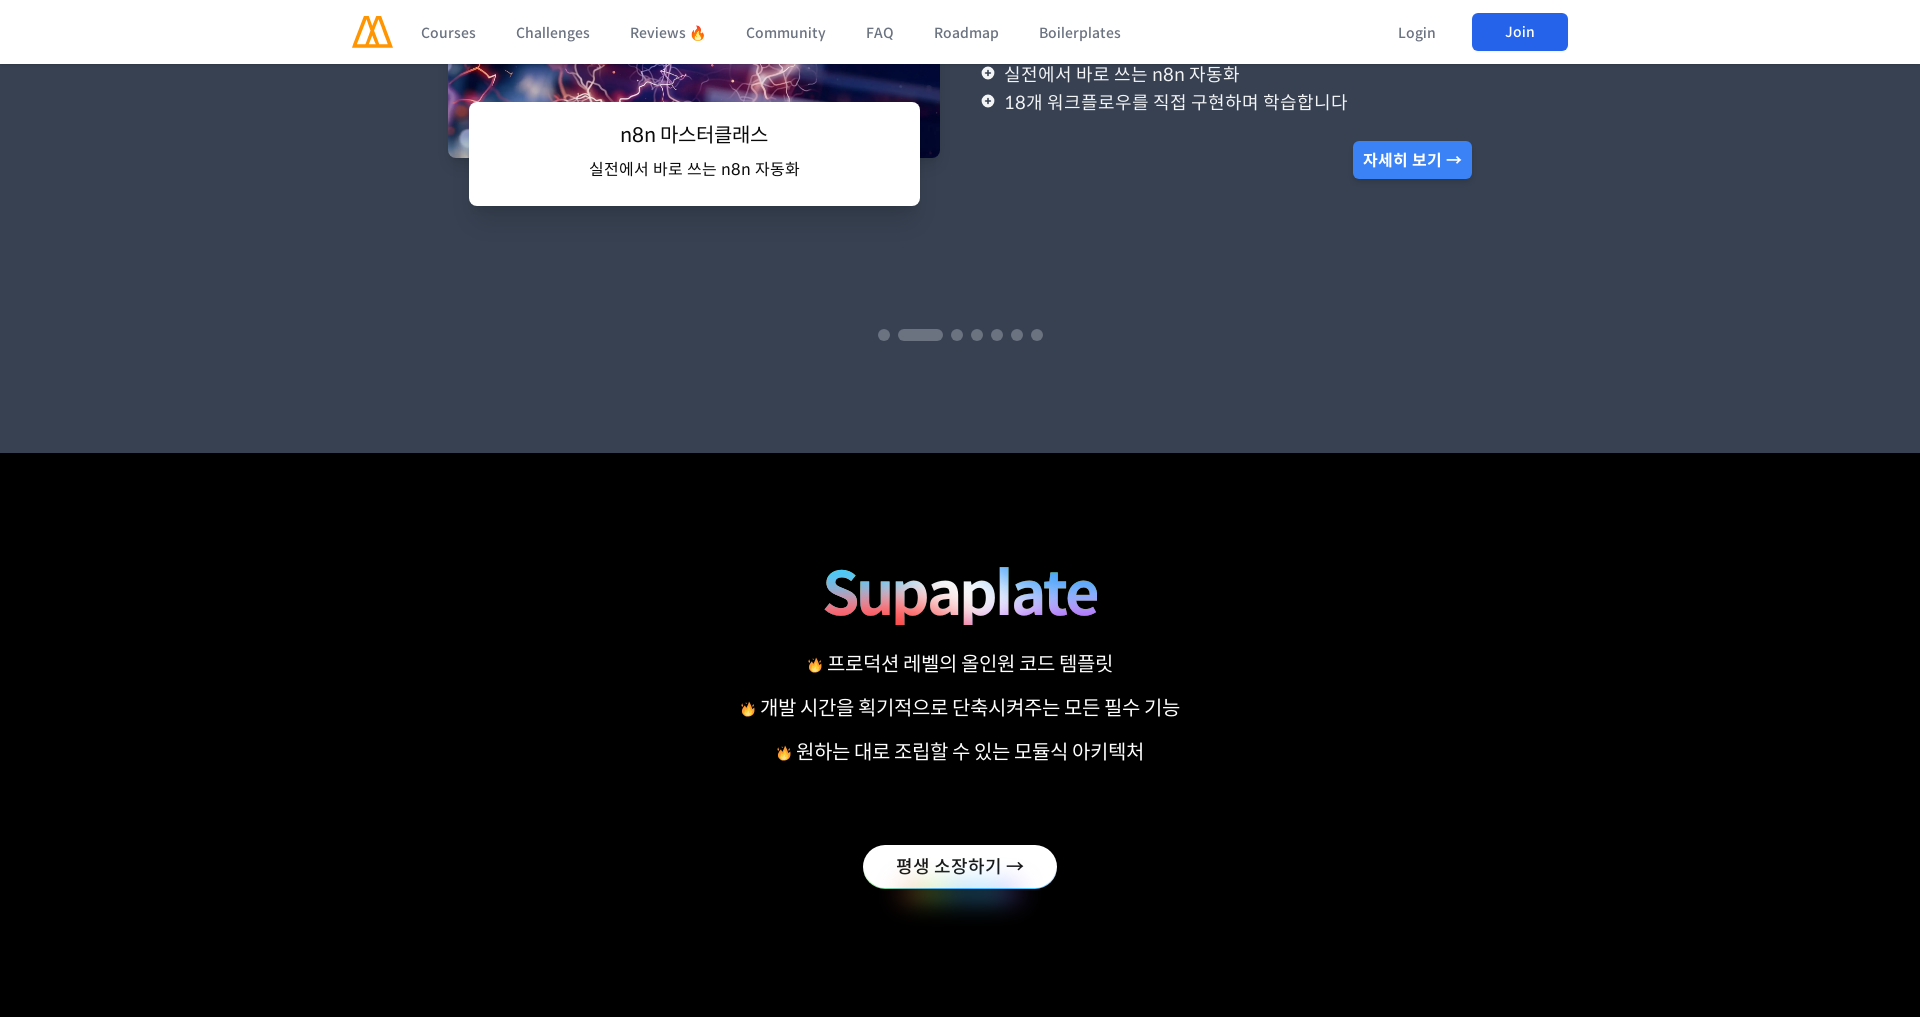

Scrolled to section 2 at 2054px for viewport width 1920
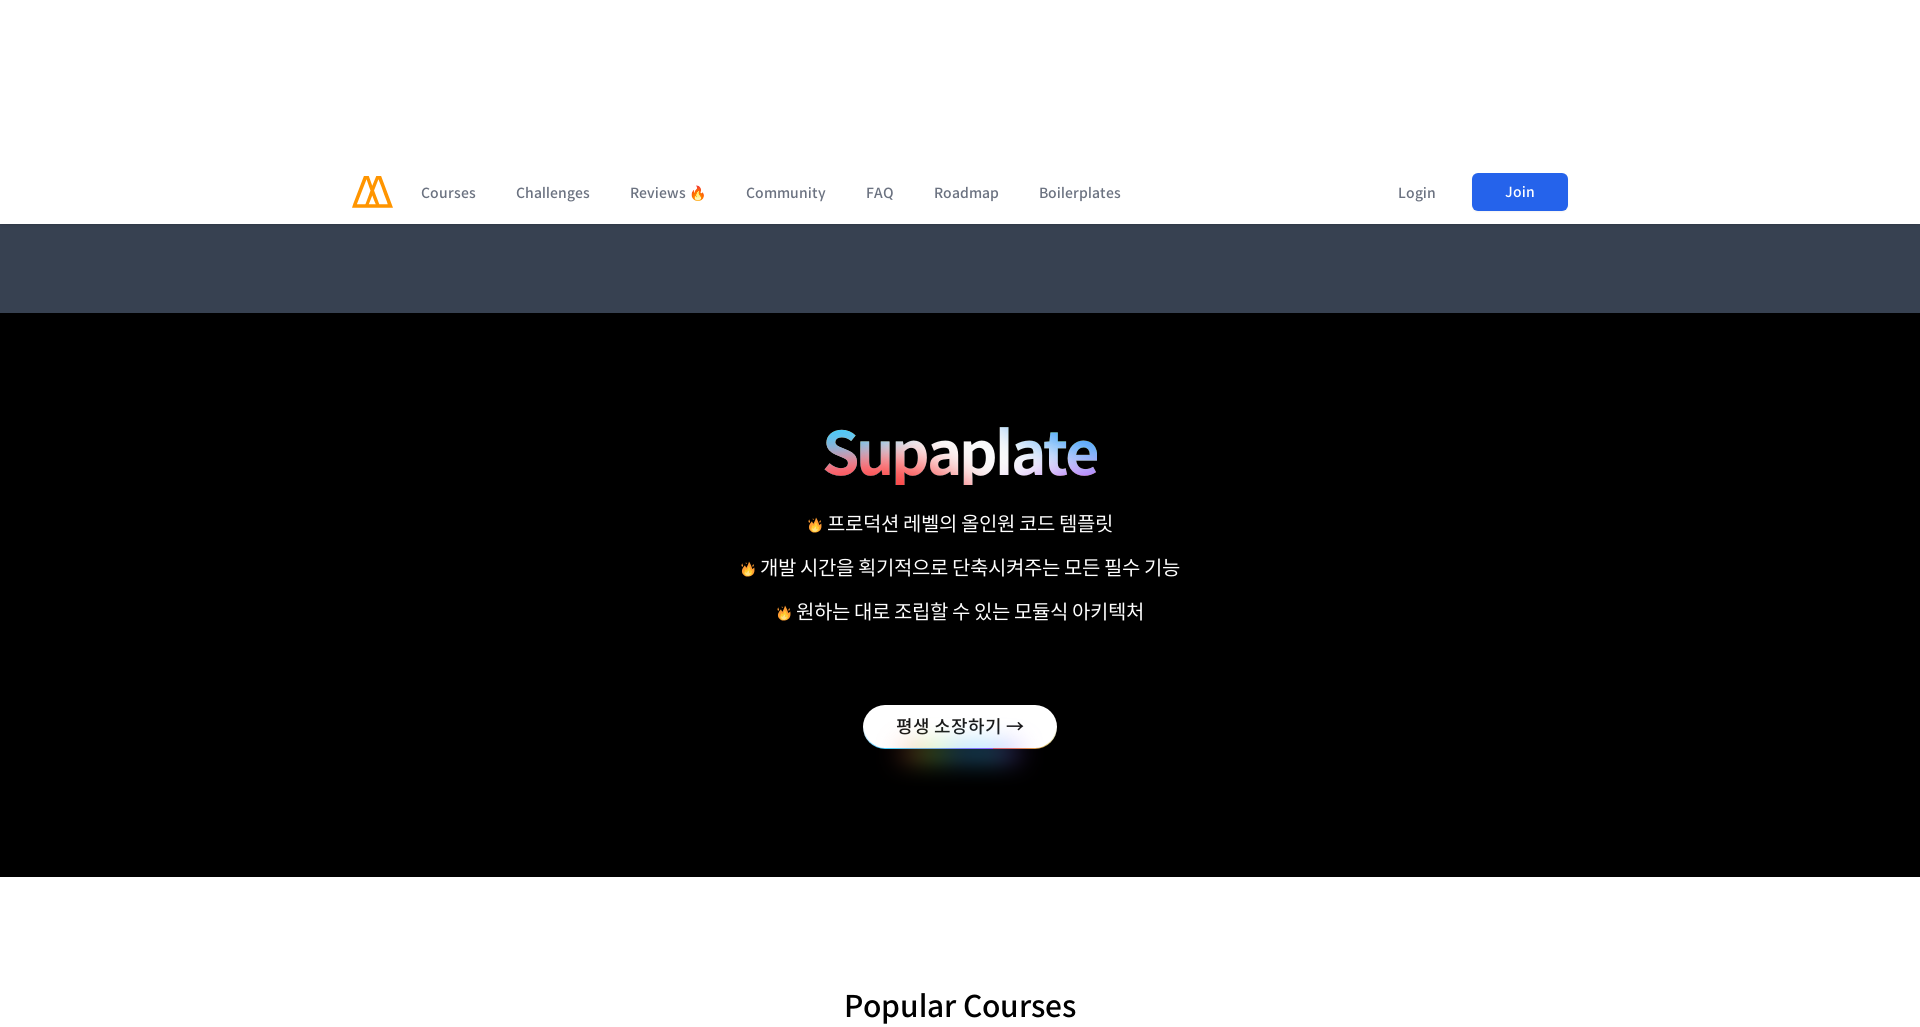

Waited 1 second for section 2 to render at viewport width 1920
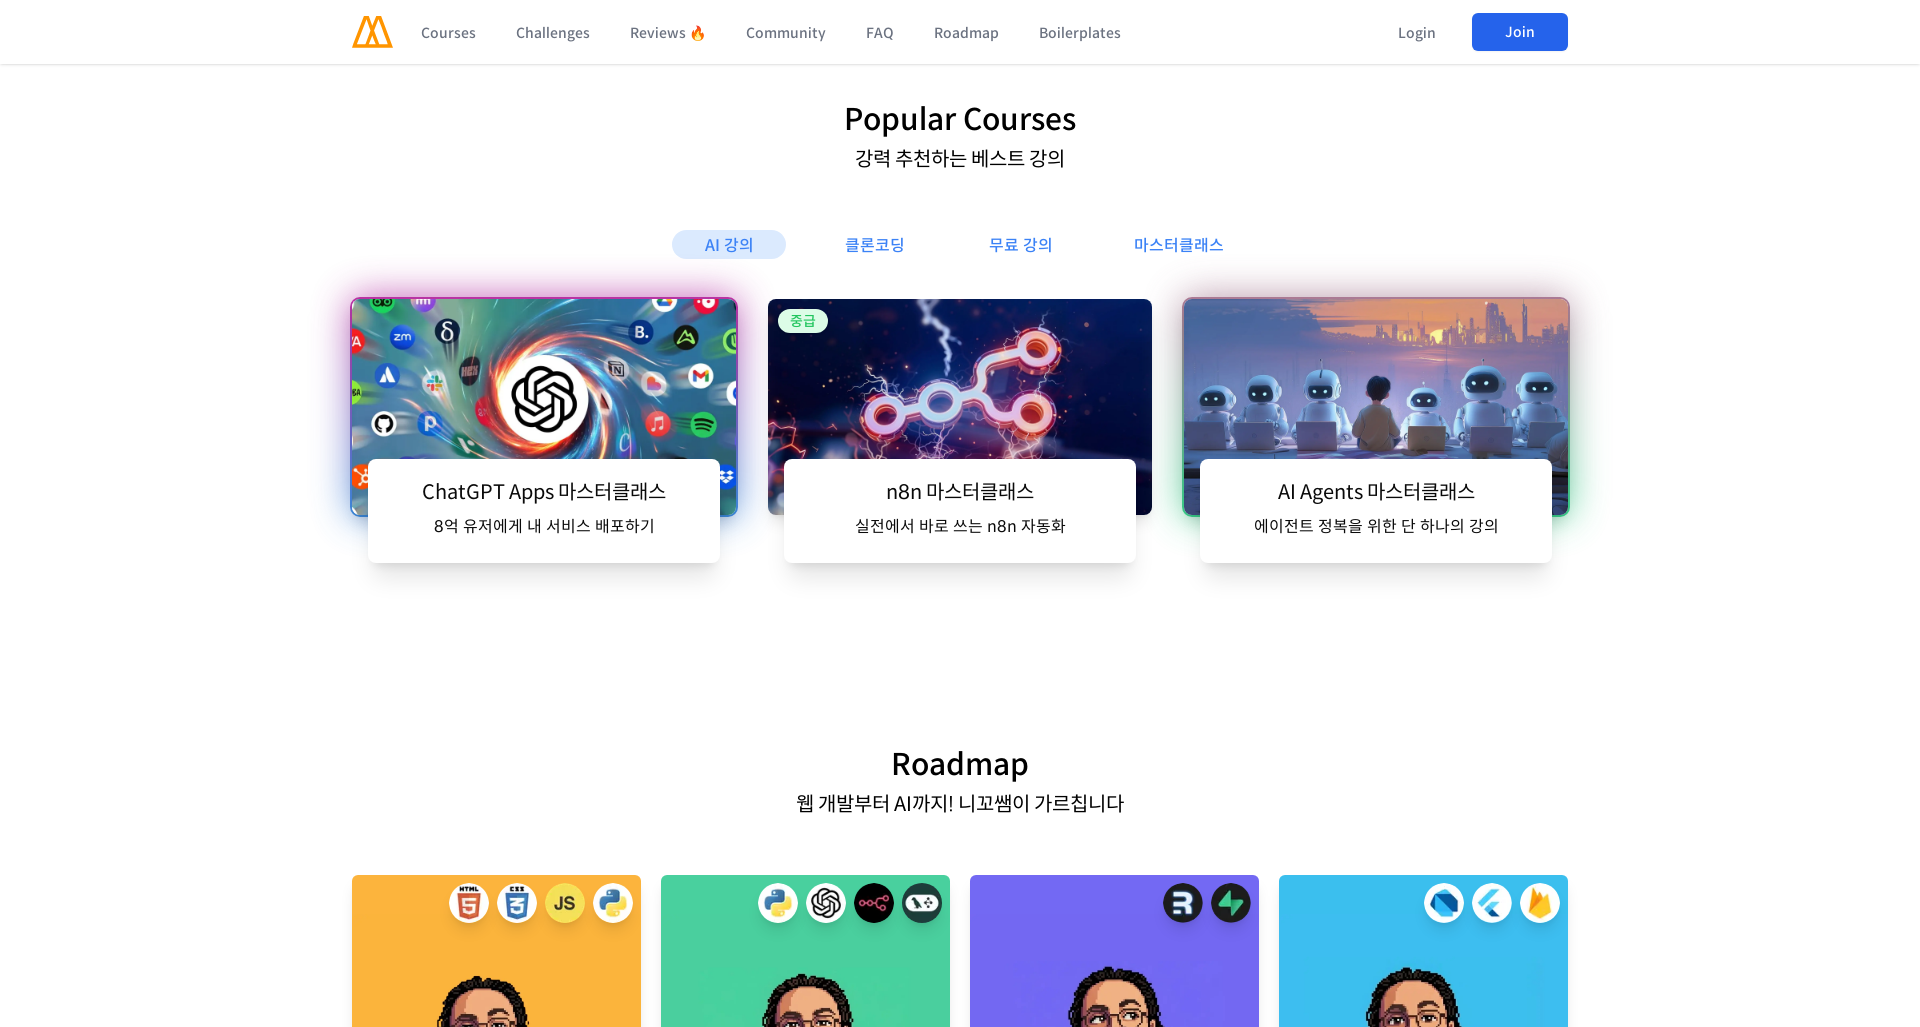

Scrolled to section 3 at 3081px for viewport width 1920
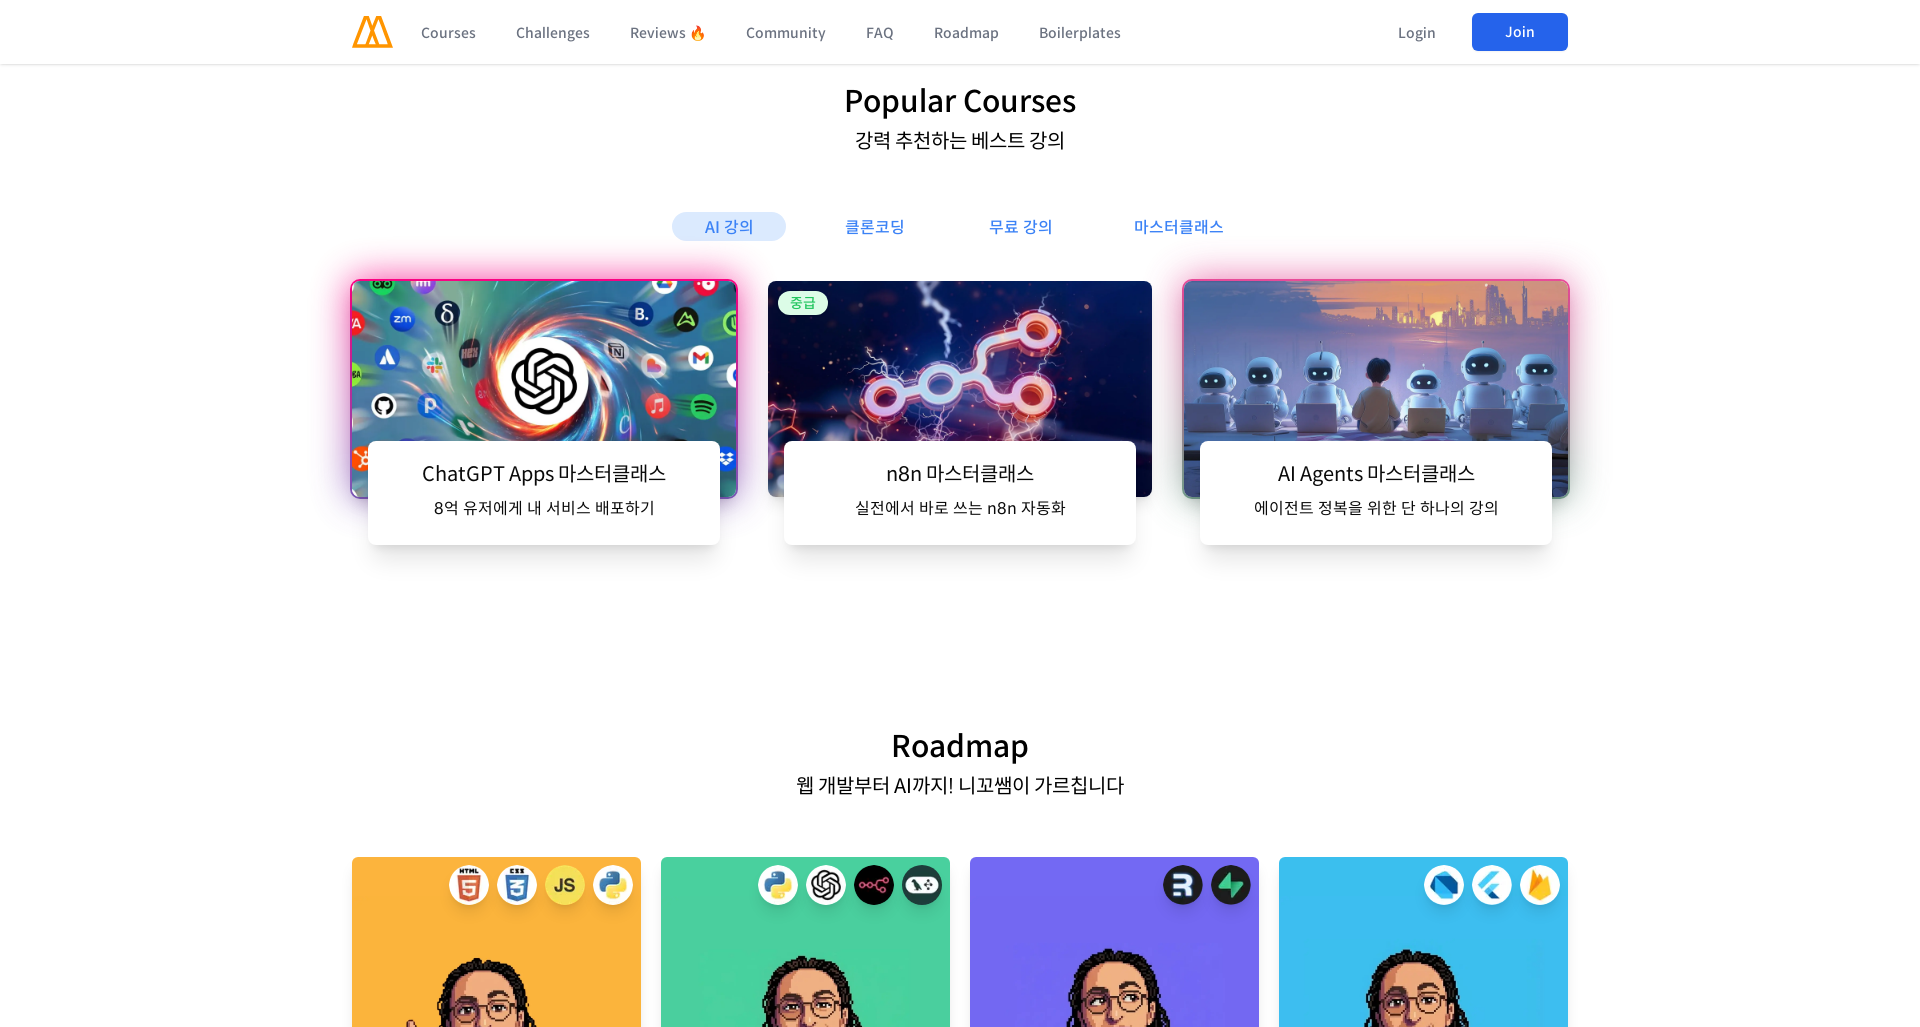

Waited 1 second for section 3 to render at viewport width 1920
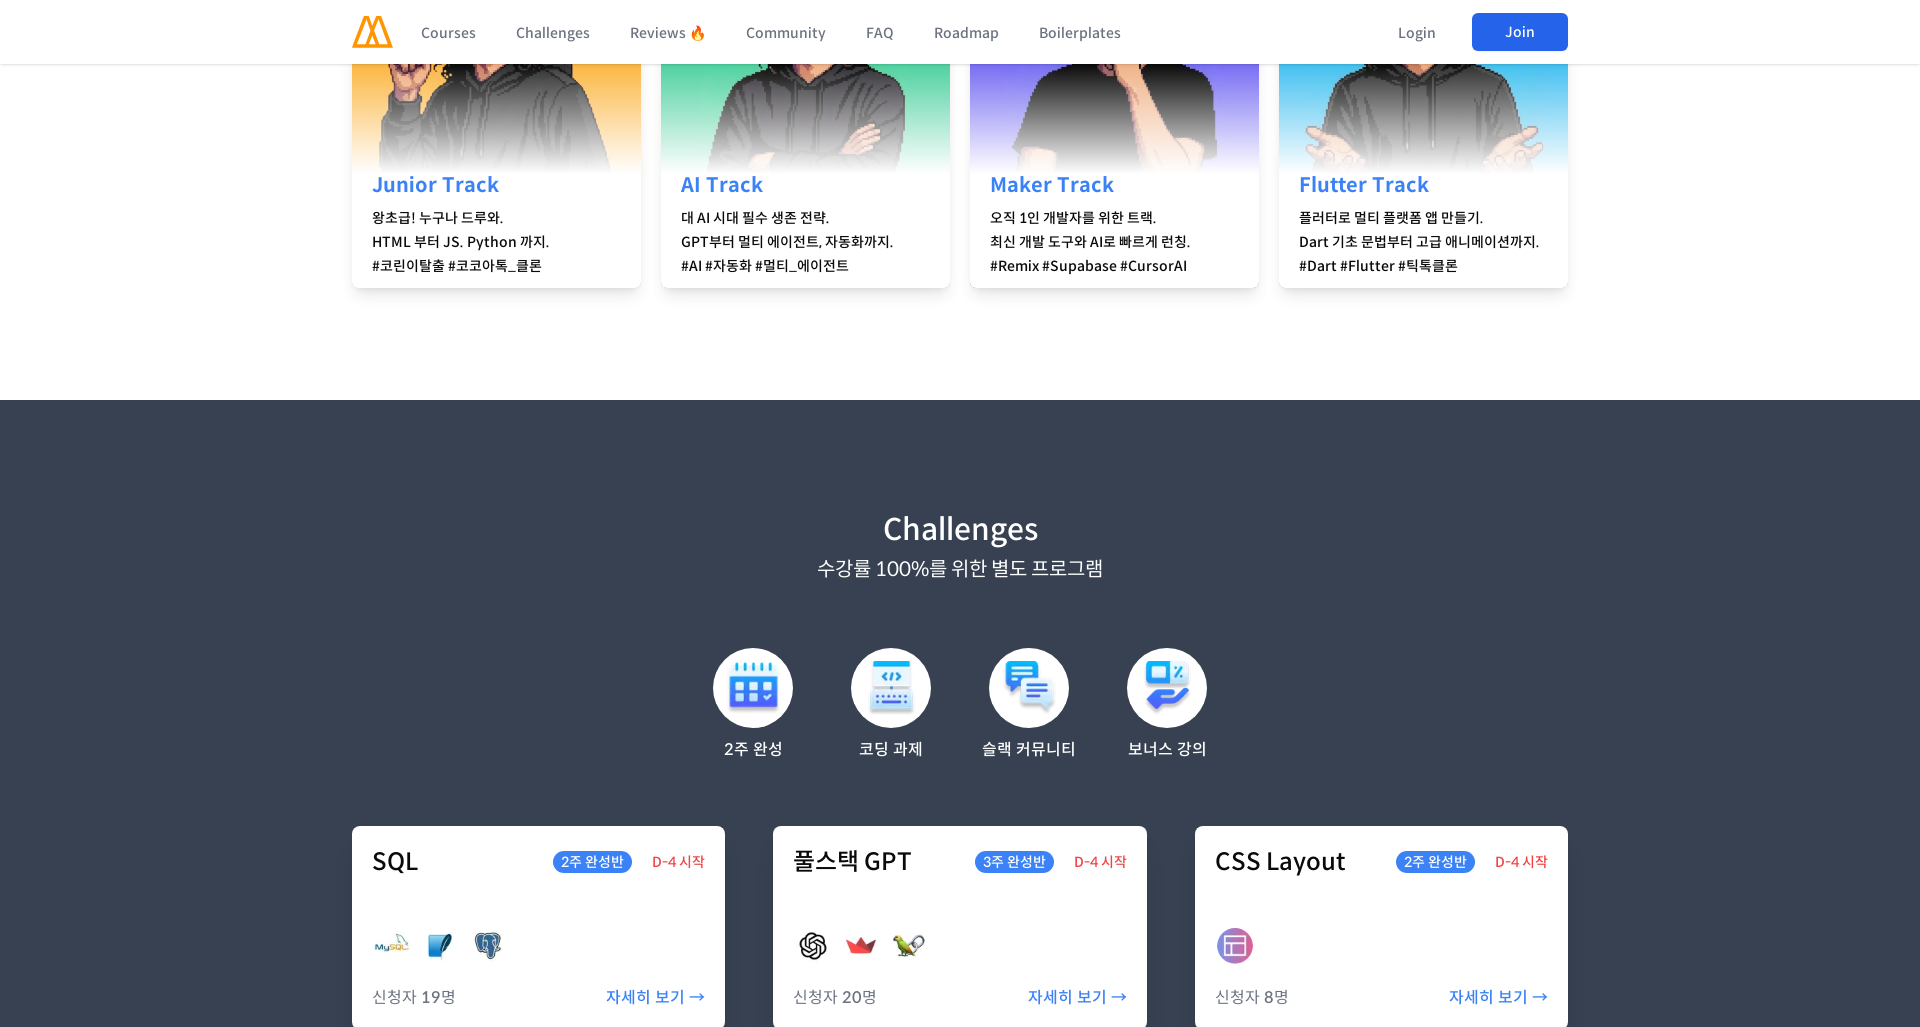

Scrolled to section 4 at 4108px for viewport width 1920
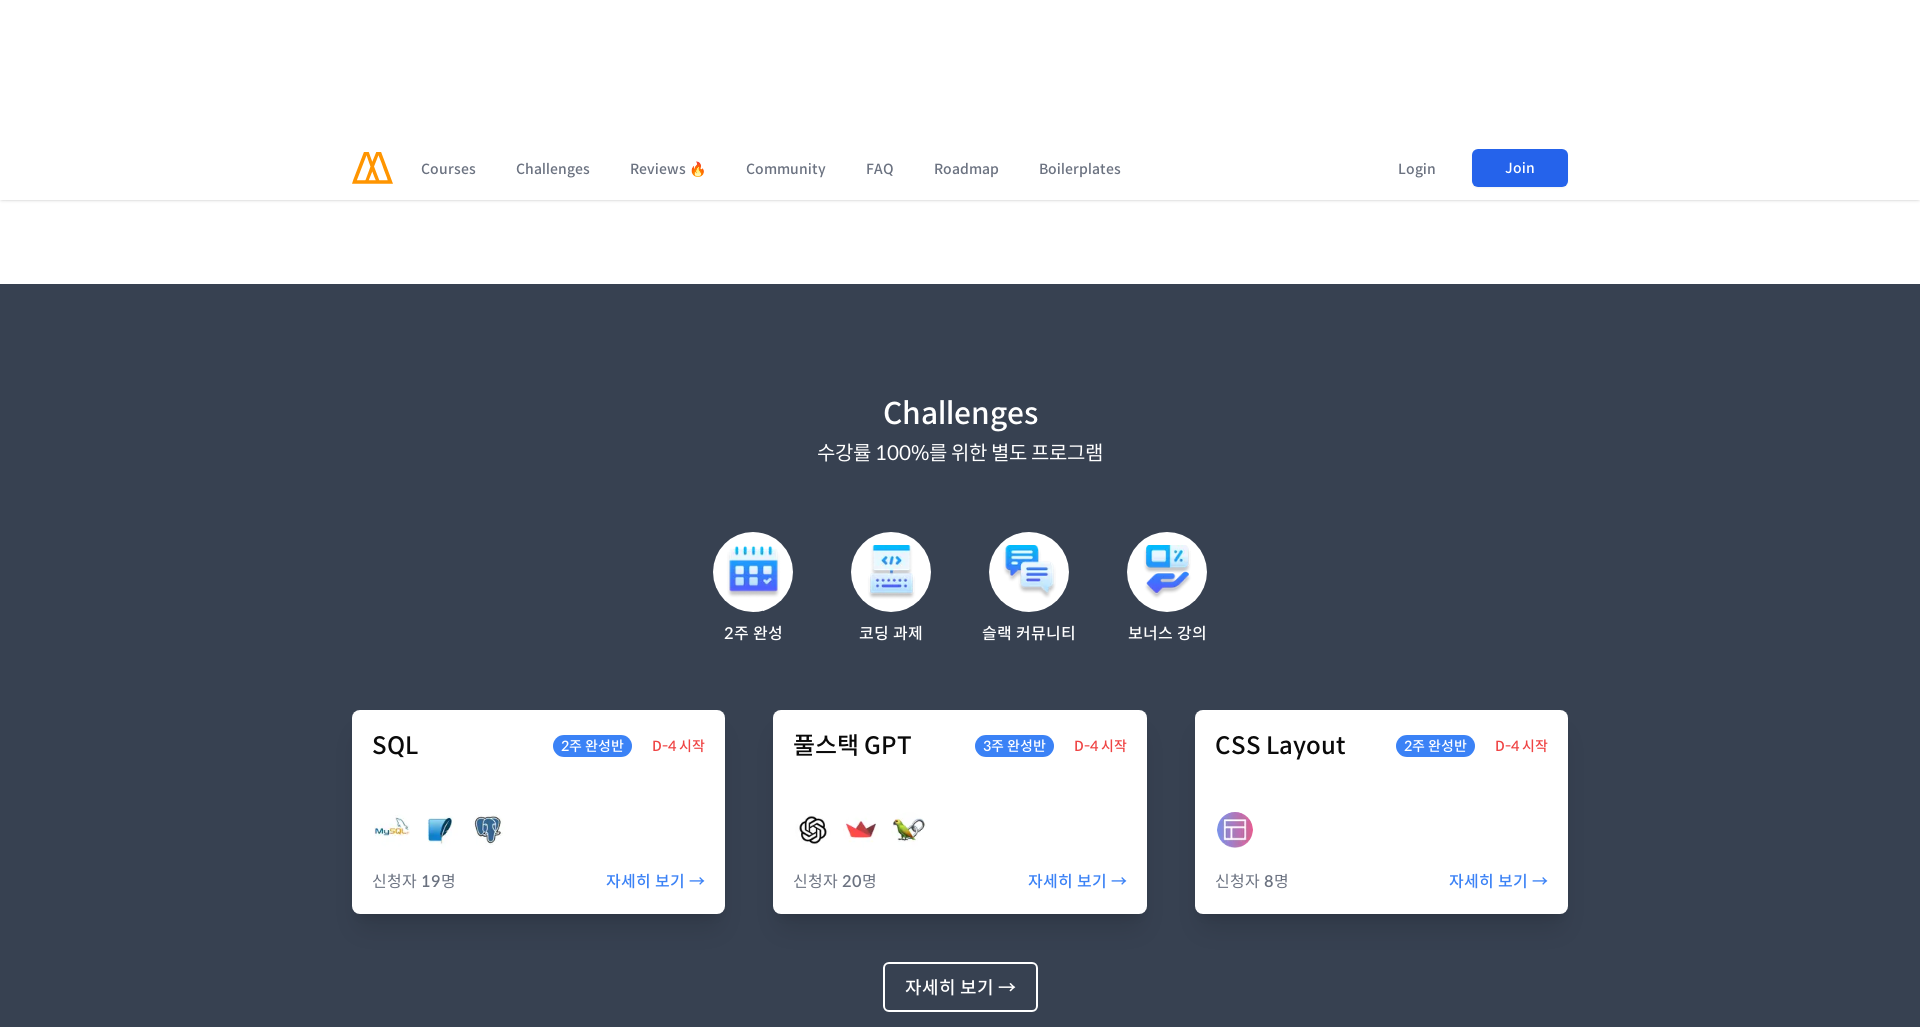

Waited 1 second for section 4 to render at viewport width 1920
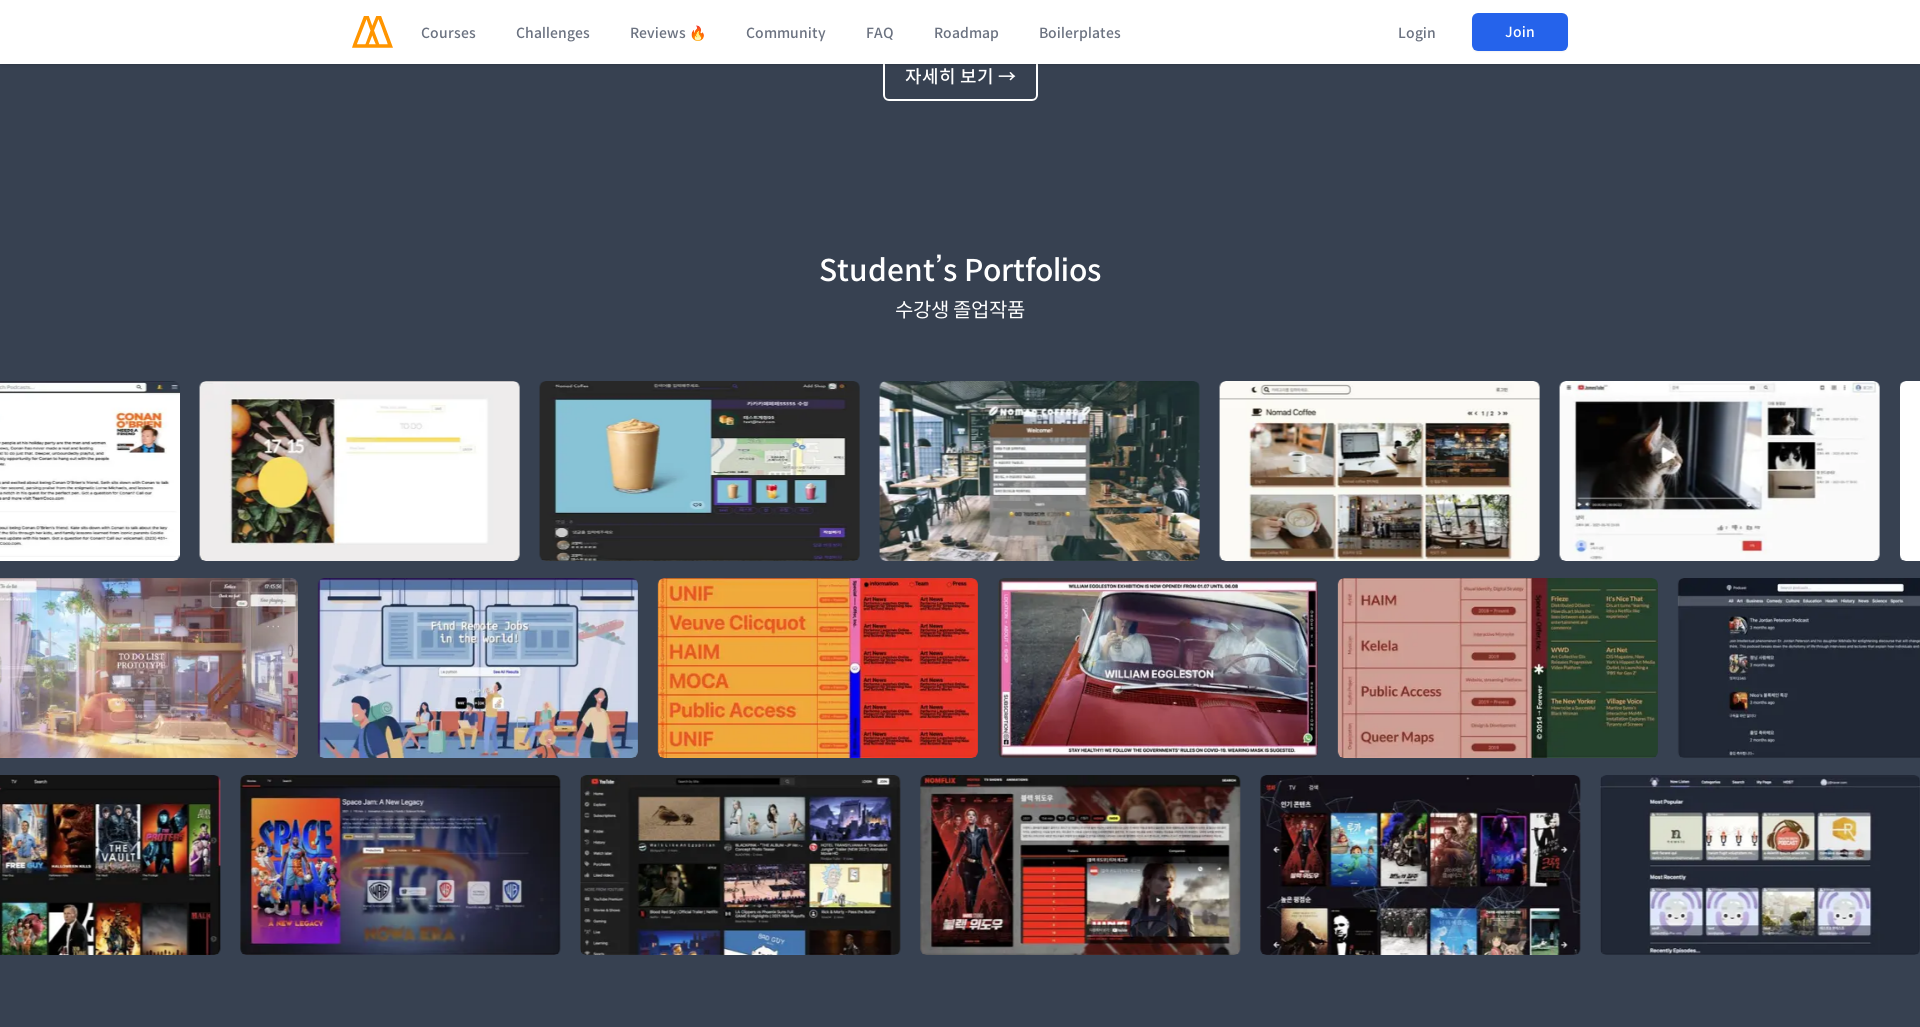

Scrolled to section 5 at 5135px for viewport width 1920
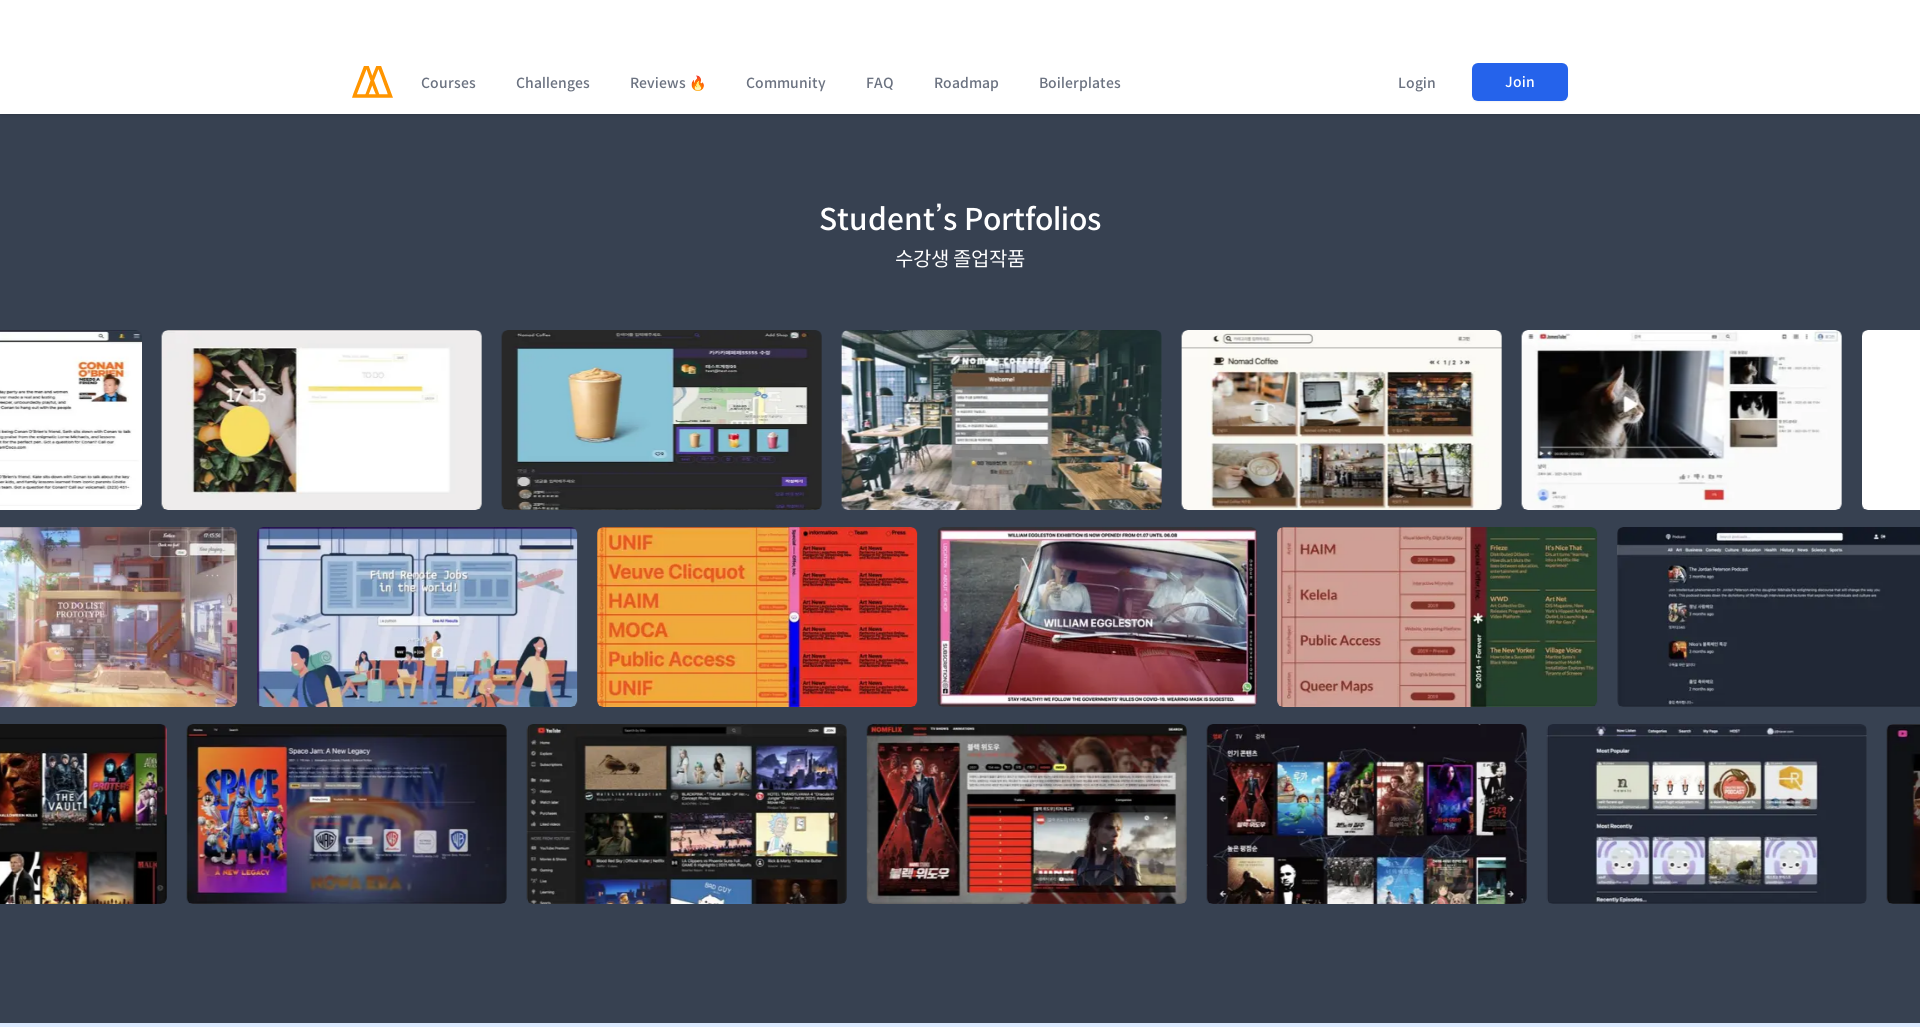

Waited 1 second for section 5 to render at viewport width 1920
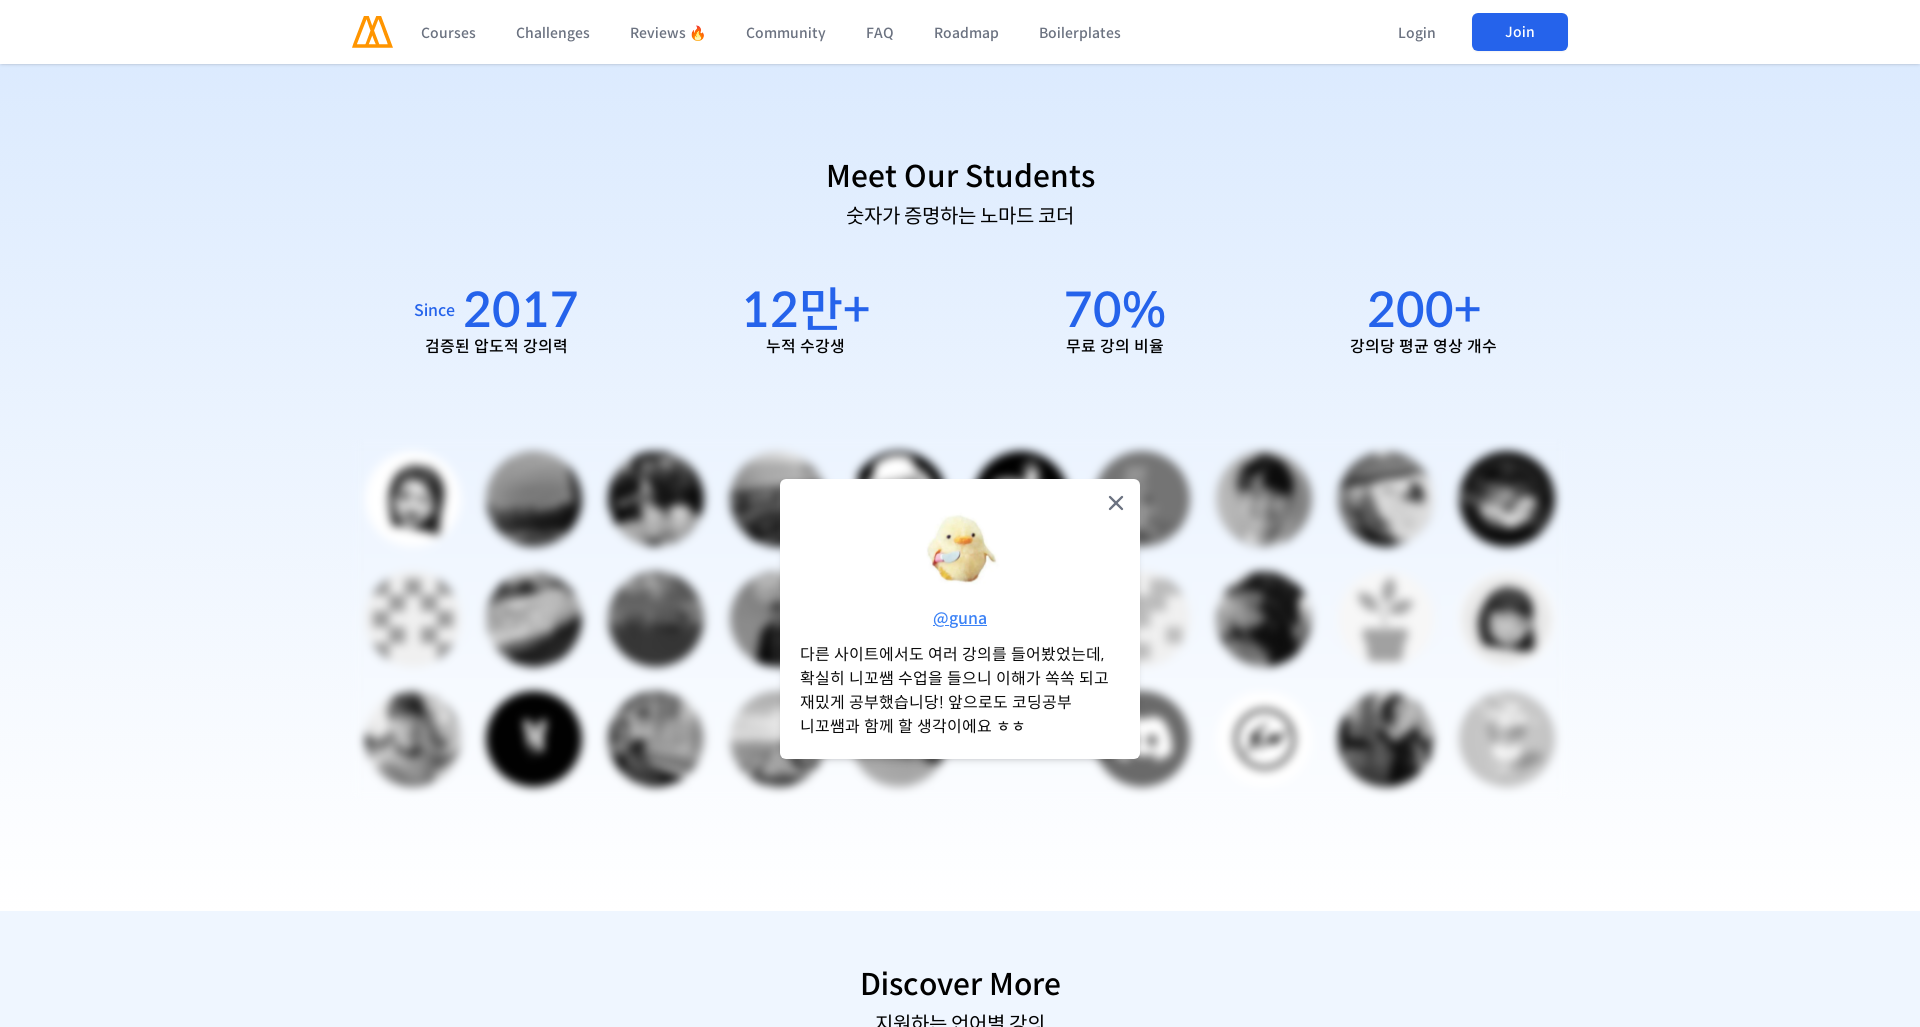

Scrolled to section 6 at 6162px for viewport width 1920
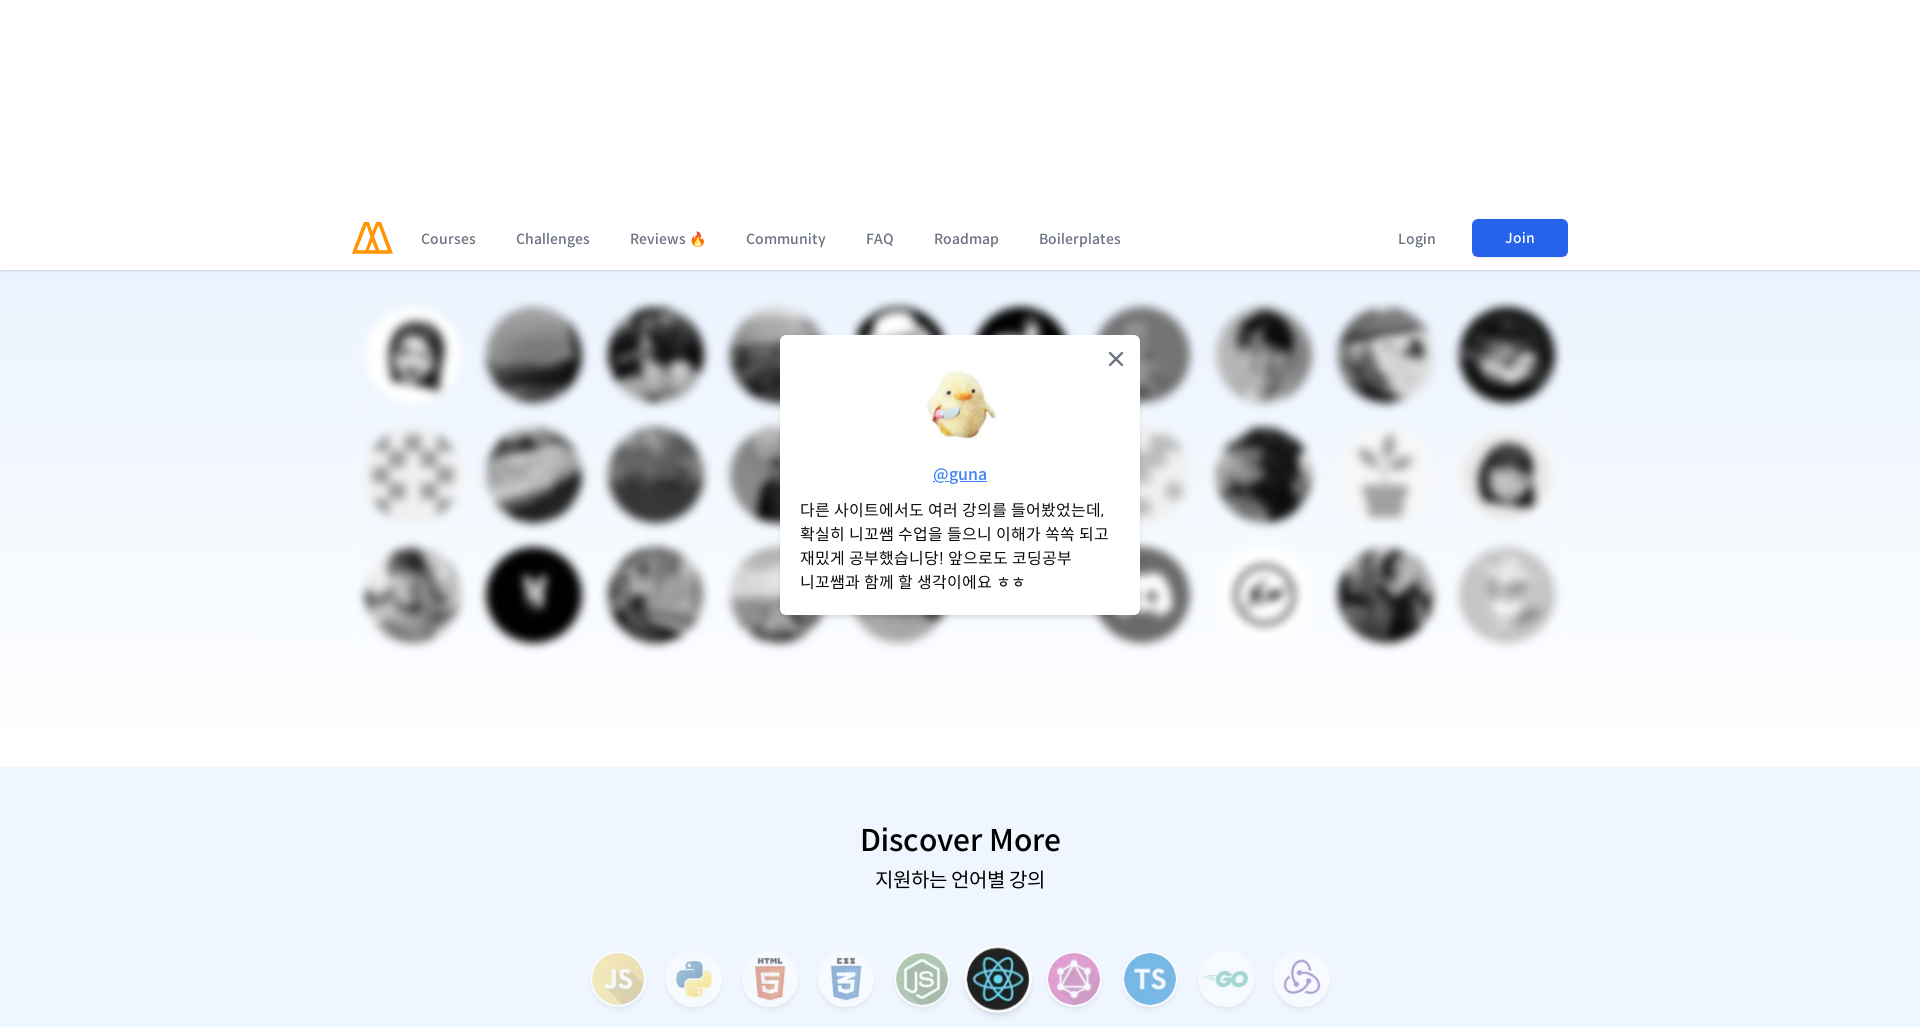

Waited 1 second for section 6 to render at viewport width 1920
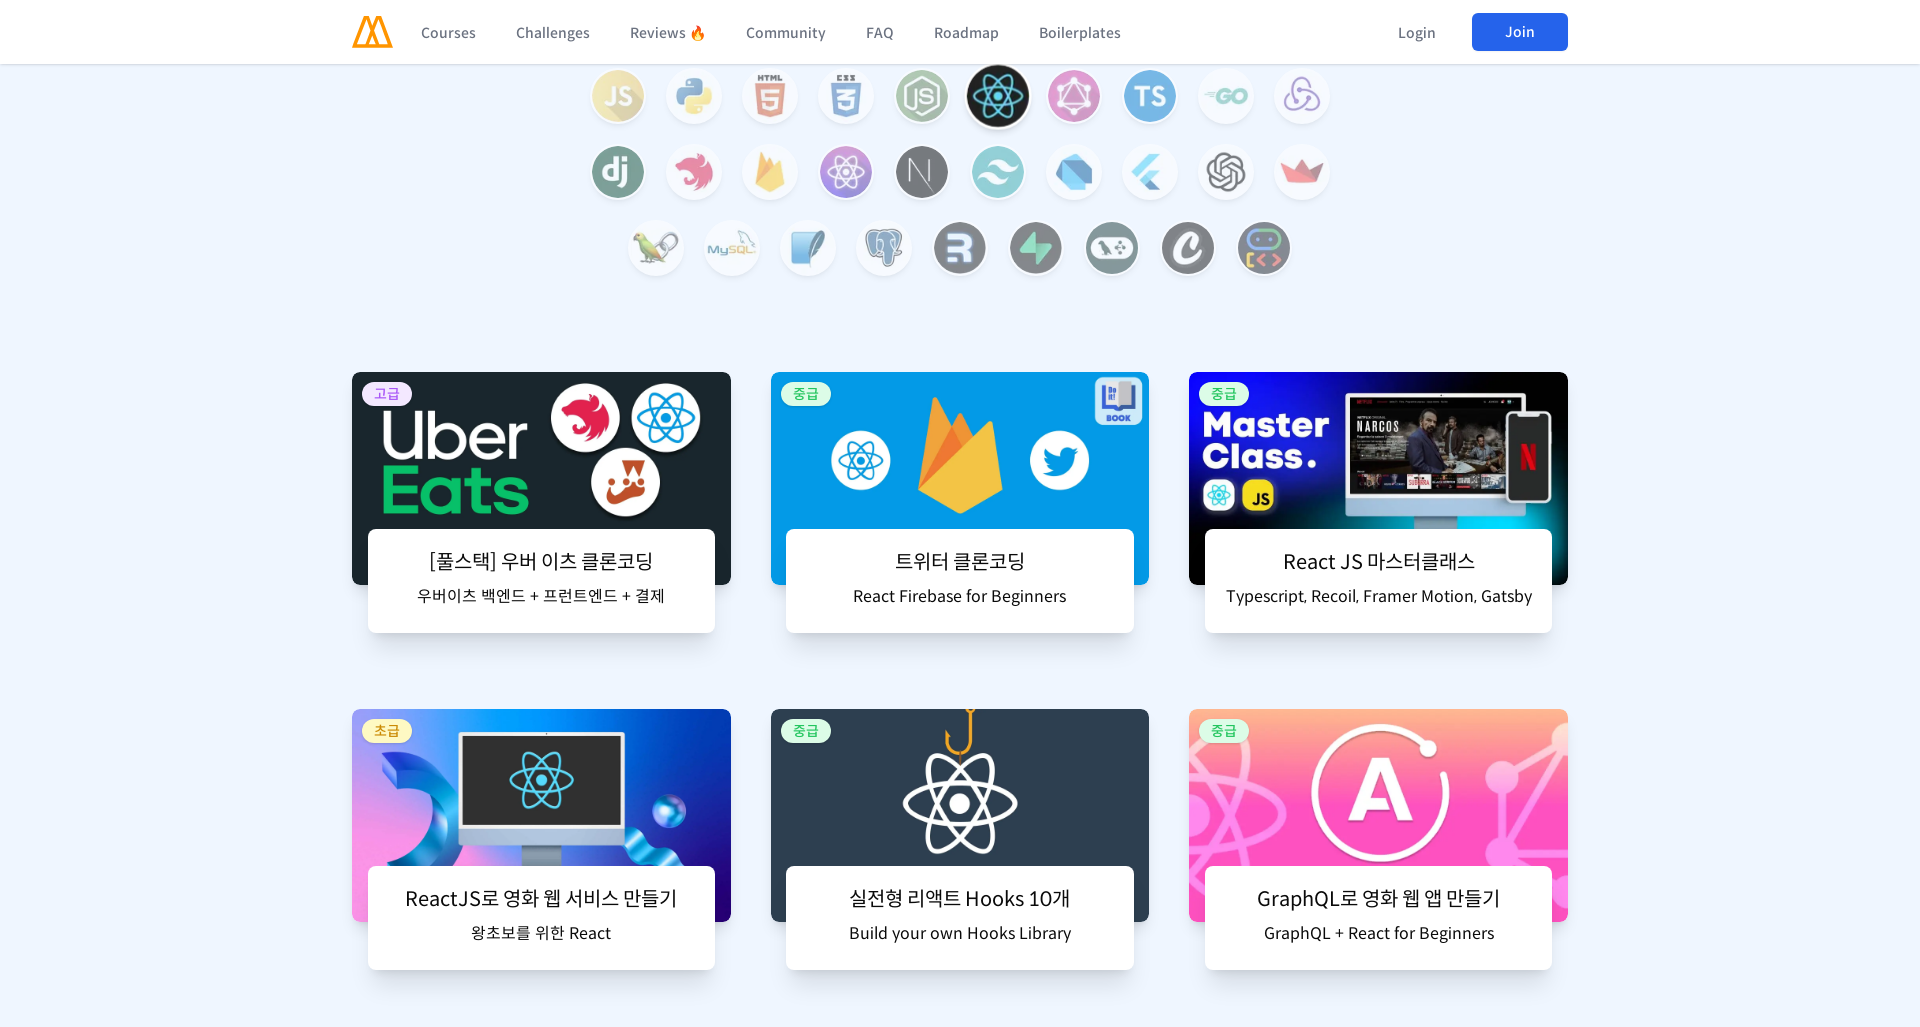

Scrolled to section 7 at 7189px for viewport width 1920
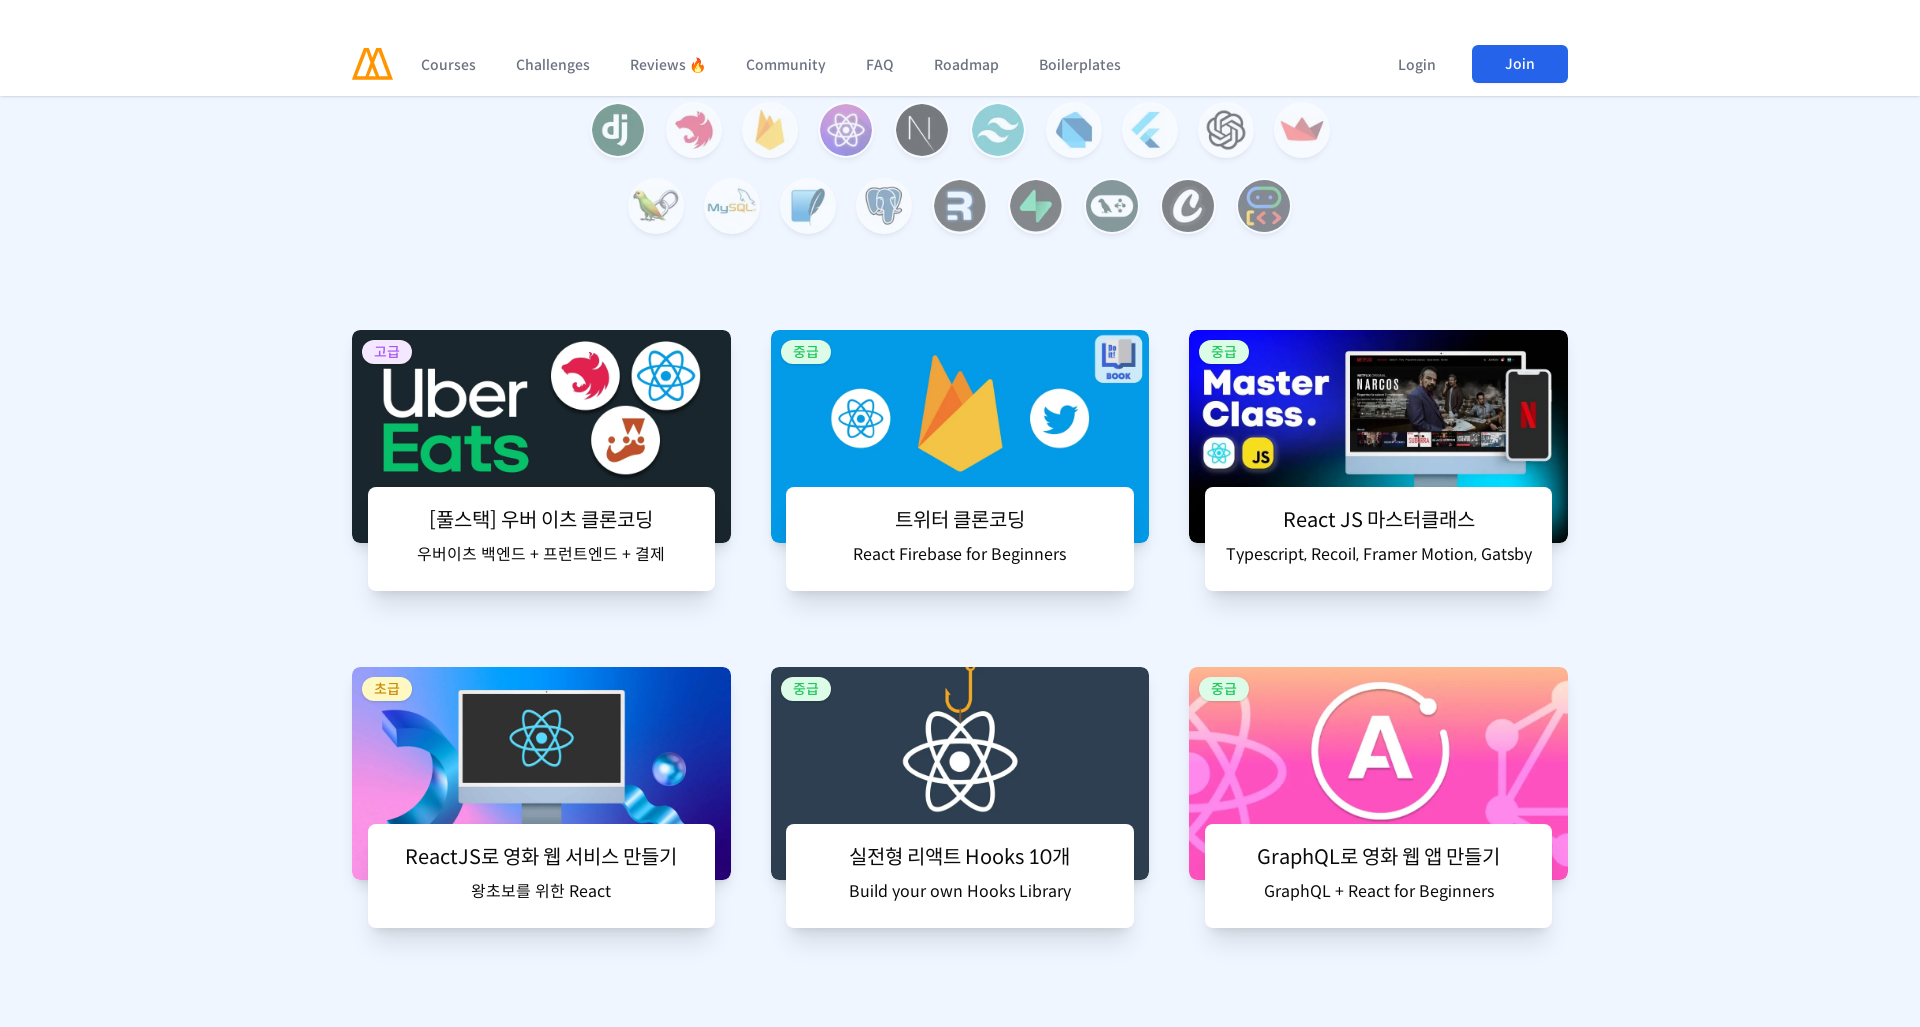

Waited 1 second for section 7 to render at viewport width 1920
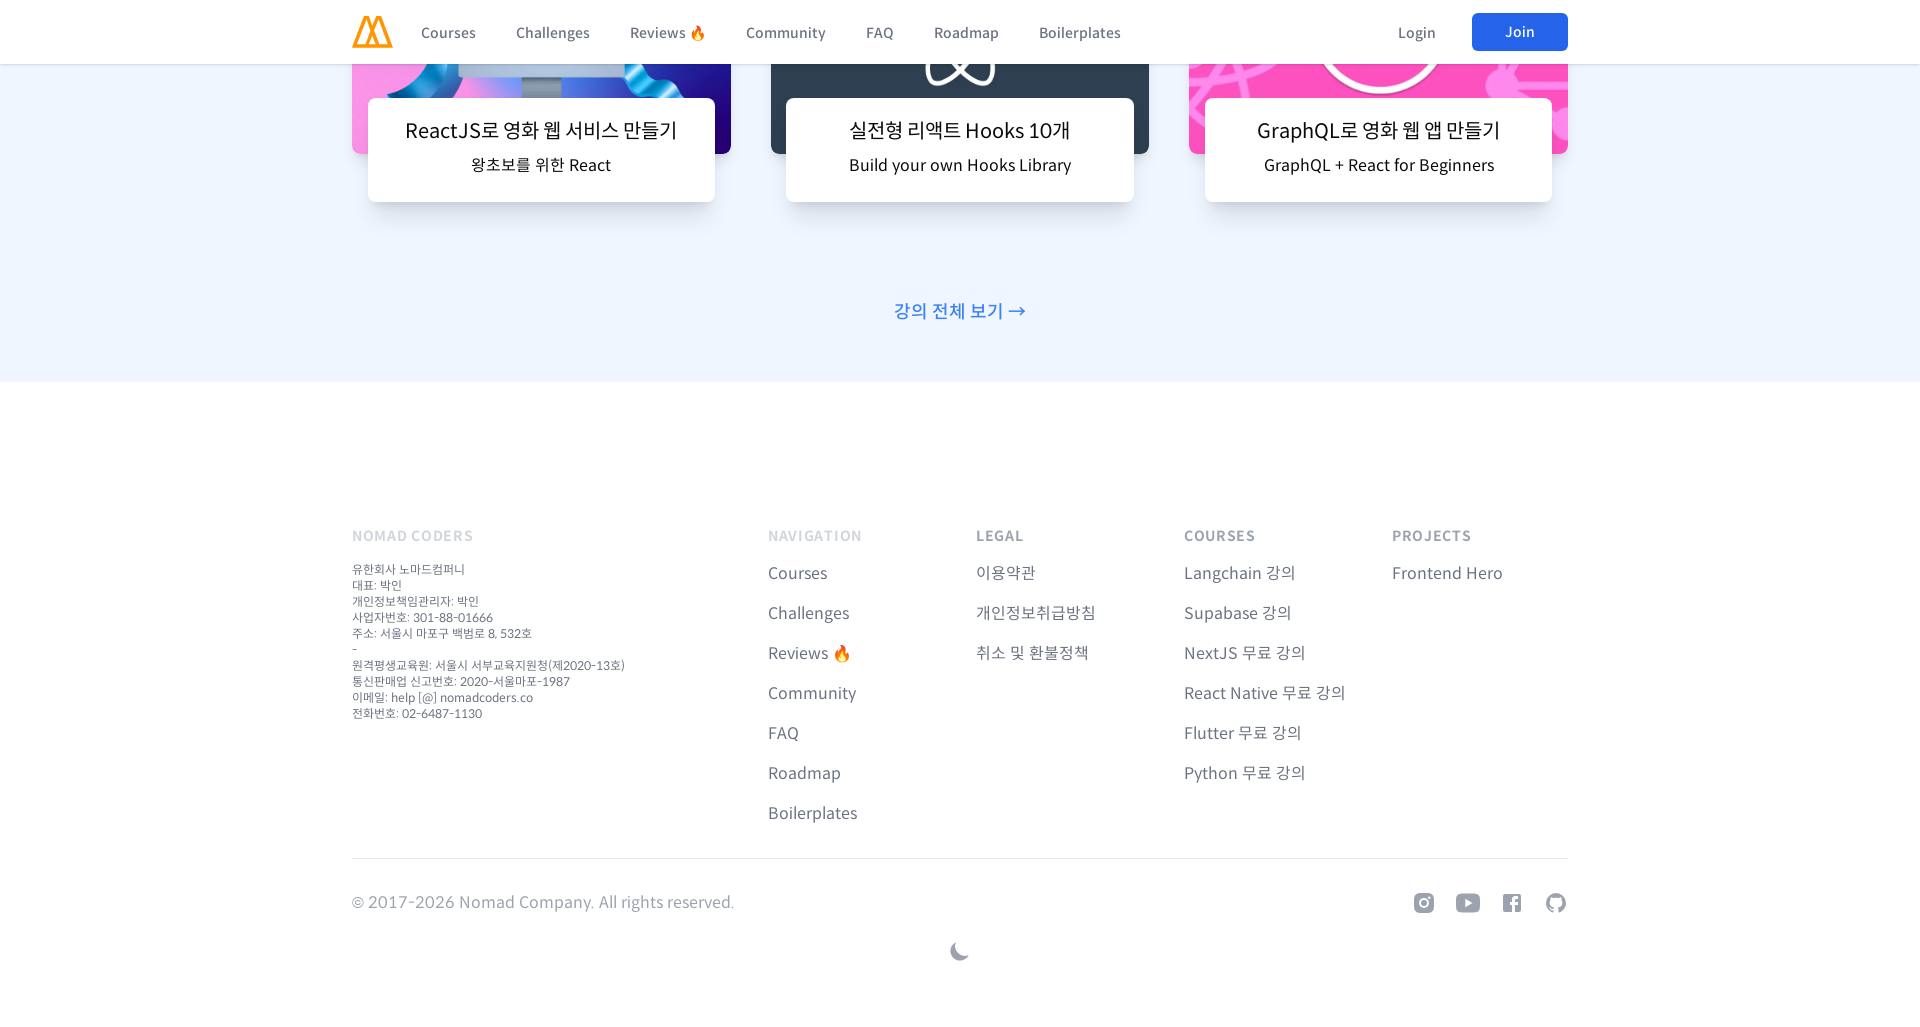

Scrolled to section 8 at 8216px for viewport width 1920
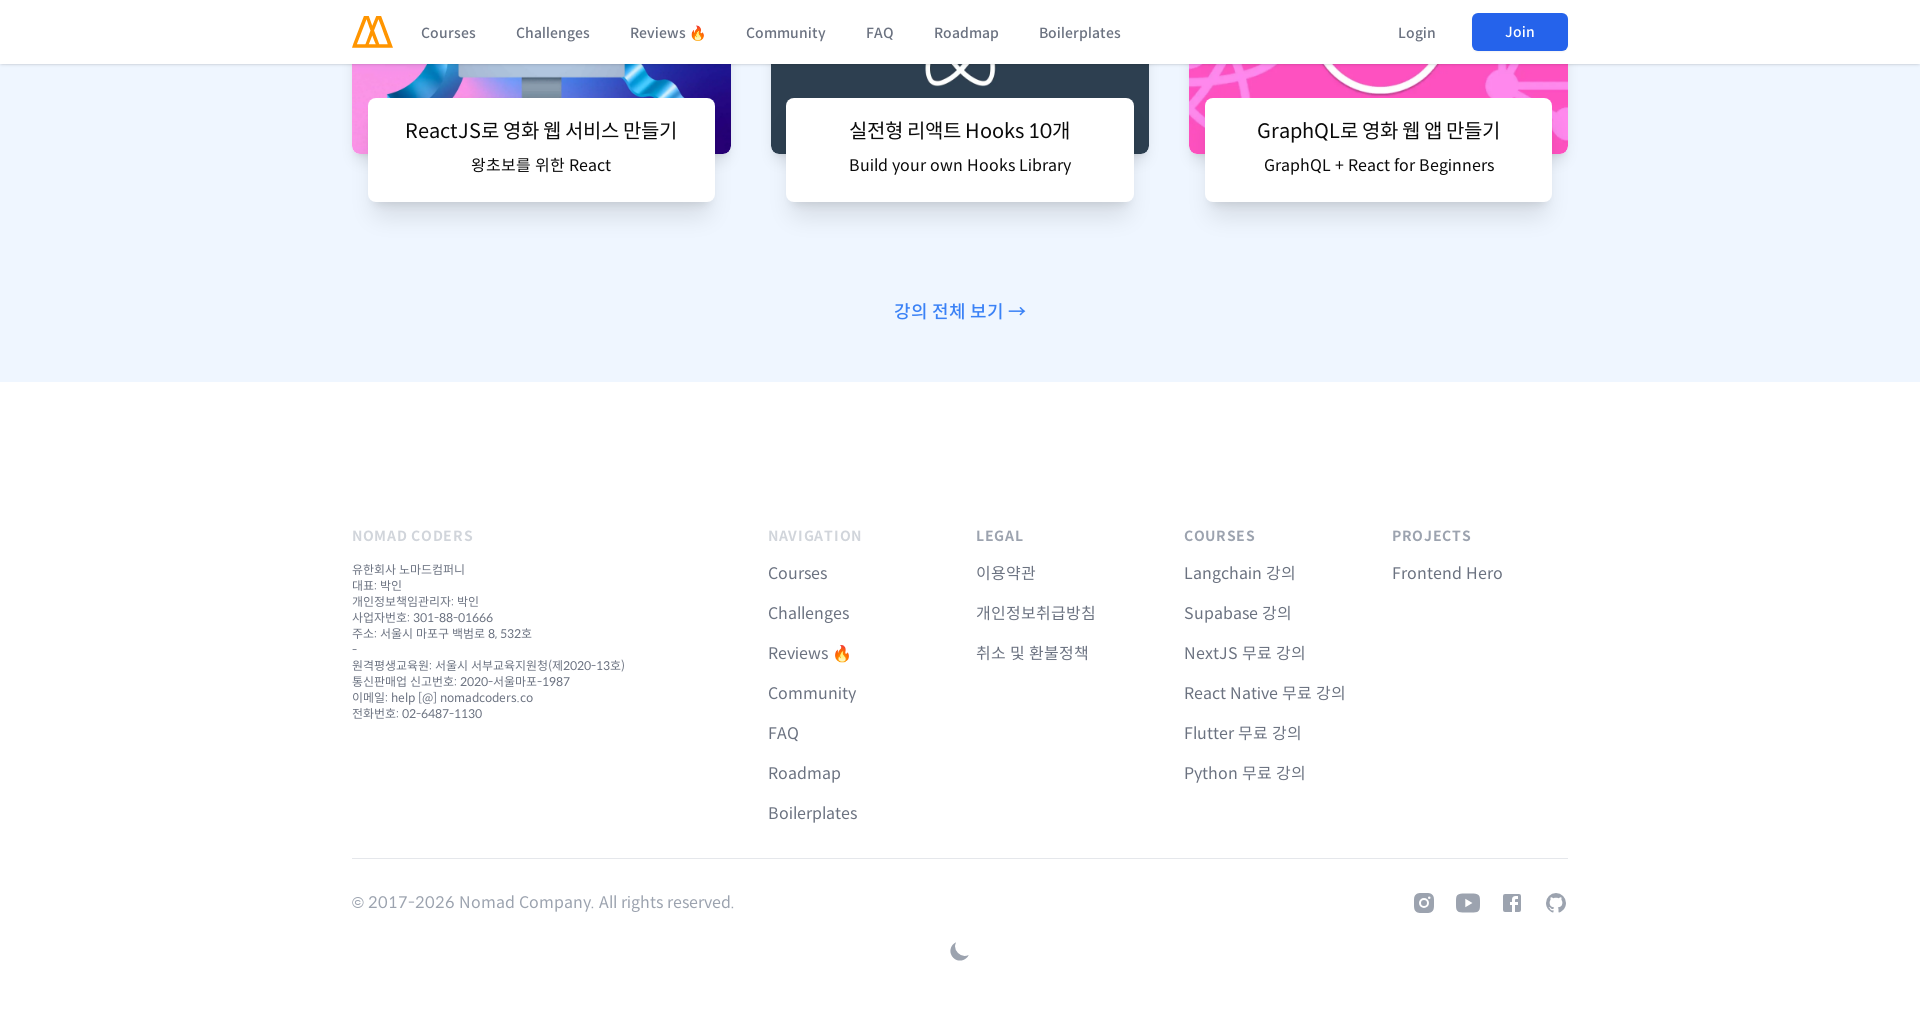

Waited 1 second for section 8 to render at viewport width 1920
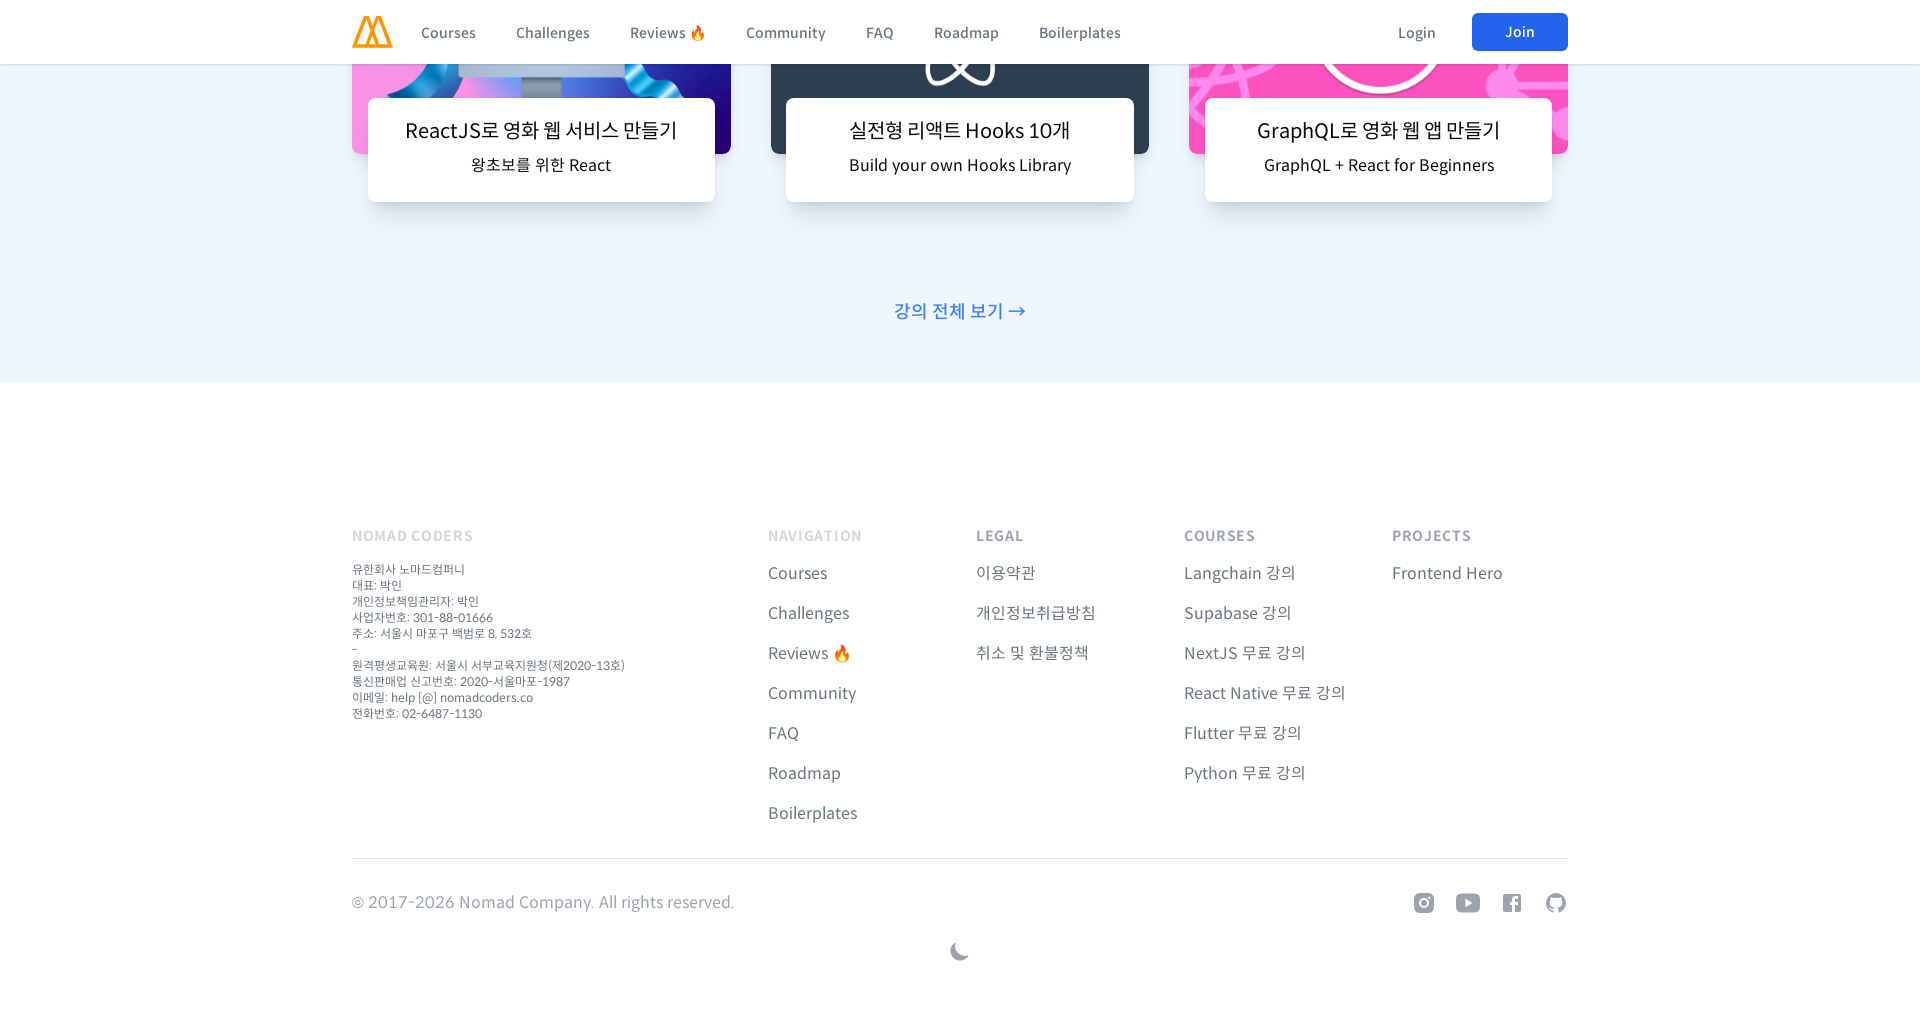

Navigated to http://aladin.co.kr
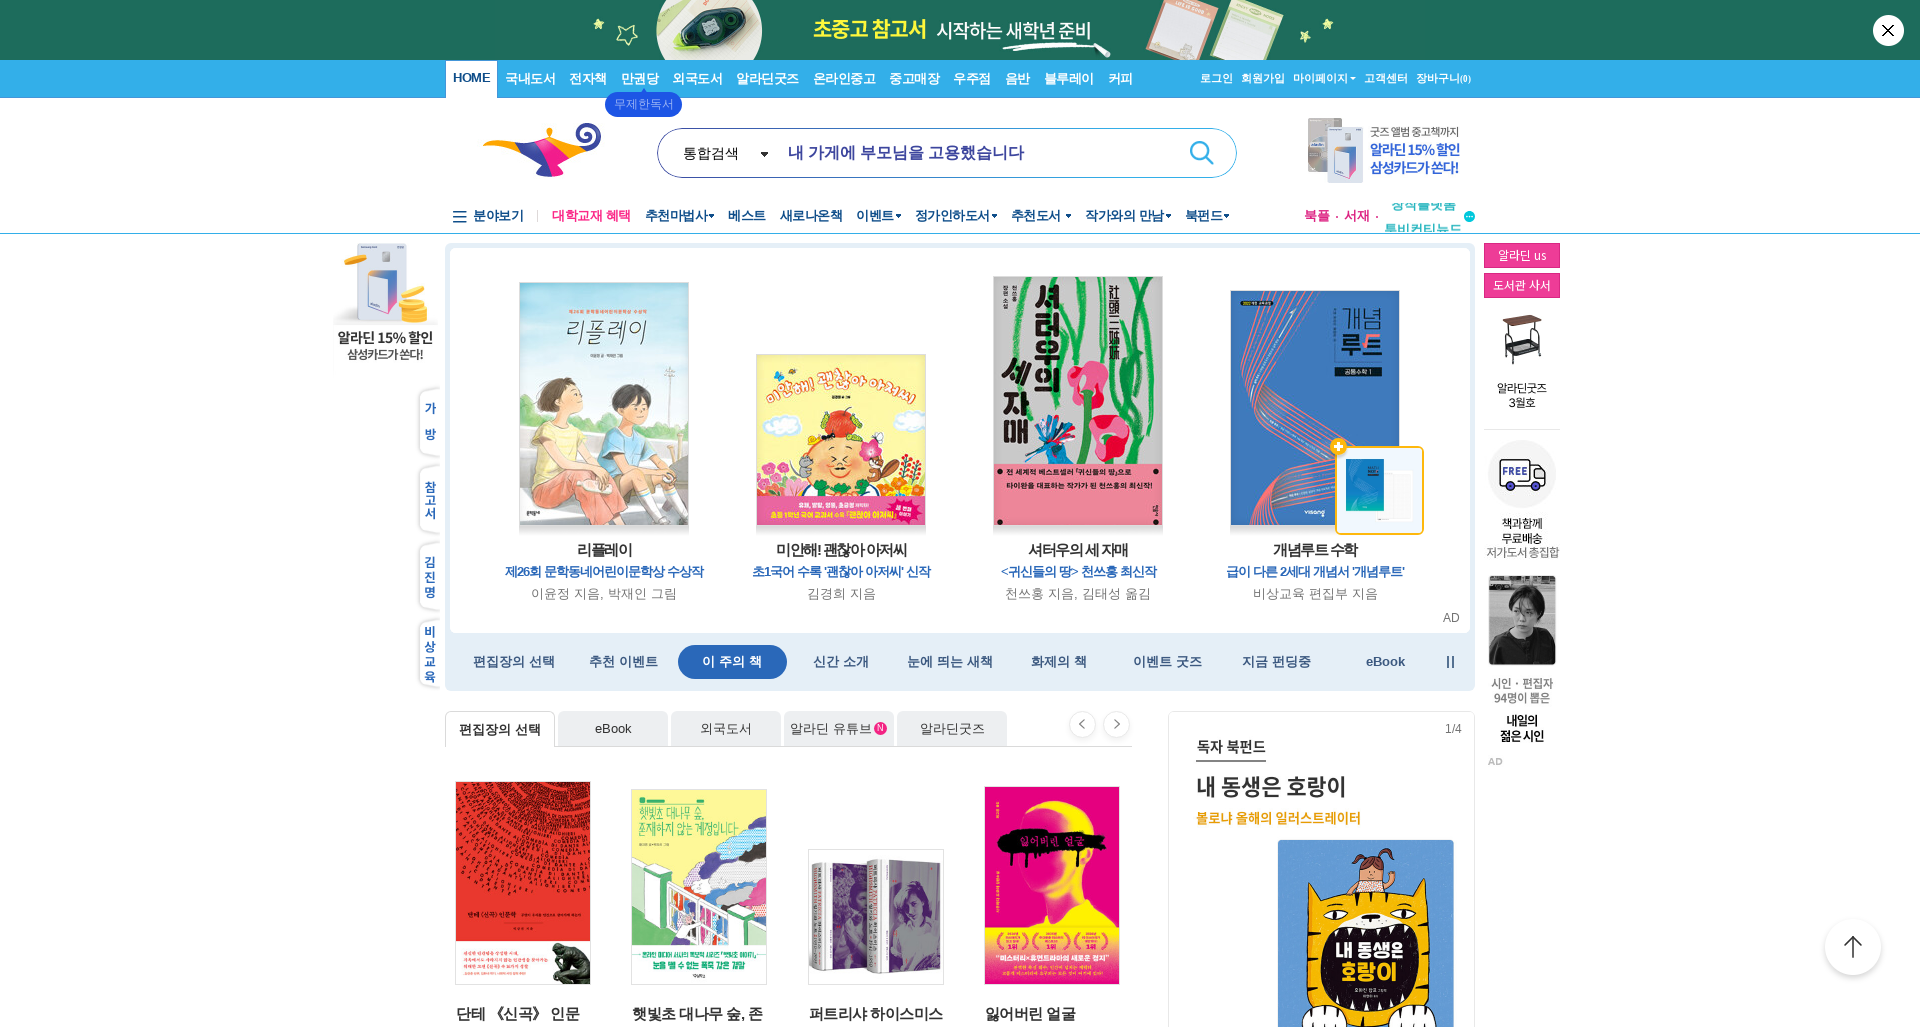

Set viewport size to 480x1027 for responsive testing
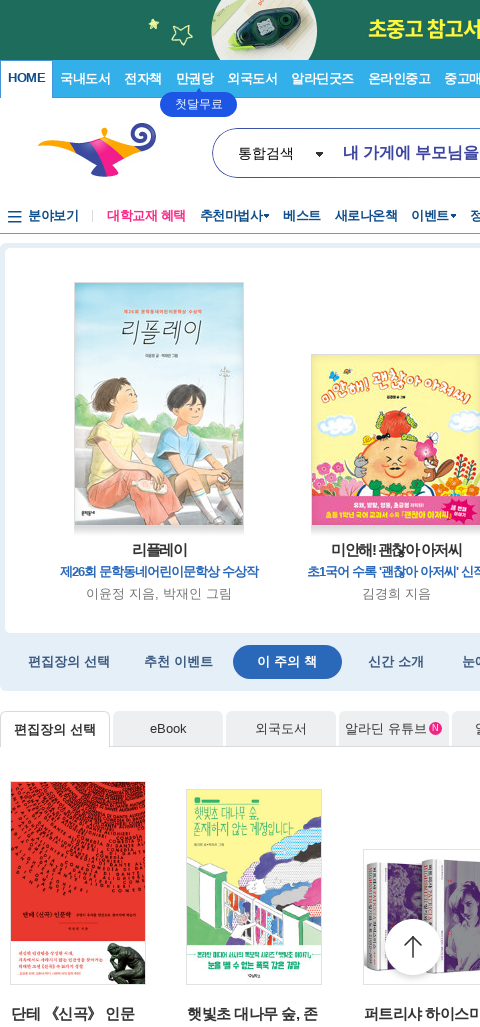

Scrolled to top of page
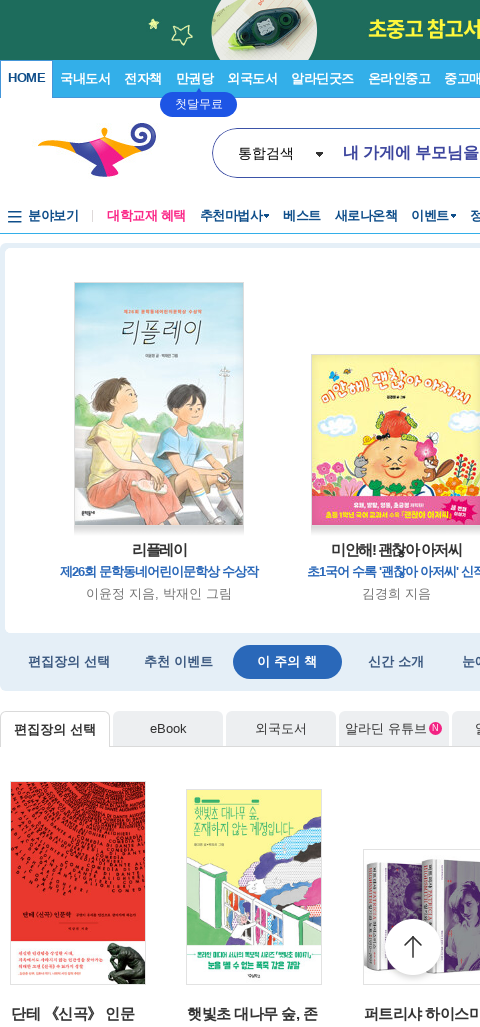

Retrieved total scroll height: 8873px
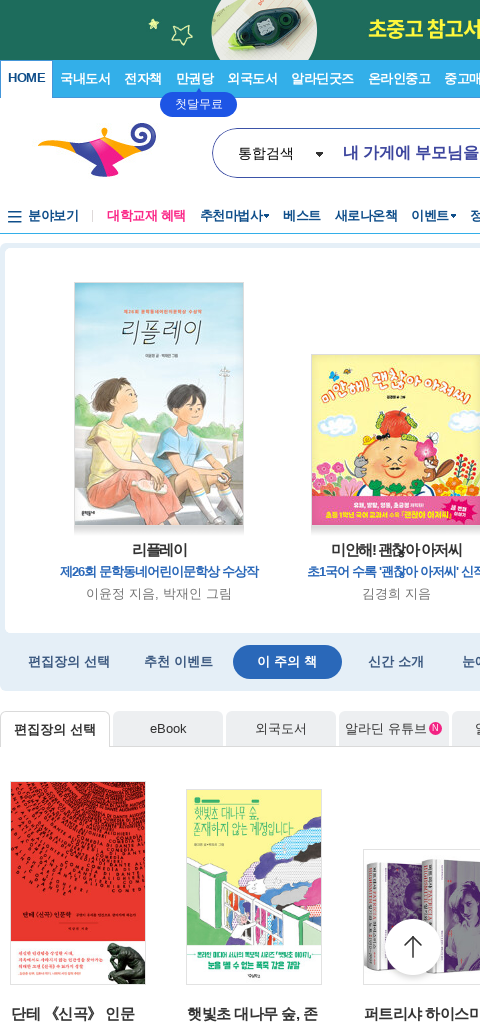

Scrolled to section 0 at 0px for viewport width 480
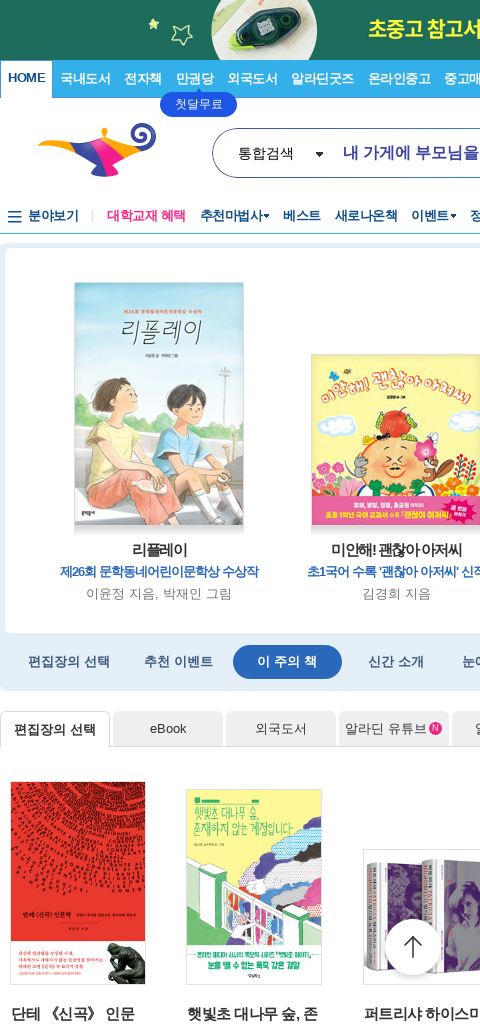

Waited 1 second for section 0 to render at viewport width 480
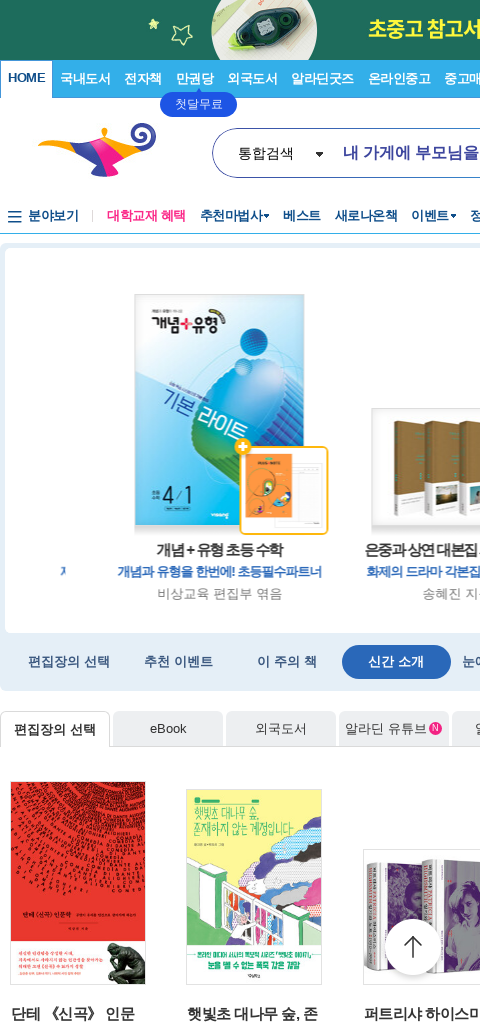

Scrolled to section 1 at 1027px for viewport width 480
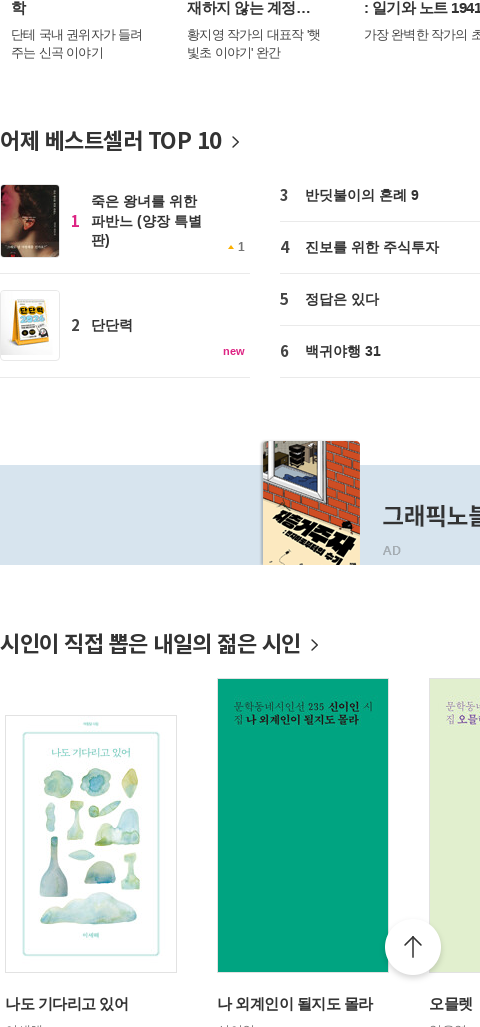

Waited 1 second for section 1 to render at viewport width 480
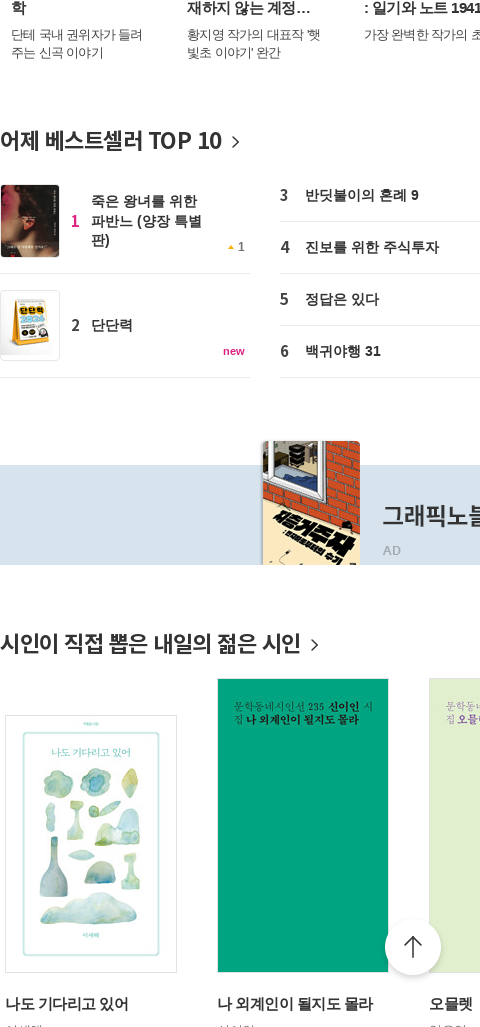

Scrolled to section 2 at 2054px for viewport width 480
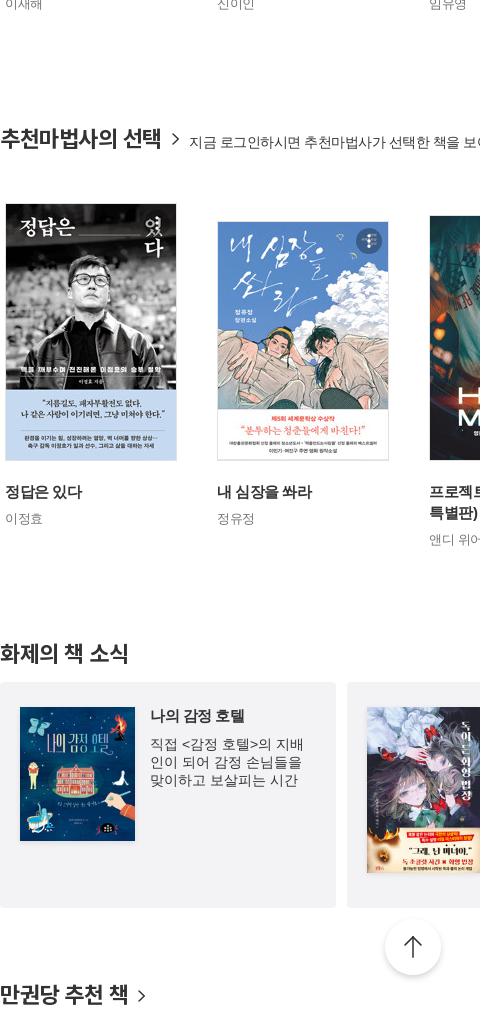

Waited 1 second for section 2 to render at viewport width 480
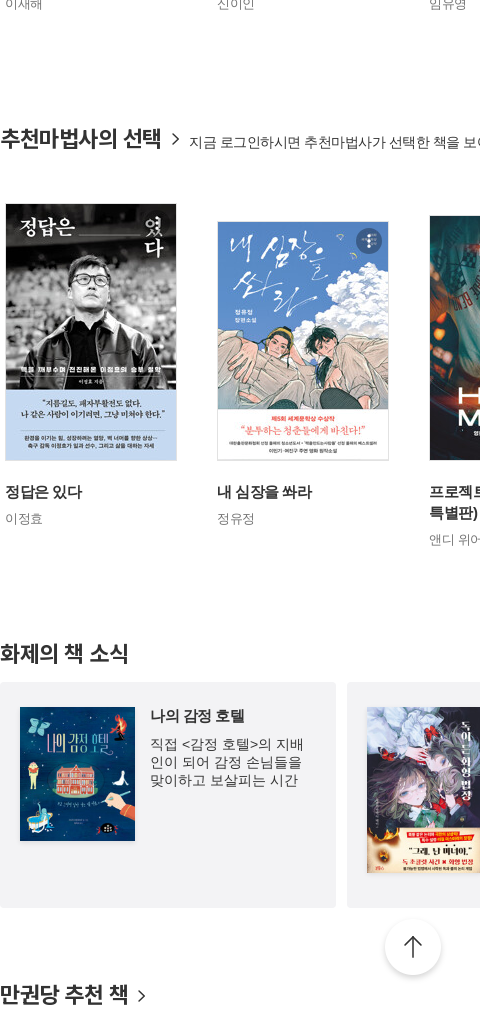

Scrolled to section 3 at 3081px for viewport width 480
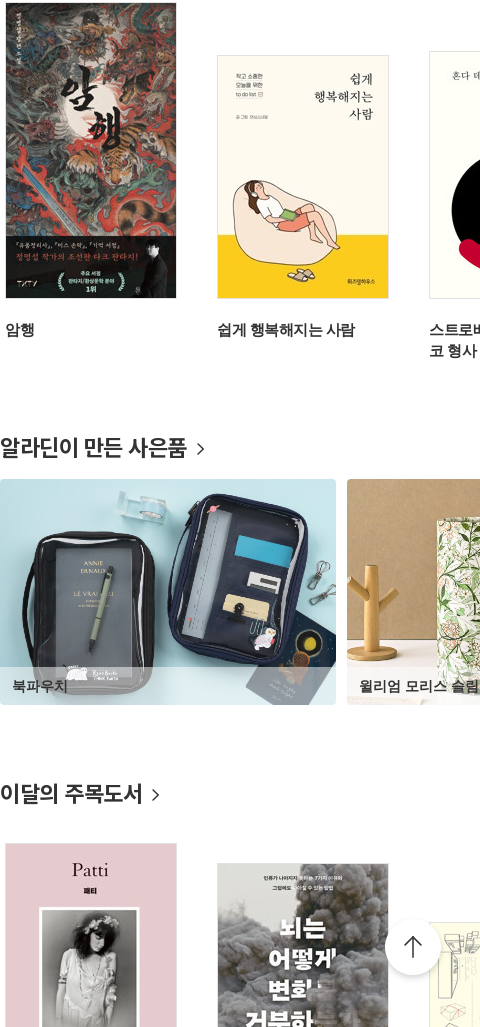

Waited 1 second for section 3 to render at viewport width 480
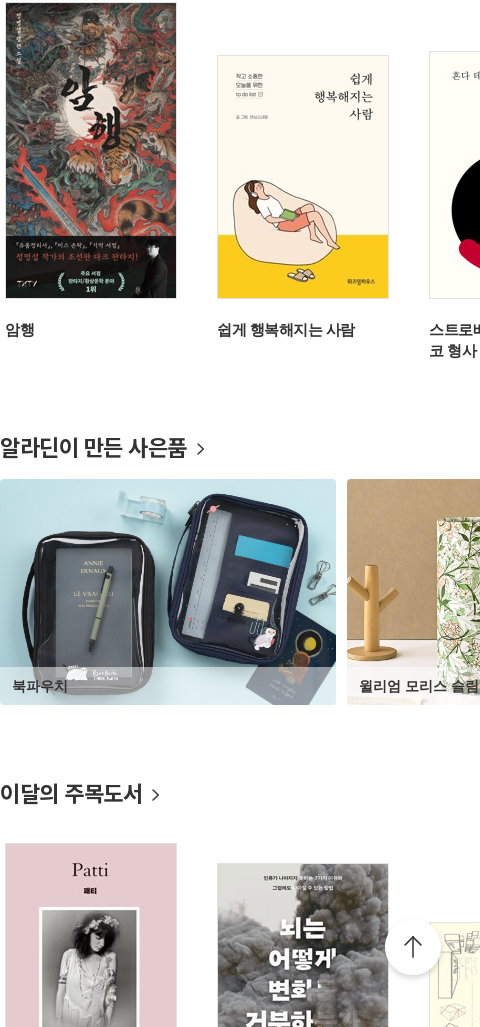

Scrolled to section 4 at 4108px for viewport width 480
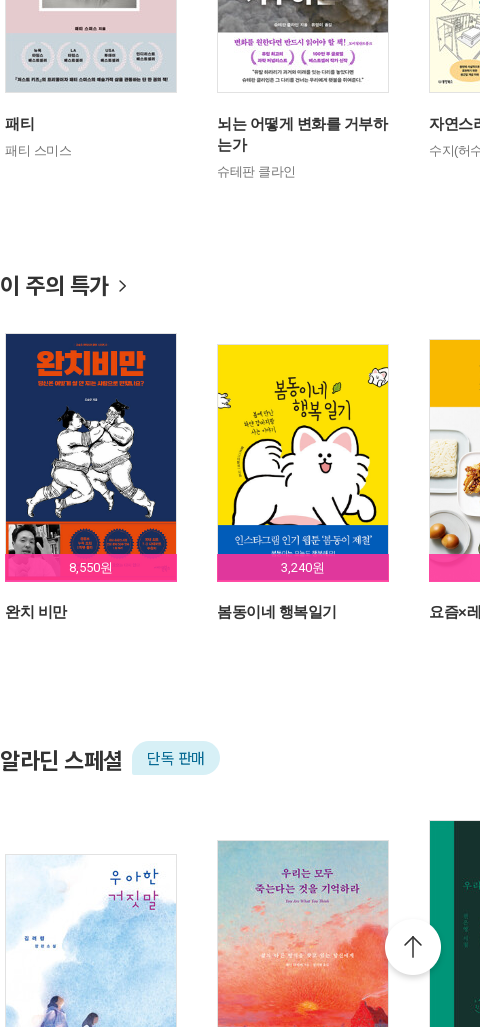

Waited 1 second for section 4 to render at viewport width 480
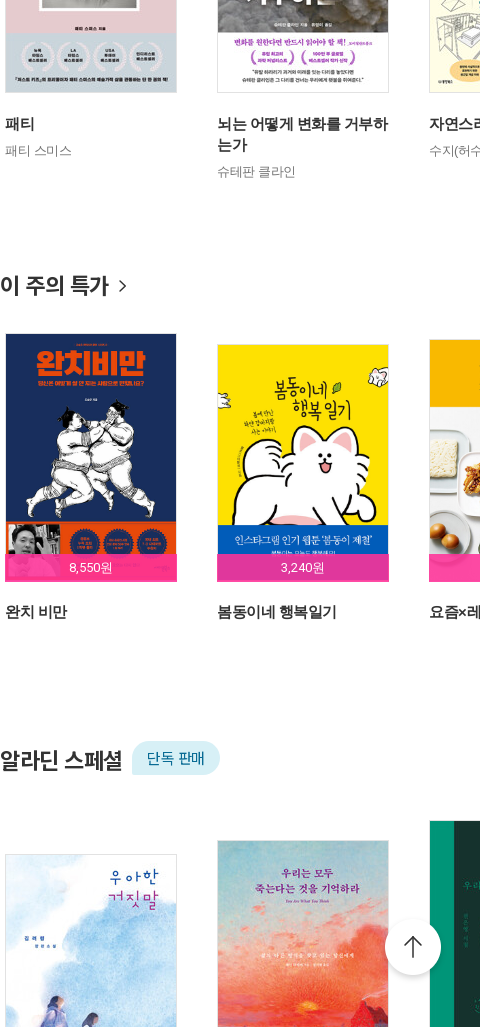

Scrolled to section 5 at 5135px for viewport width 480
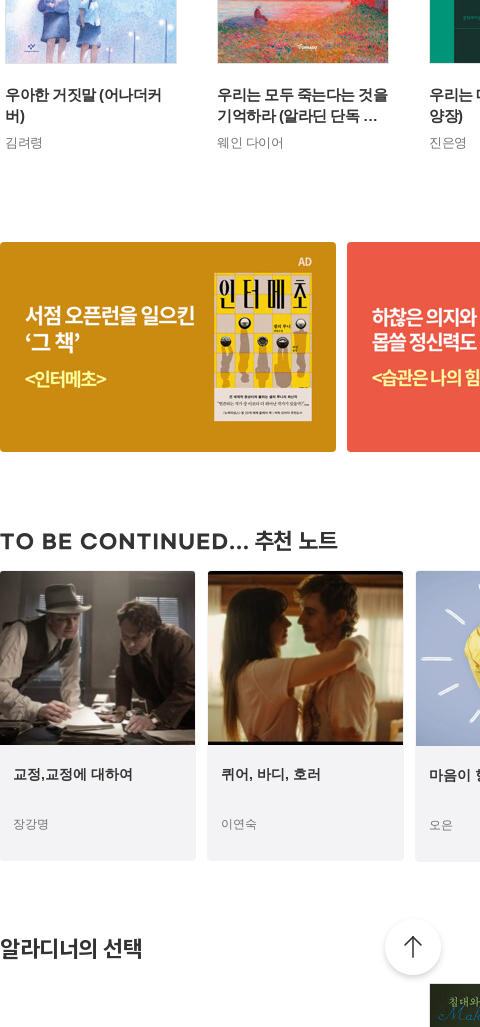

Waited 1 second for section 5 to render at viewport width 480
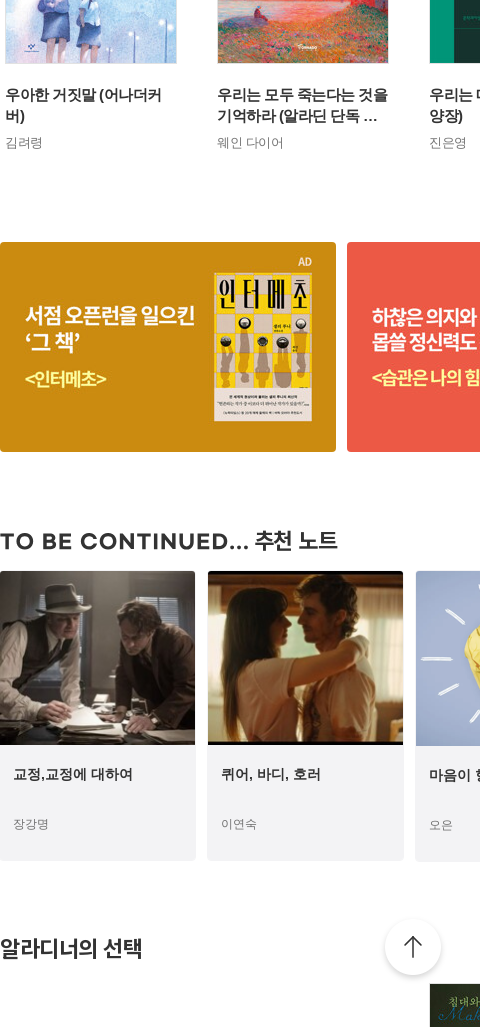

Scrolled to section 6 at 6162px for viewport width 480
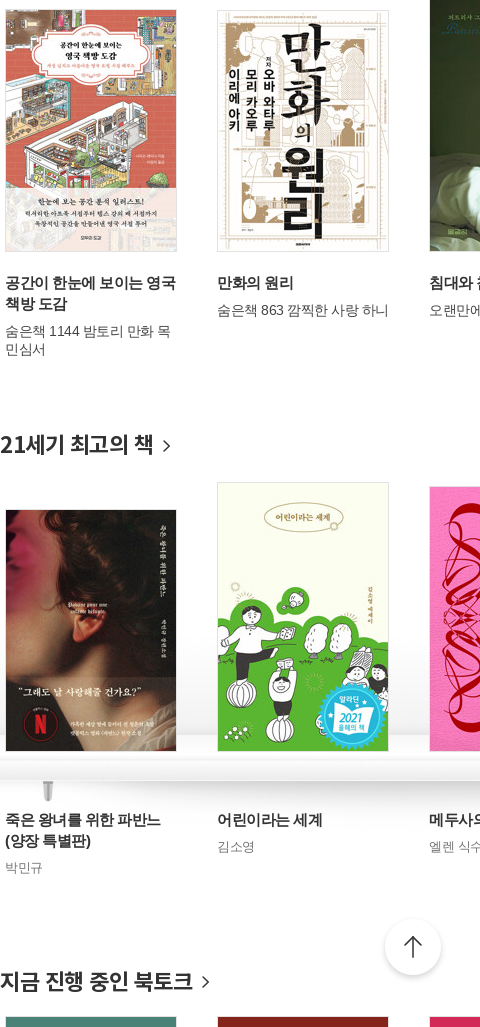

Waited 1 second for section 6 to render at viewport width 480
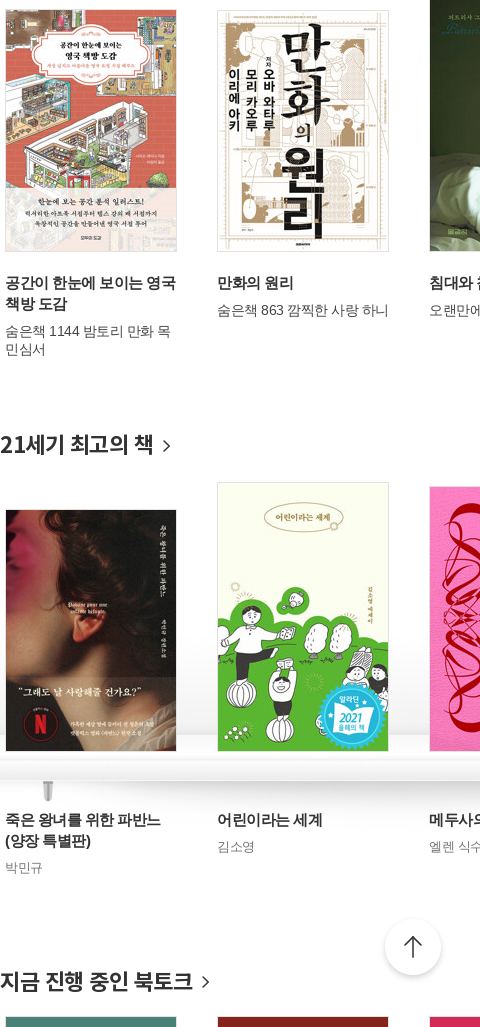

Scrolled to section 7 at 7189px for viewport width 480
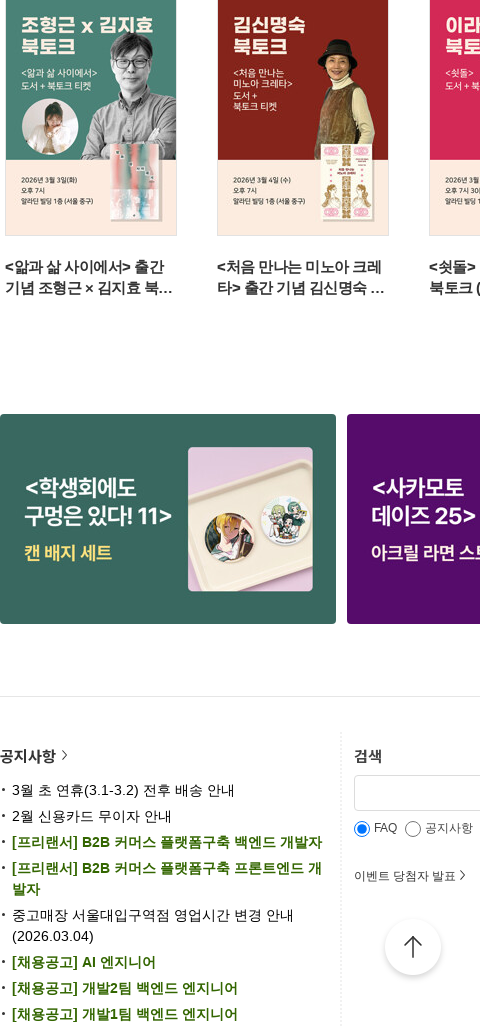

Waited 1 second for section 7 to render at viewport width 480
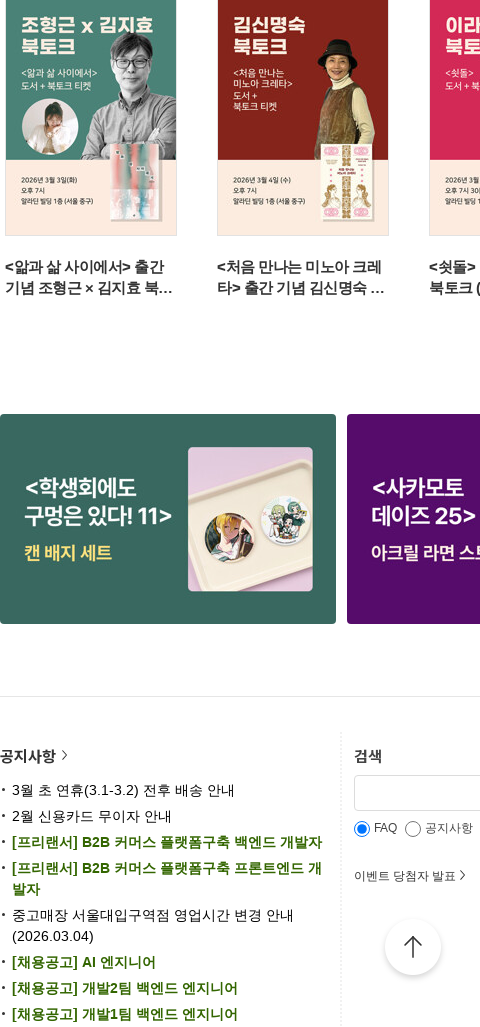

Scrolled to section 8 at 8216px for viewport width 480
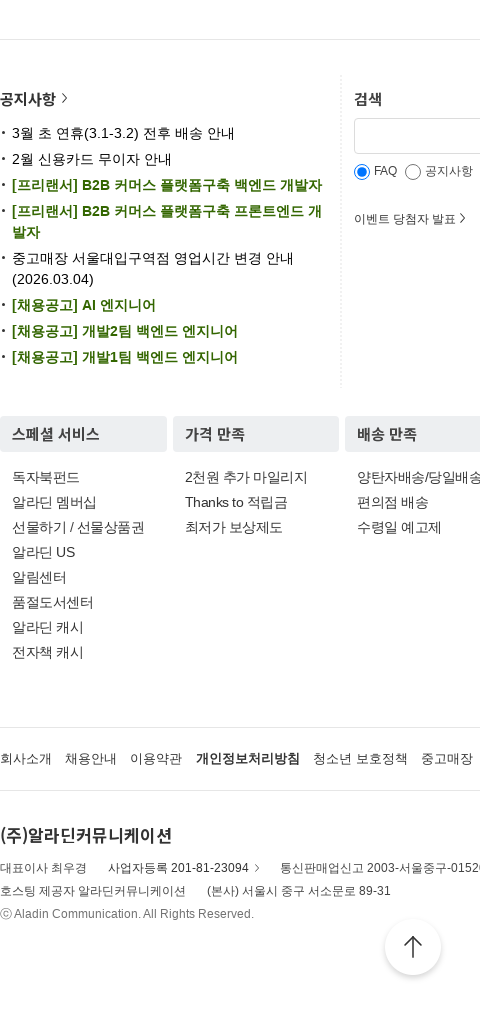

Waited 1 second for section 8 to render at viewport width 480
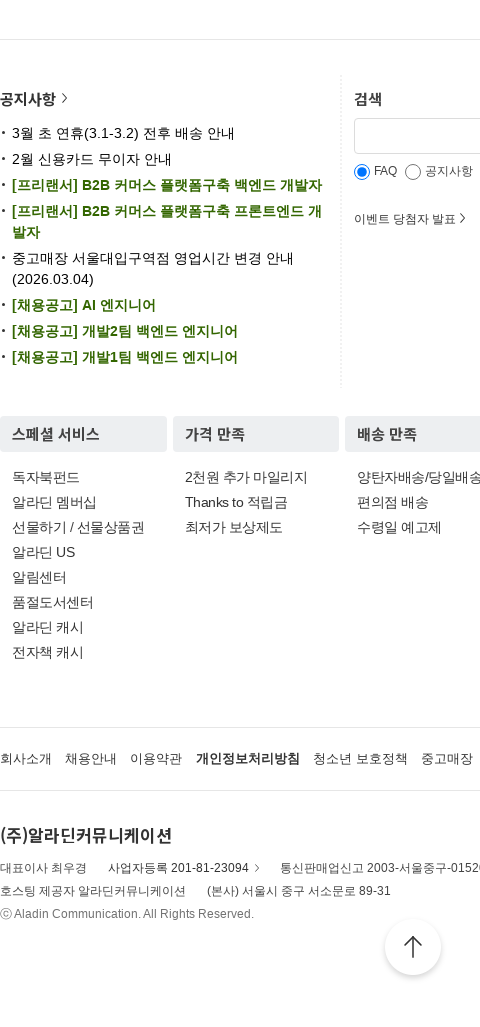

Scrolled to section 9 at 9243px for viewport width 480
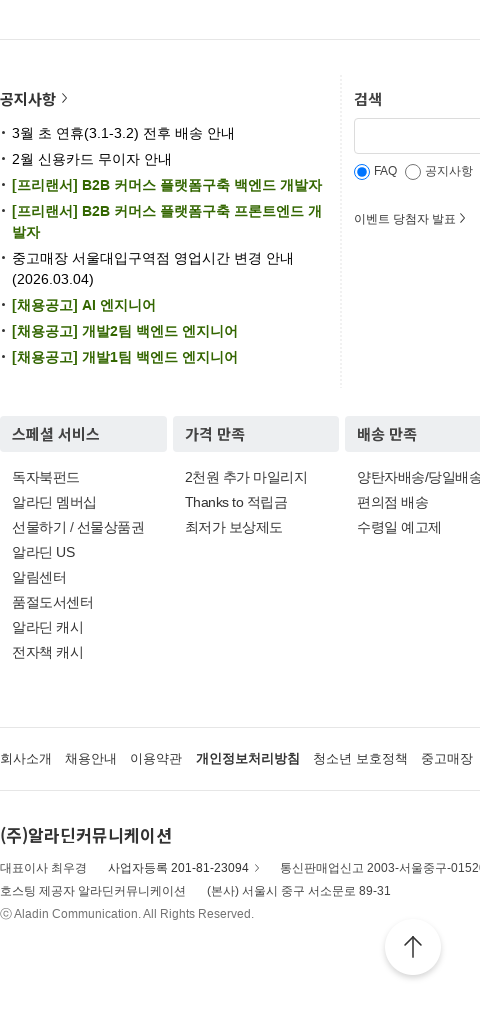

Waited 1 second for section 9 to render at viewport width 480
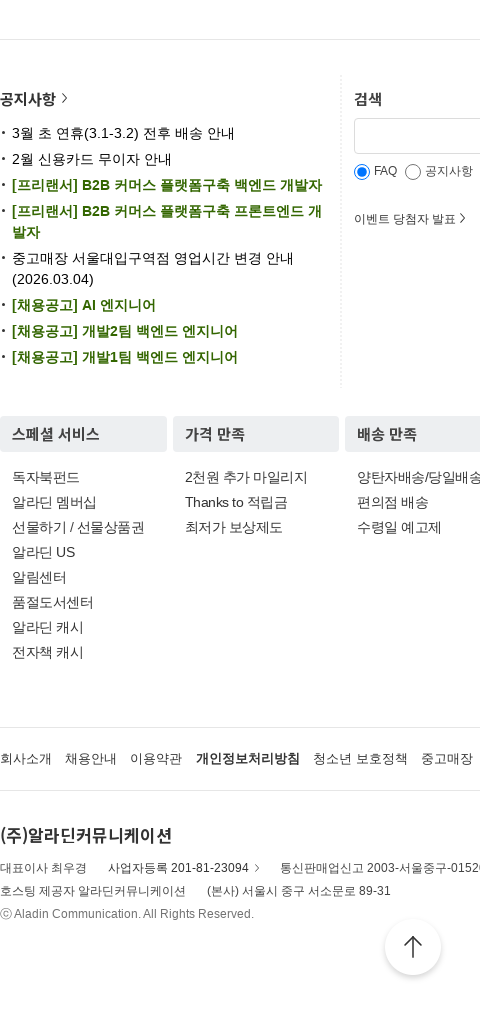

Set viewport size to 960x1027 for responsive testing
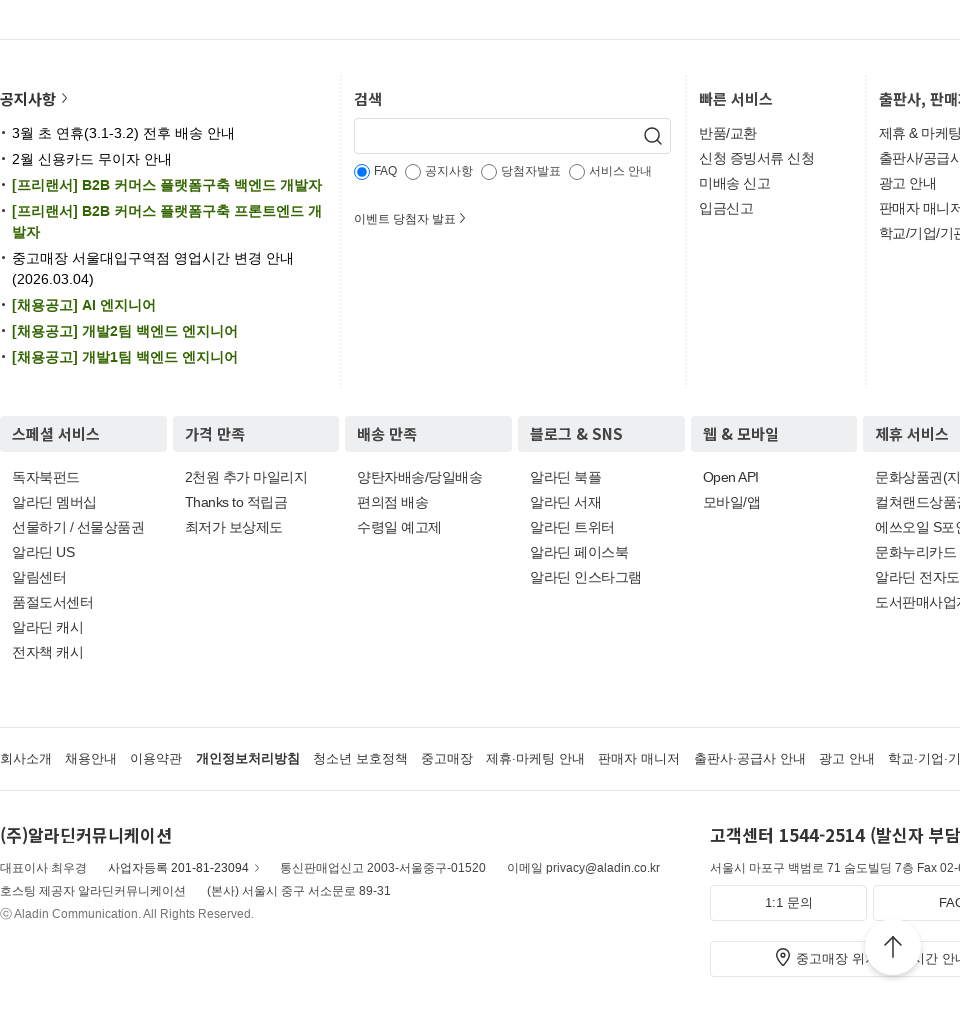

Scrolled to top of page
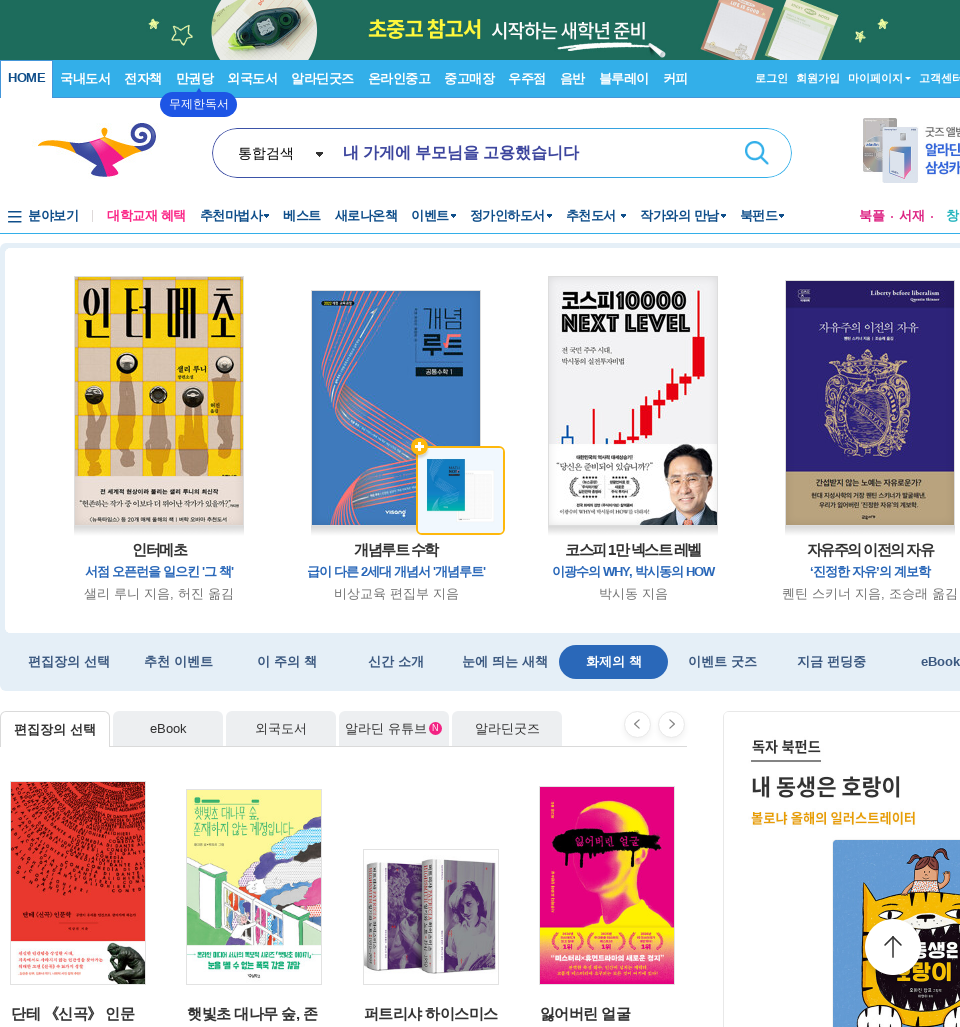

Retrieved total scroll height: 8873px
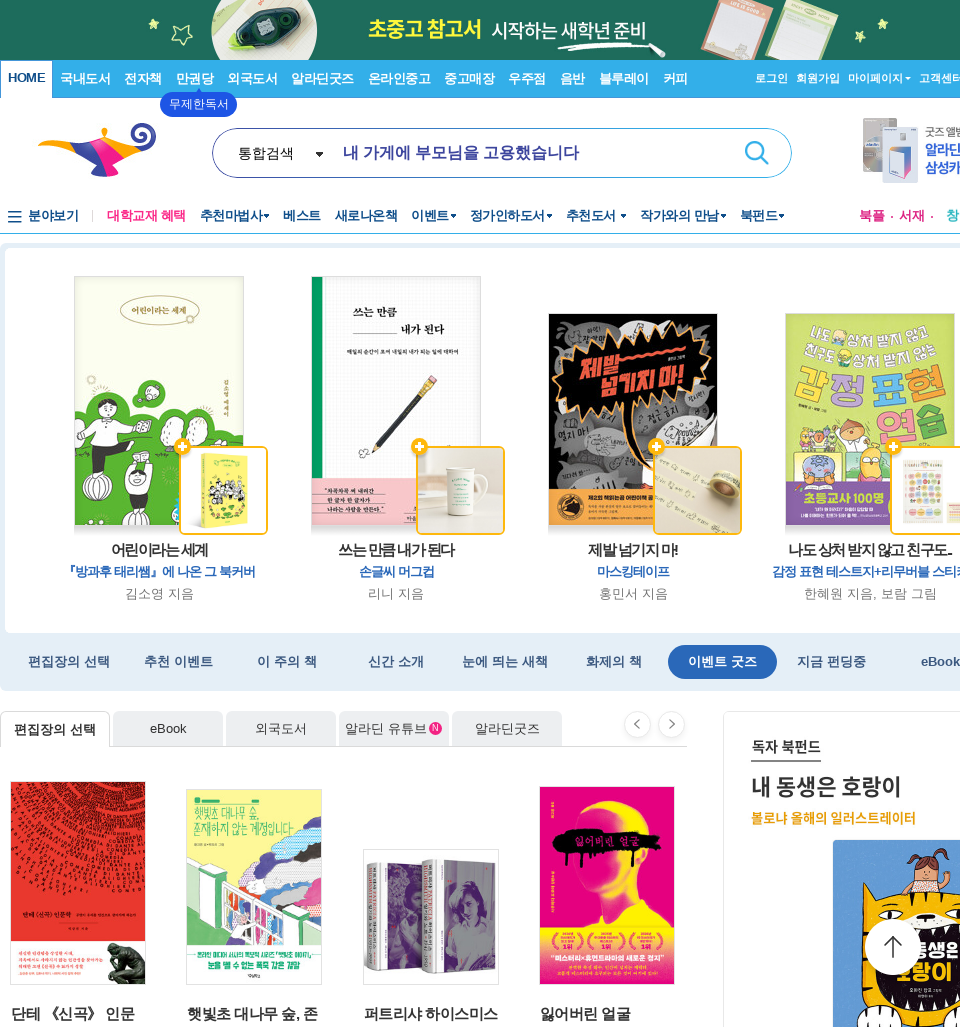

Scrolled to section 0 at 0px for viewport width 960
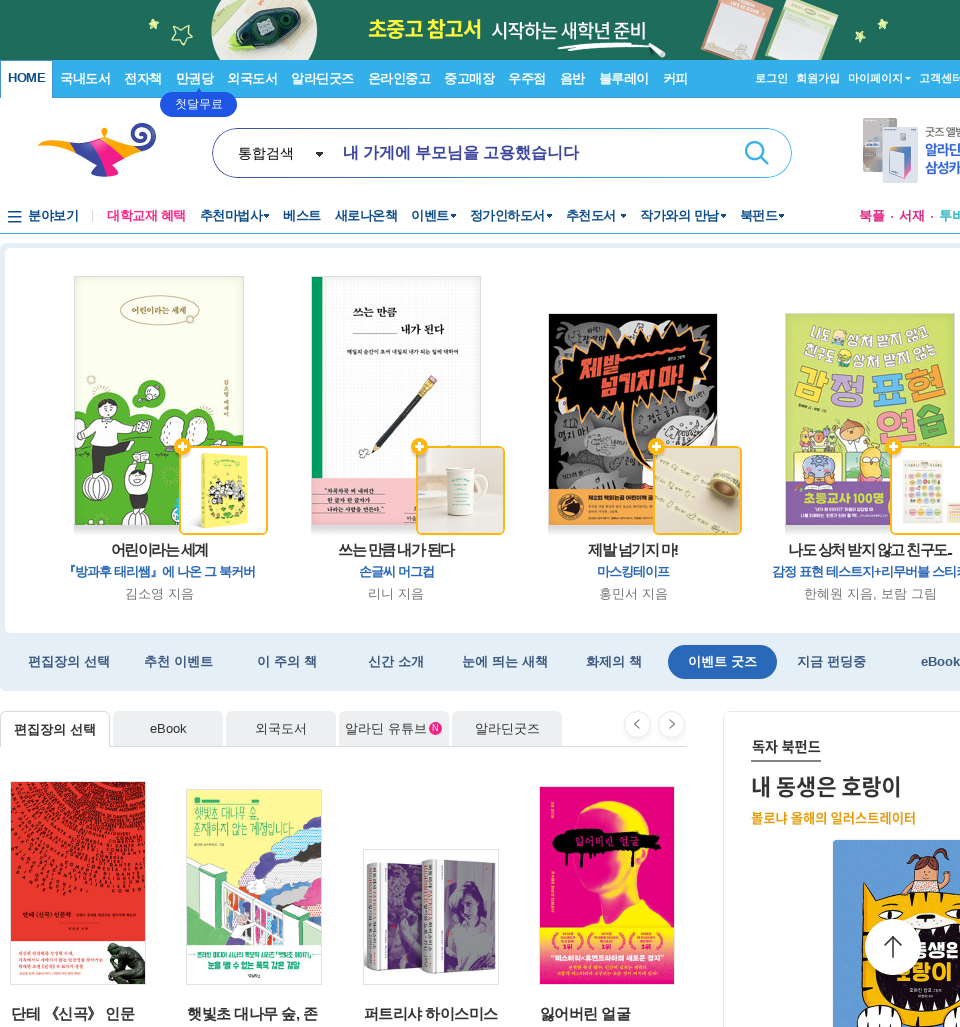

Waited 1 second for section 0 to render at viewport width 960
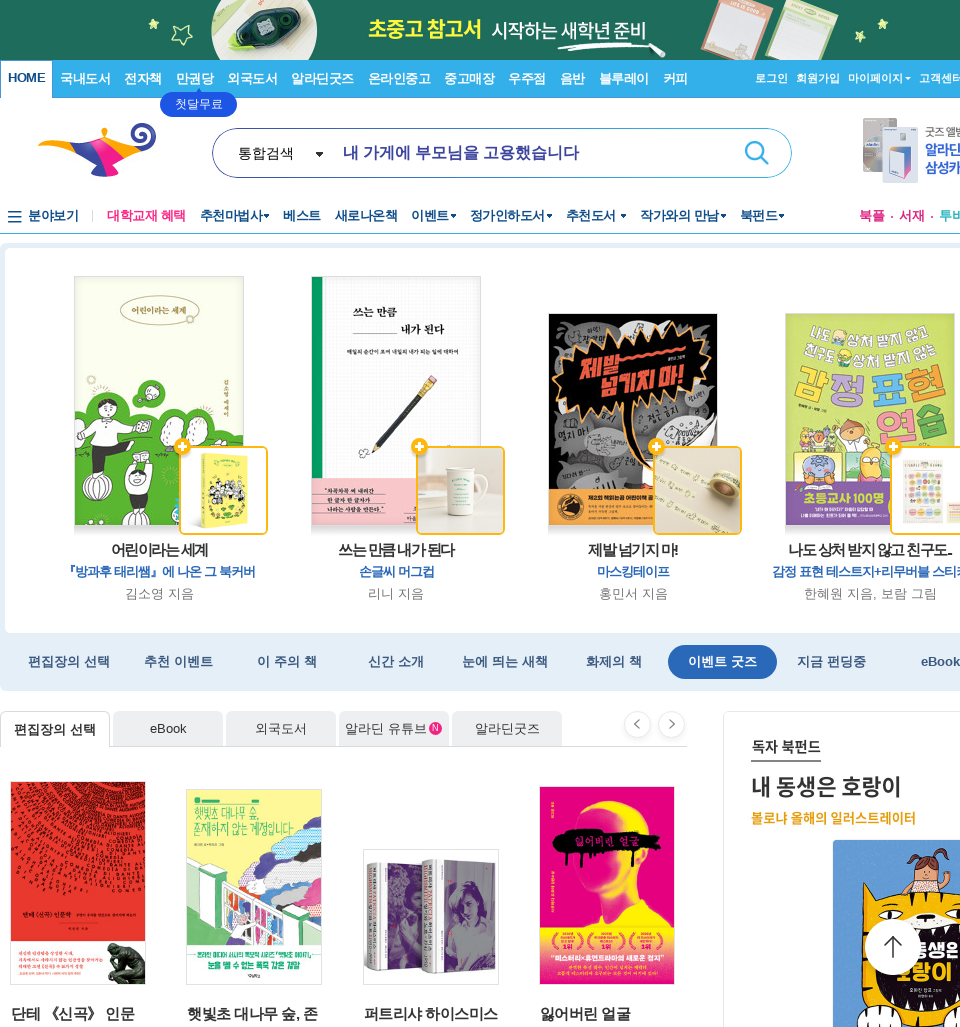

Scrolled to section 1 at 1027px for viewport width 960
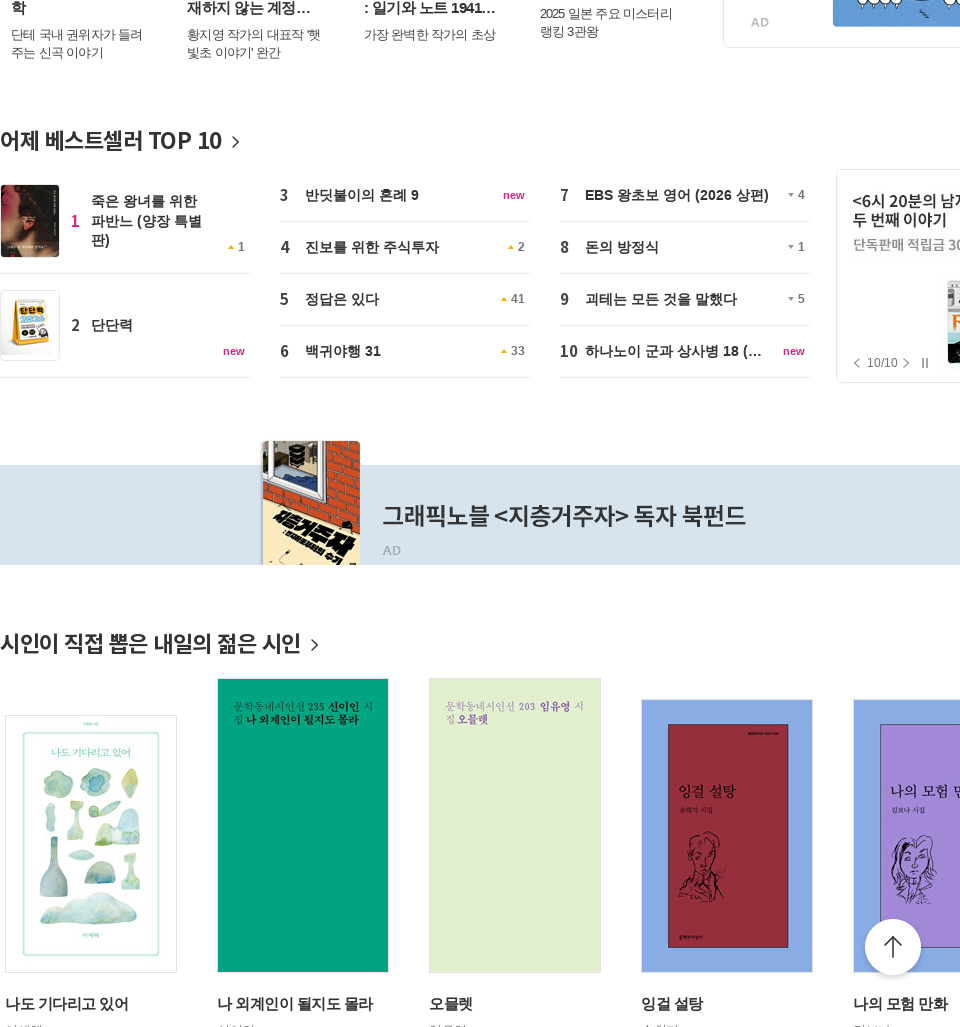

Waited 1 second for section 1 to render at viewport width 960
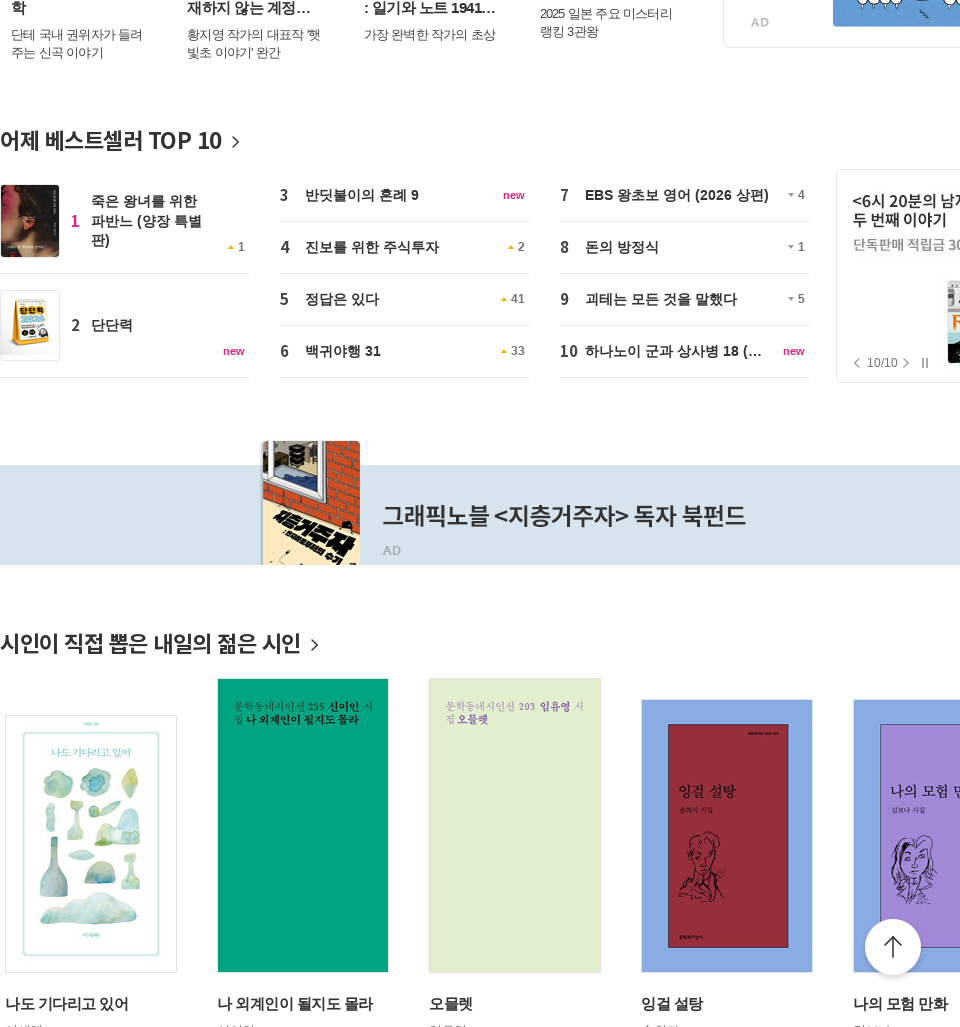

Scrolled to section 2 at 2054px for viewport width 960
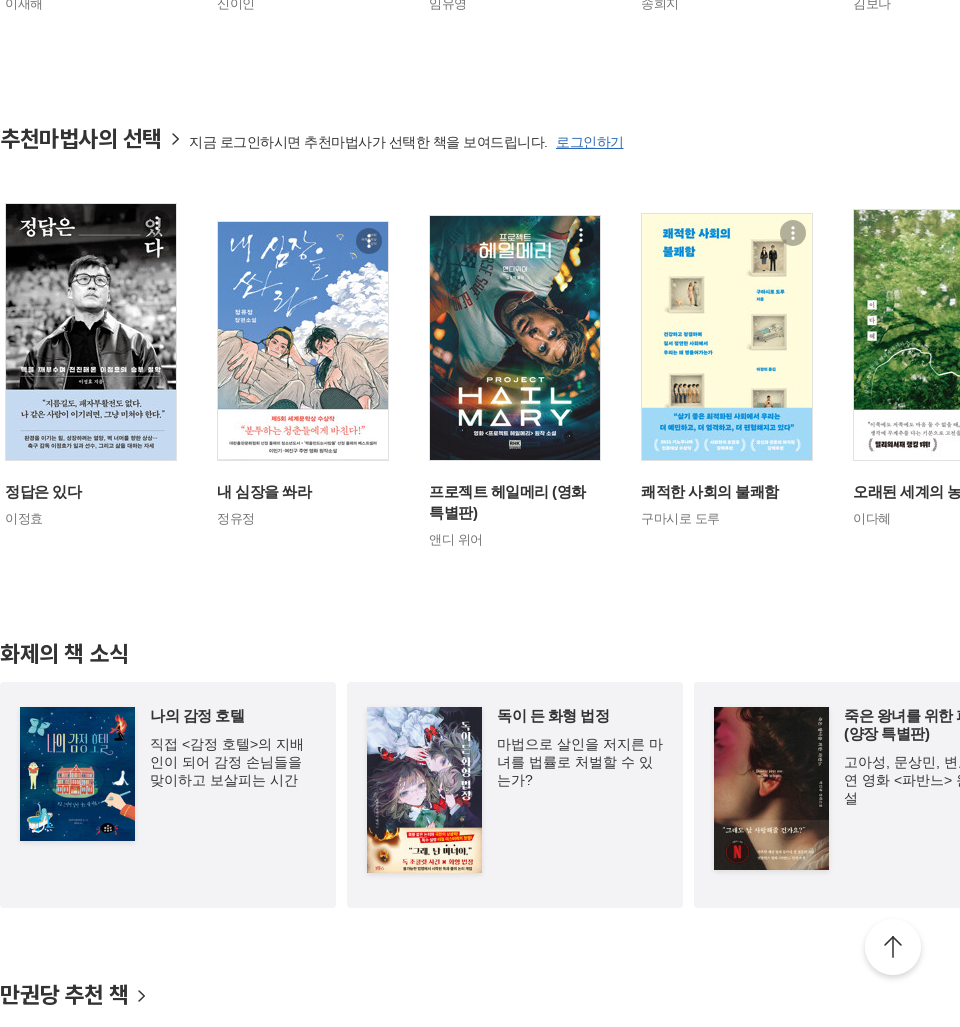

Waited 1 second for section 2 to render at viewport width 960
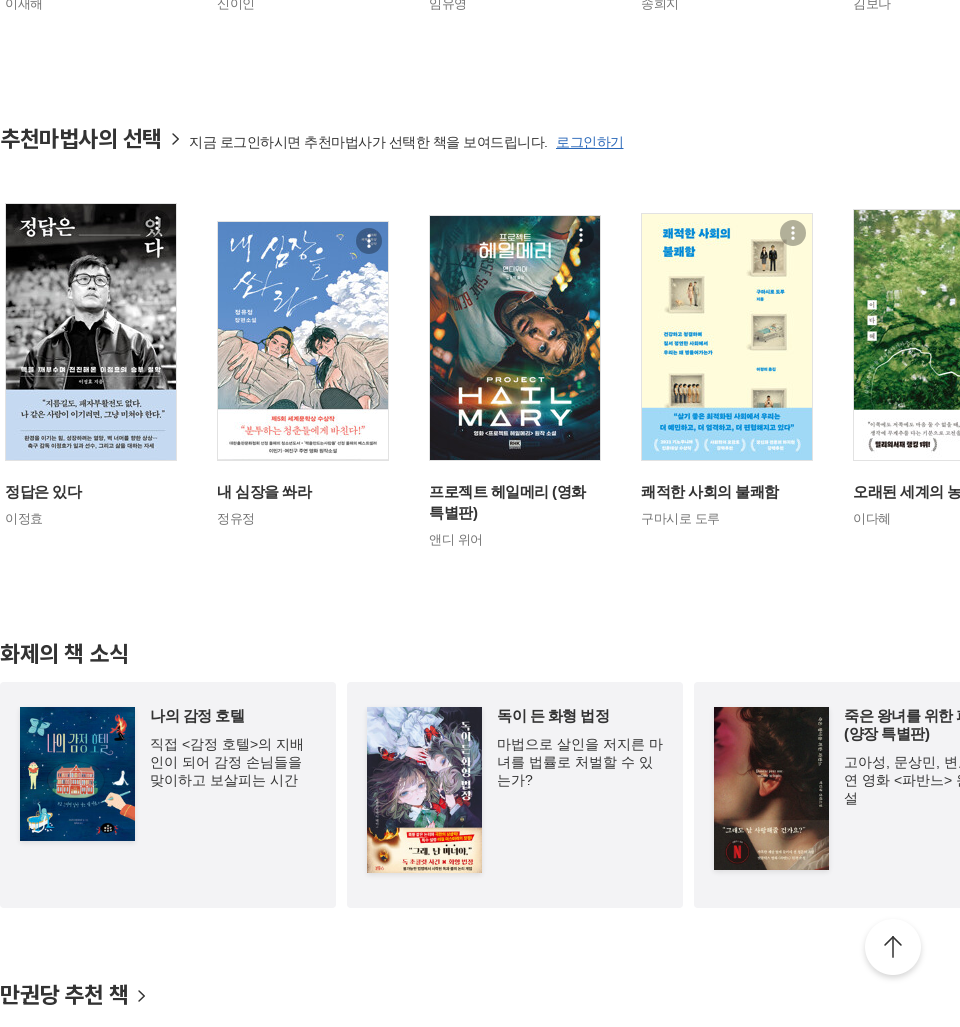

Scrolled to section 3 at 3081px for viewport width 960
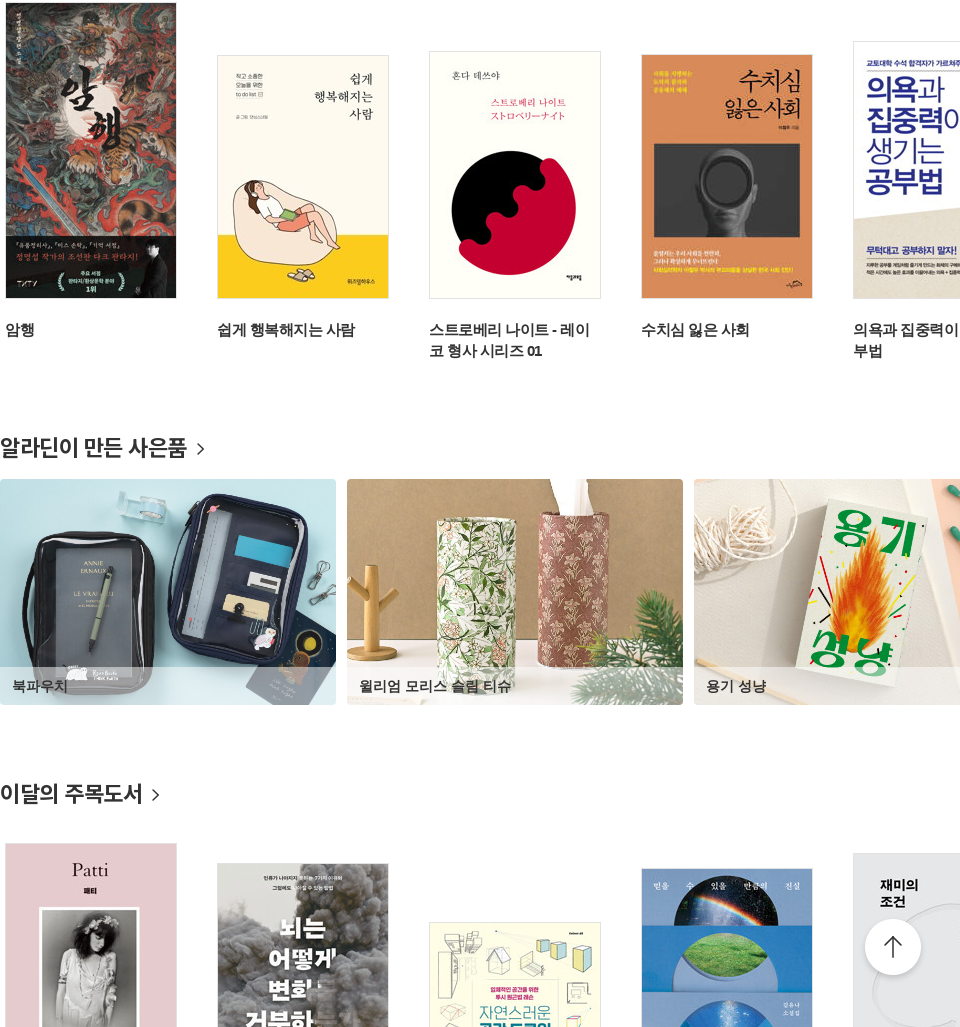

Waited 1 second for section 3 to render at viewport width 960
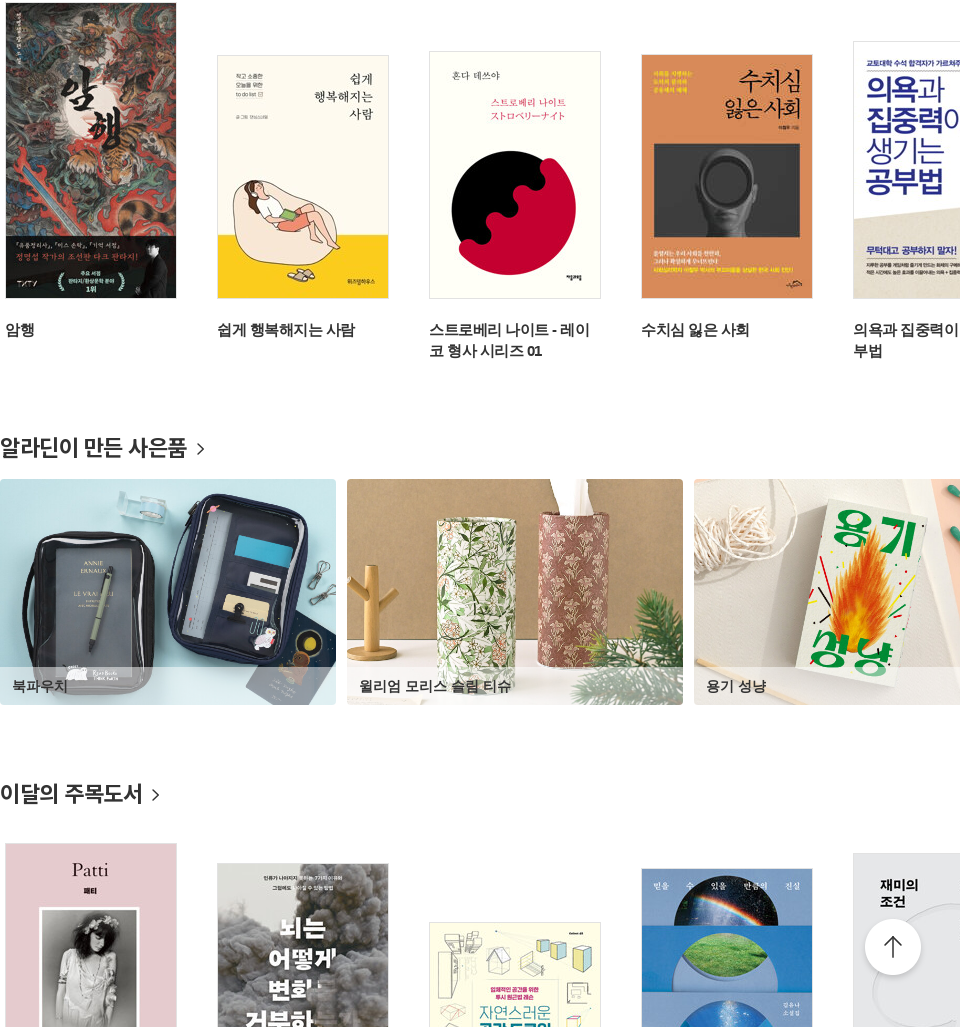

Scrolled to section 4 at 4108px for viewport width 960
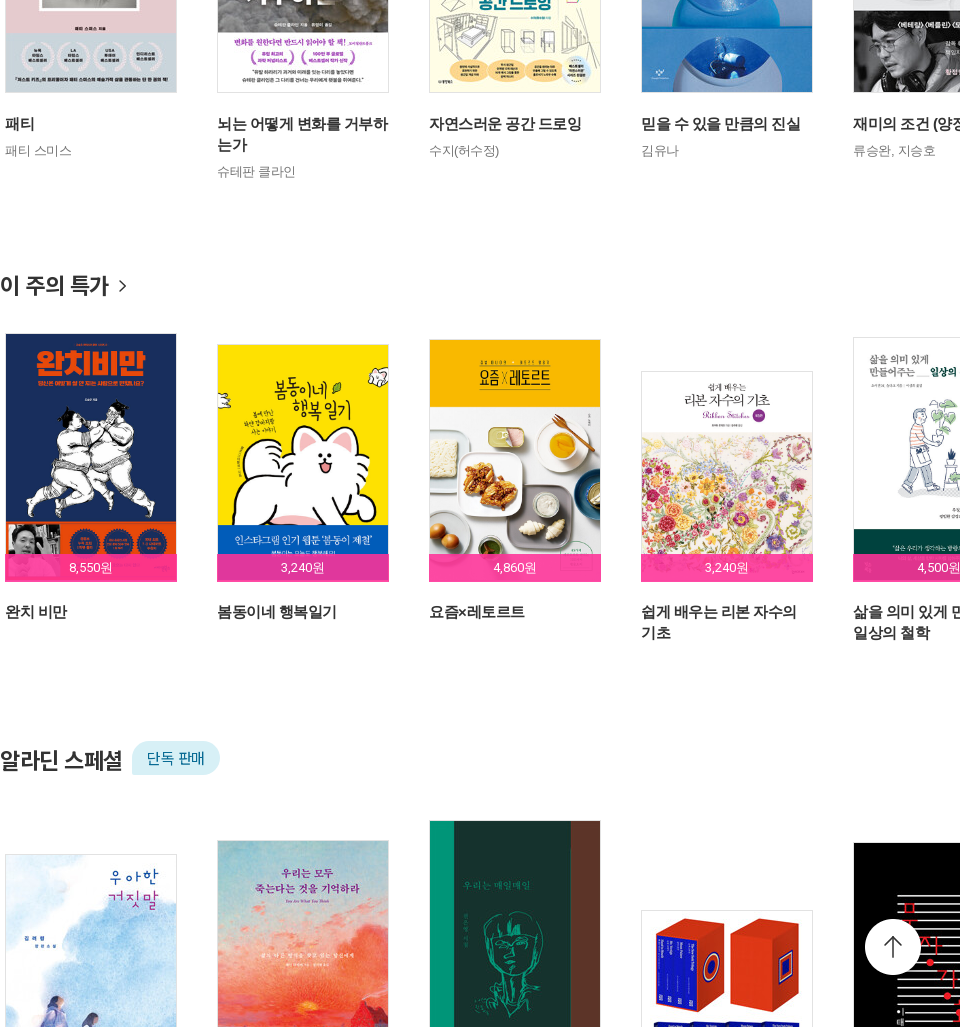

Waited 1 second for section 4 to render at viewport width 960
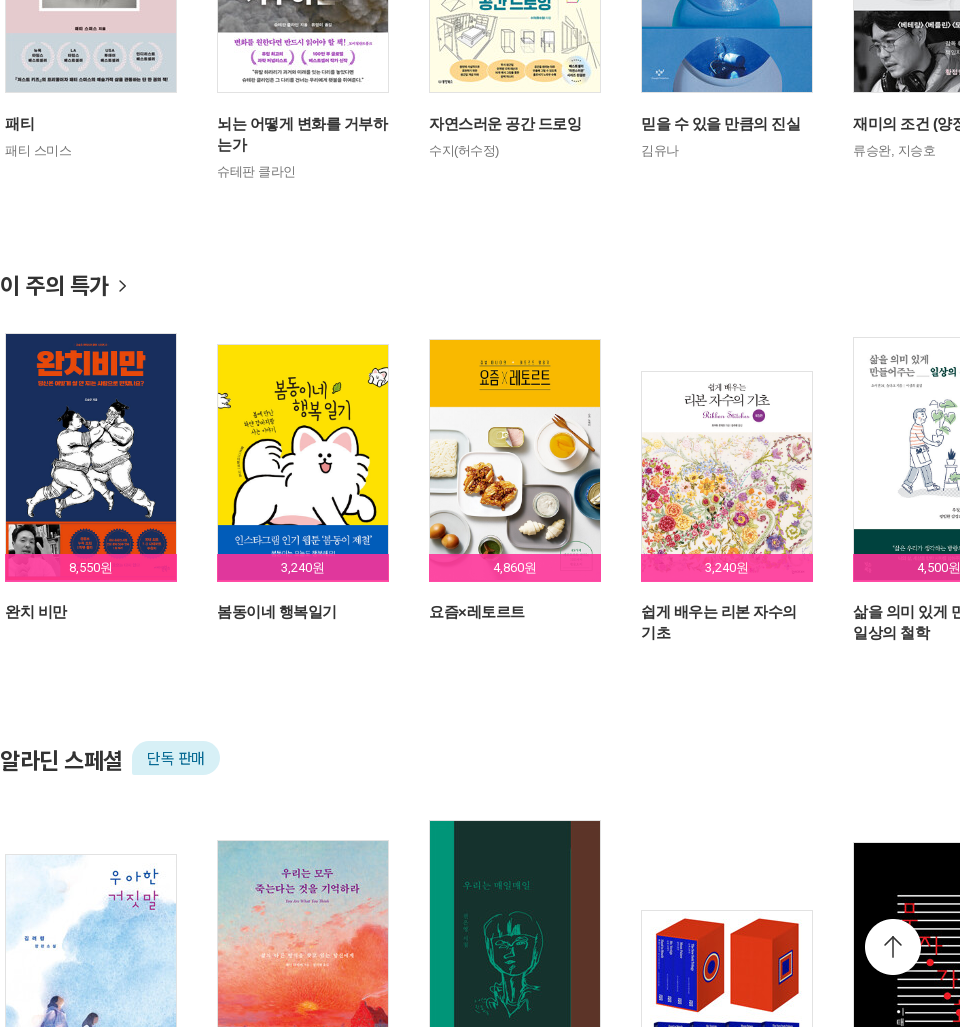

Scrolled to section 5 at 5135px for viewport width 960
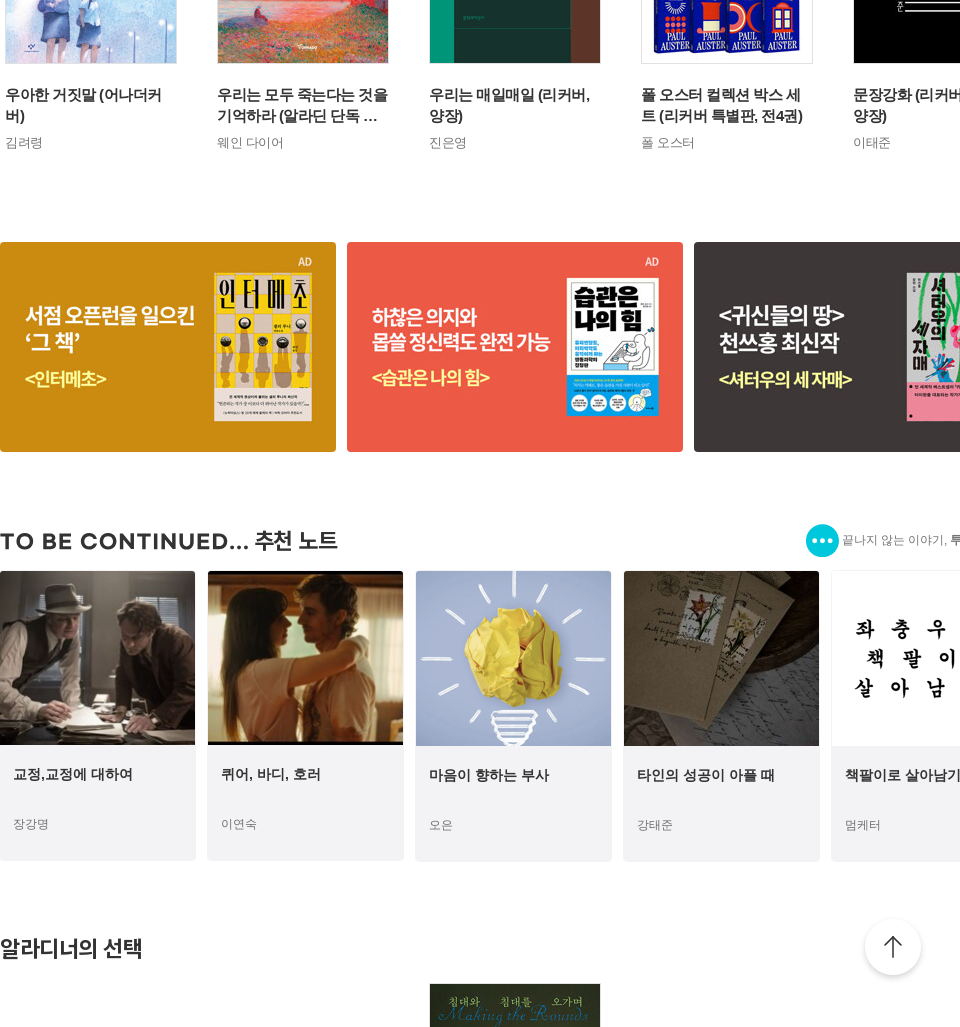

Waited 1 second for section 5 to render at viewport width 960
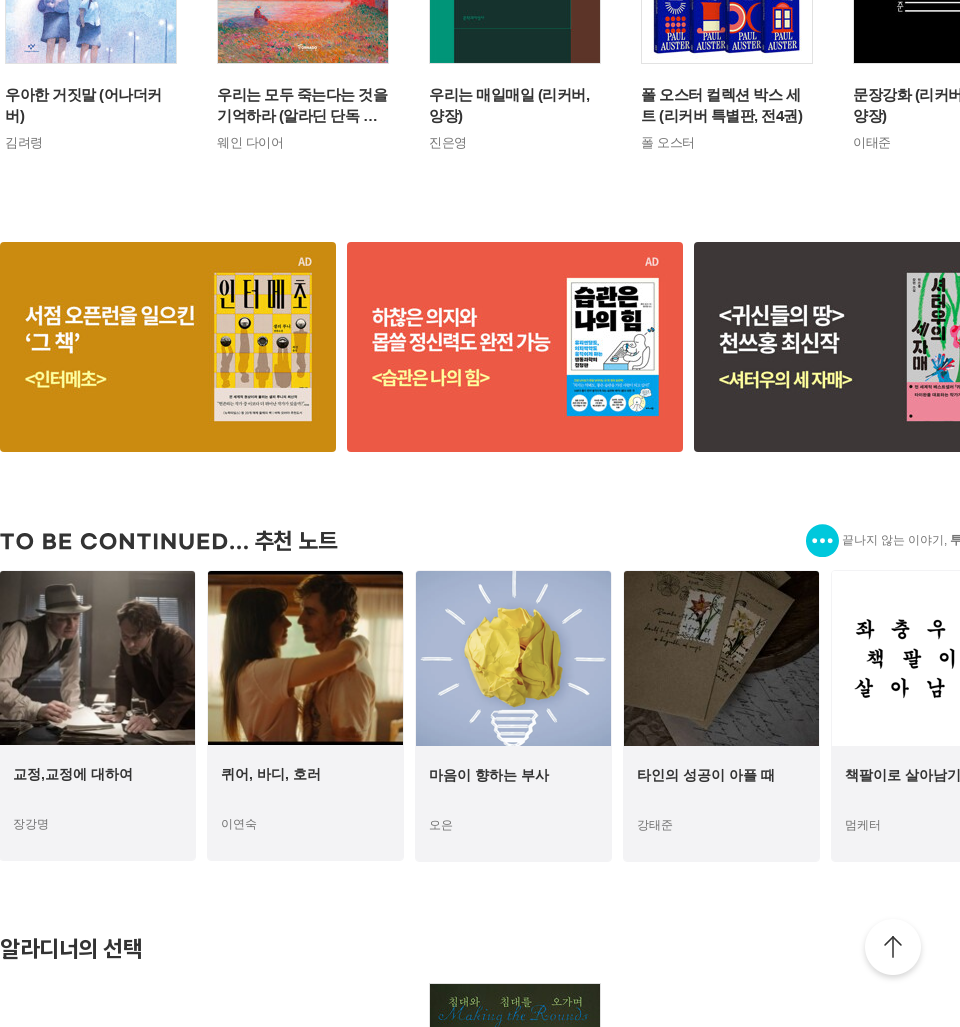

Scrolled to section 6 at 6162px for viewport width 960
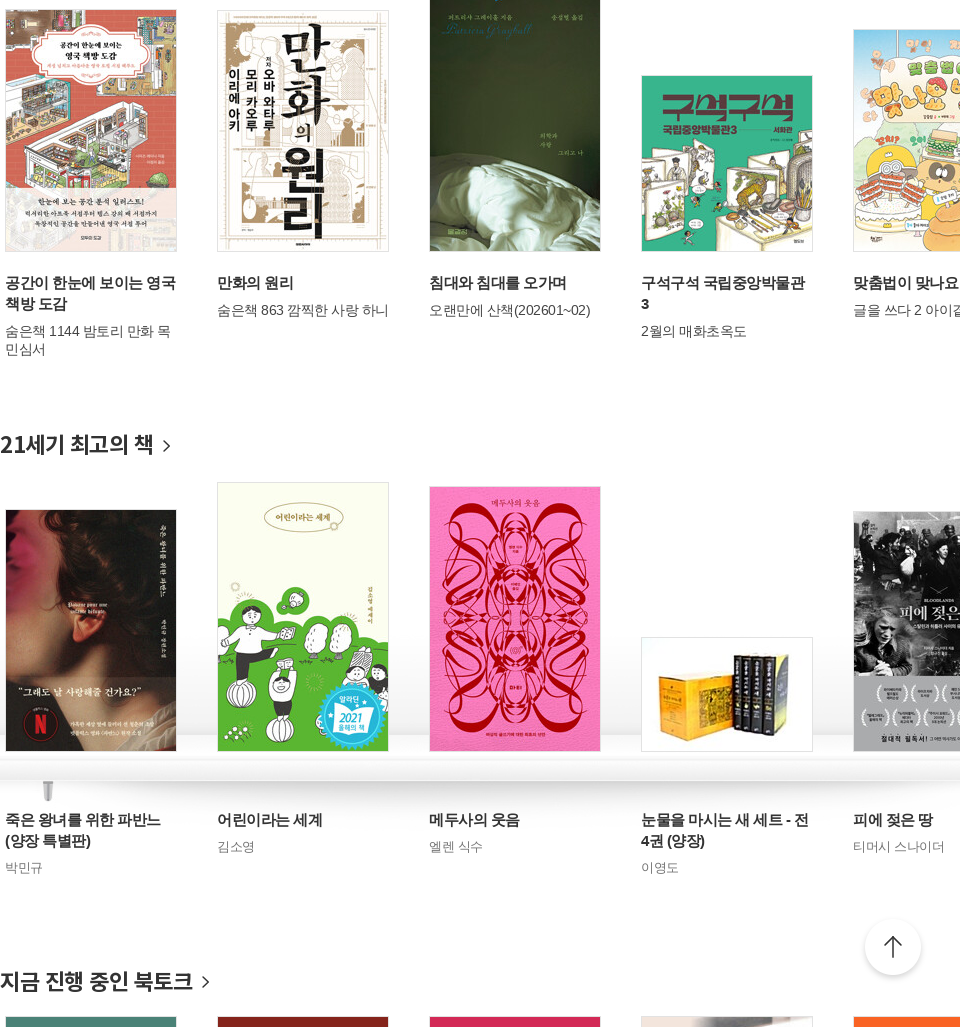

Waited 1 second for section 6 to render at viewport width 960
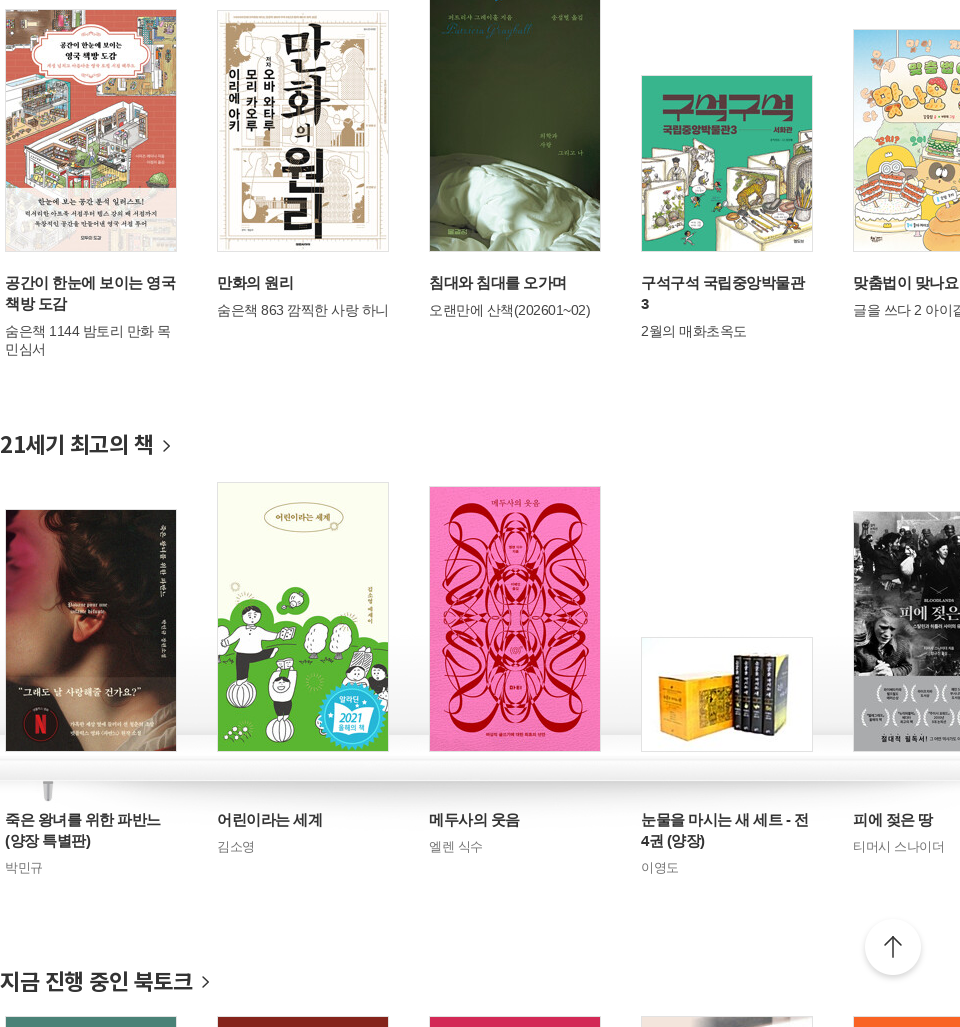

Scrolled to section 7 at 7189px for viewport width 960
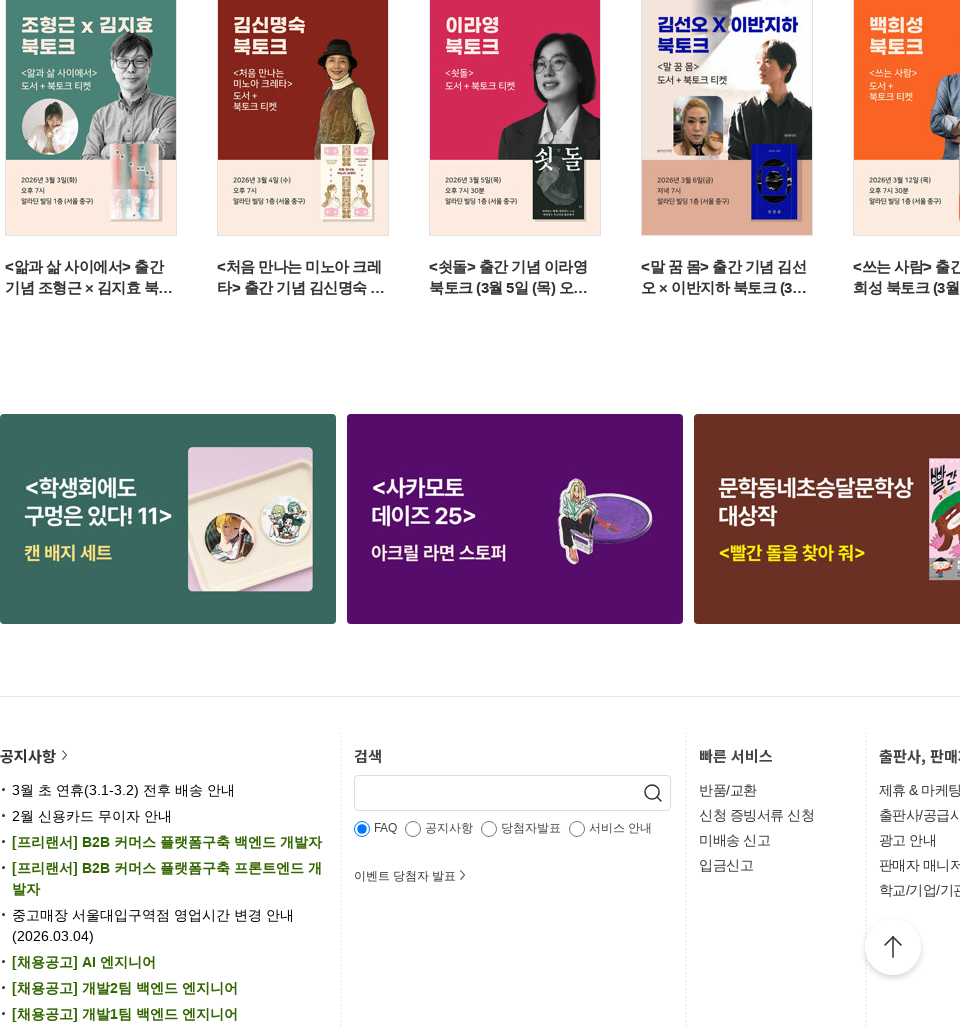

Waited 1 second for section 7 to render at viewport width 960
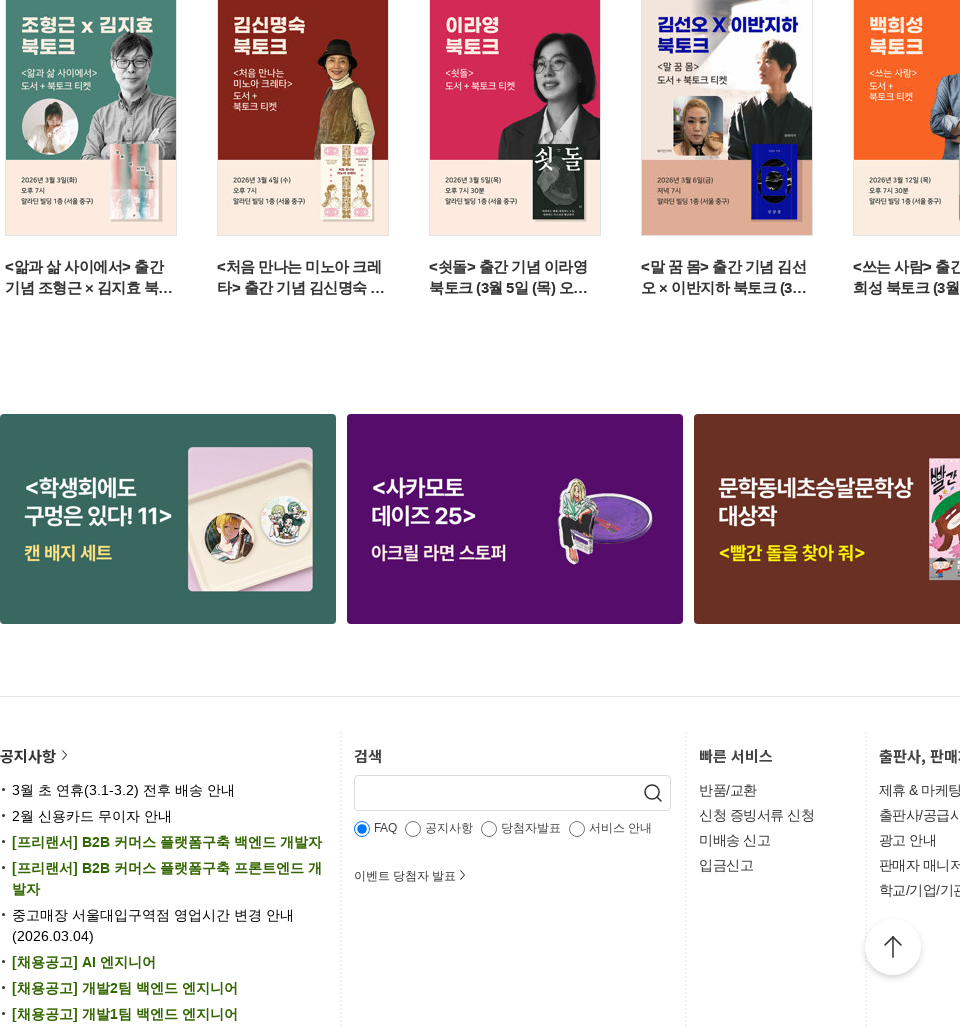

Scrolled to section 8 at 8216px for viewport width 960
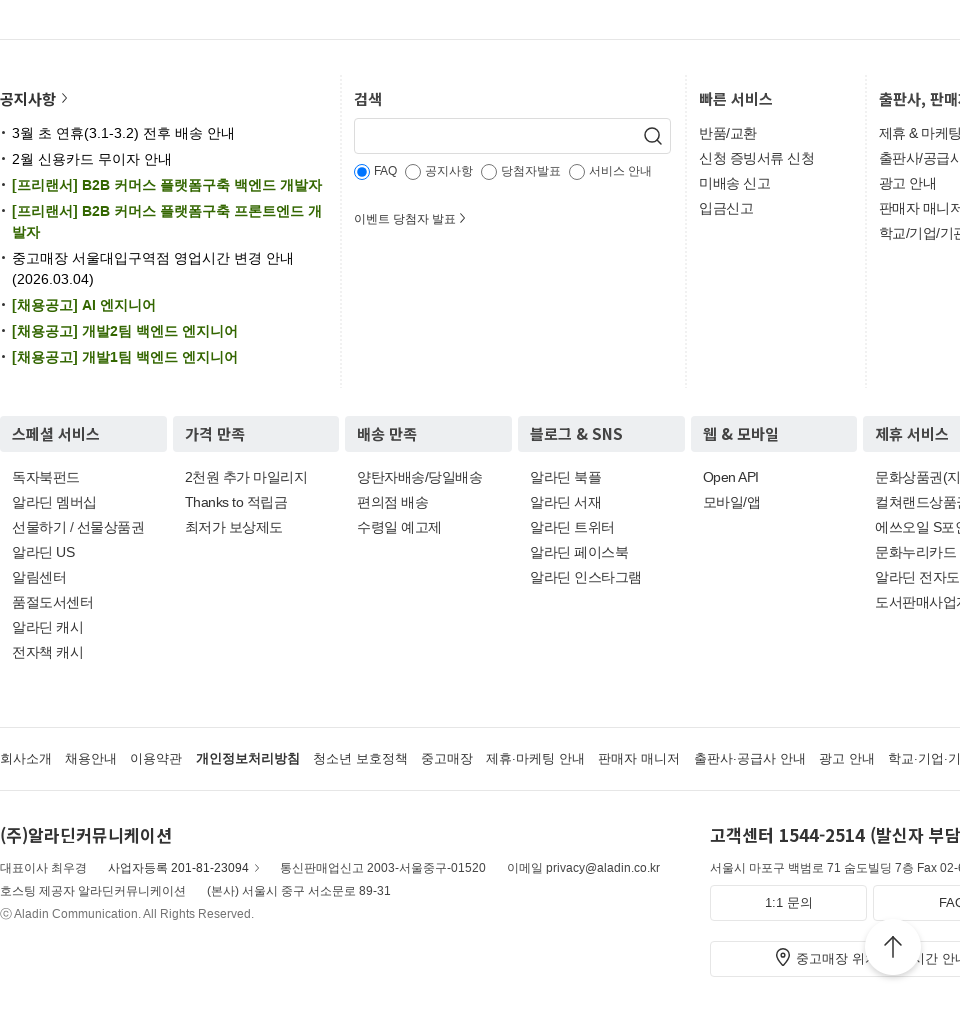

Waited 1 second for section 8 to render at viewport width 960
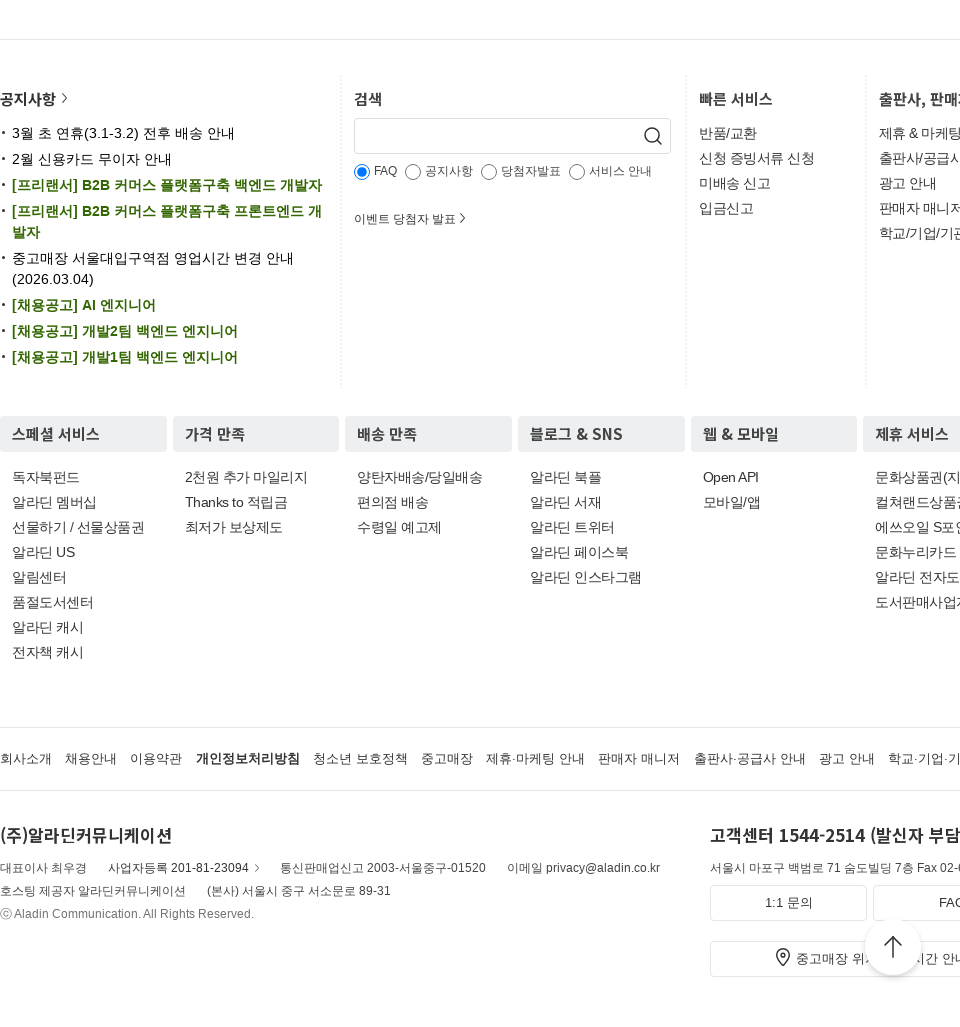

Scrolled to section 9 at 9243px for viewport width 960
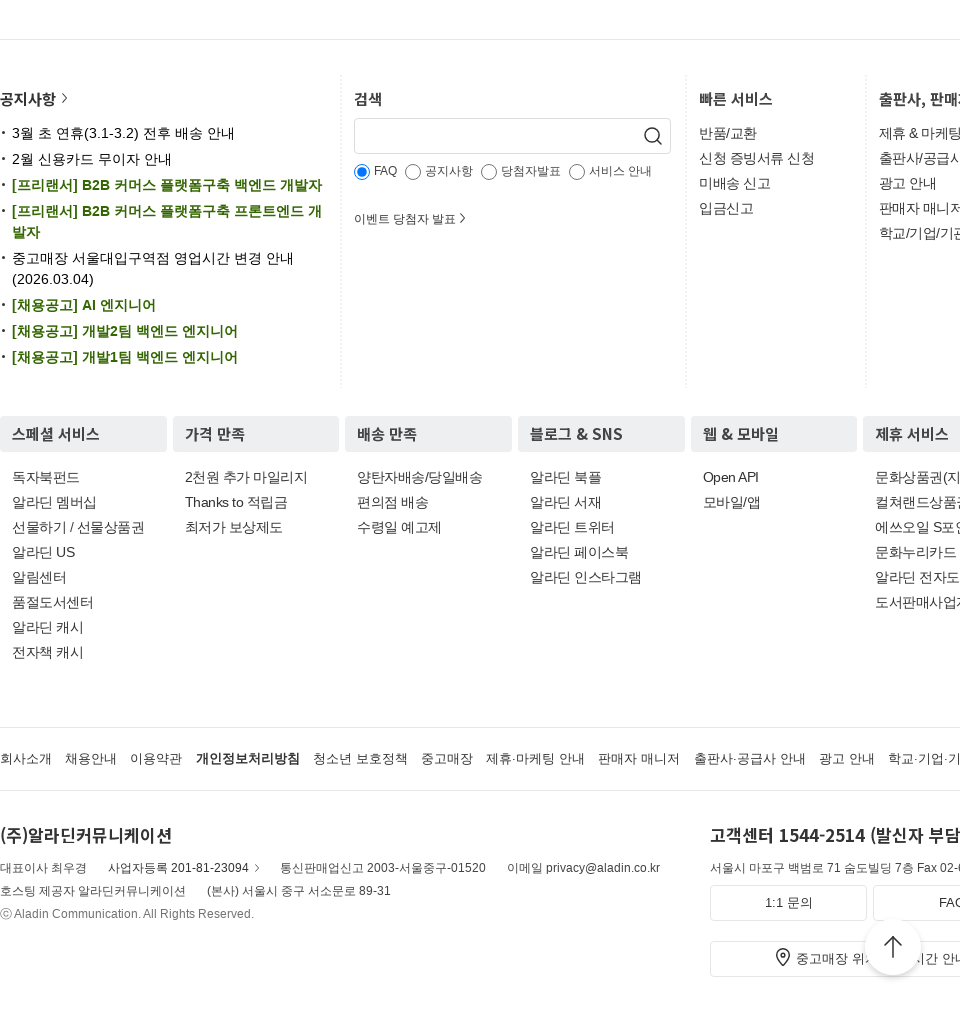

Waited 1 second for section 9 to render at viewport width 960
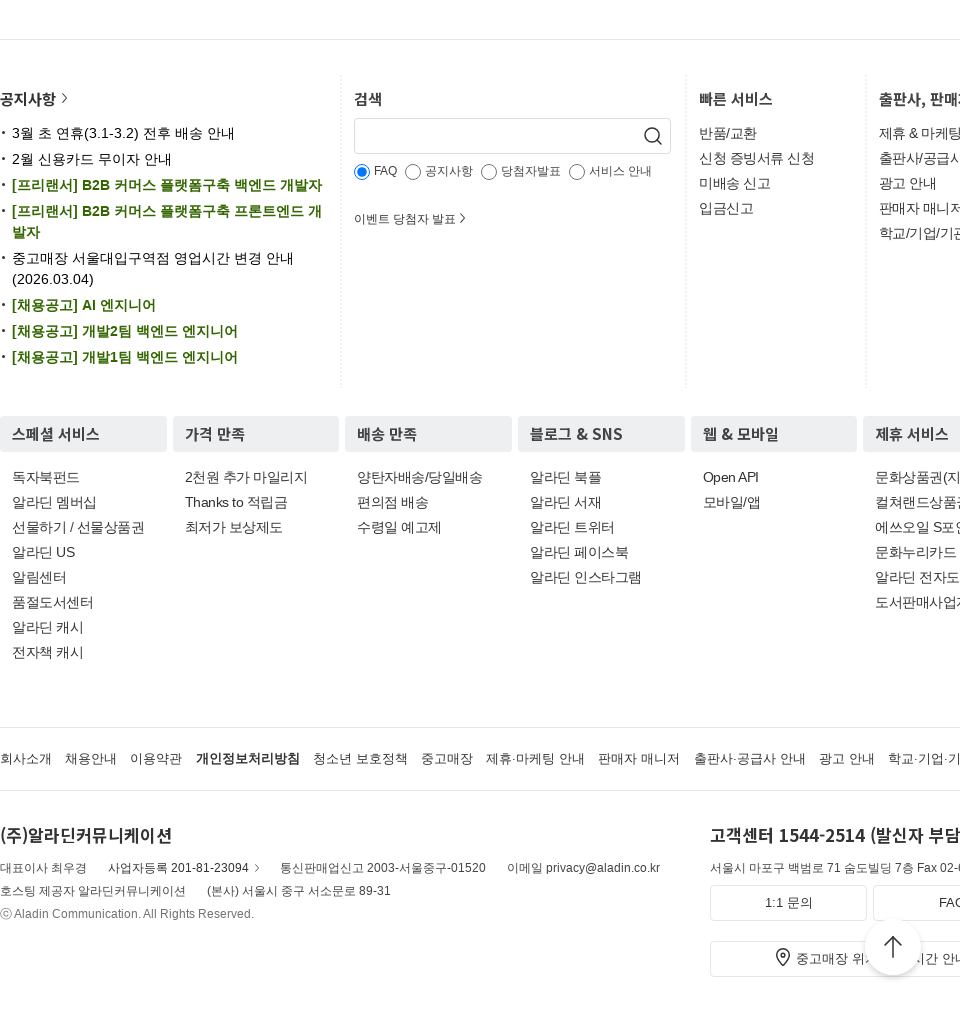

Set viewport size to 1366x1027 for responsive testing
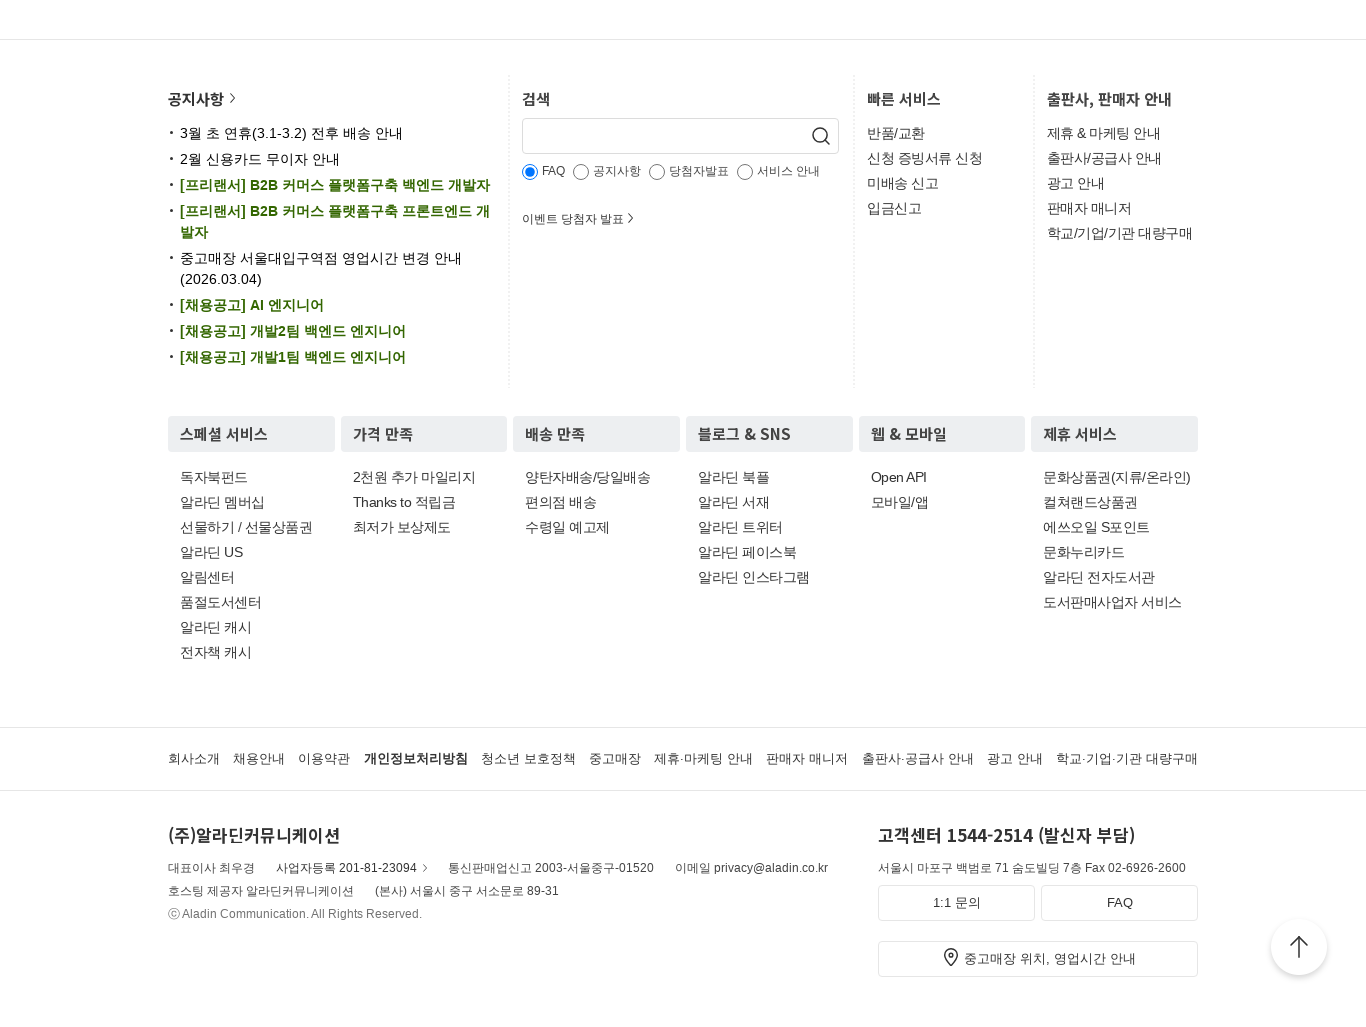

Scrolled to top of page
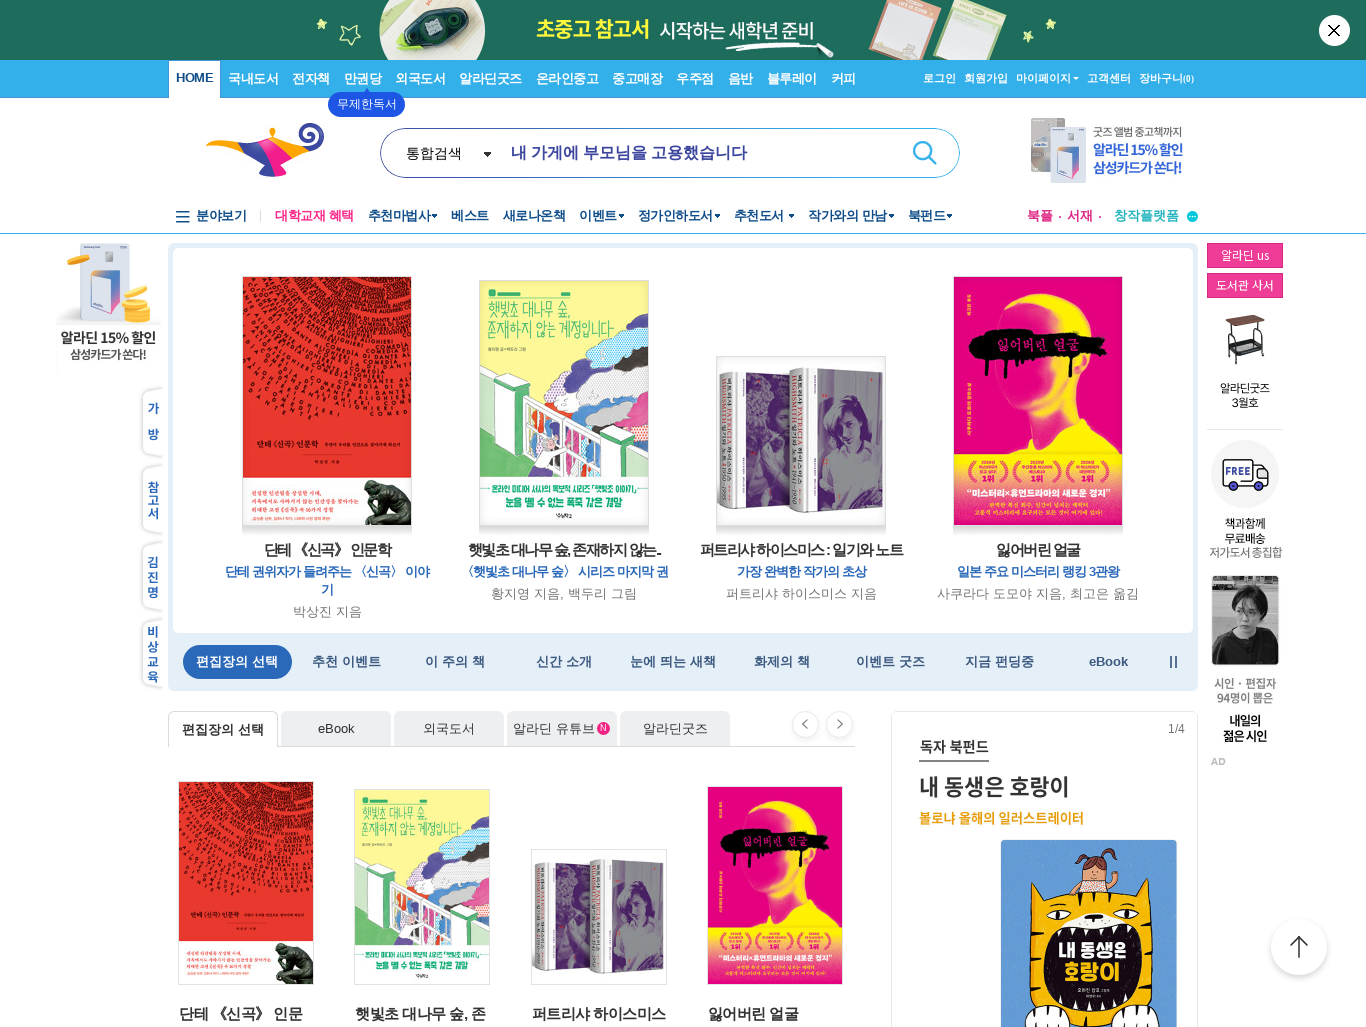

Retrieved total scroll height: 8873px
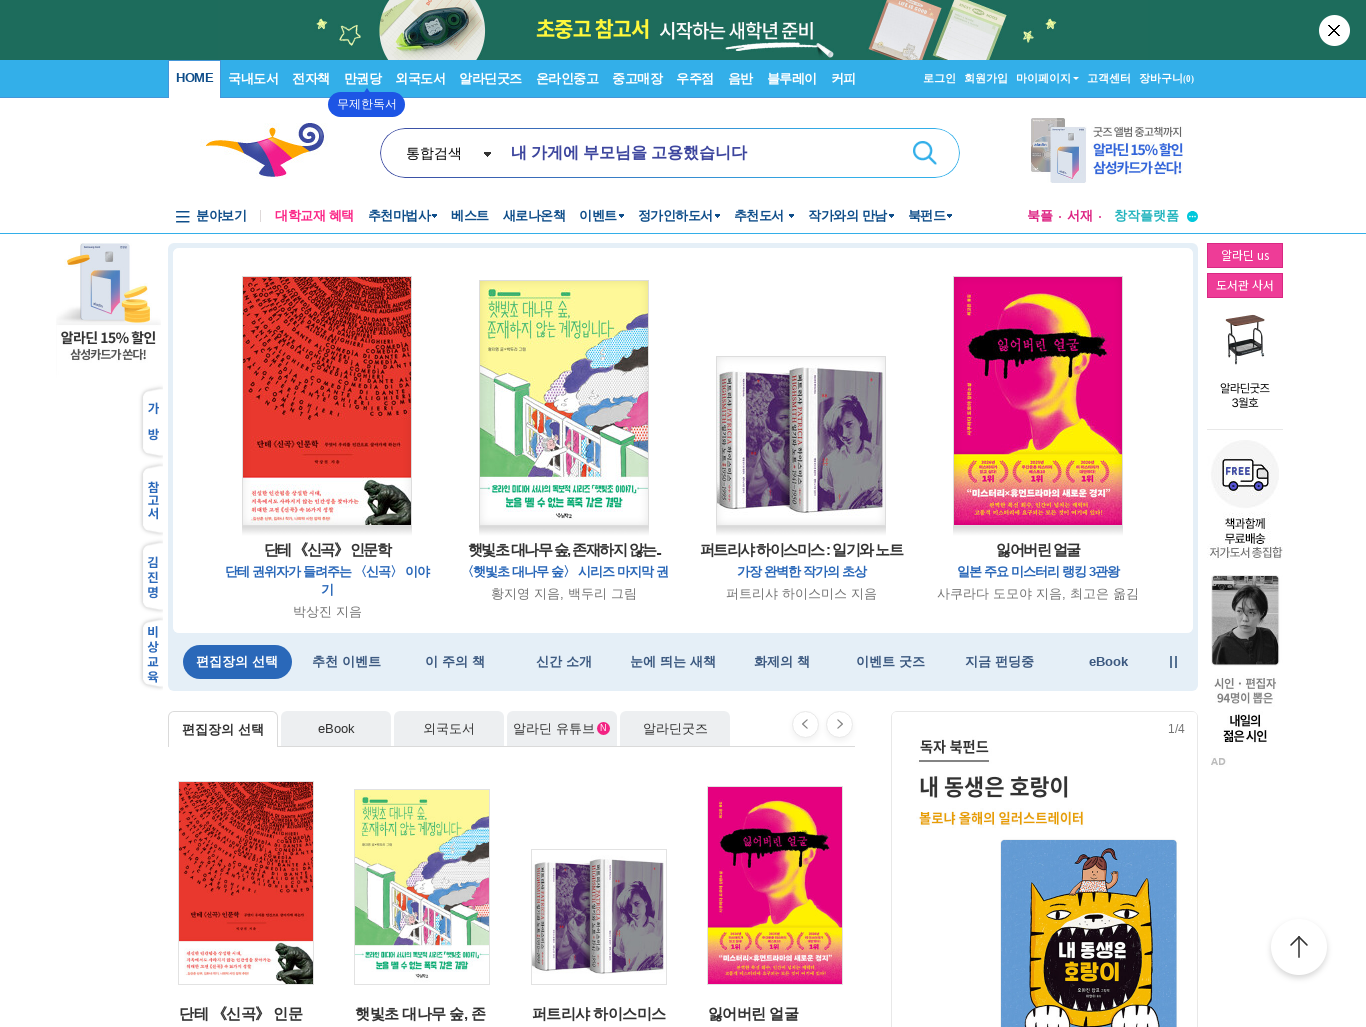

Scrolled to section 0 at 0px for viewport width 1366
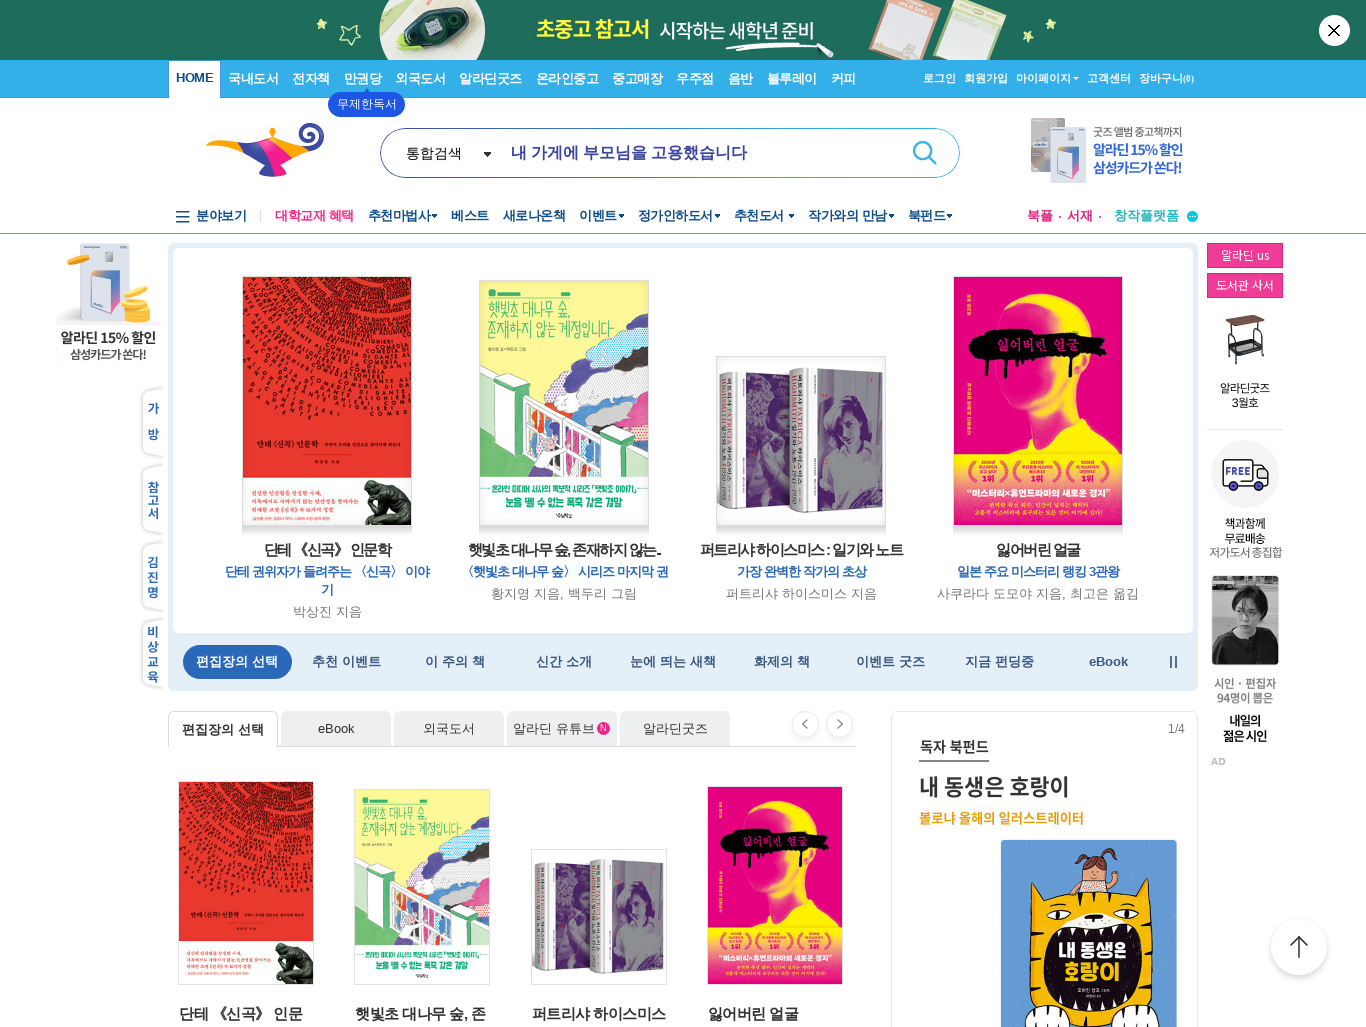

Waited 1 second for section 0 to render at viewport width 1366
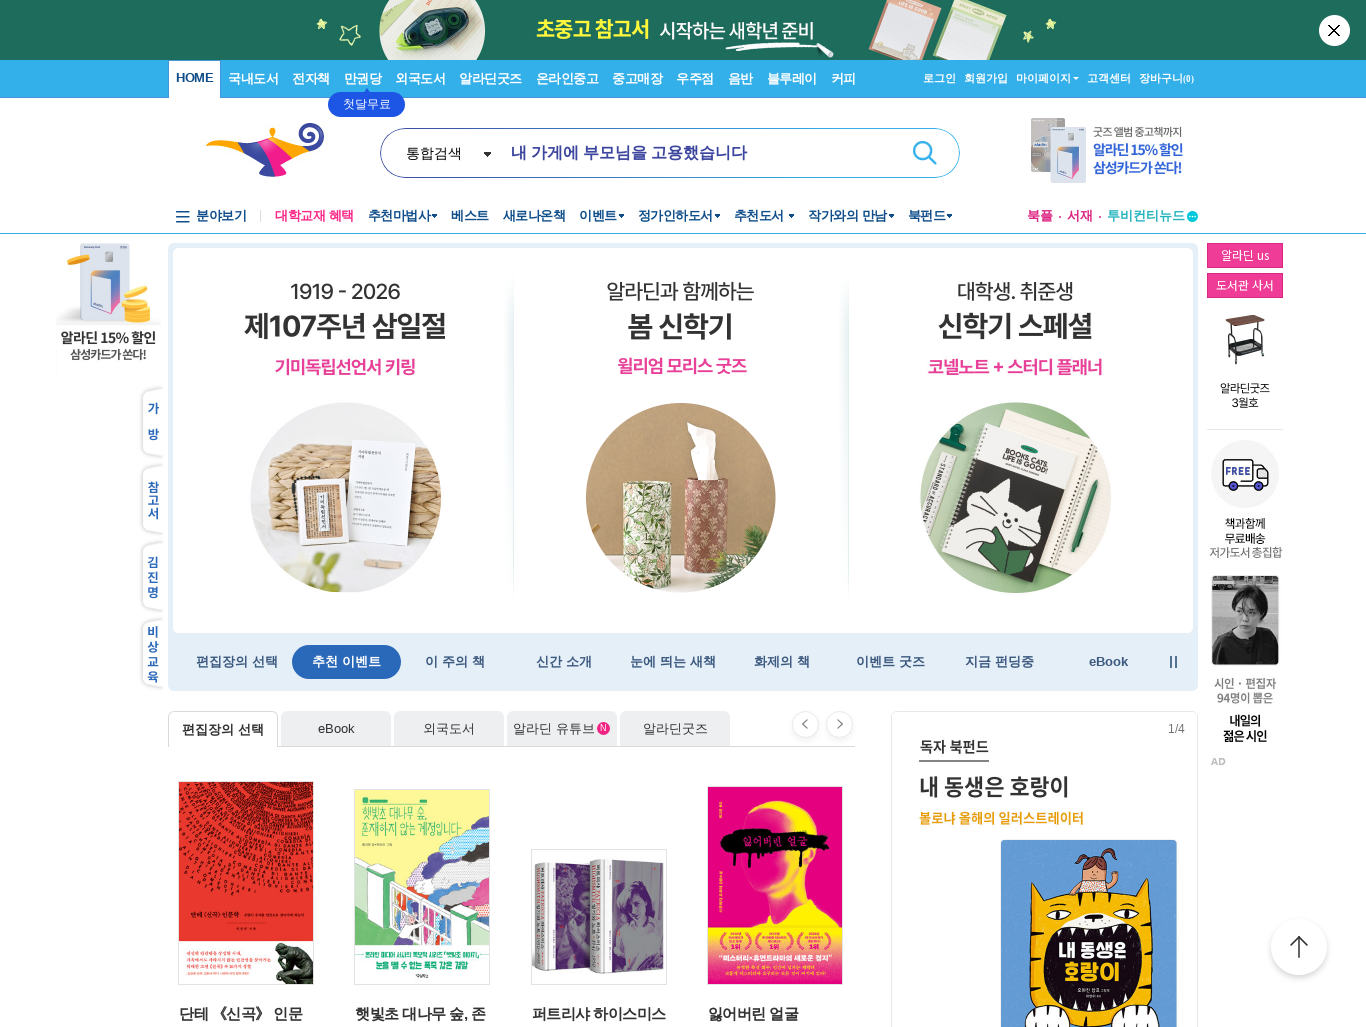

Scrolled to section 1 at 1027px for viewport width 1366
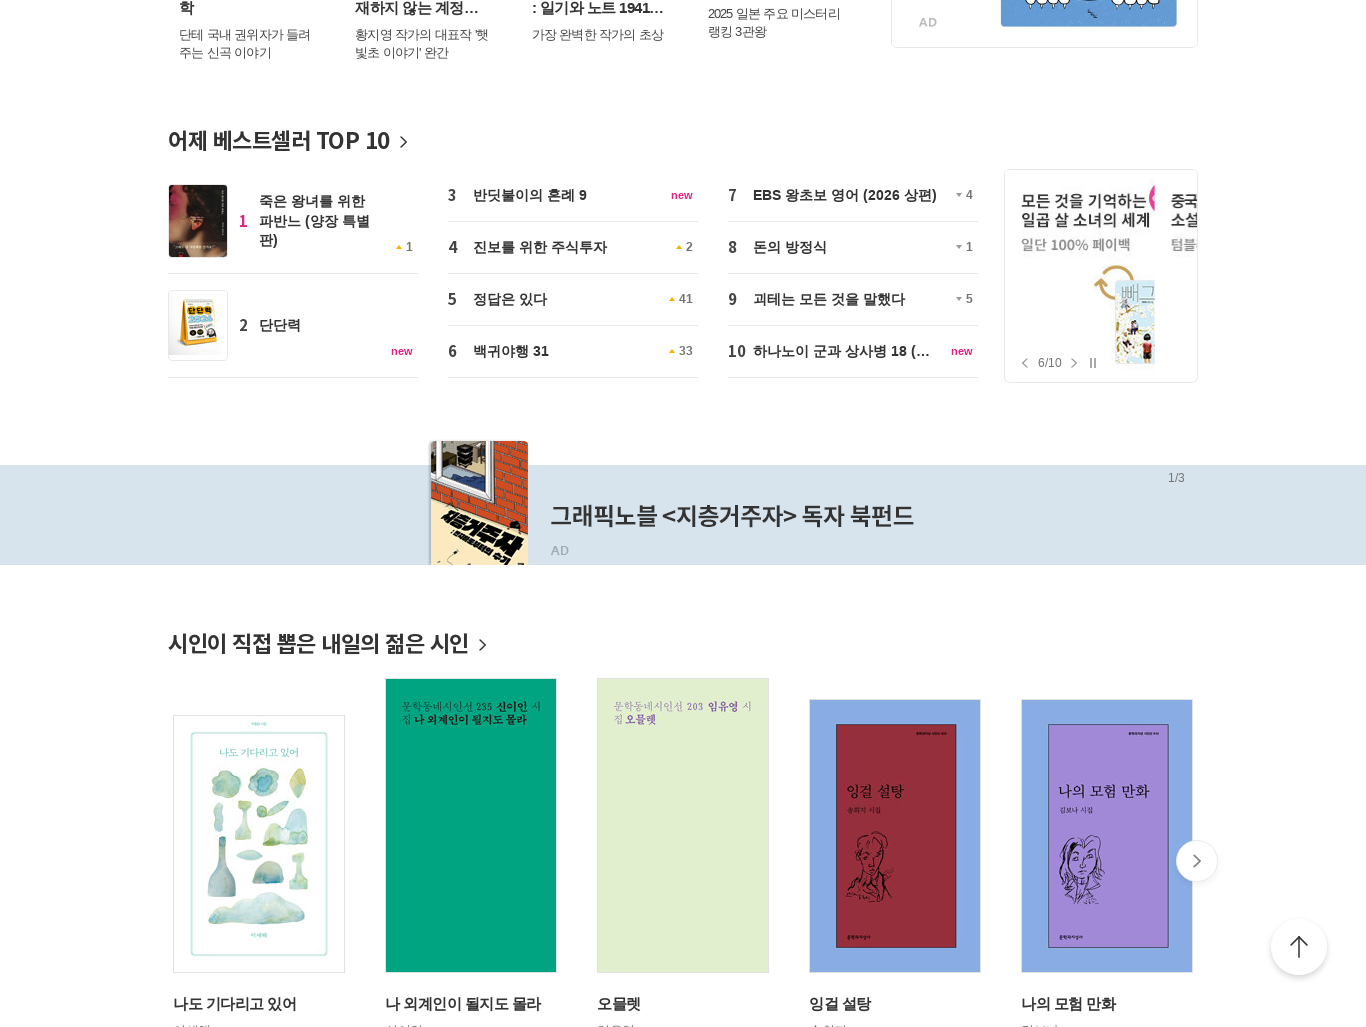

Waited 1 second for section 1 to render at viewport width 1366
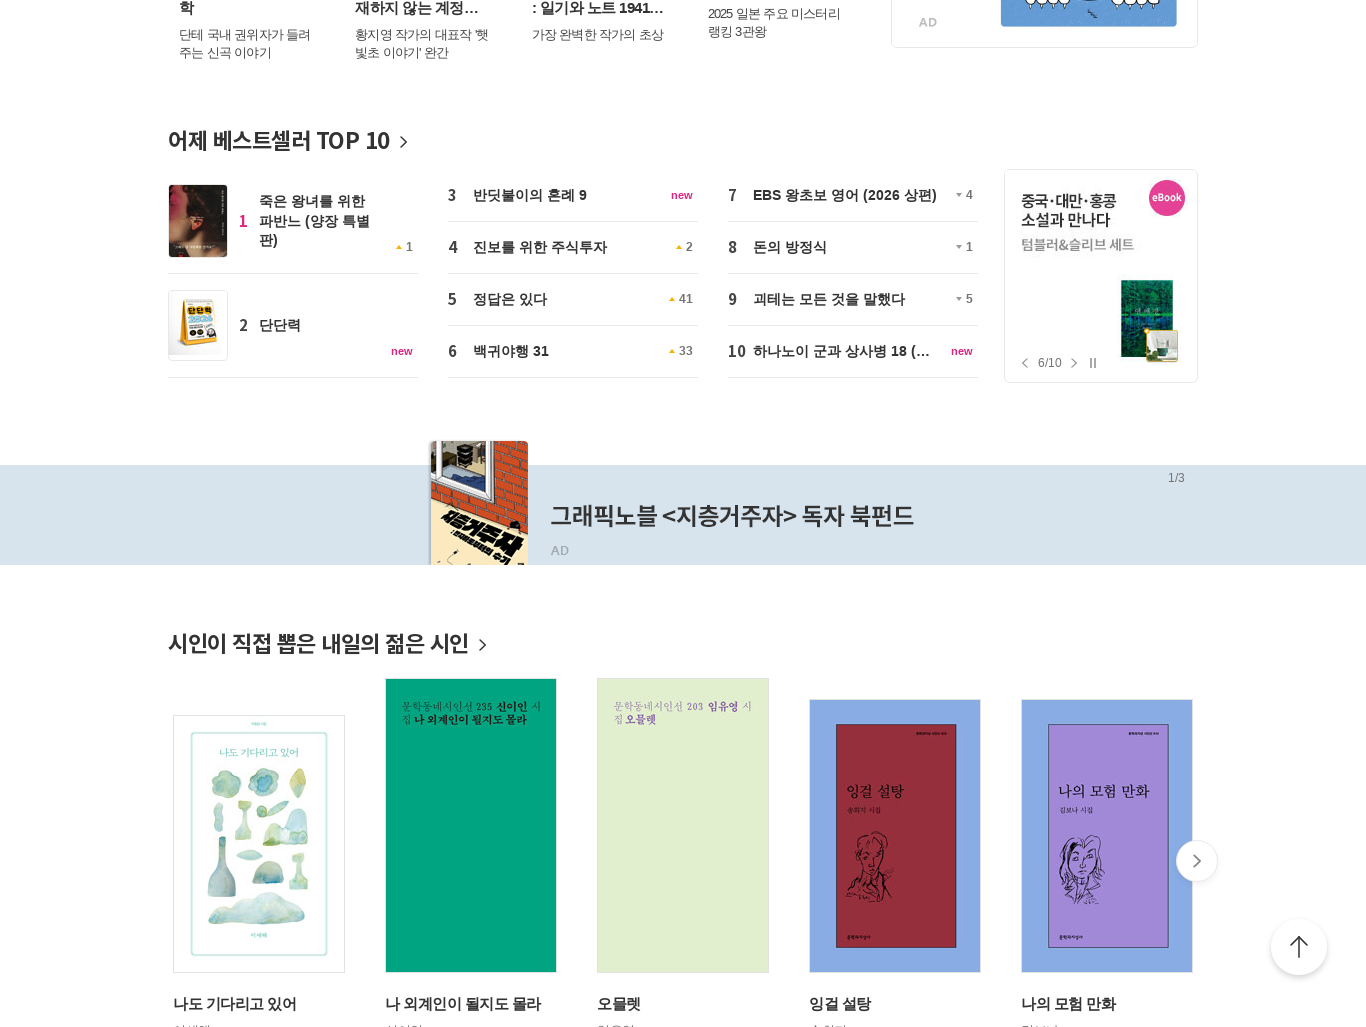

Scrolled to section 2 at 2054px for viewport width 1366
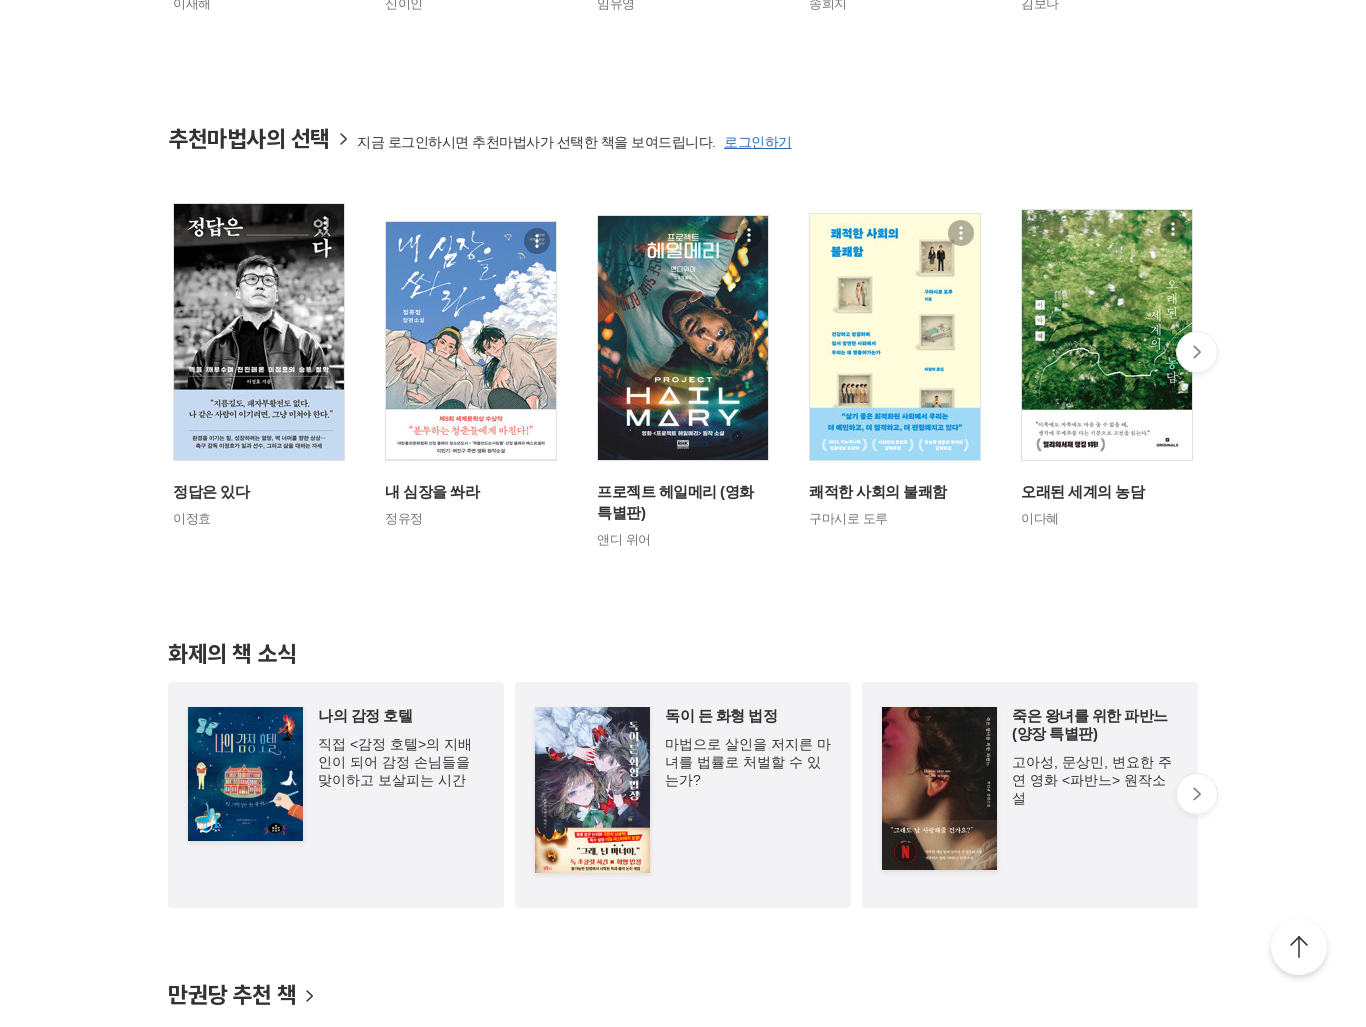

Waited 1 second for section 2 to render at viewport width 1366
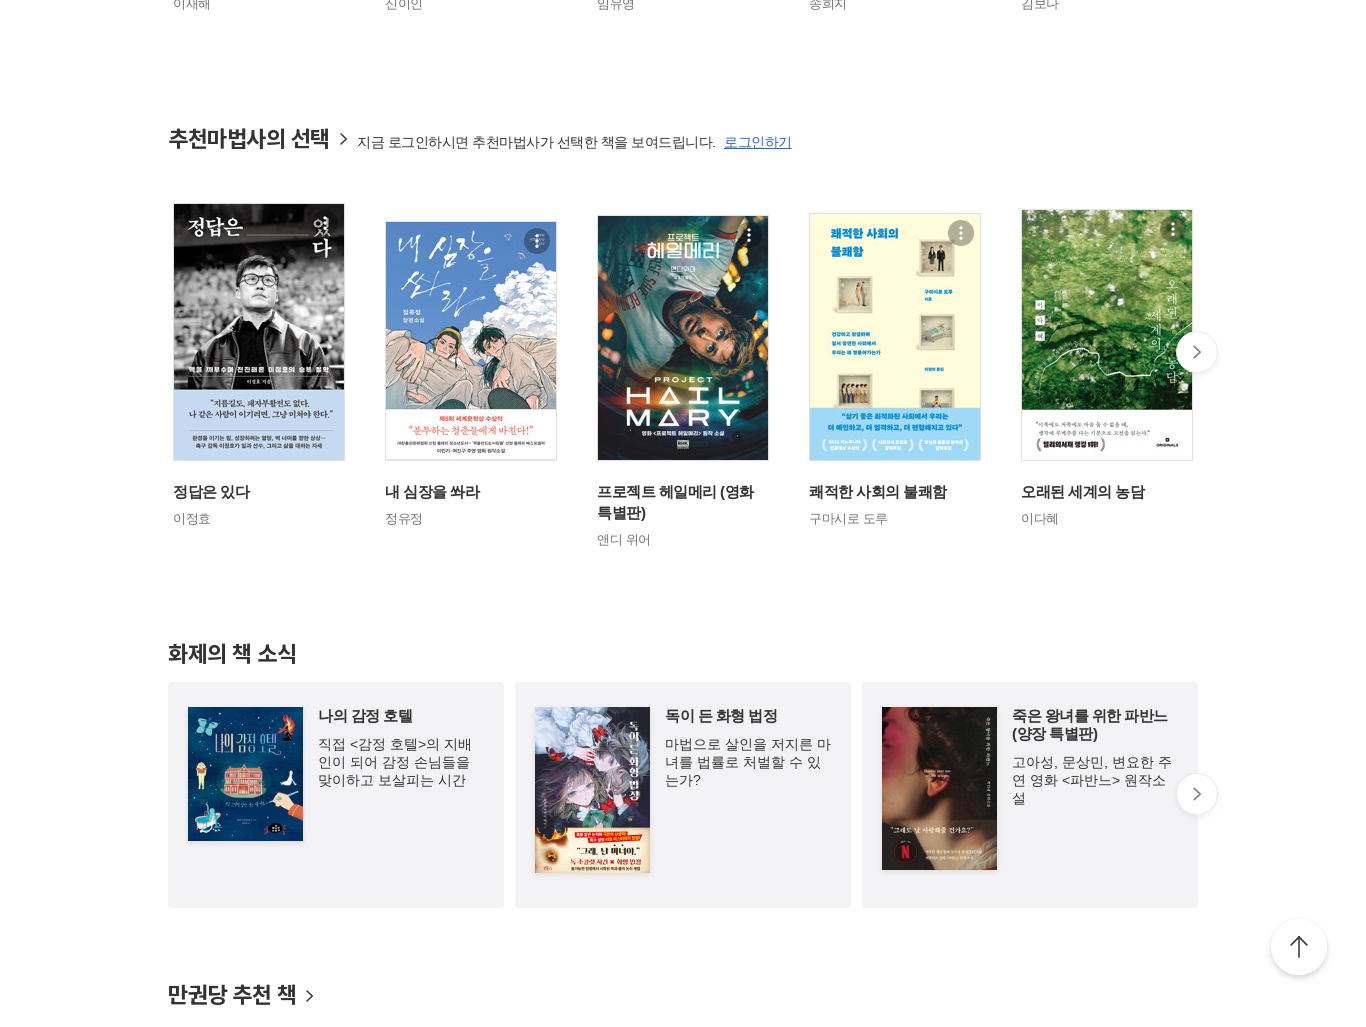

Scrolled to section 3 at 3081px for viewport width 1366
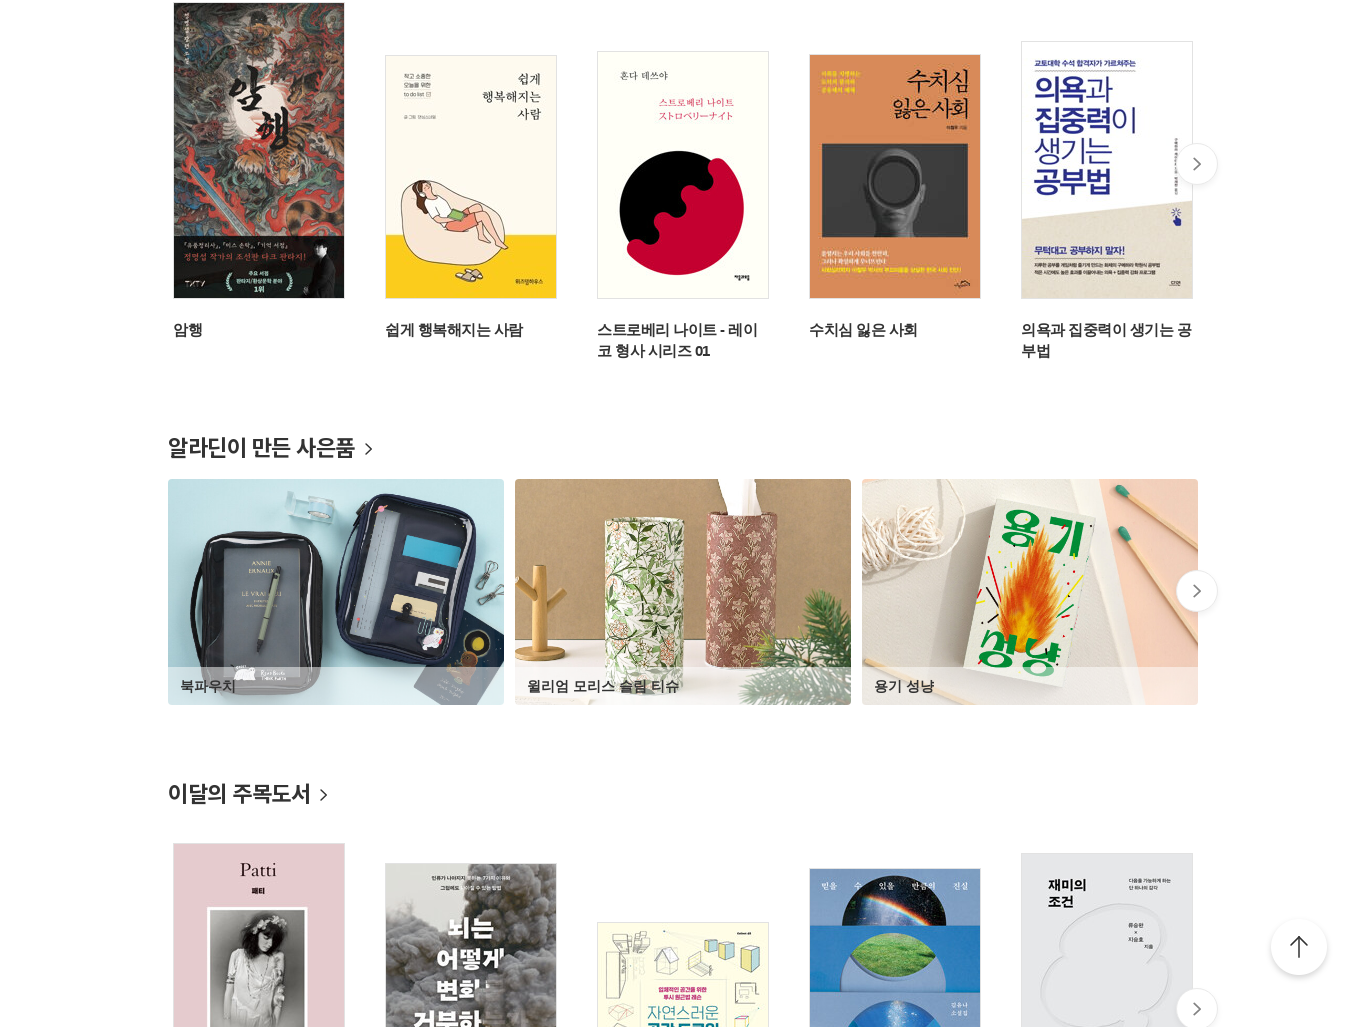

Waited 1 second for section 3 to render at viewport width 1366
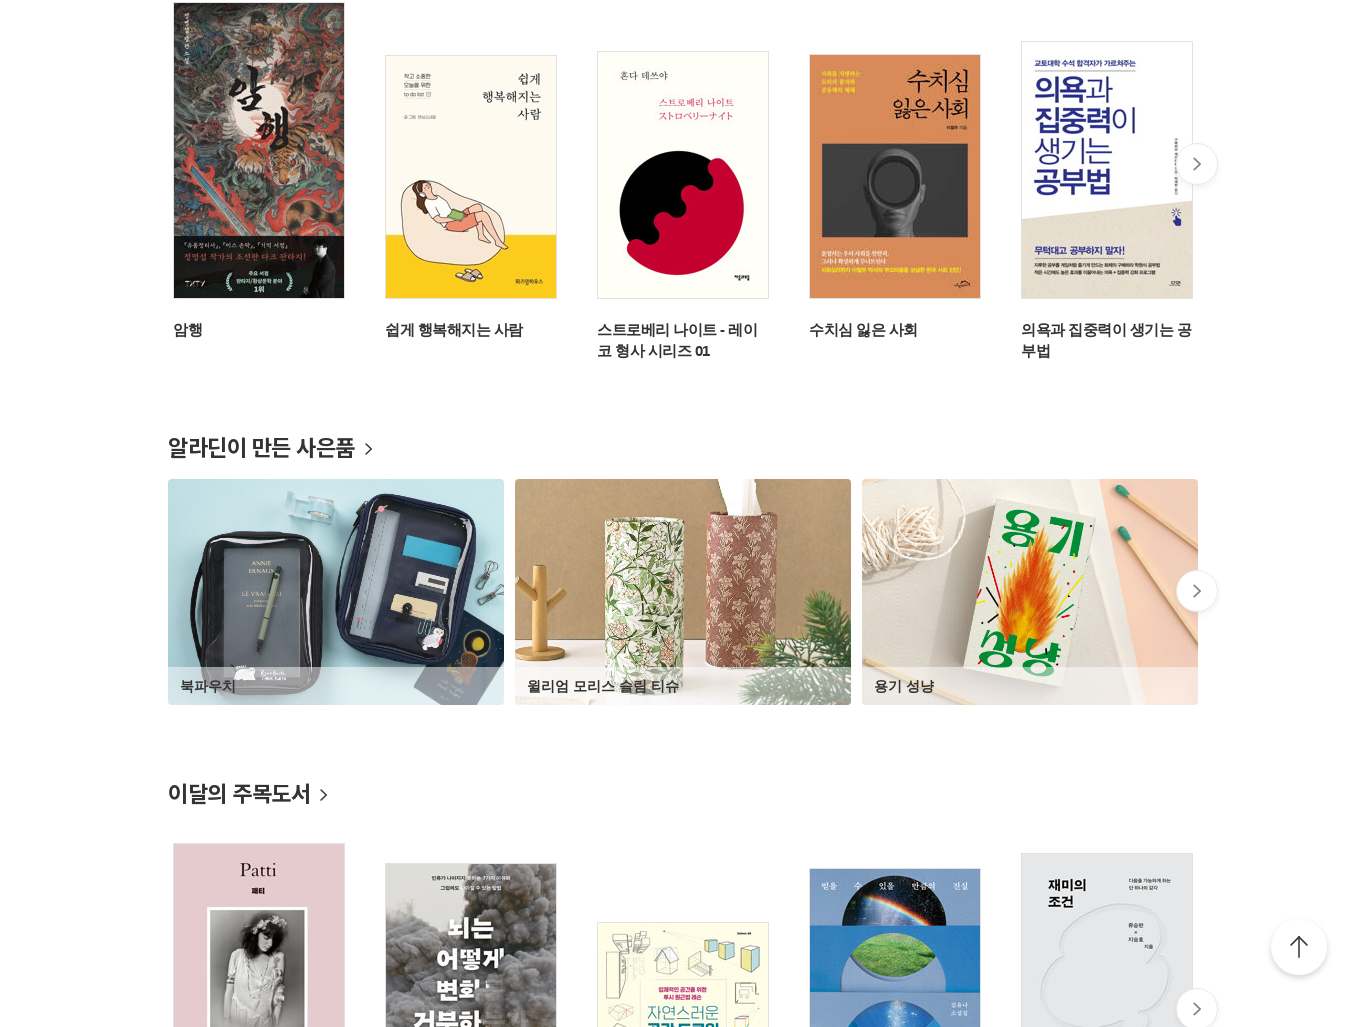

Scrolled to section 4 at 4108px for viewport width 1366
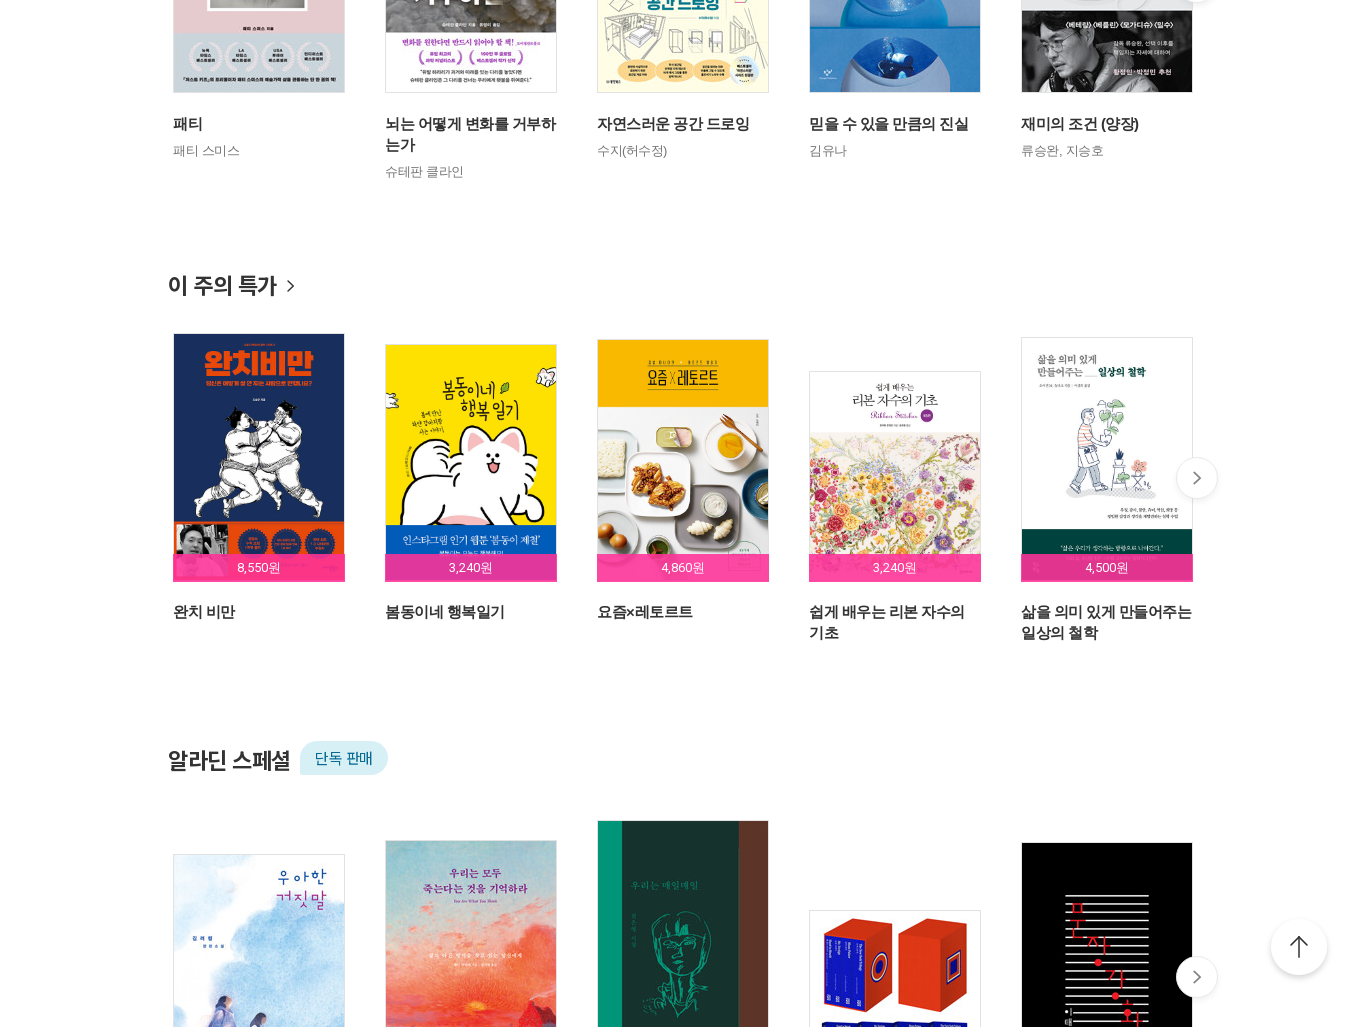

Waited 1 second for section 4 to render at viewport width 1366
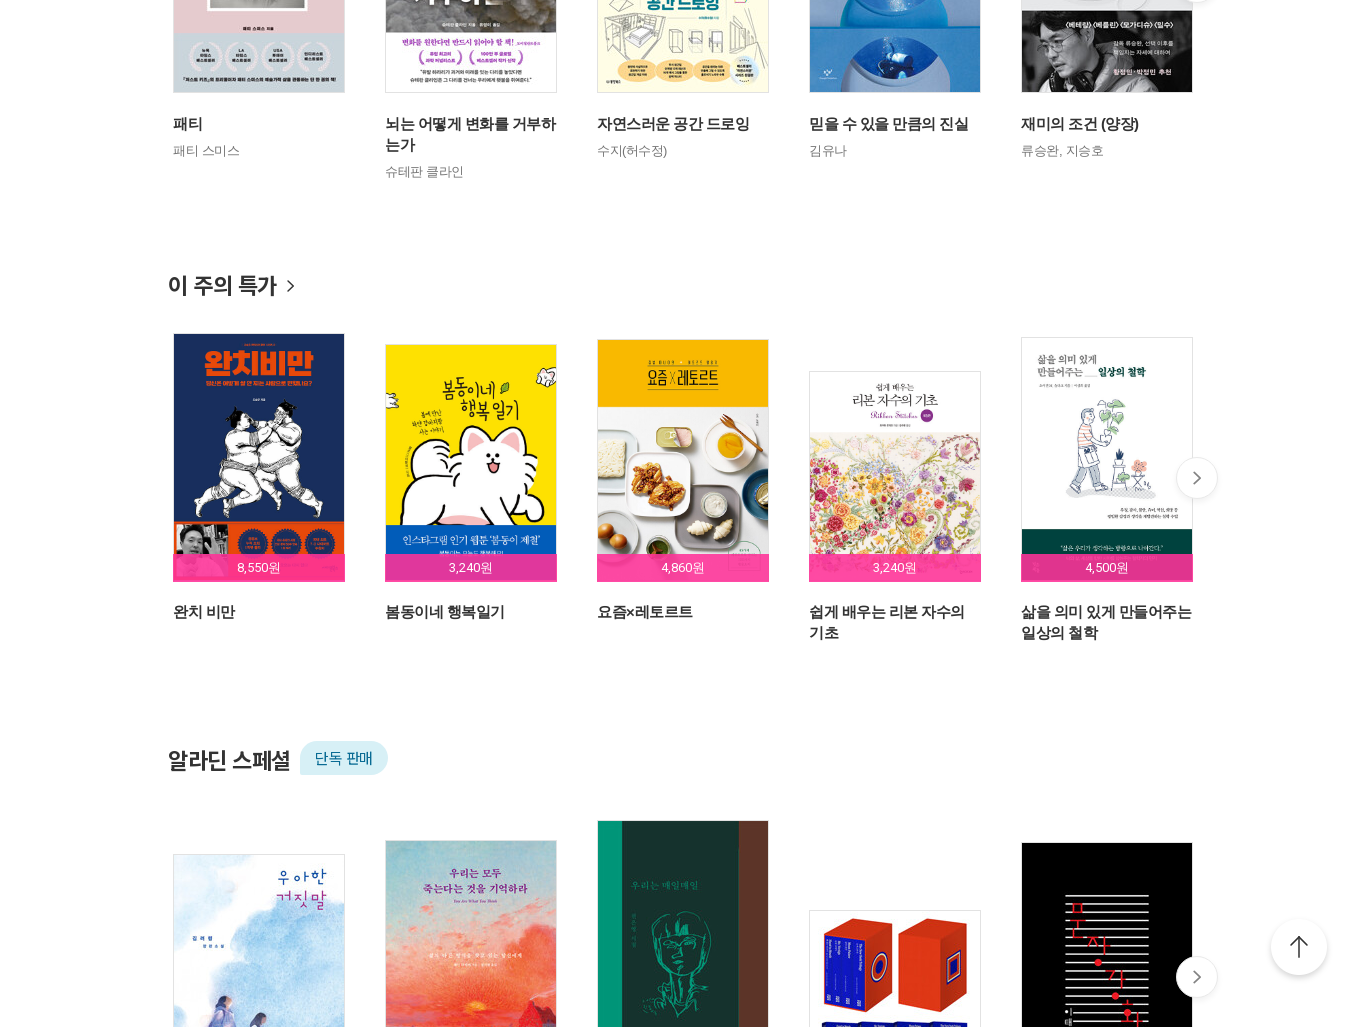

Scrolled to section 5 at 5135px for viewport width 1366
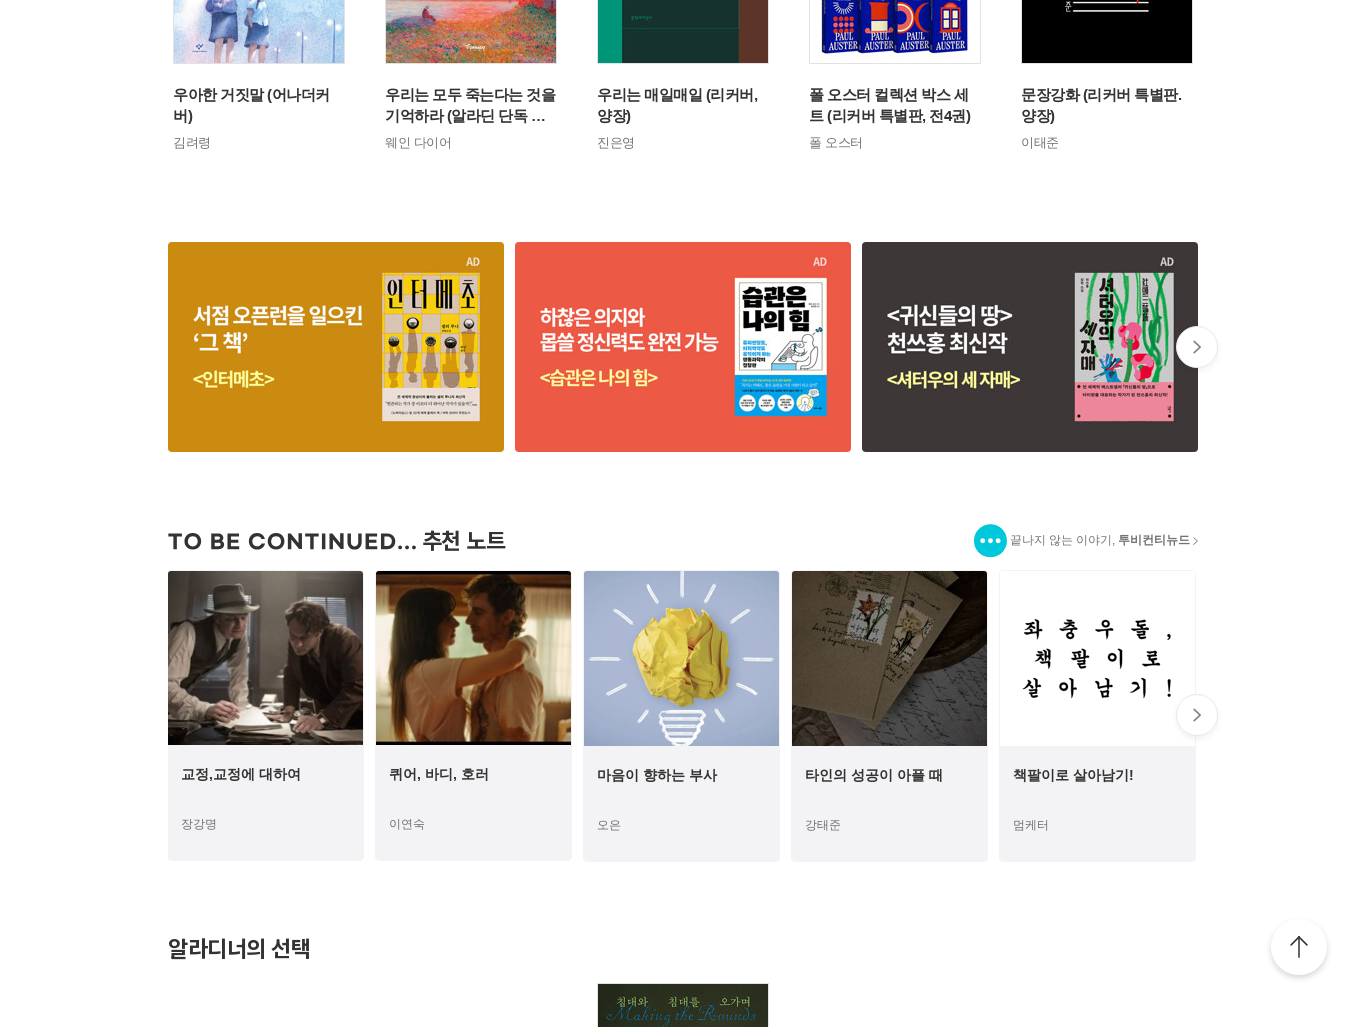

Waited 1 second for section 5 to render at viewport width 1366
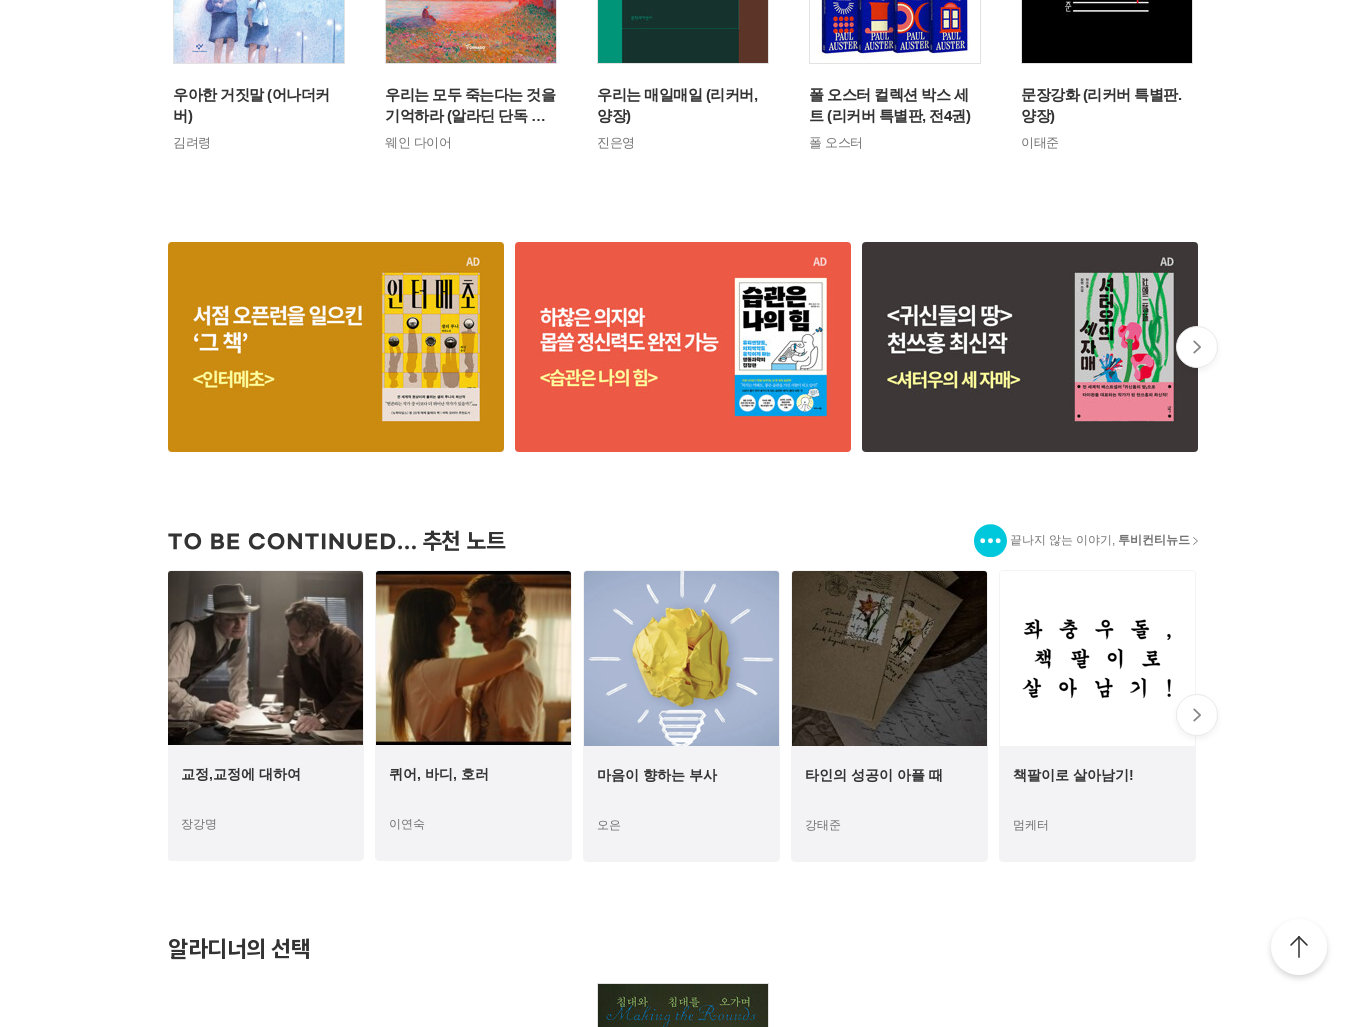

Scrolled to section 6 at 6162px for viewport width 1366
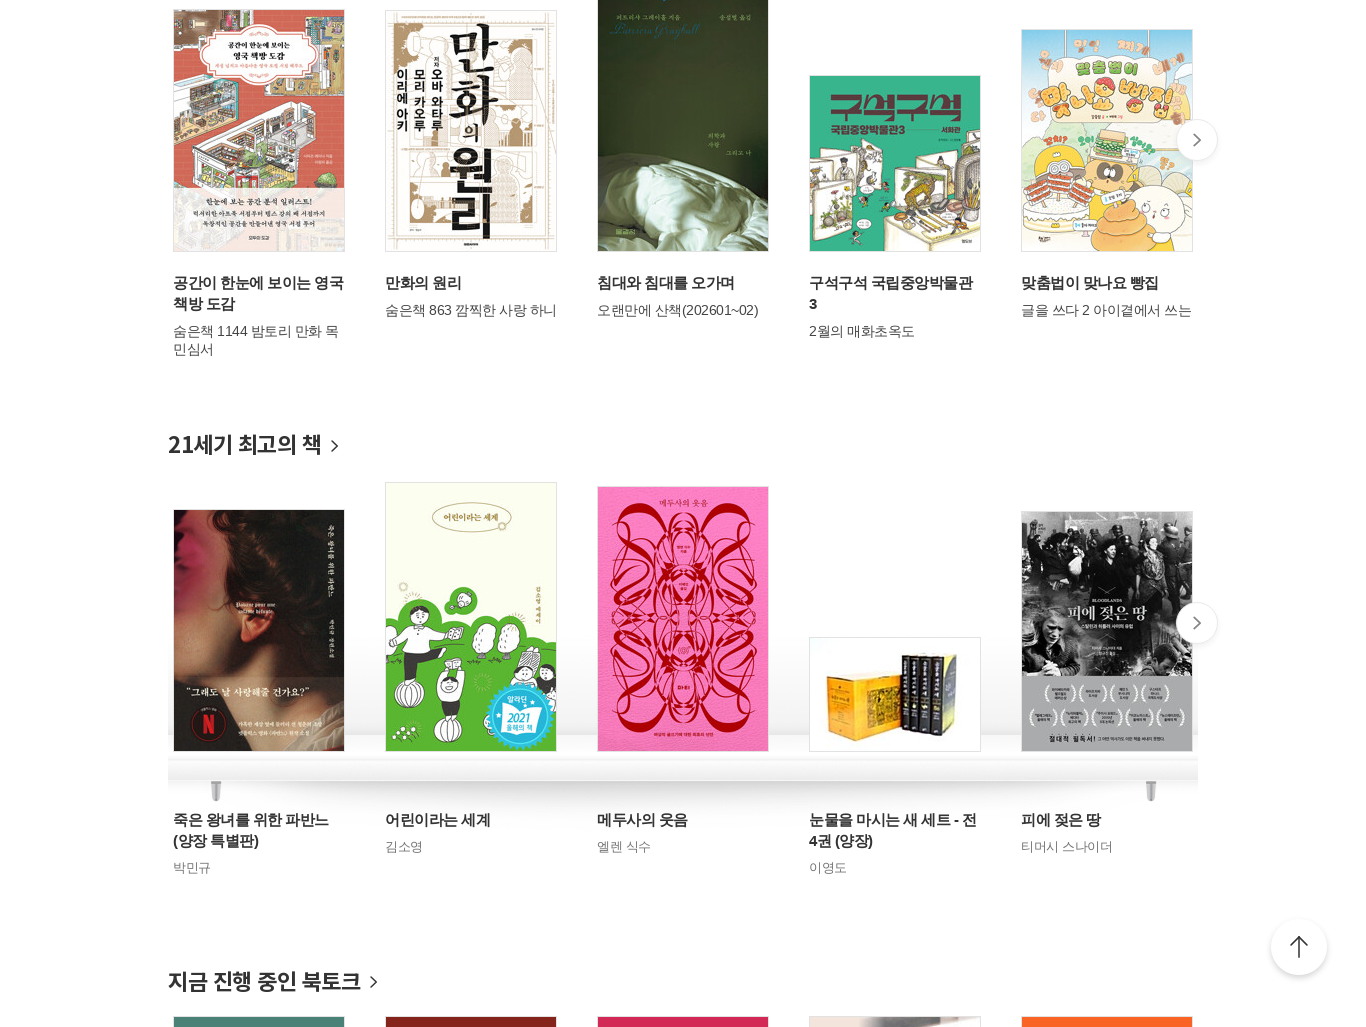

Waited 1 second for section 6 to render at viewport width 1366
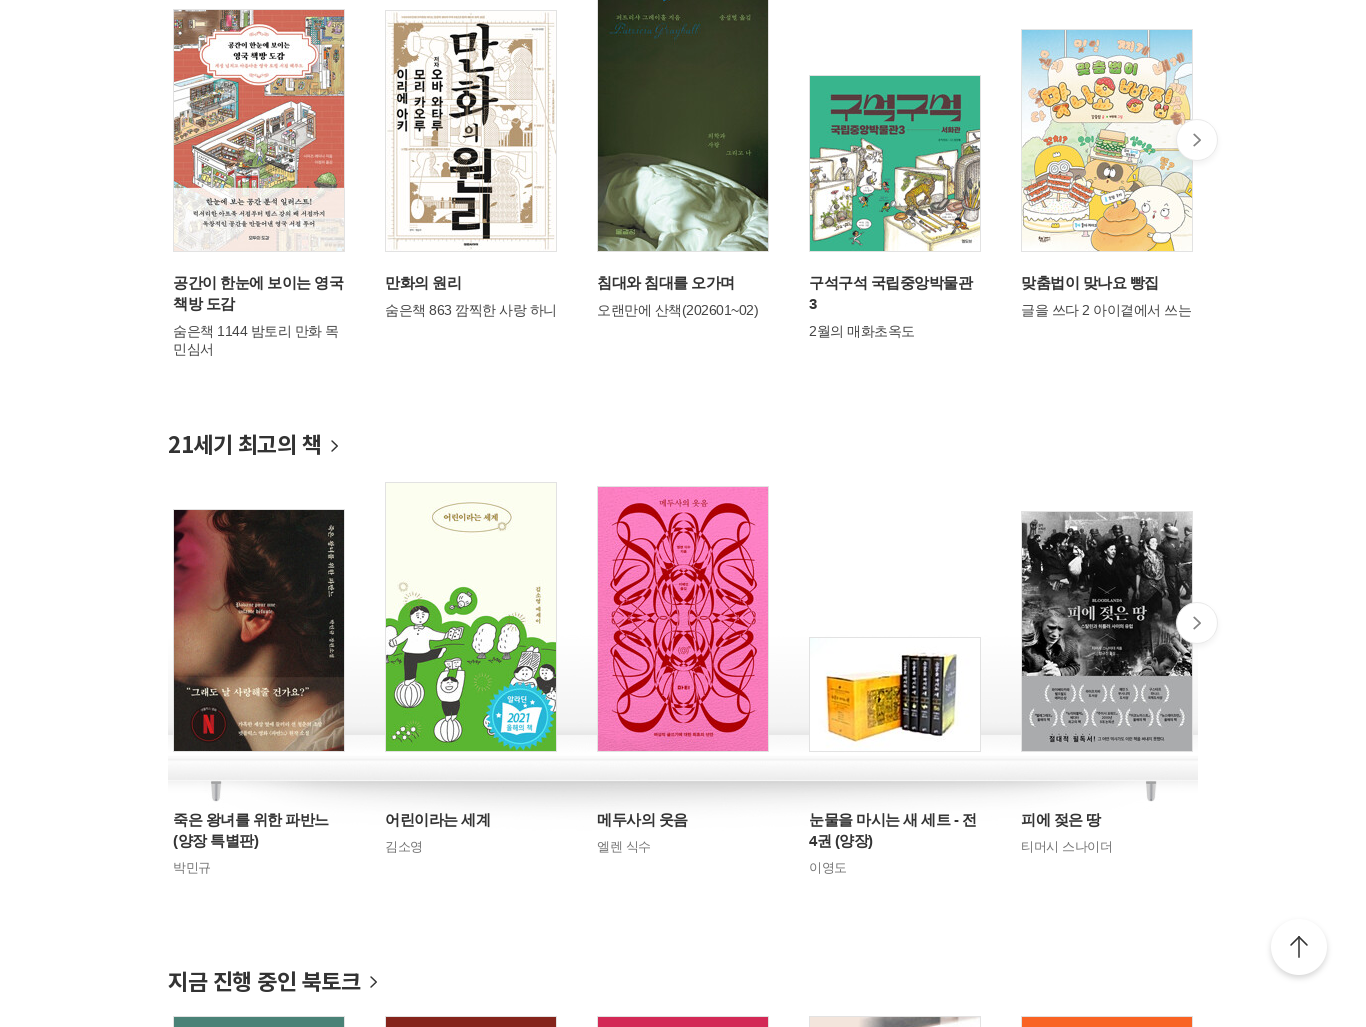

Scrolled to section 7 at 7189px for viewport width 1366
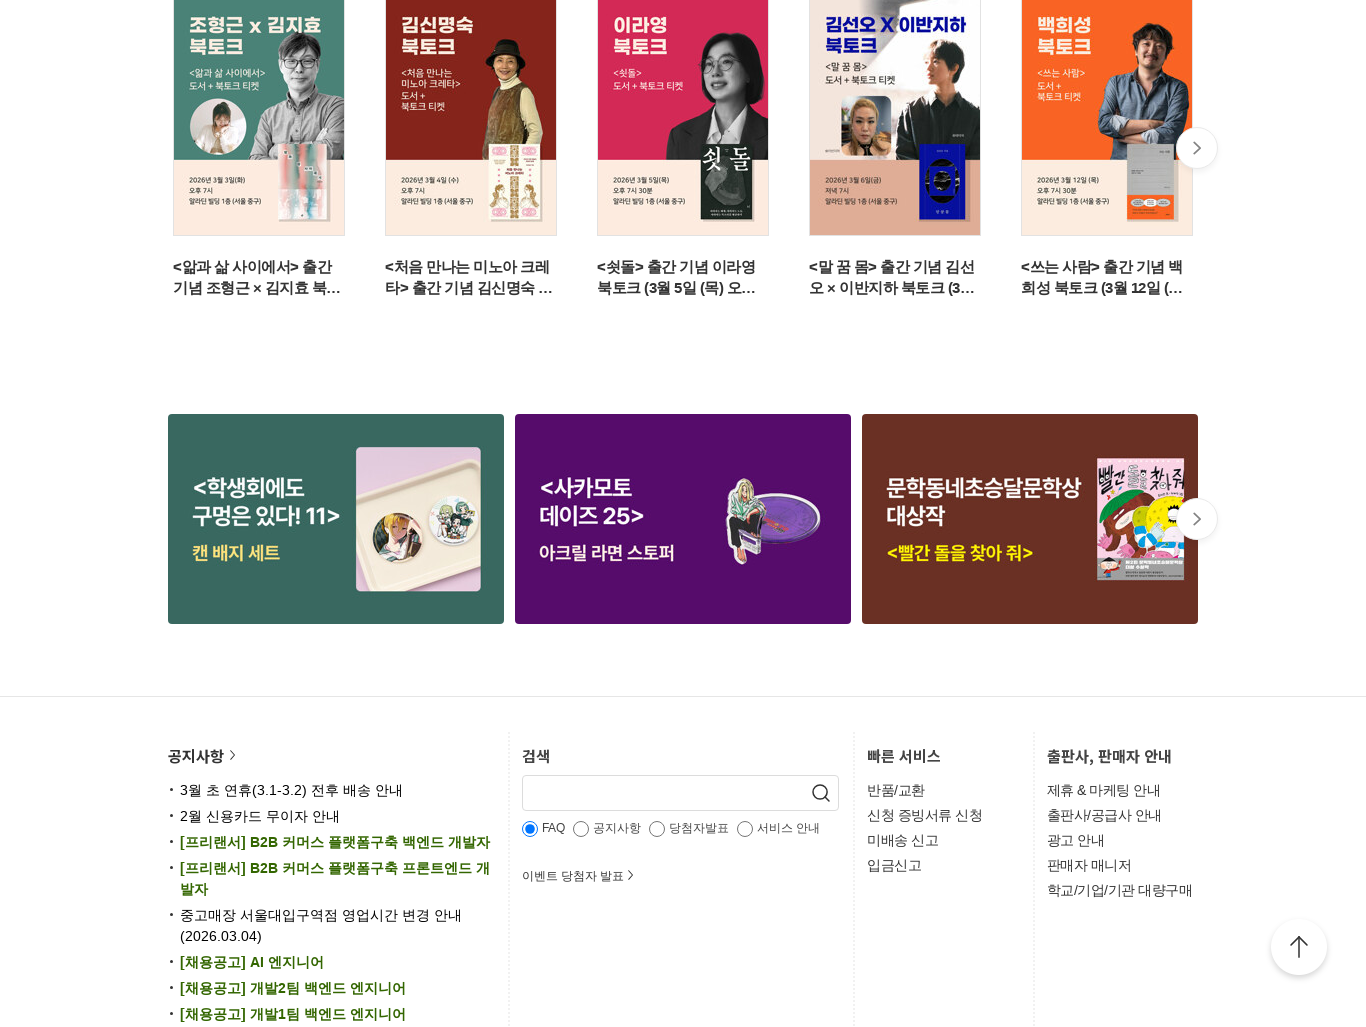

Waited 1 second for section 7 to render at viewport width 1366
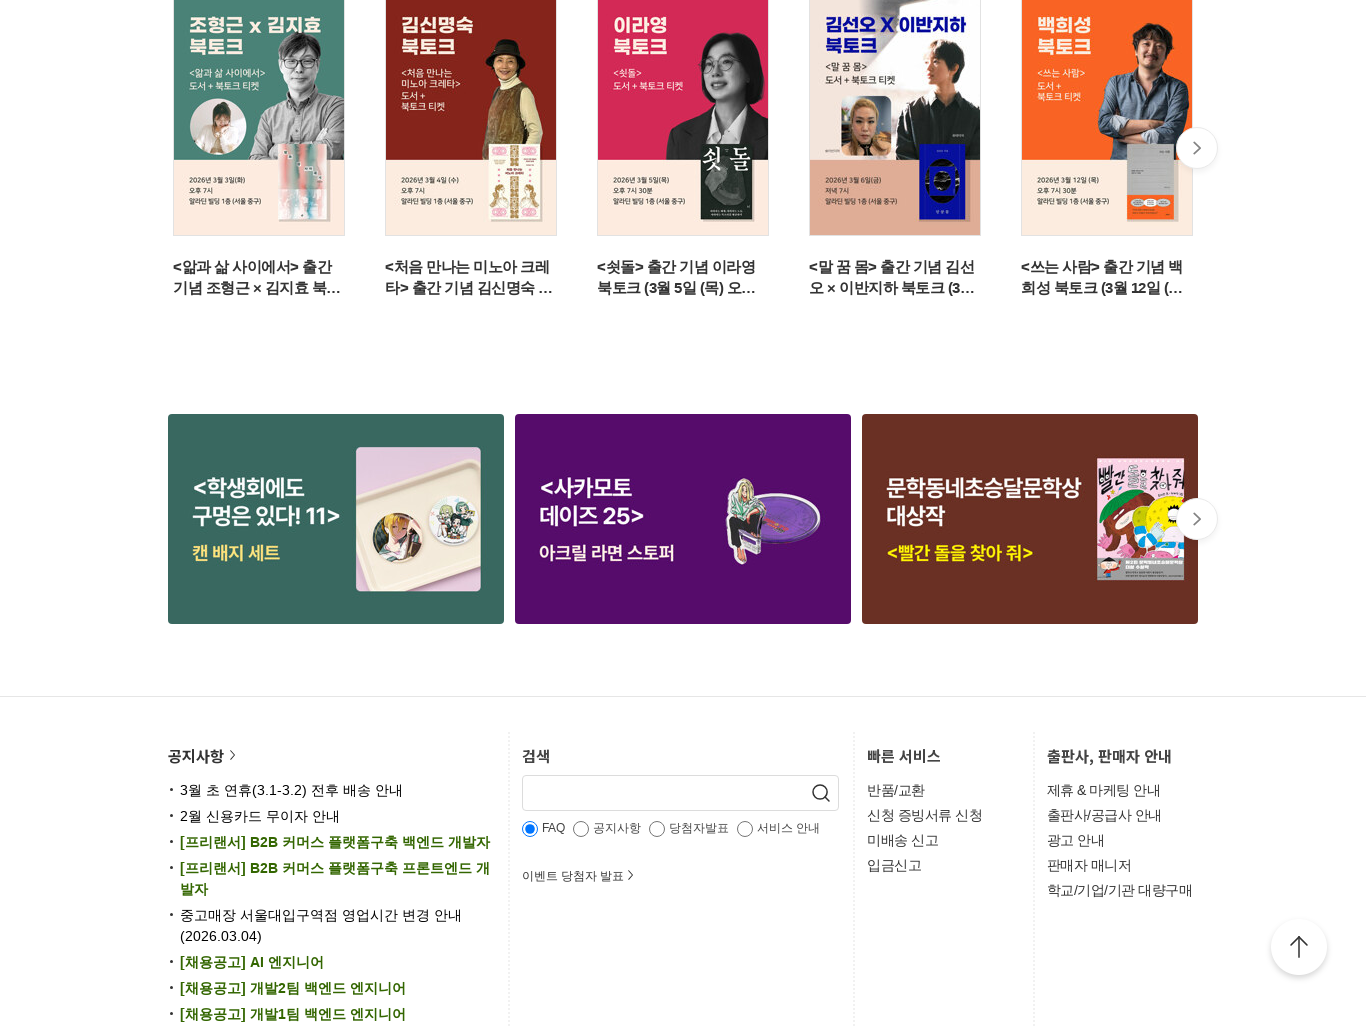

Scrolled to section 8 at 8216px for viewport width 1366
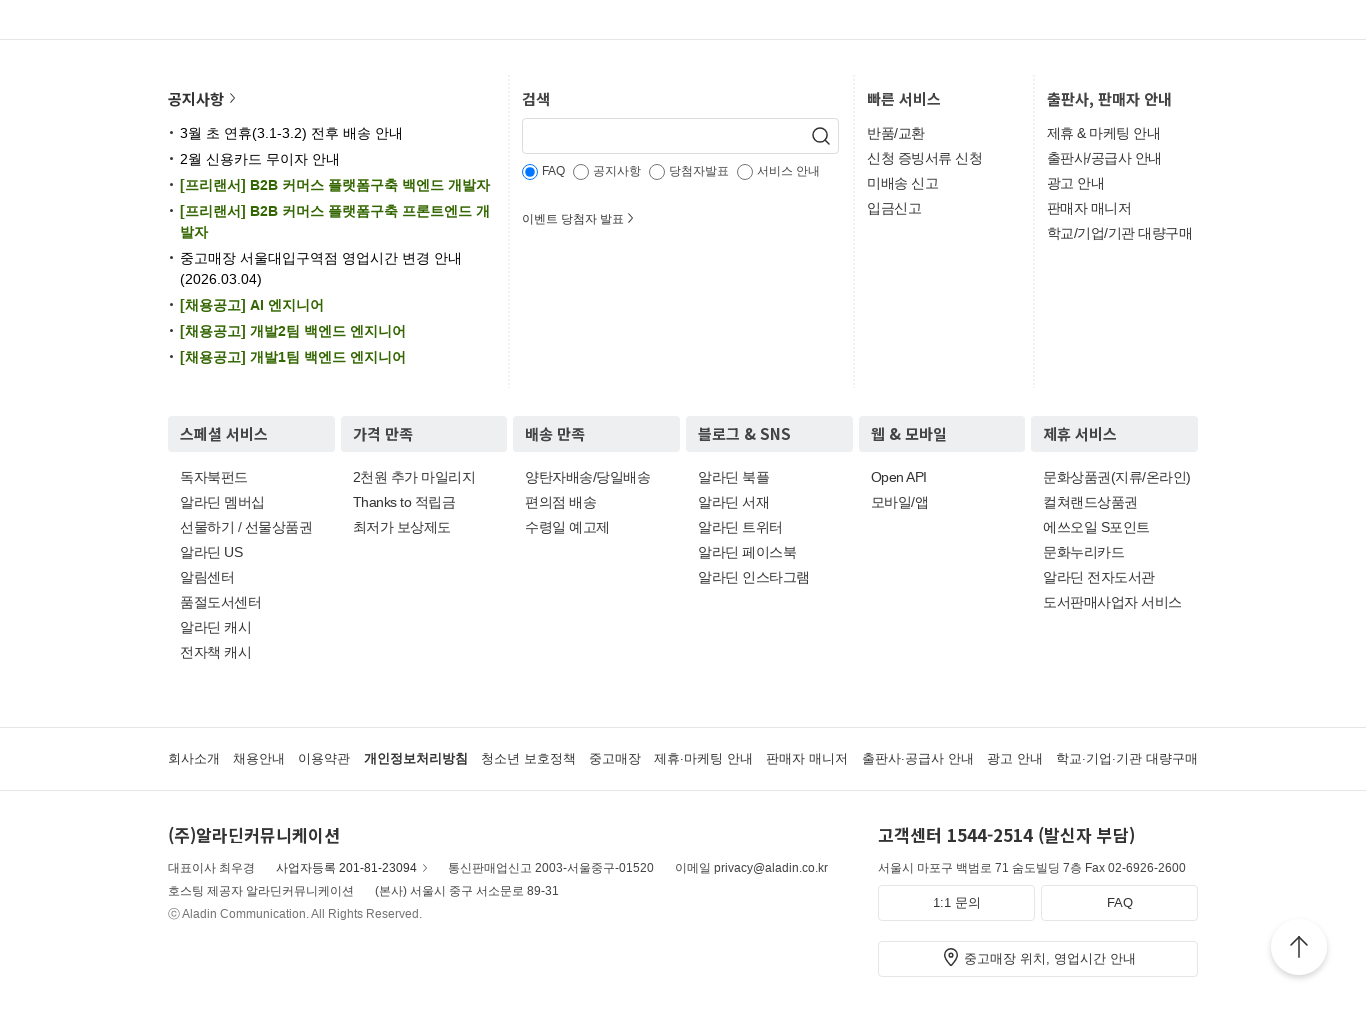

Waited 1 second for section 8 to render at viewport width 1366
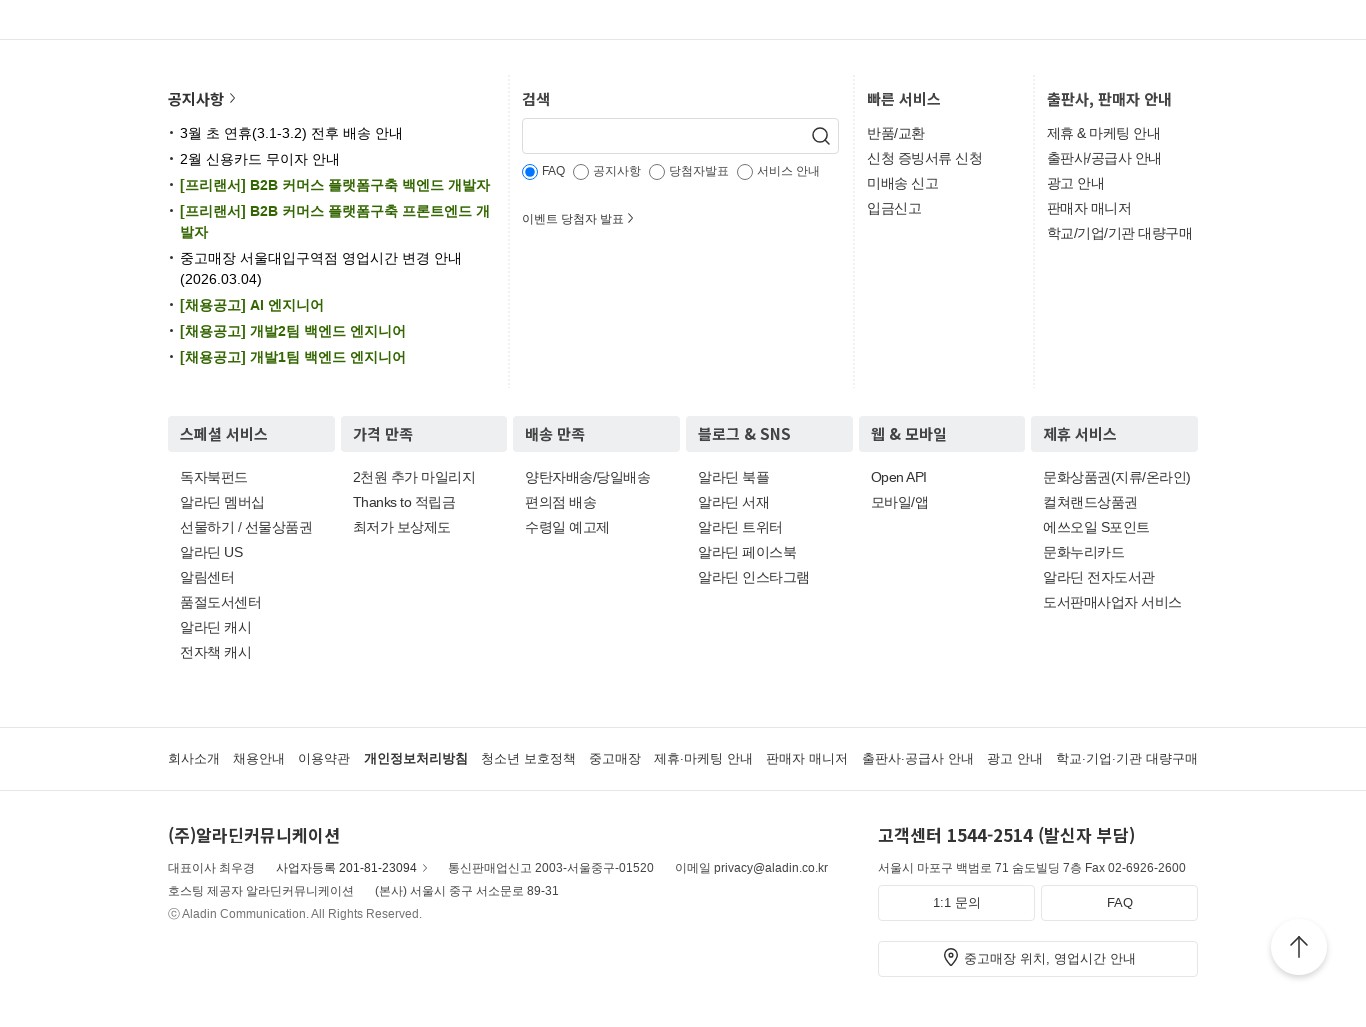

Scrolled to section 9 at 9243px for viewport width 1366
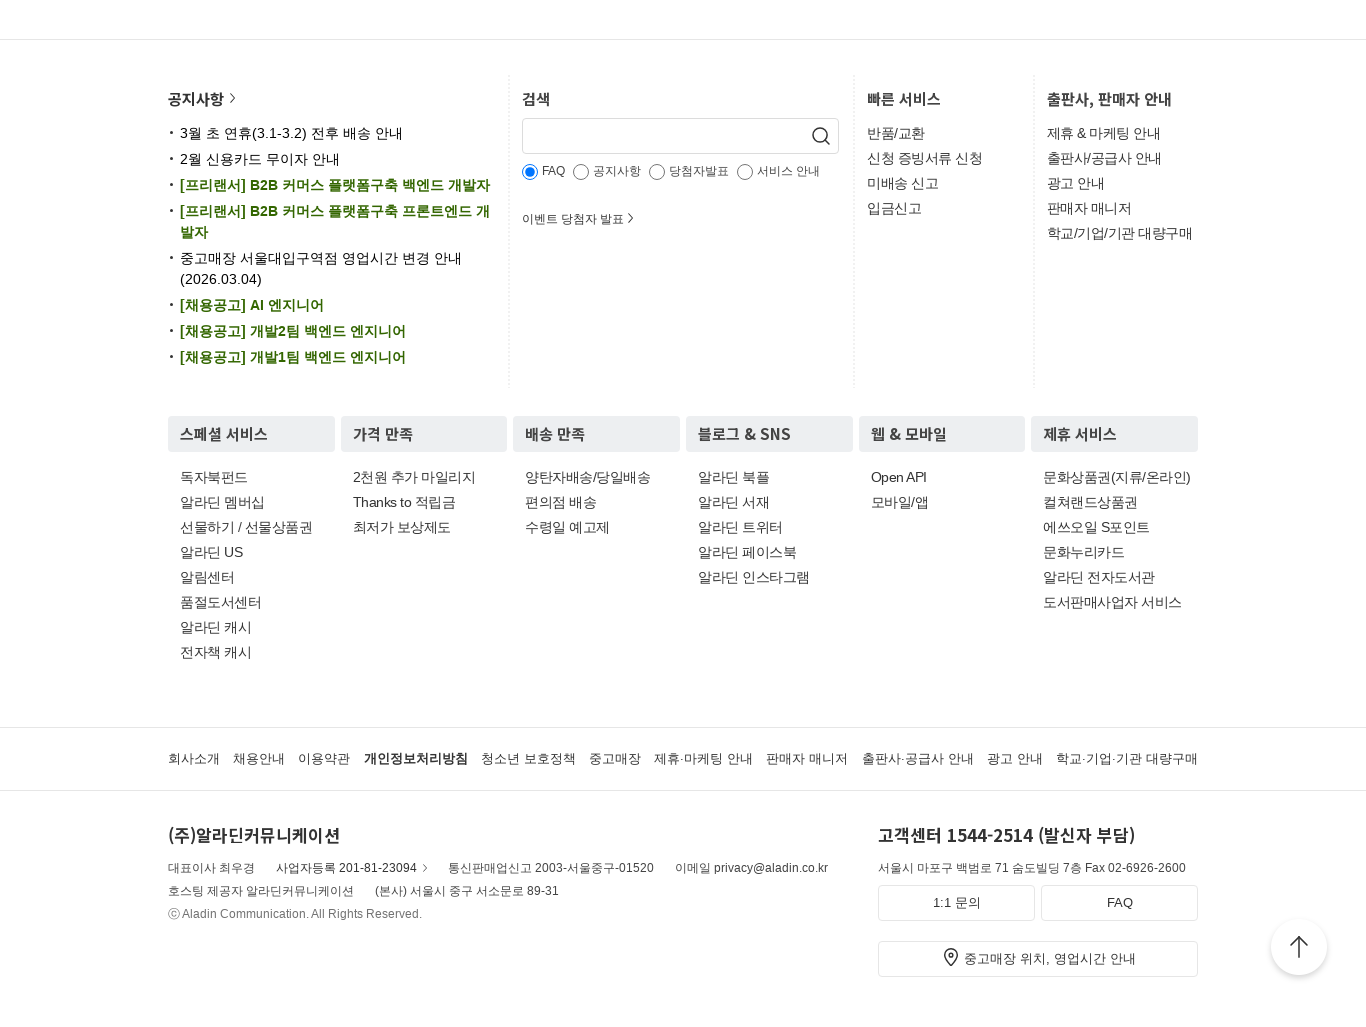

Waited 1 second for section 9 to render at viewport width 1366
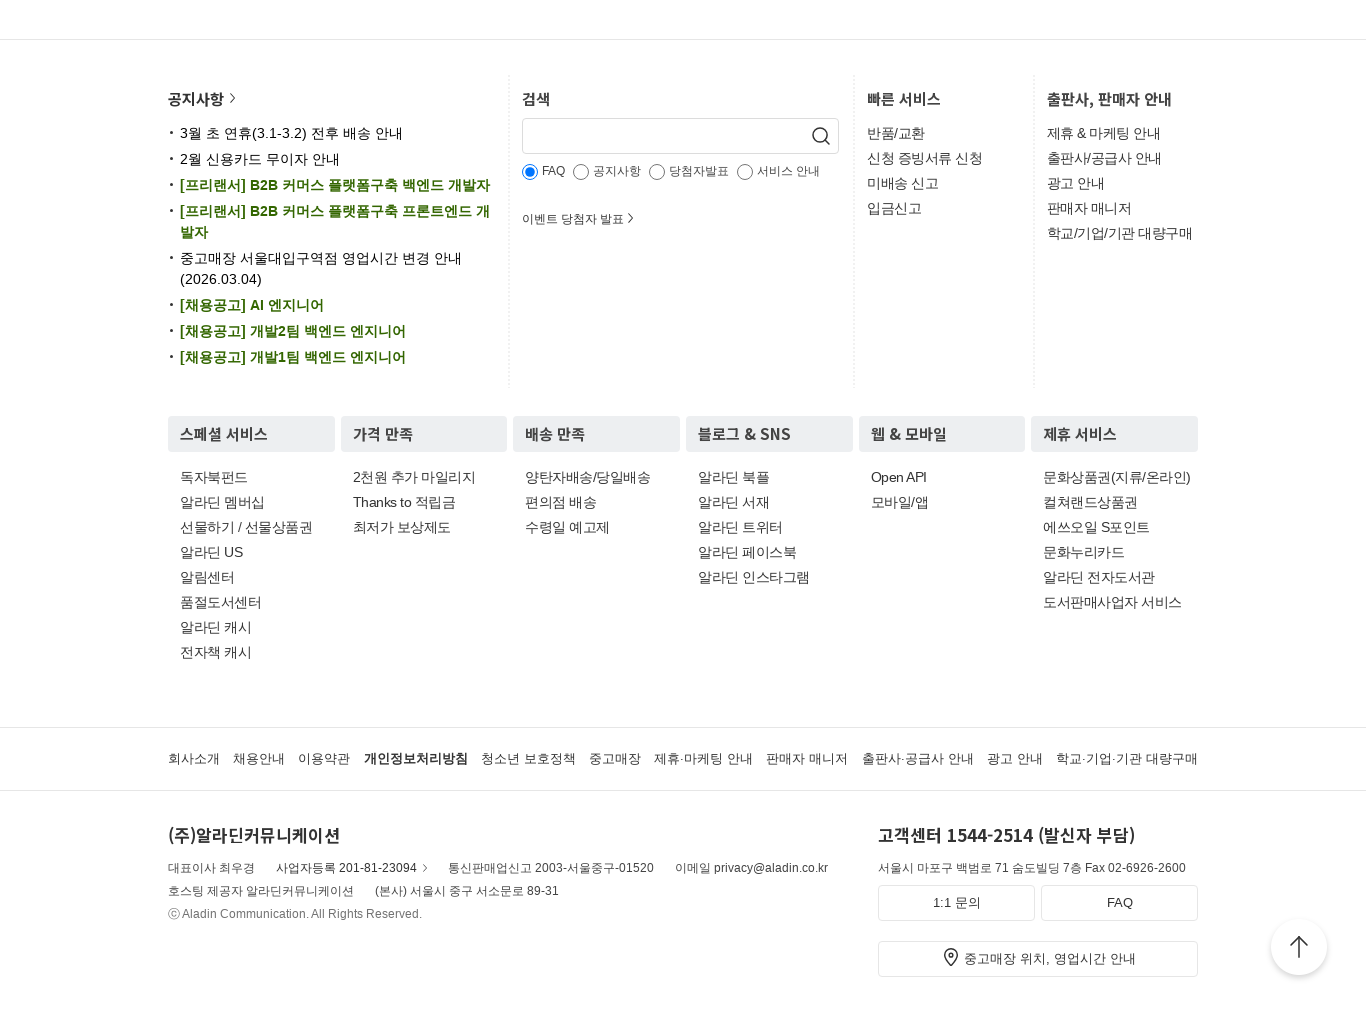

Set viewport size to 1920x1027 for responsive testing
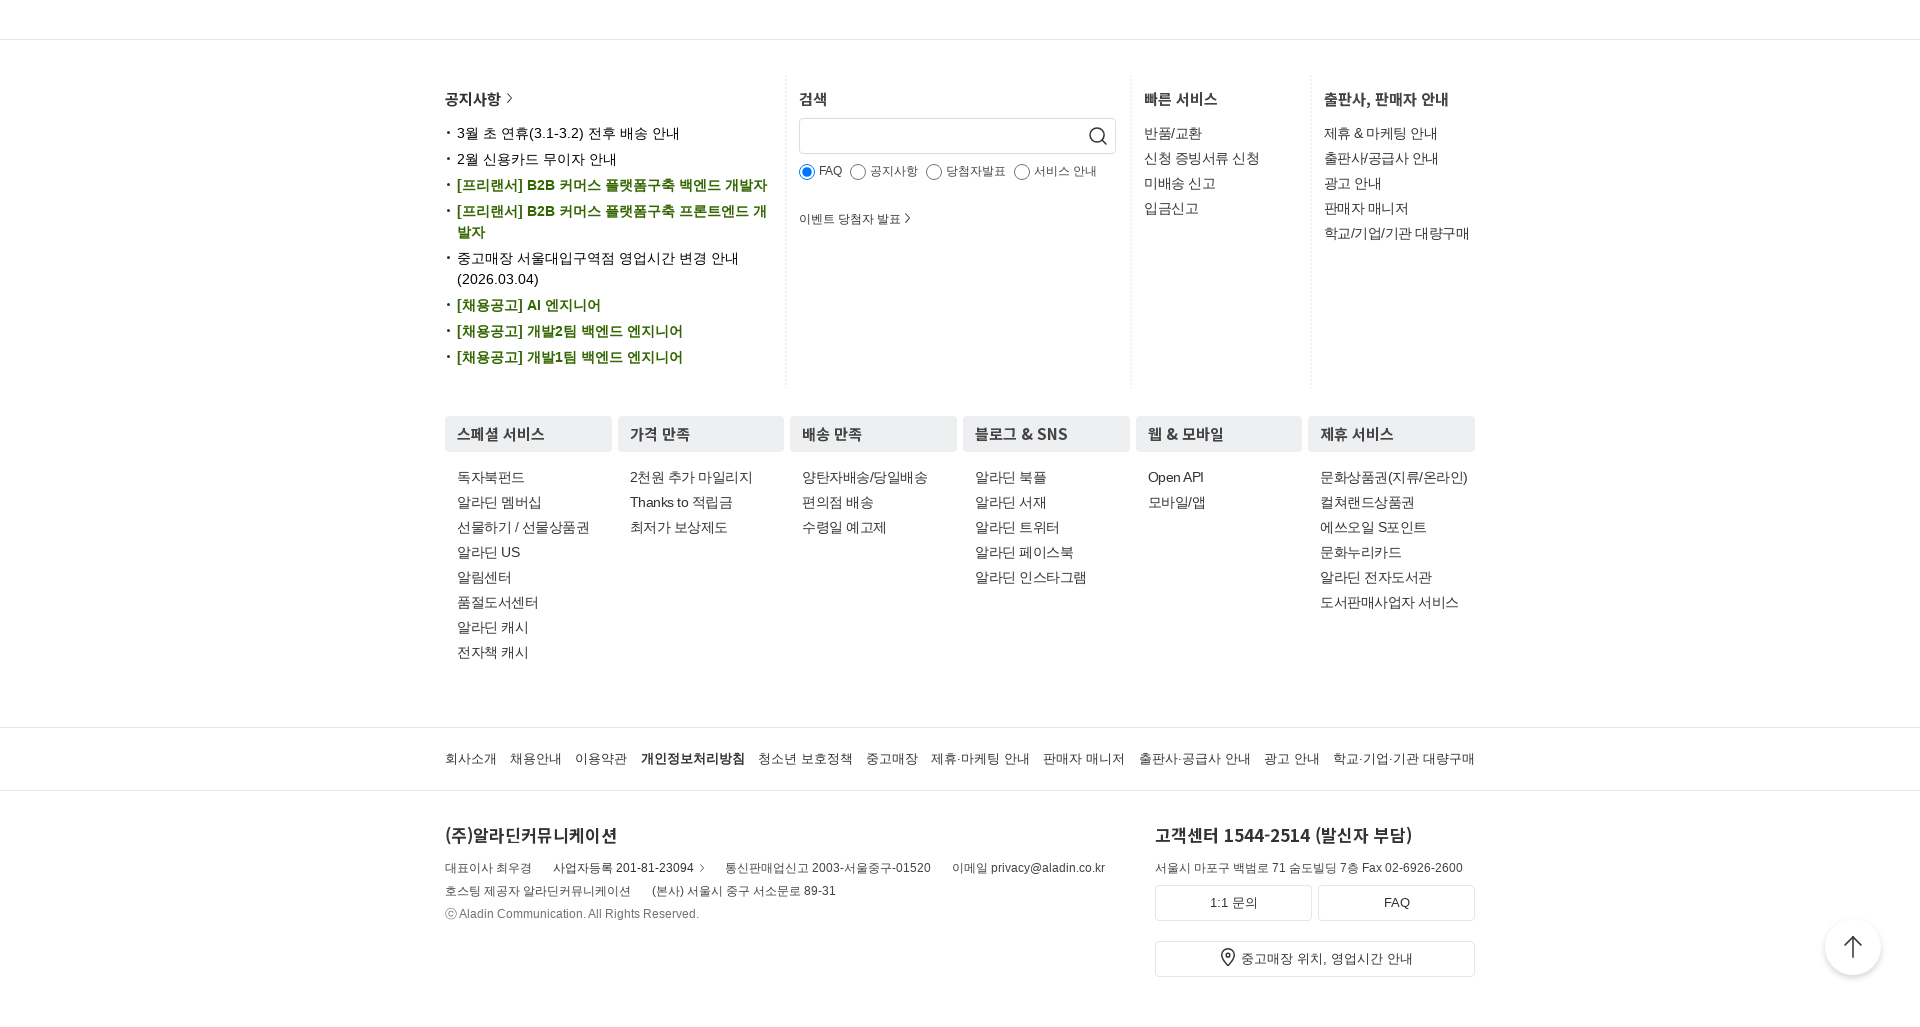

Scrolled to top of page
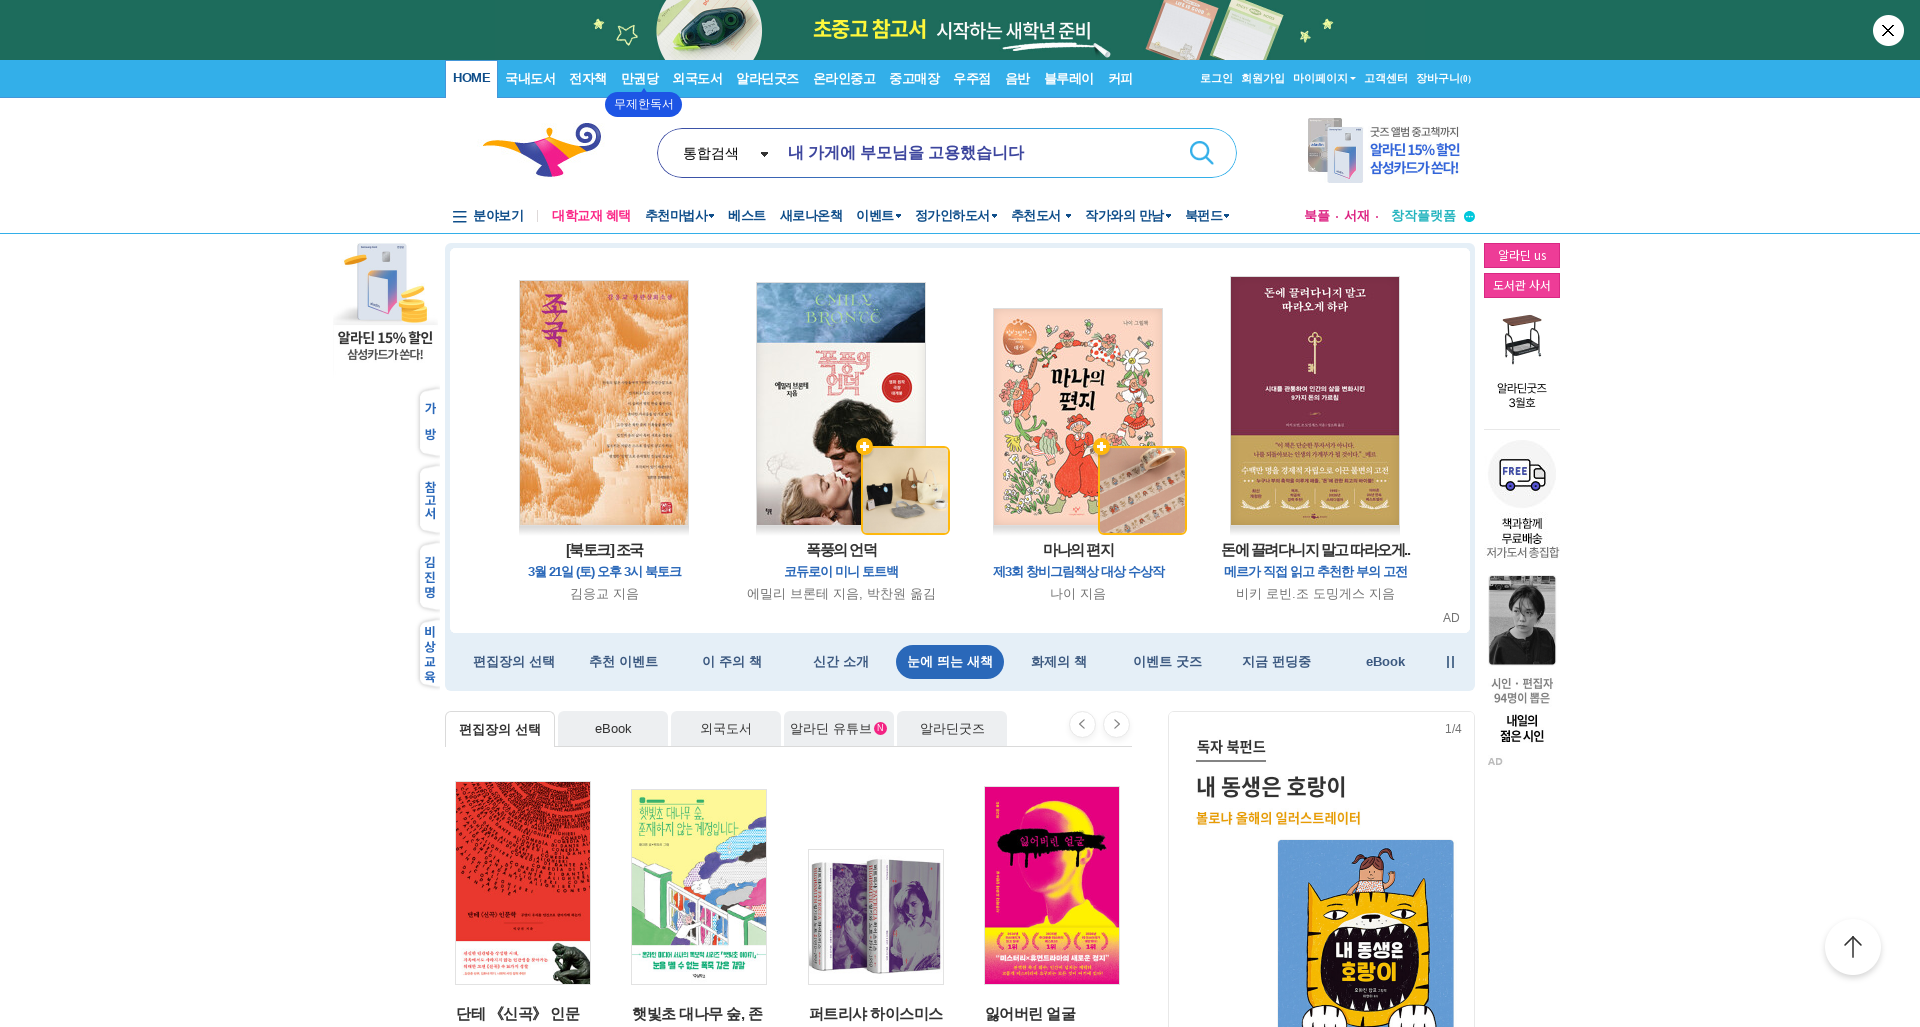

Retrieved total scroll height: 8873px
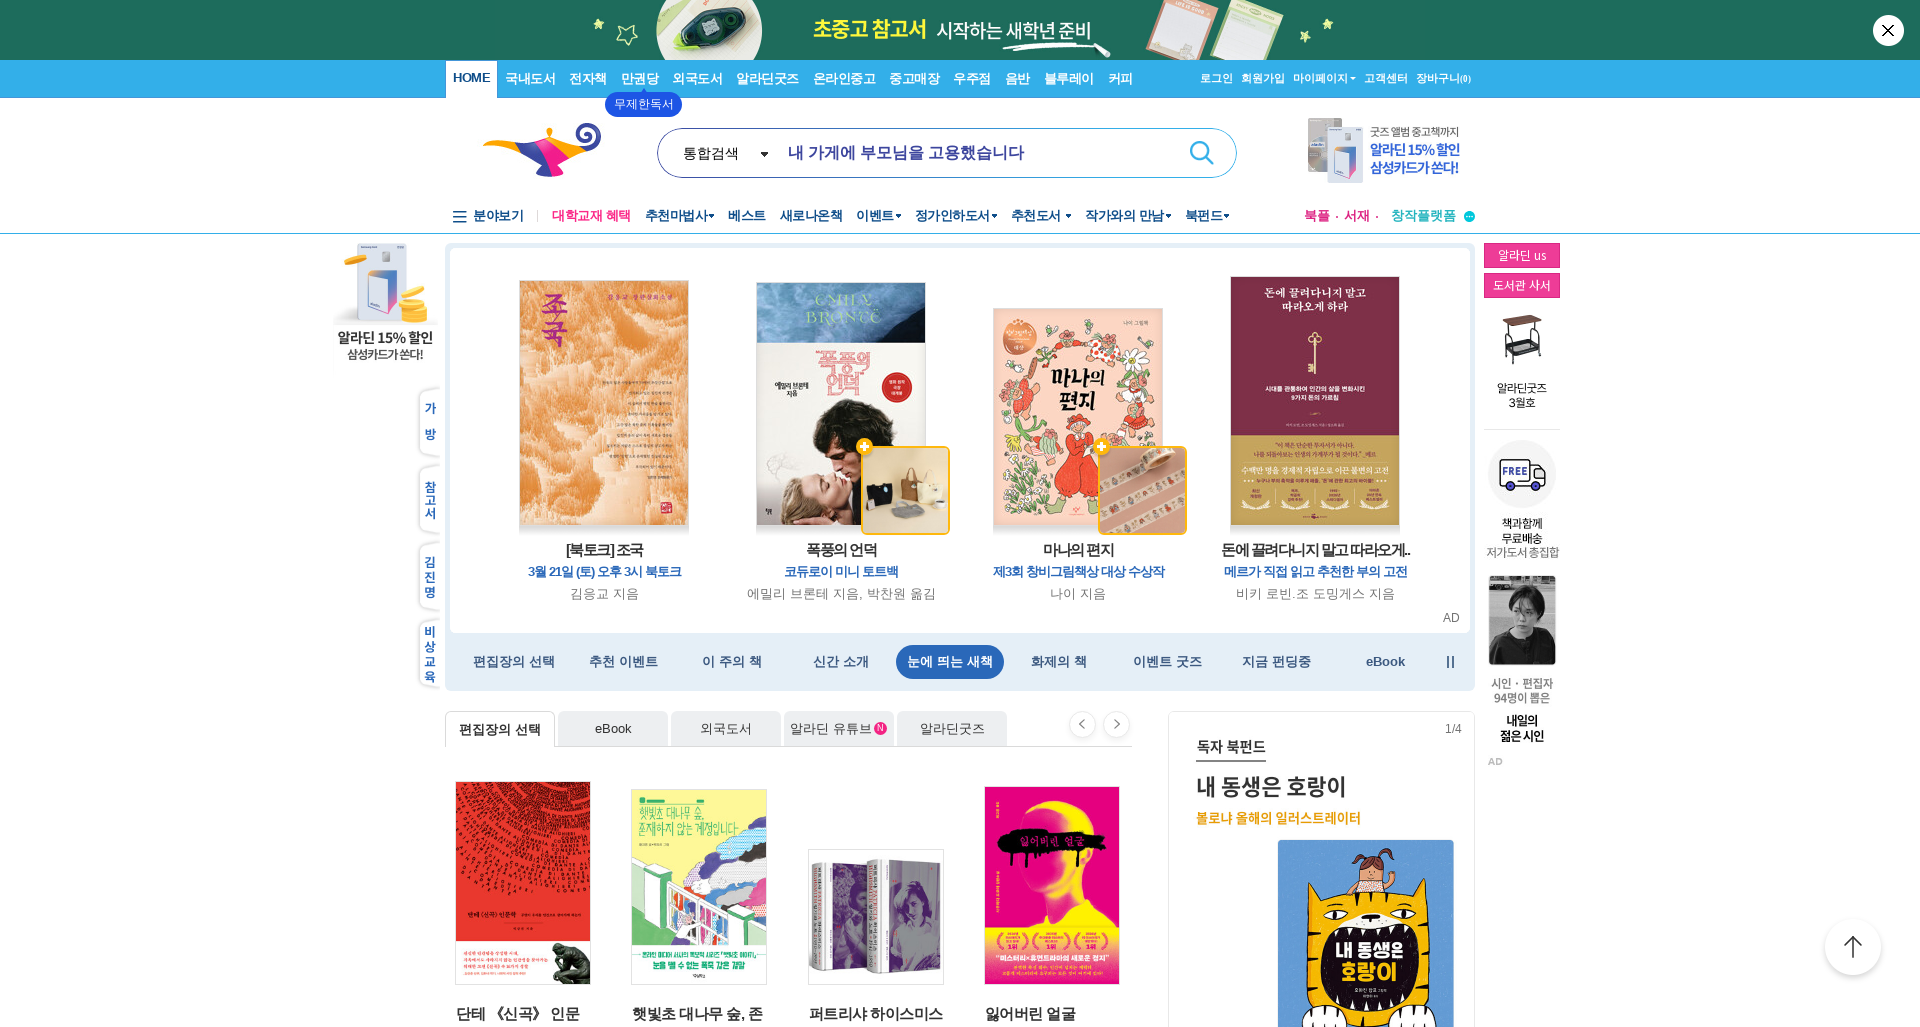

Scrolled to section 0 at 0px for viewport width 1920
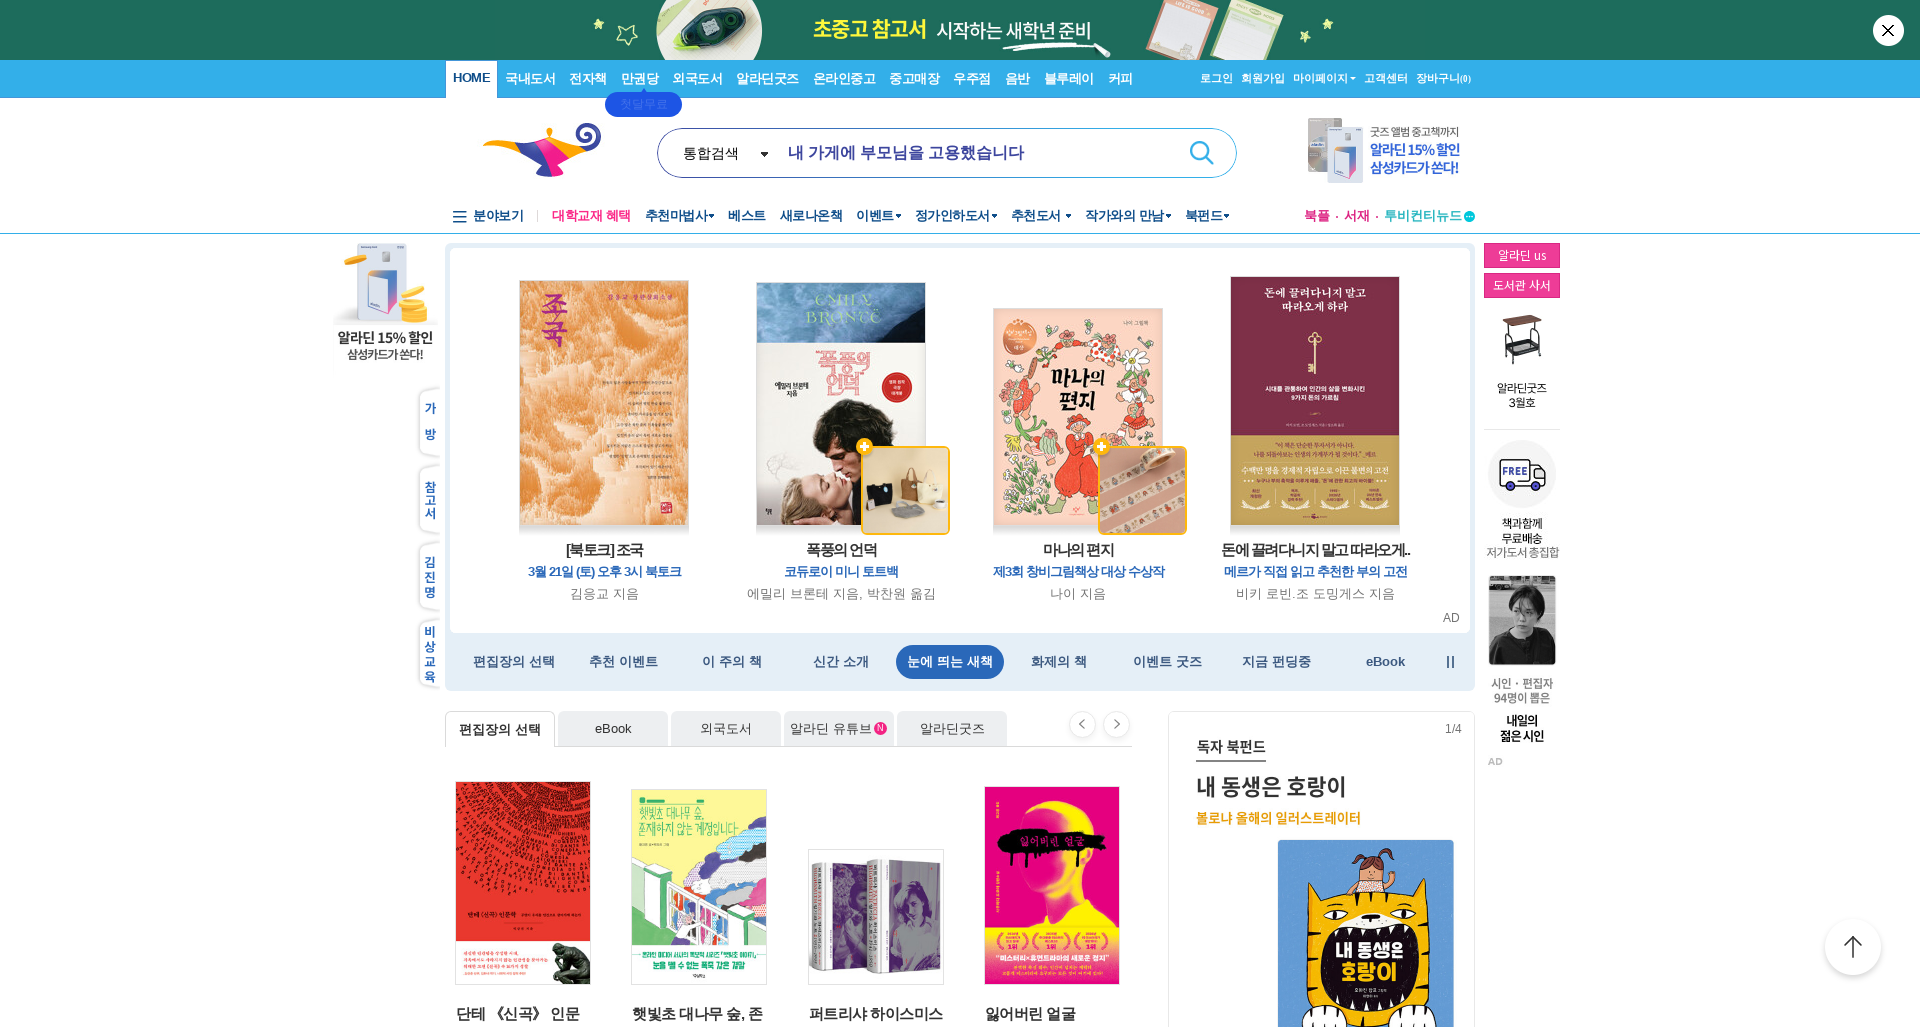

Waited 1 second for section 0 to render at viewport width 1920
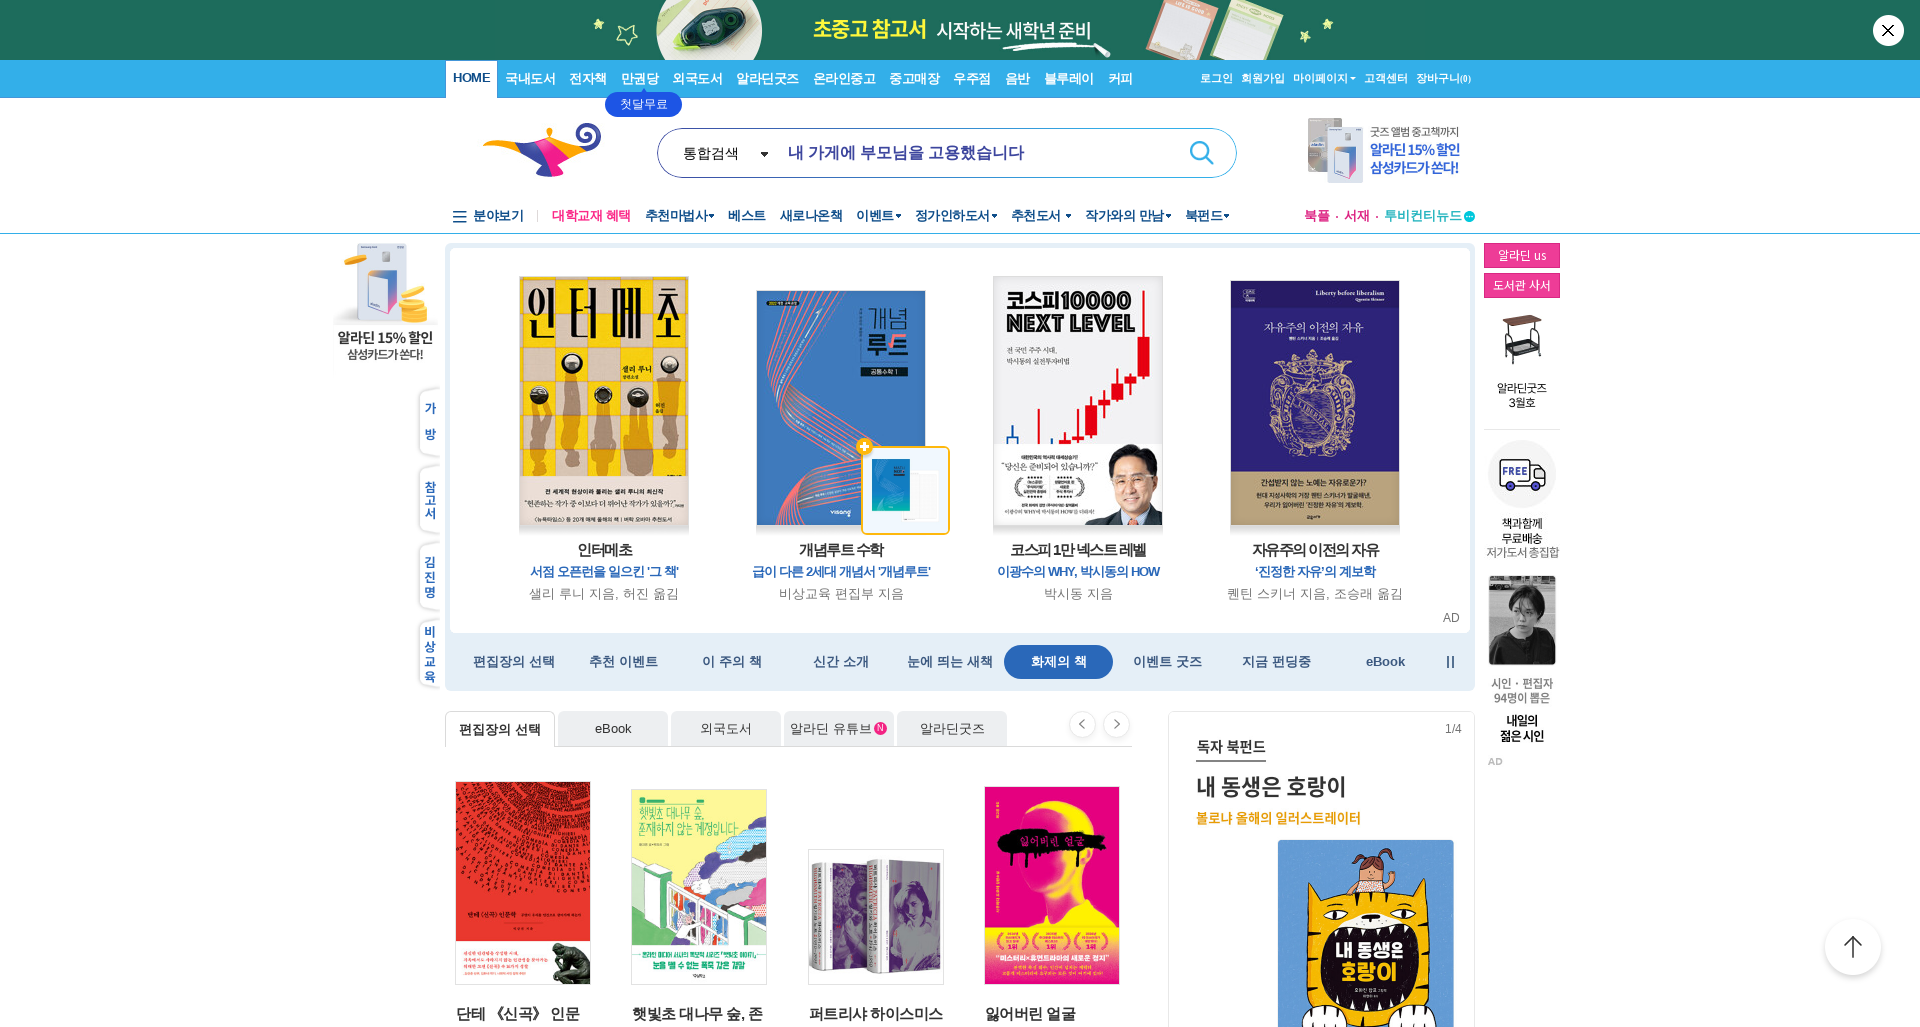

Scrolled to section 1 at 1027px for viewport width 1920
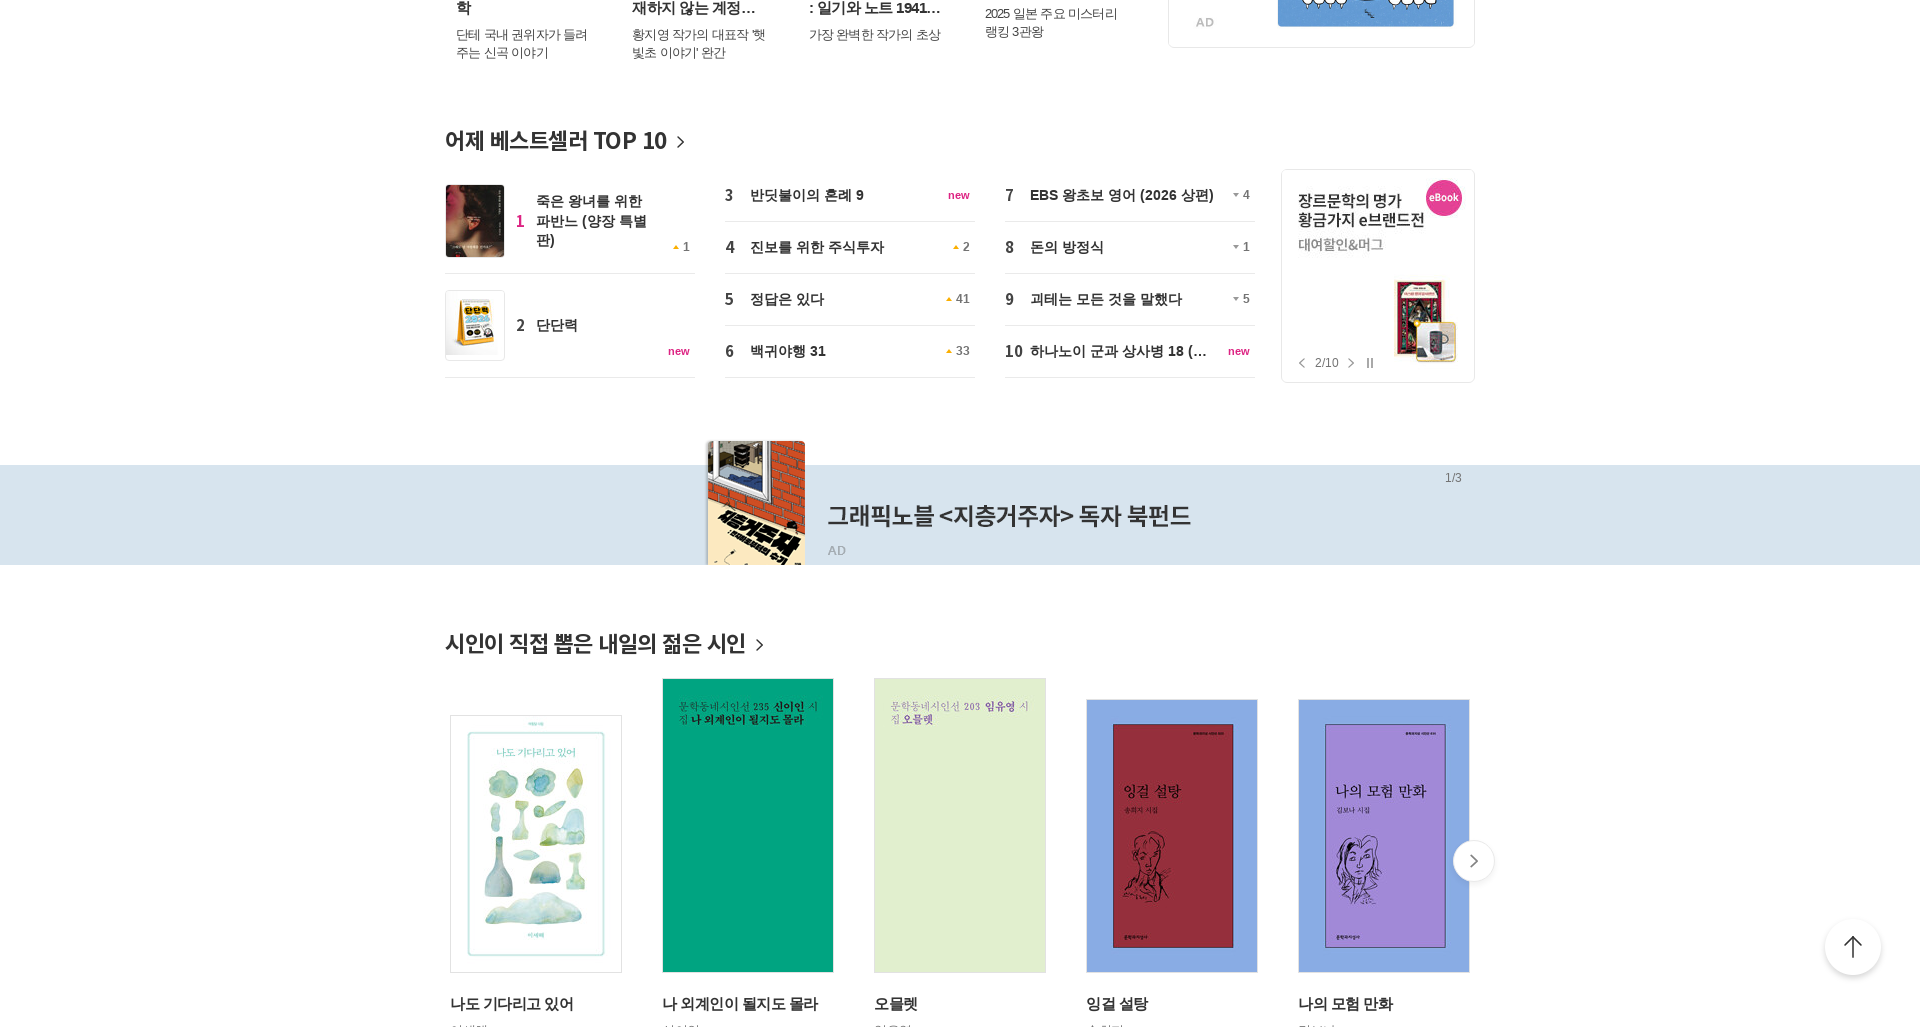

Waited 1 second for section 1 to render at viewport width 1920
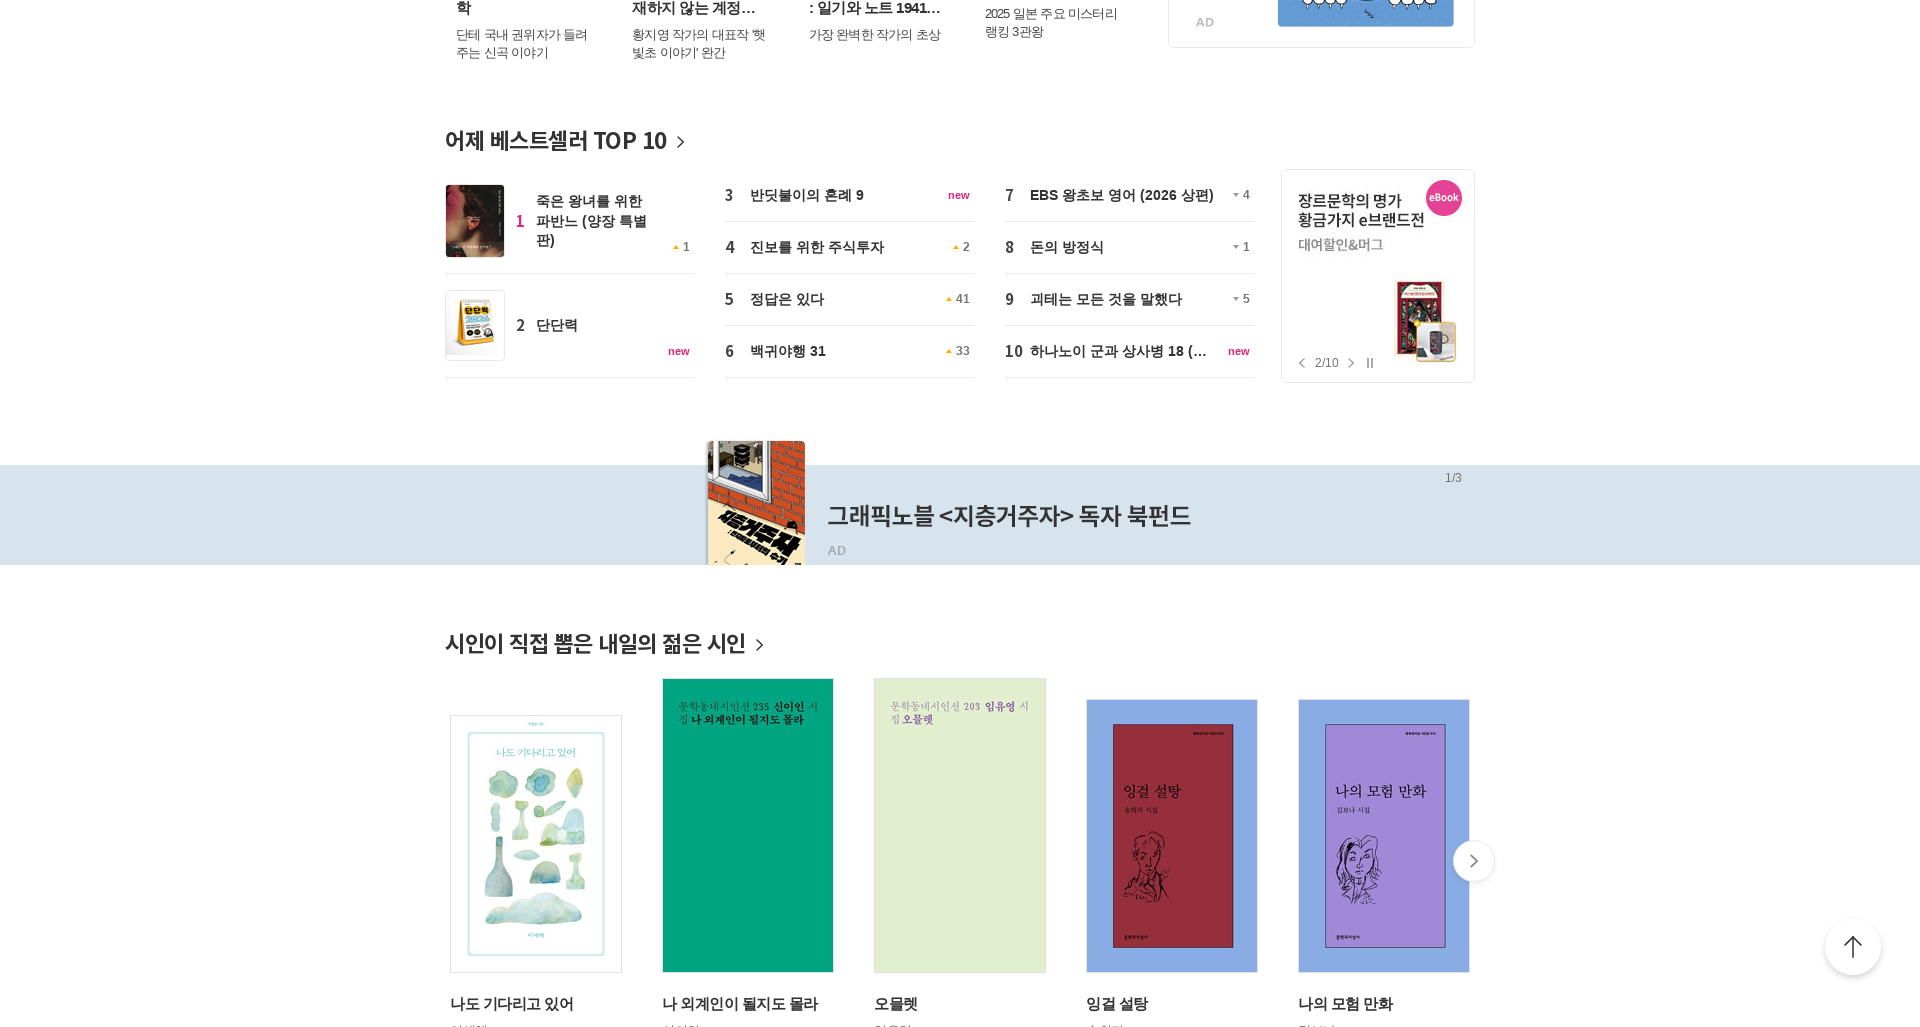

Scrolled to section 2 at 2054px for viewport width 1920
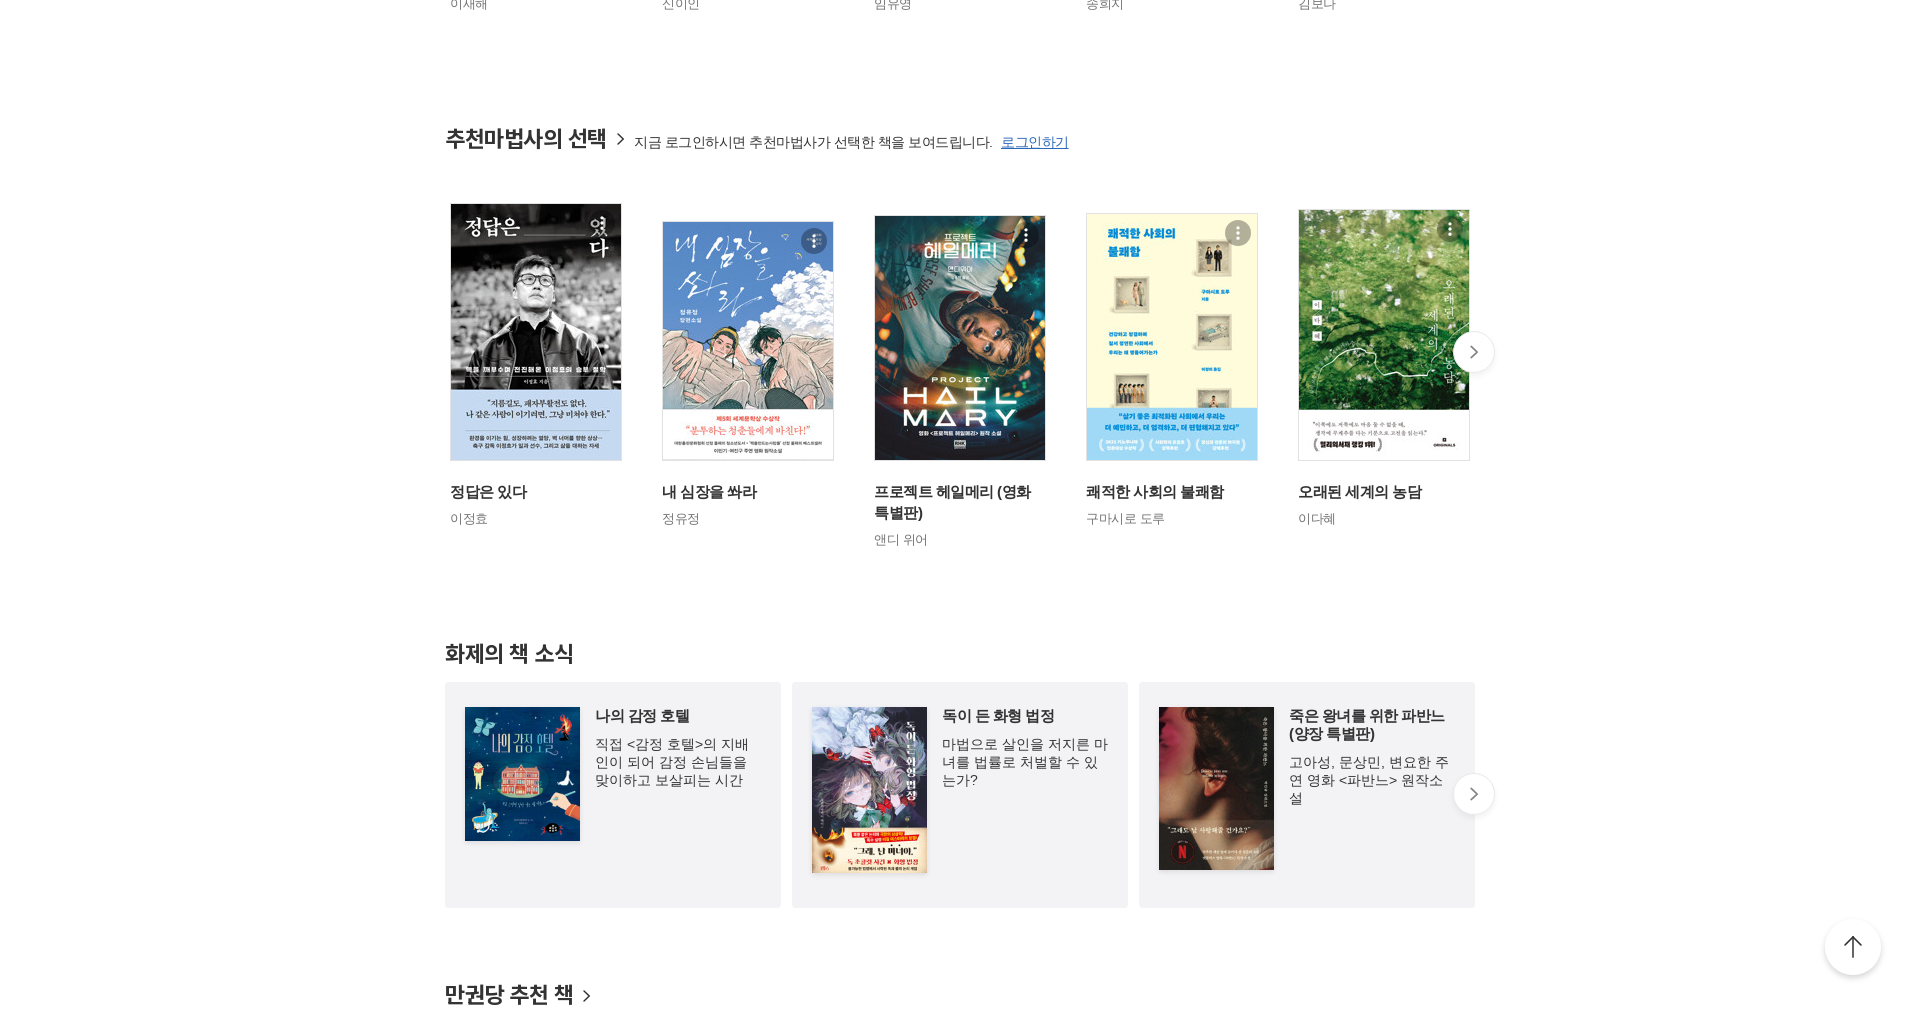

Waited 1 second for section 2 to render at viewport width 1920
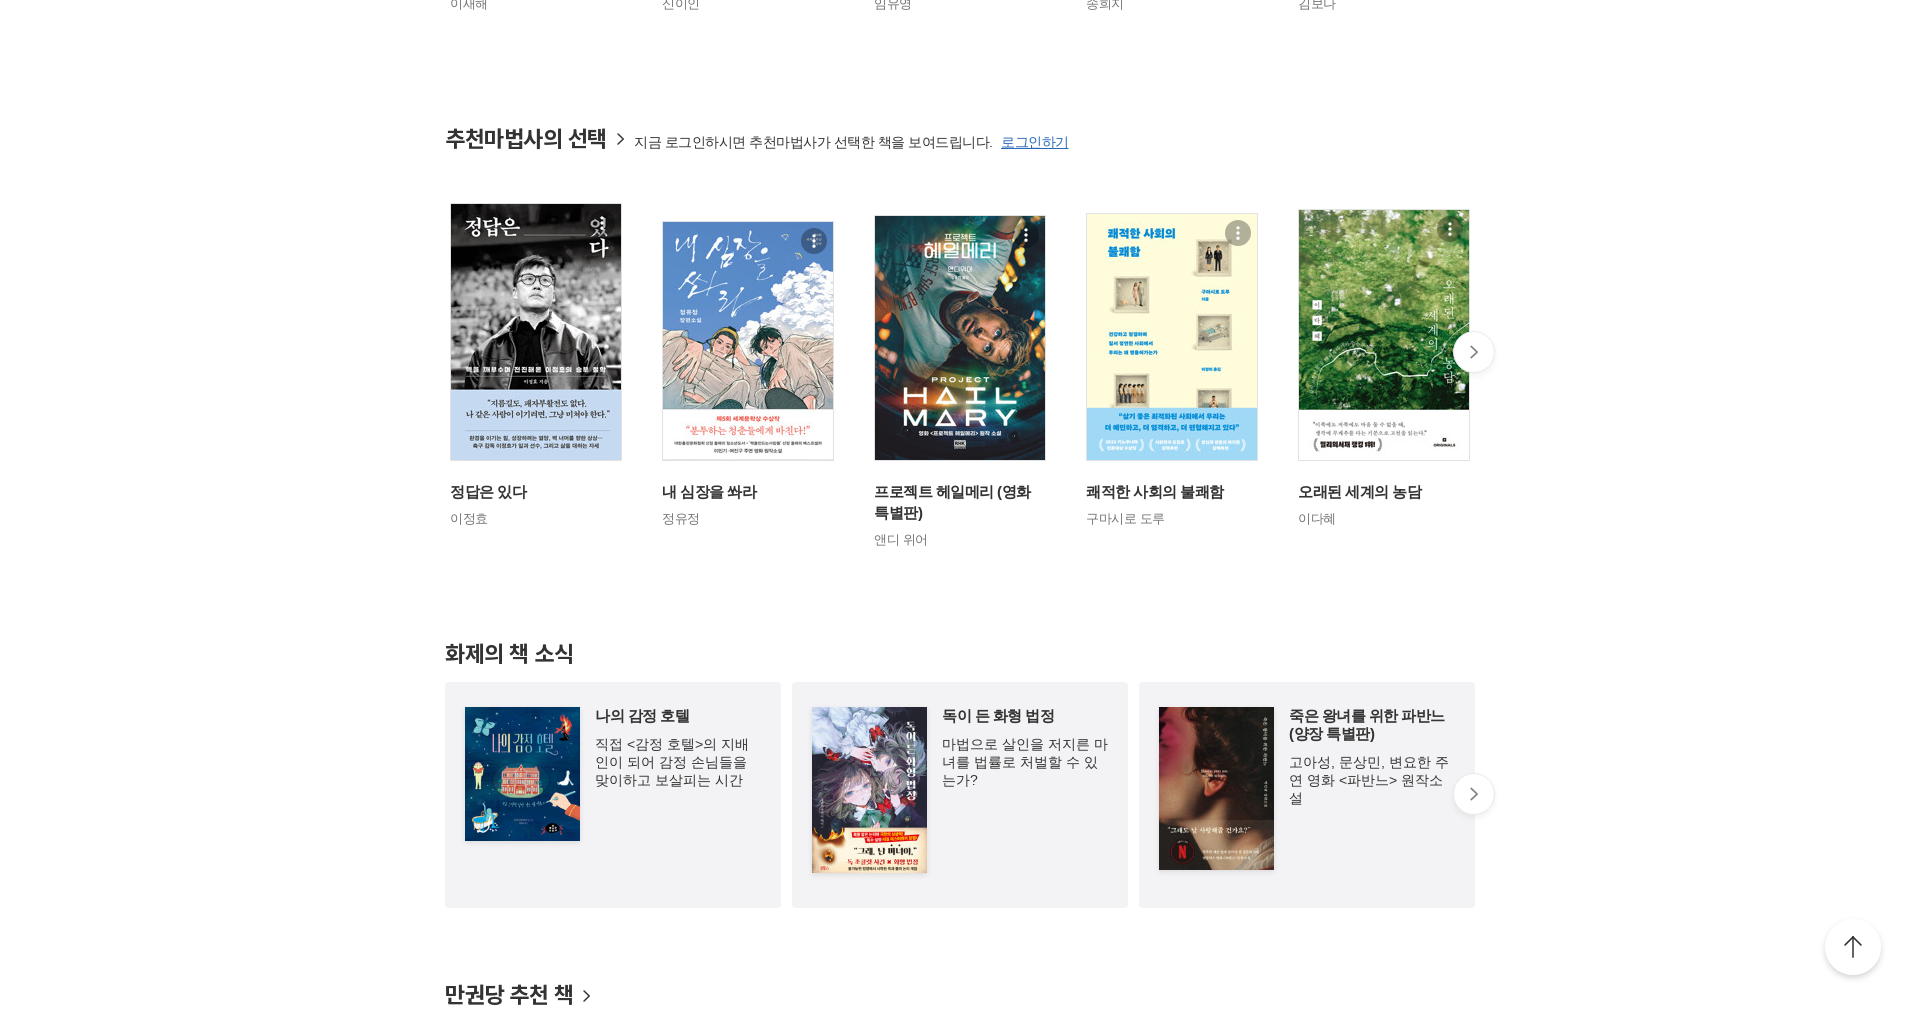

Scrolled to section 3 at 3081px for viewport width 1920
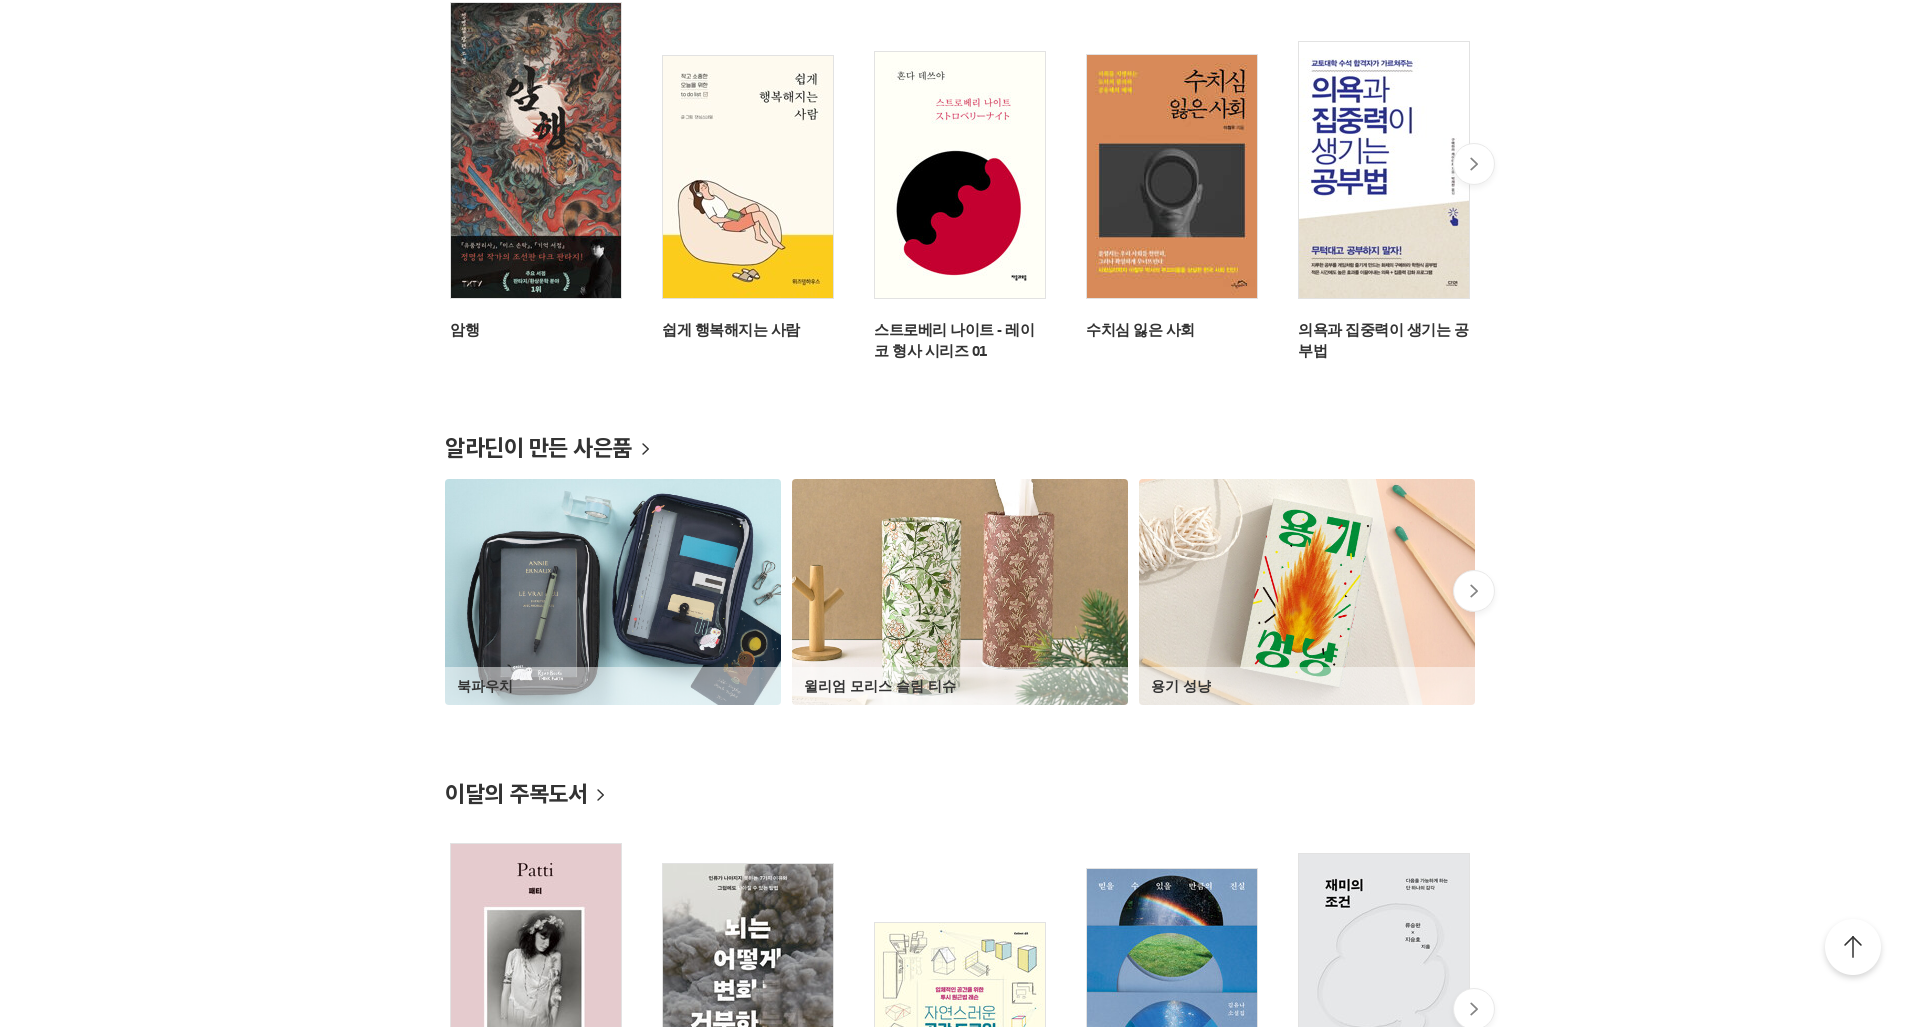

Waited 1 second for section 3 to render at viewport width 1920
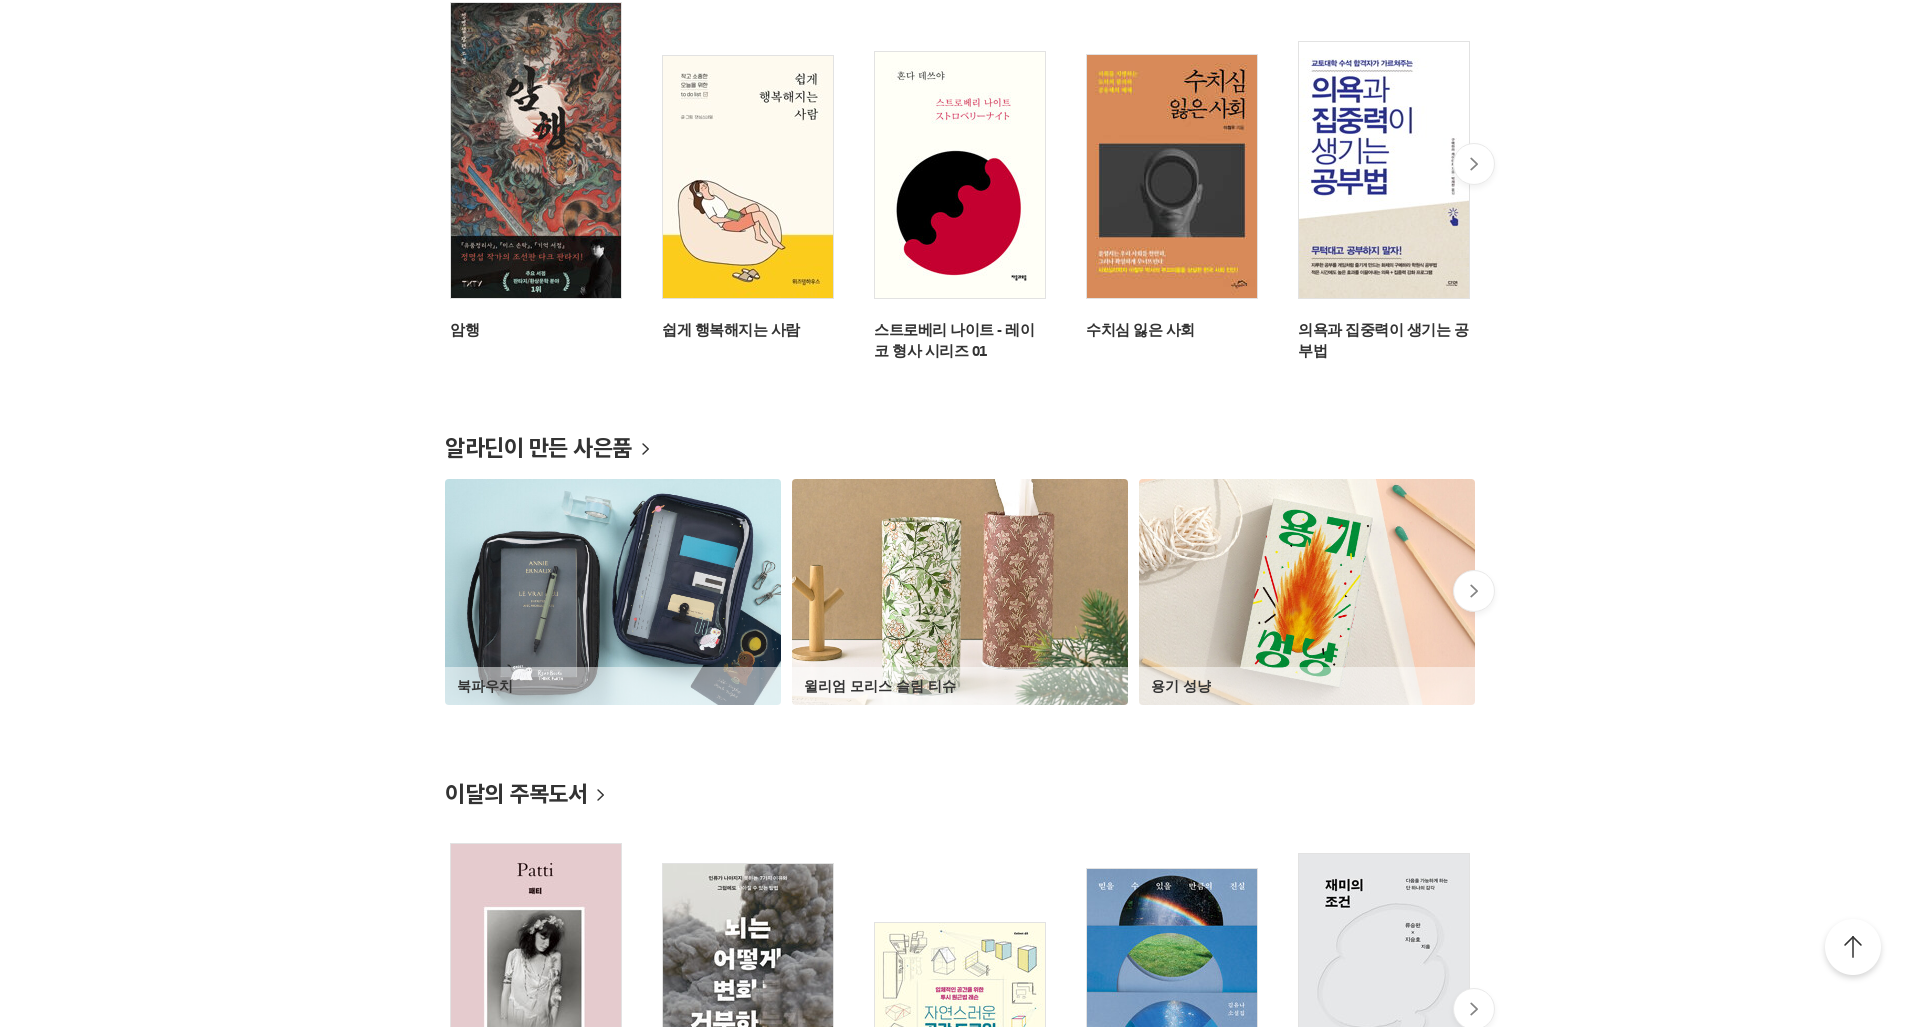

Scrolled to section 4 at 4108px for viewport width 1920
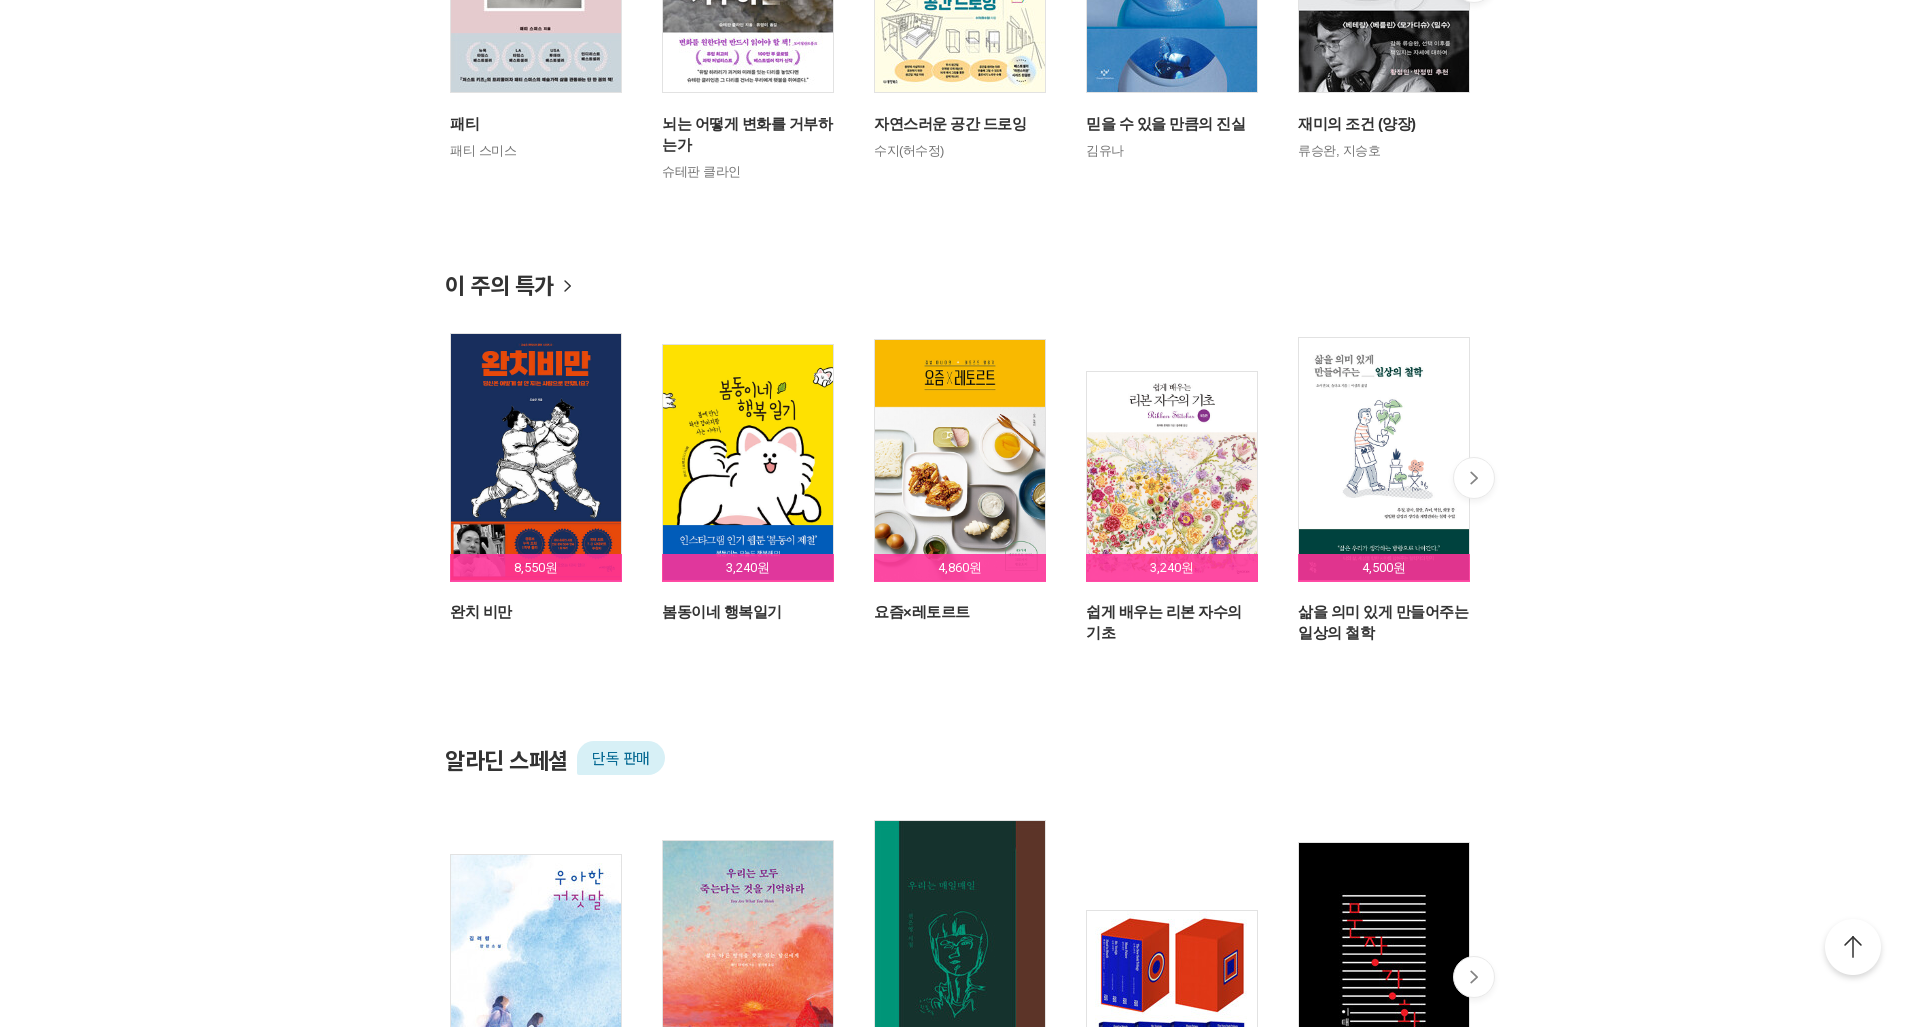

Waited 1 second for section 4 to render at viewport width 1920
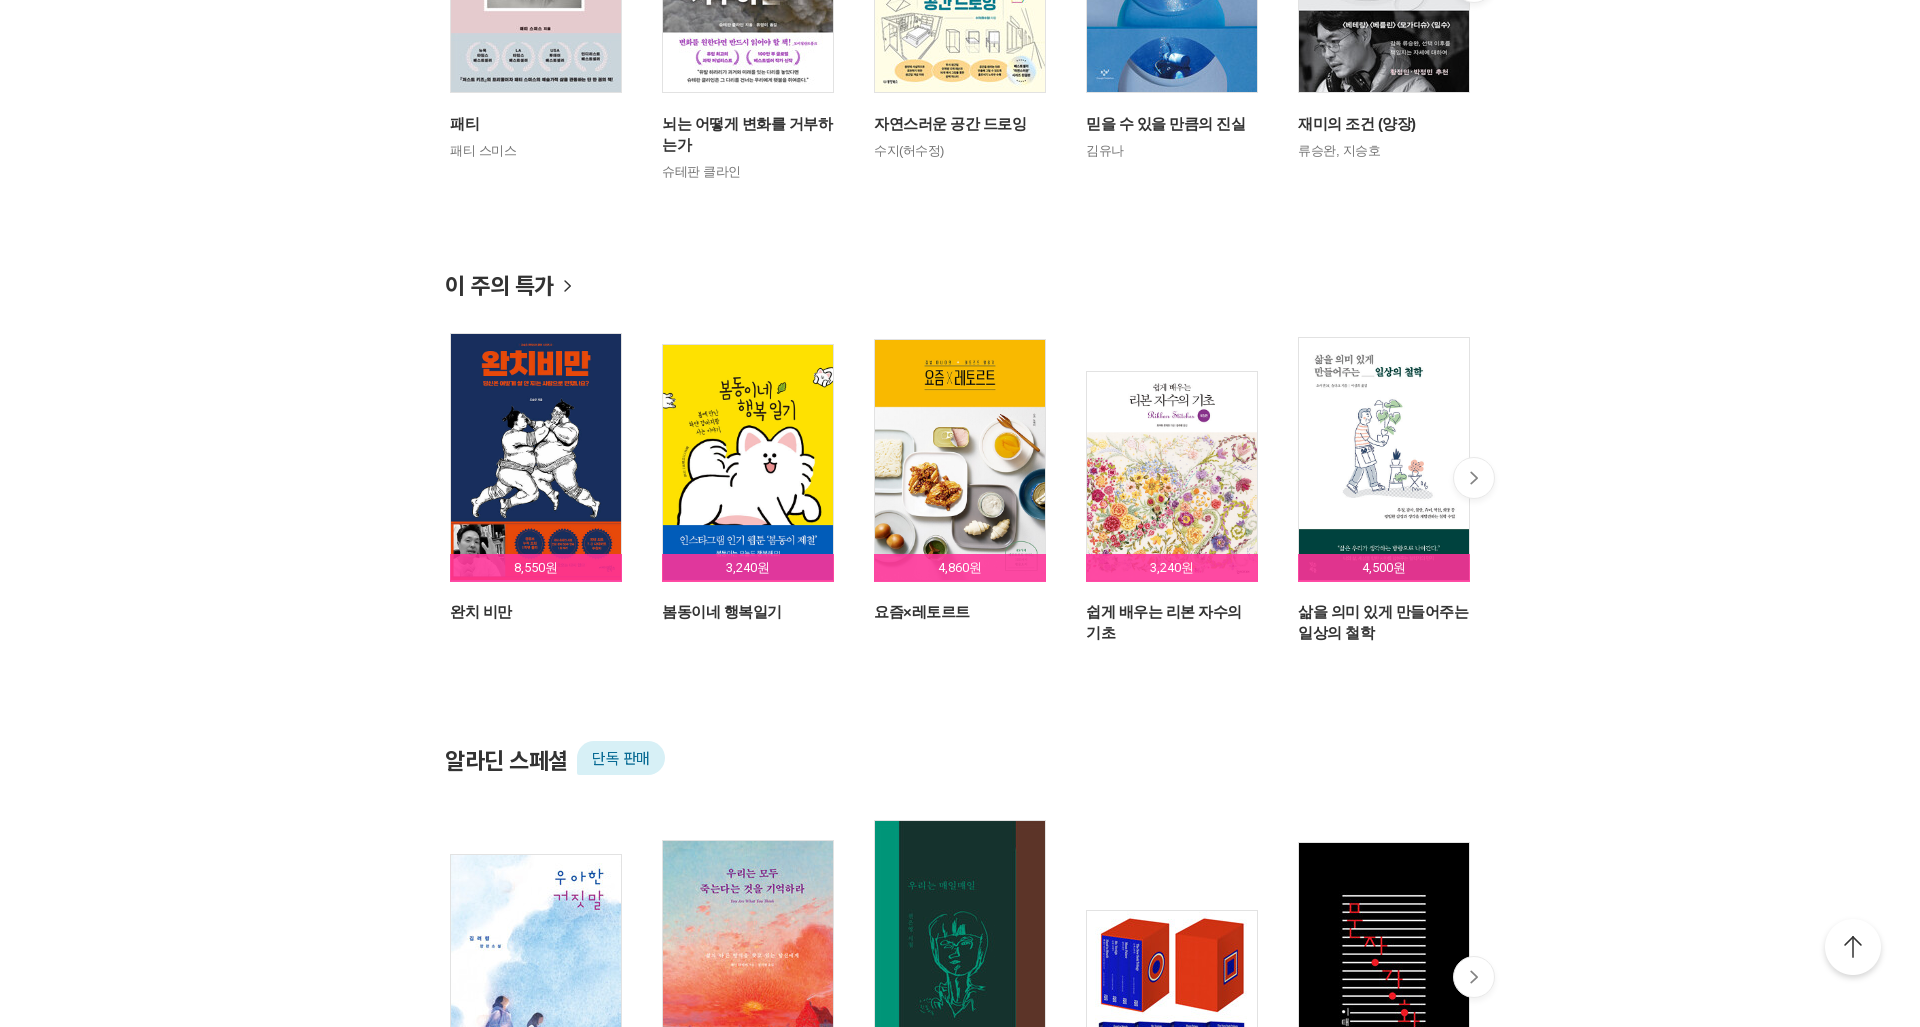

Scrolled to section 5 at 5135px for viewport width 1920
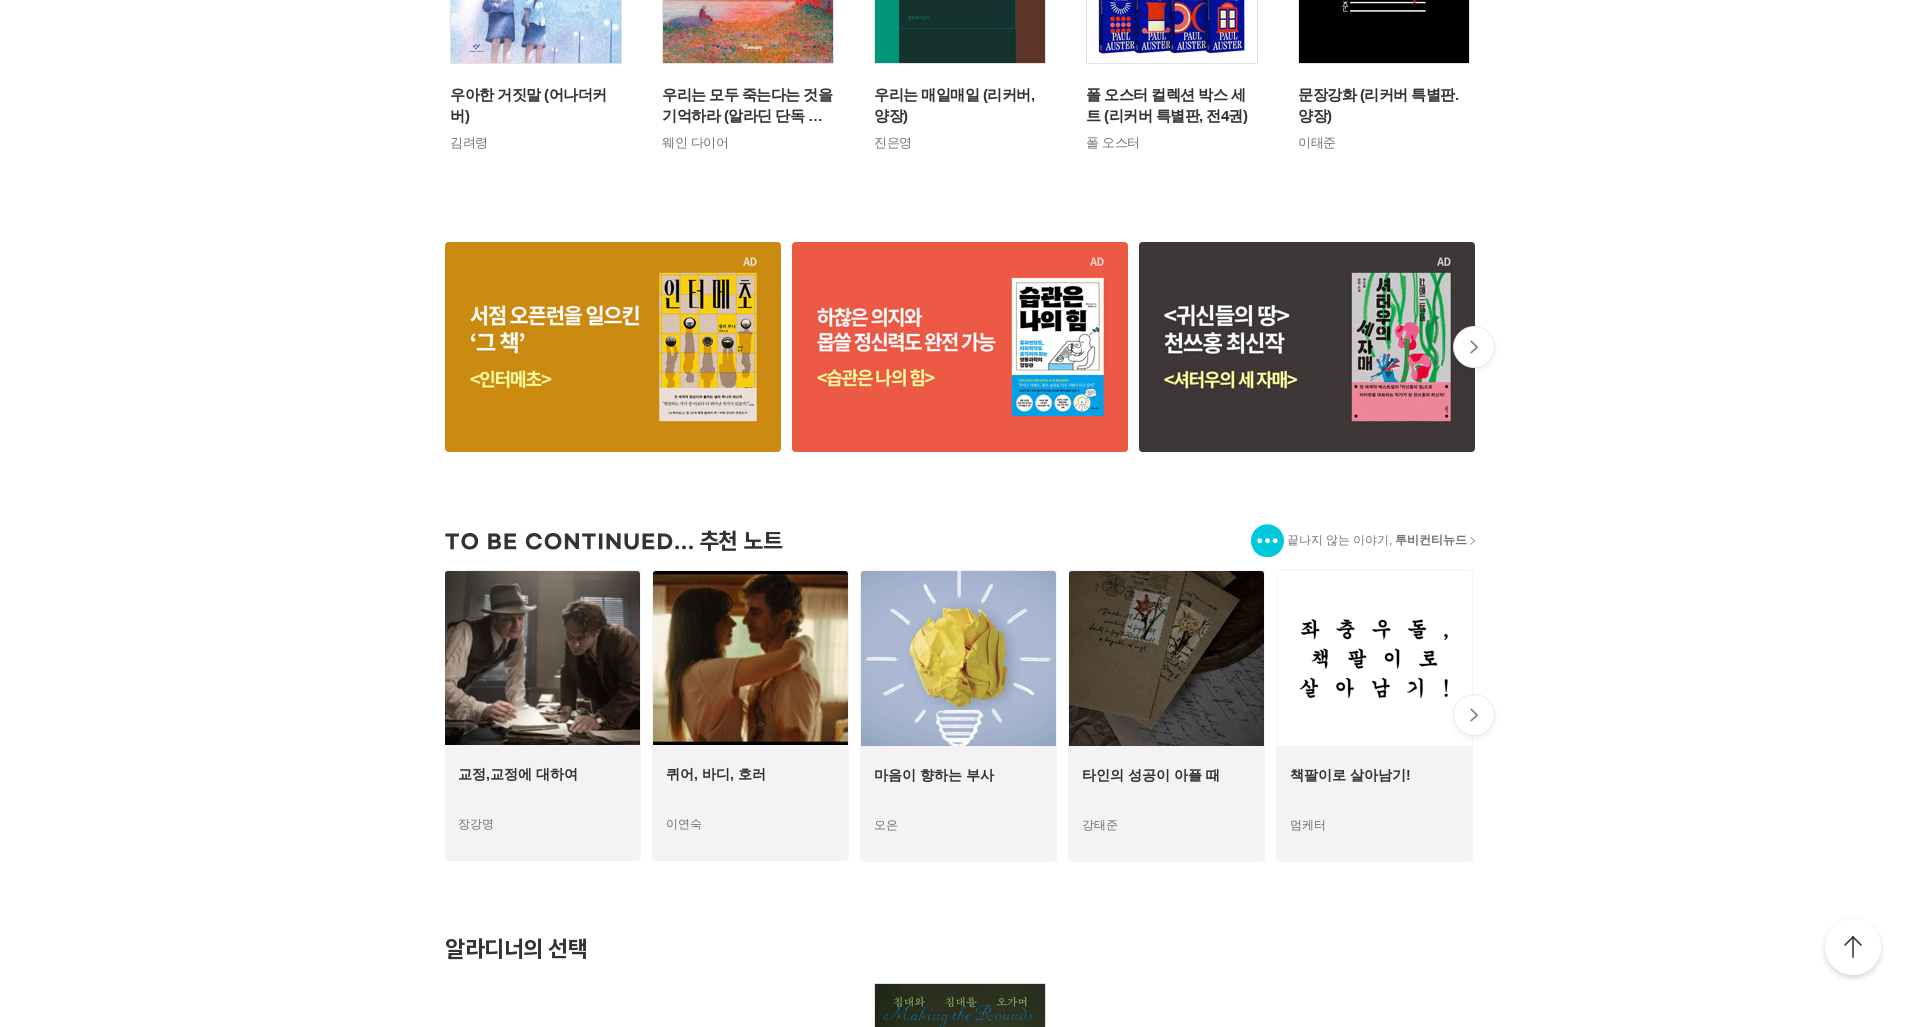

Waited 1 second for section 5 to render at viewport width 1920
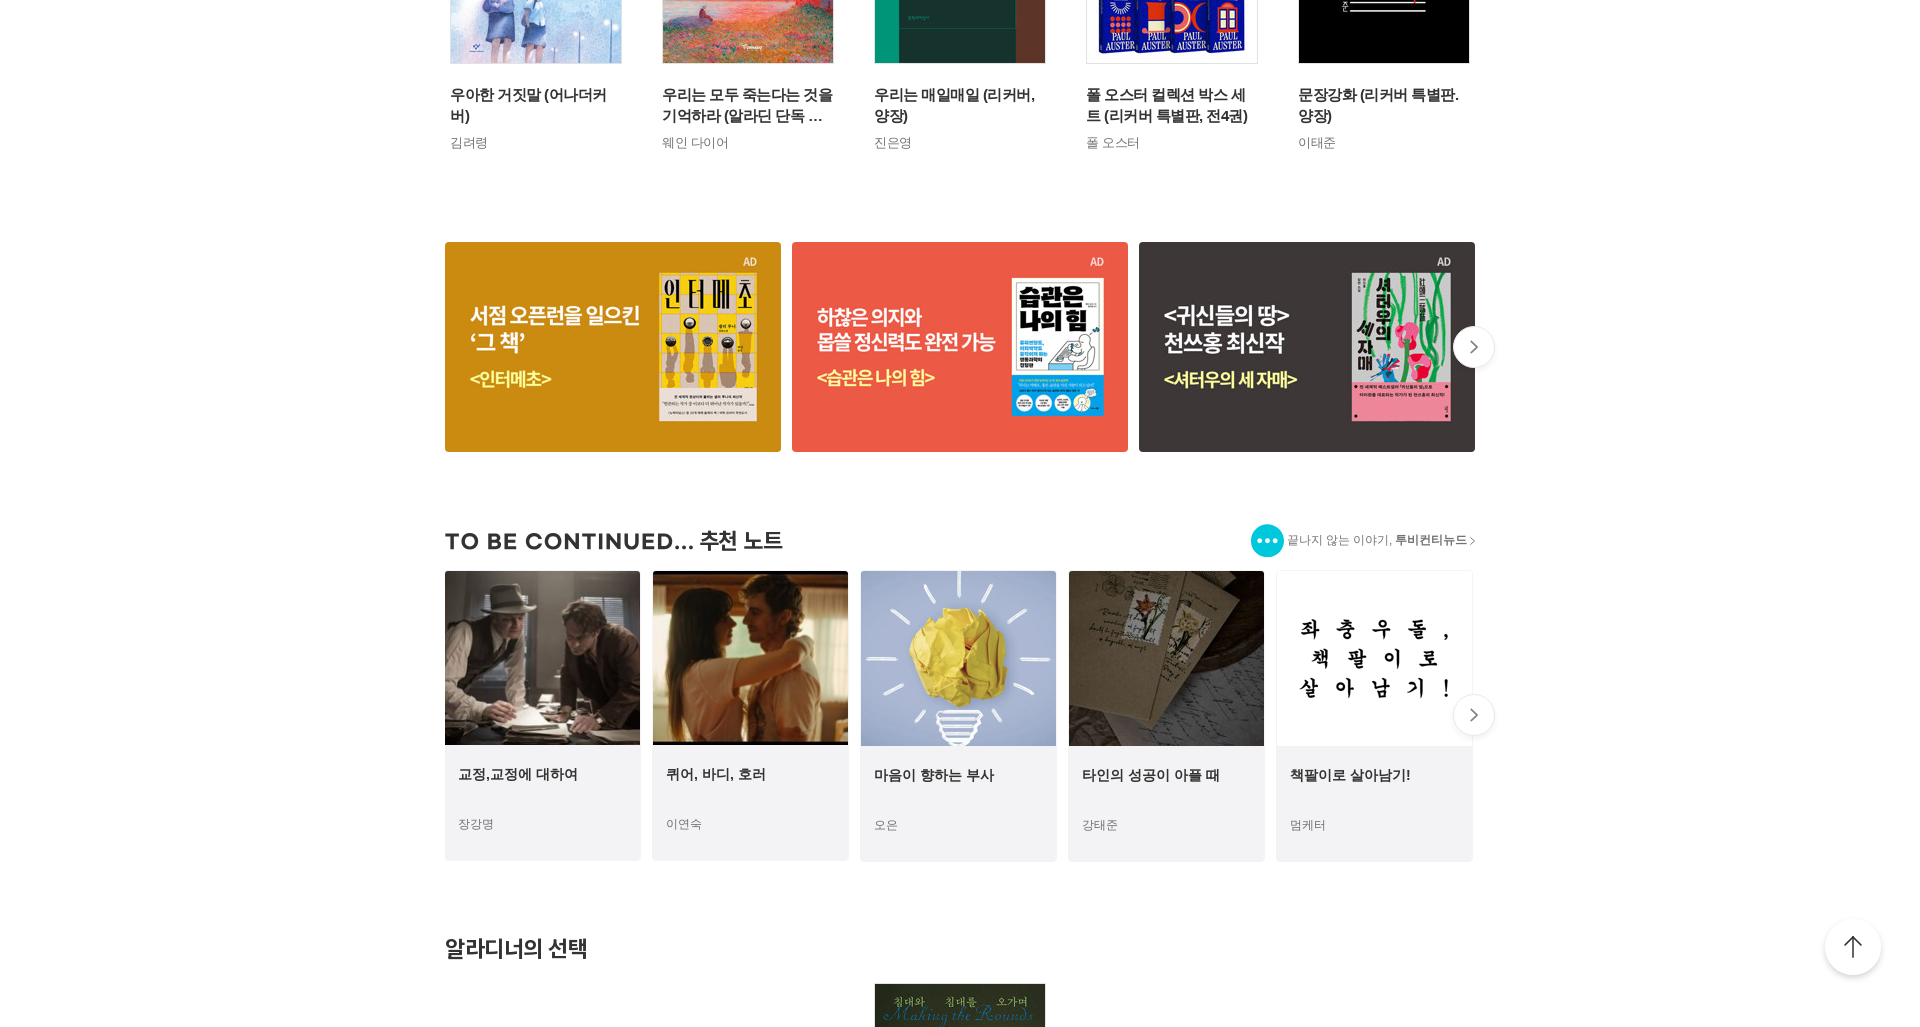

Scrolled to section 6 at 6162px for viewport width 1920
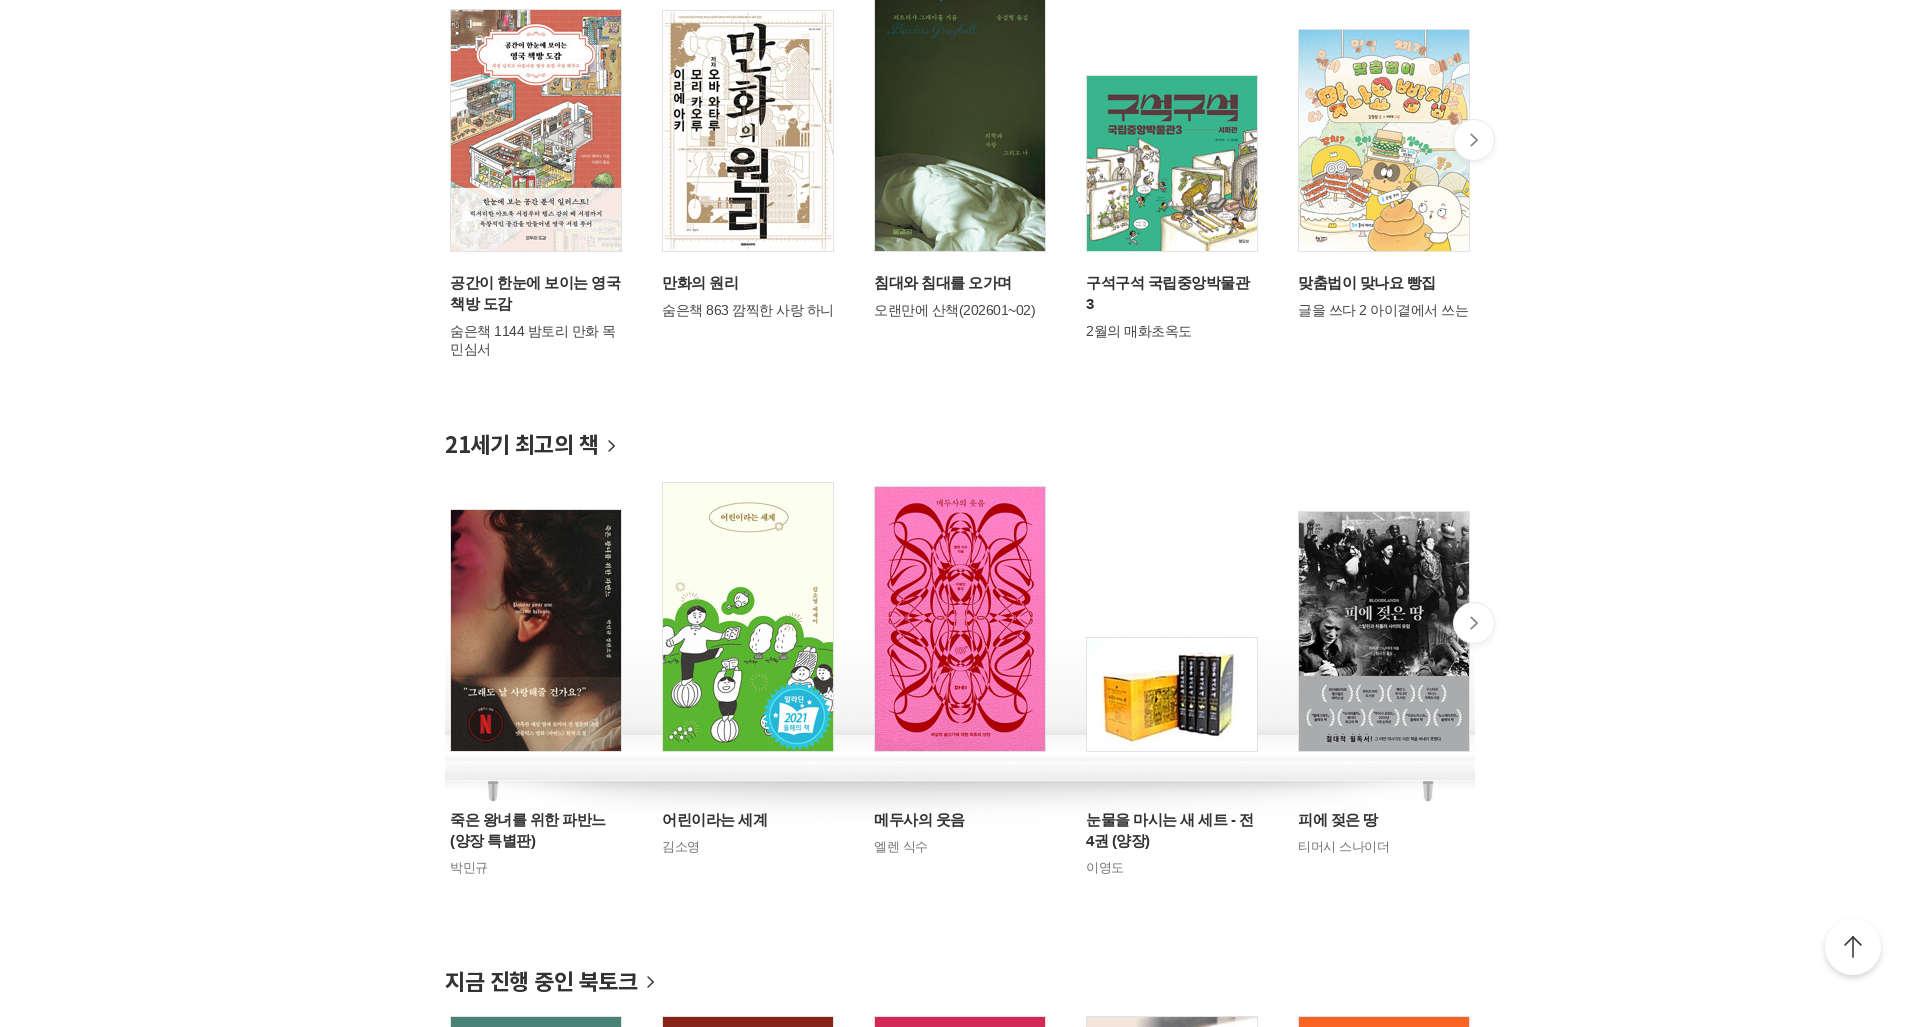

Waited 1 second for section 6 to render at viewport width 1920
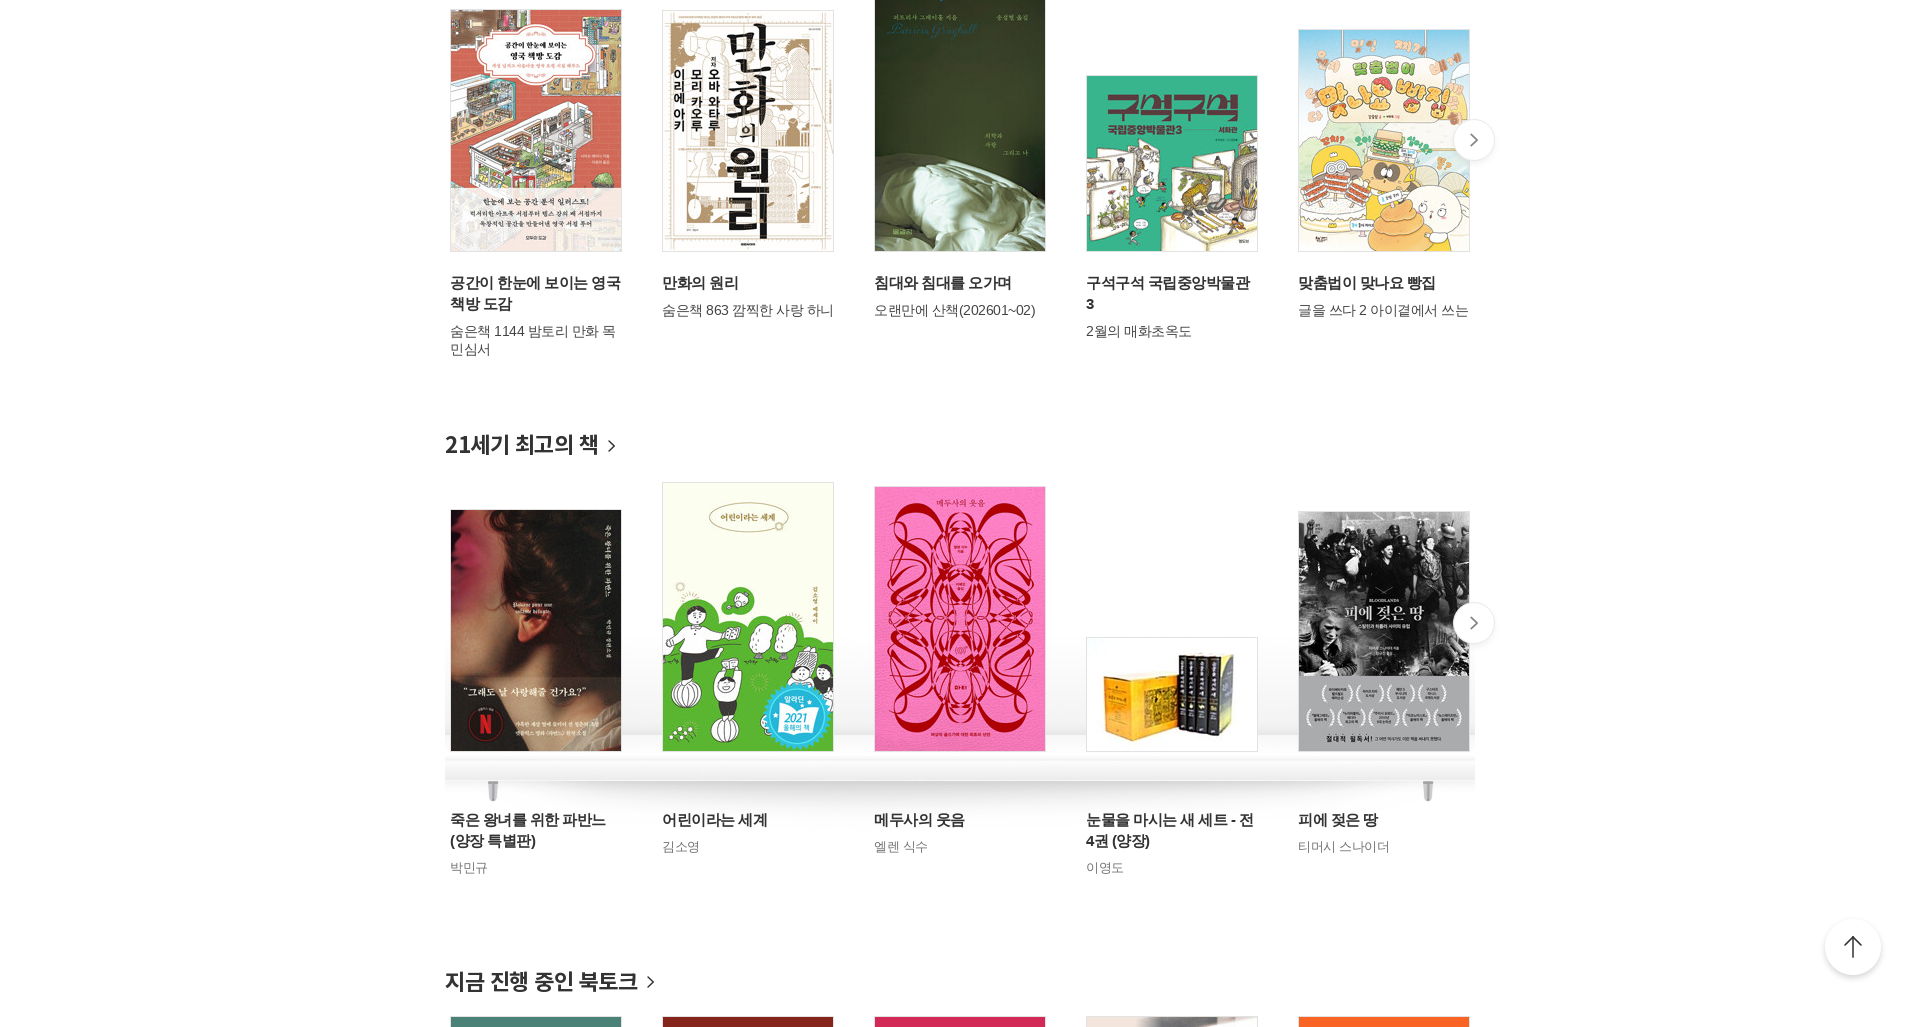

Scrolled to section 7 at 7189px for viewport width 1920
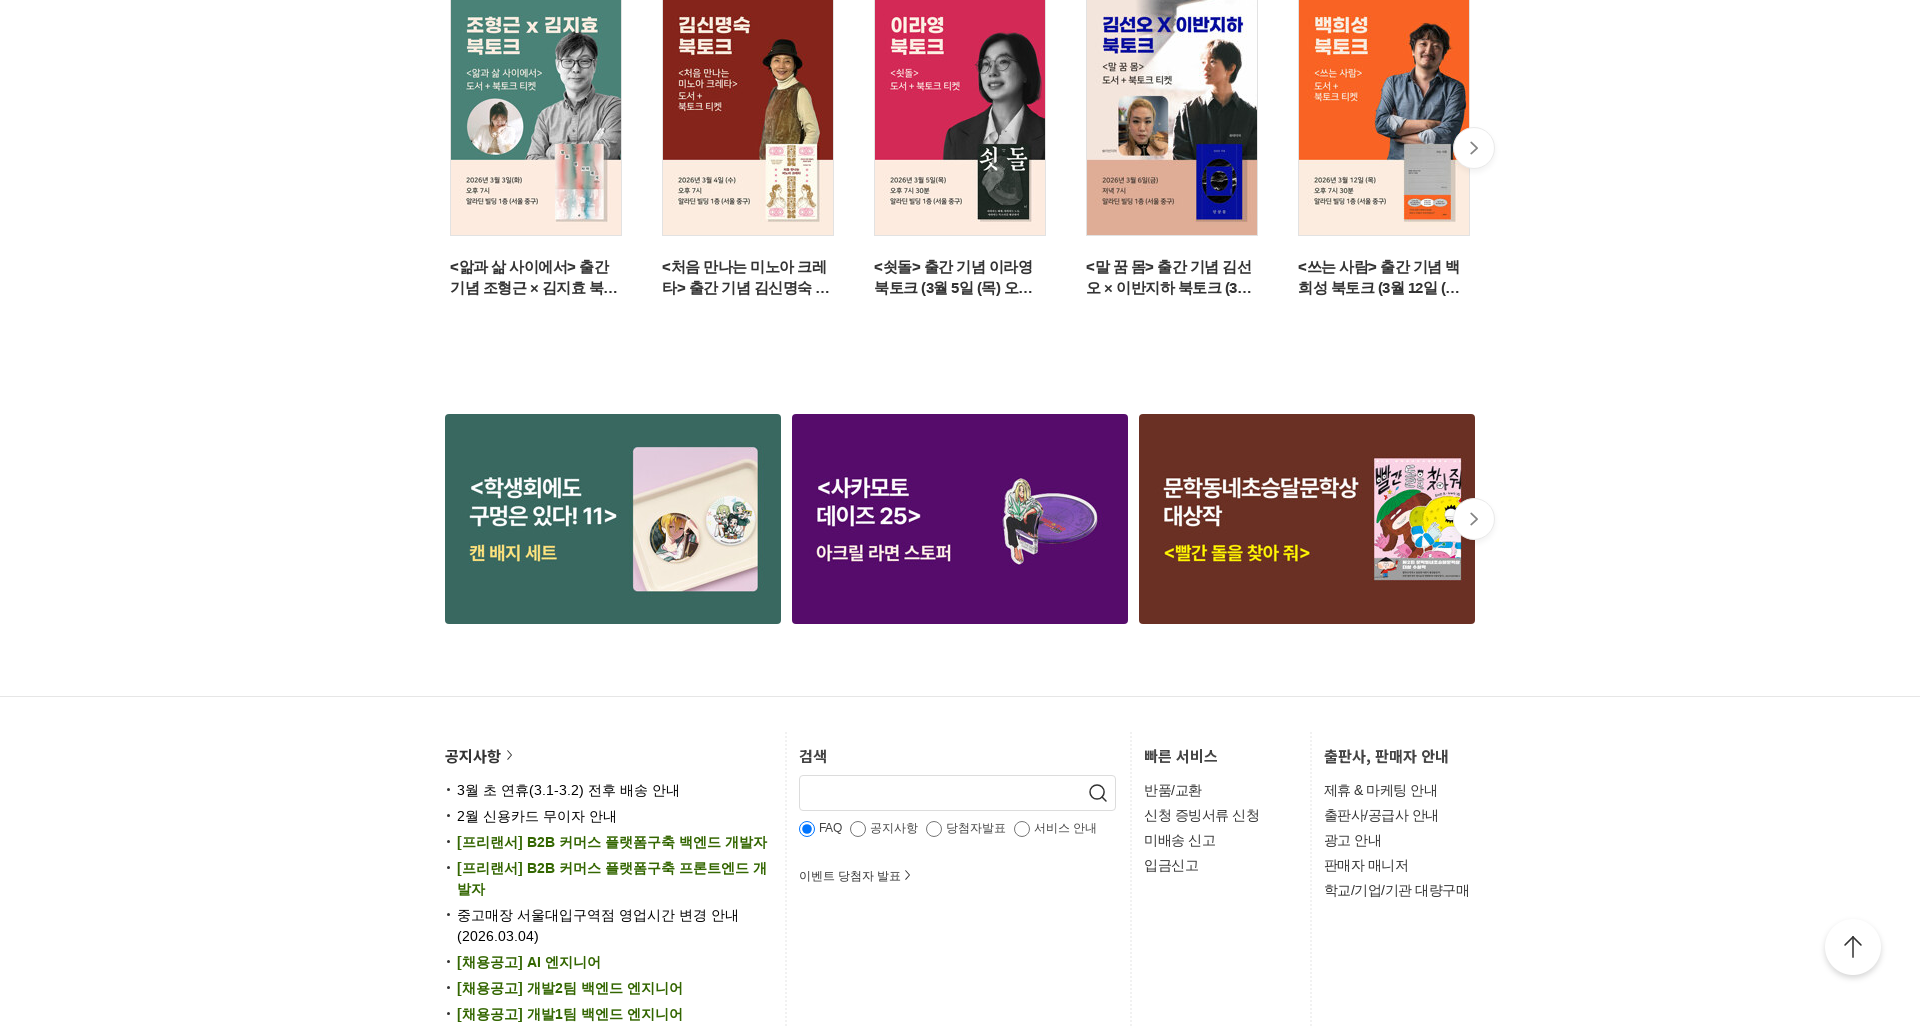

Waited 1 second for section 7 to render at viewport width 1920
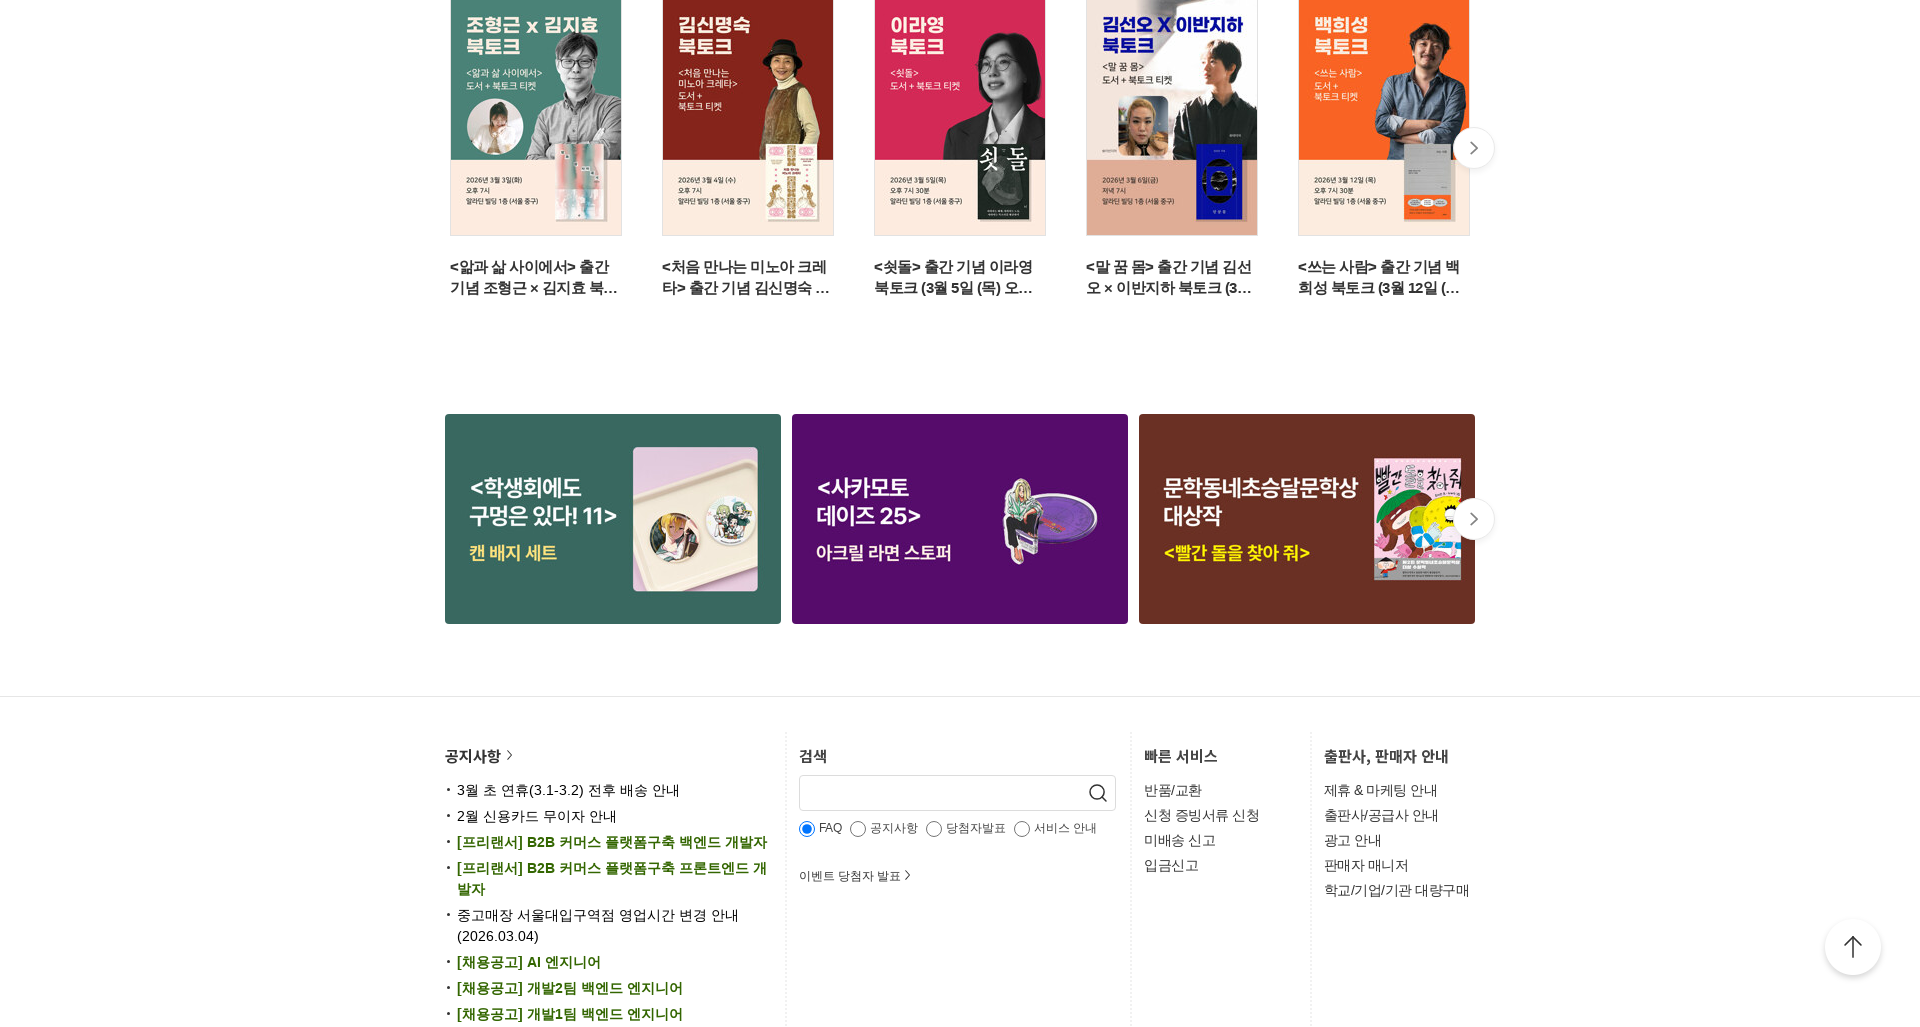

Scrolled to section 8 at 8216px for viewport width 1920
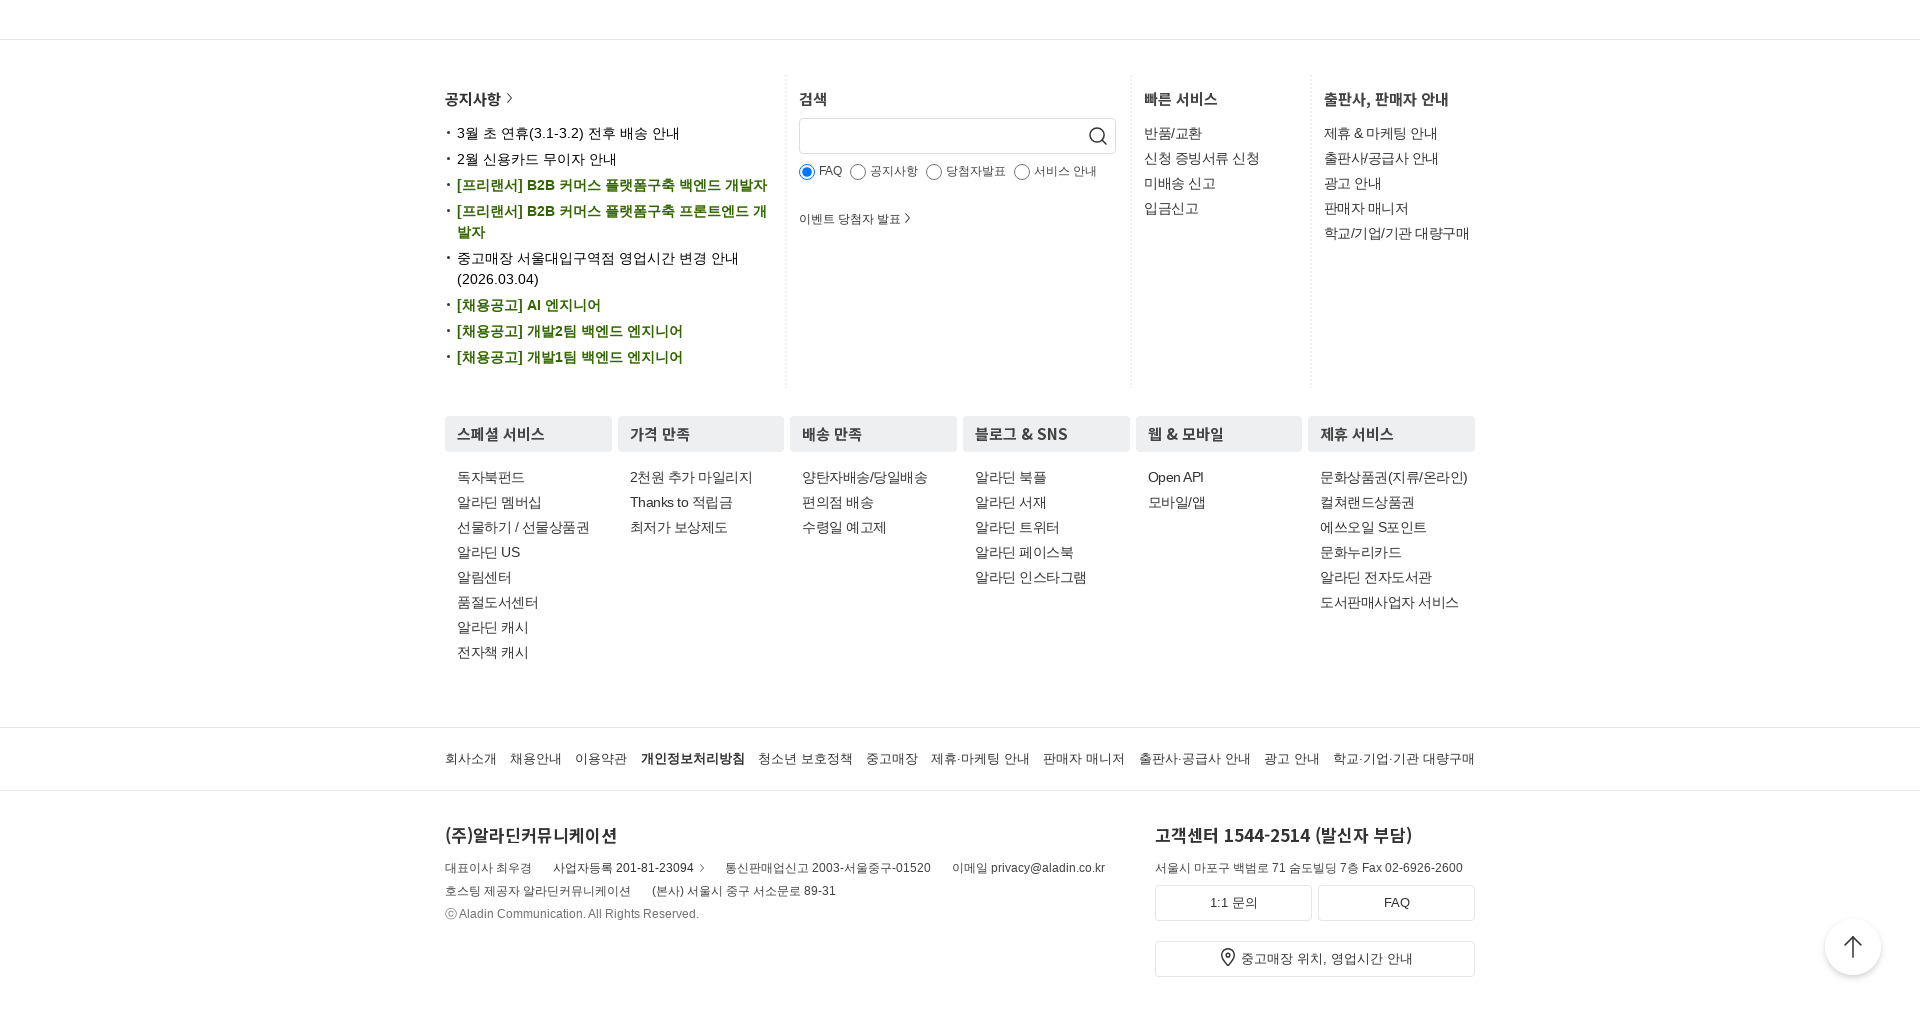

Waited 1 second for section 8 to render at viewport width 1920
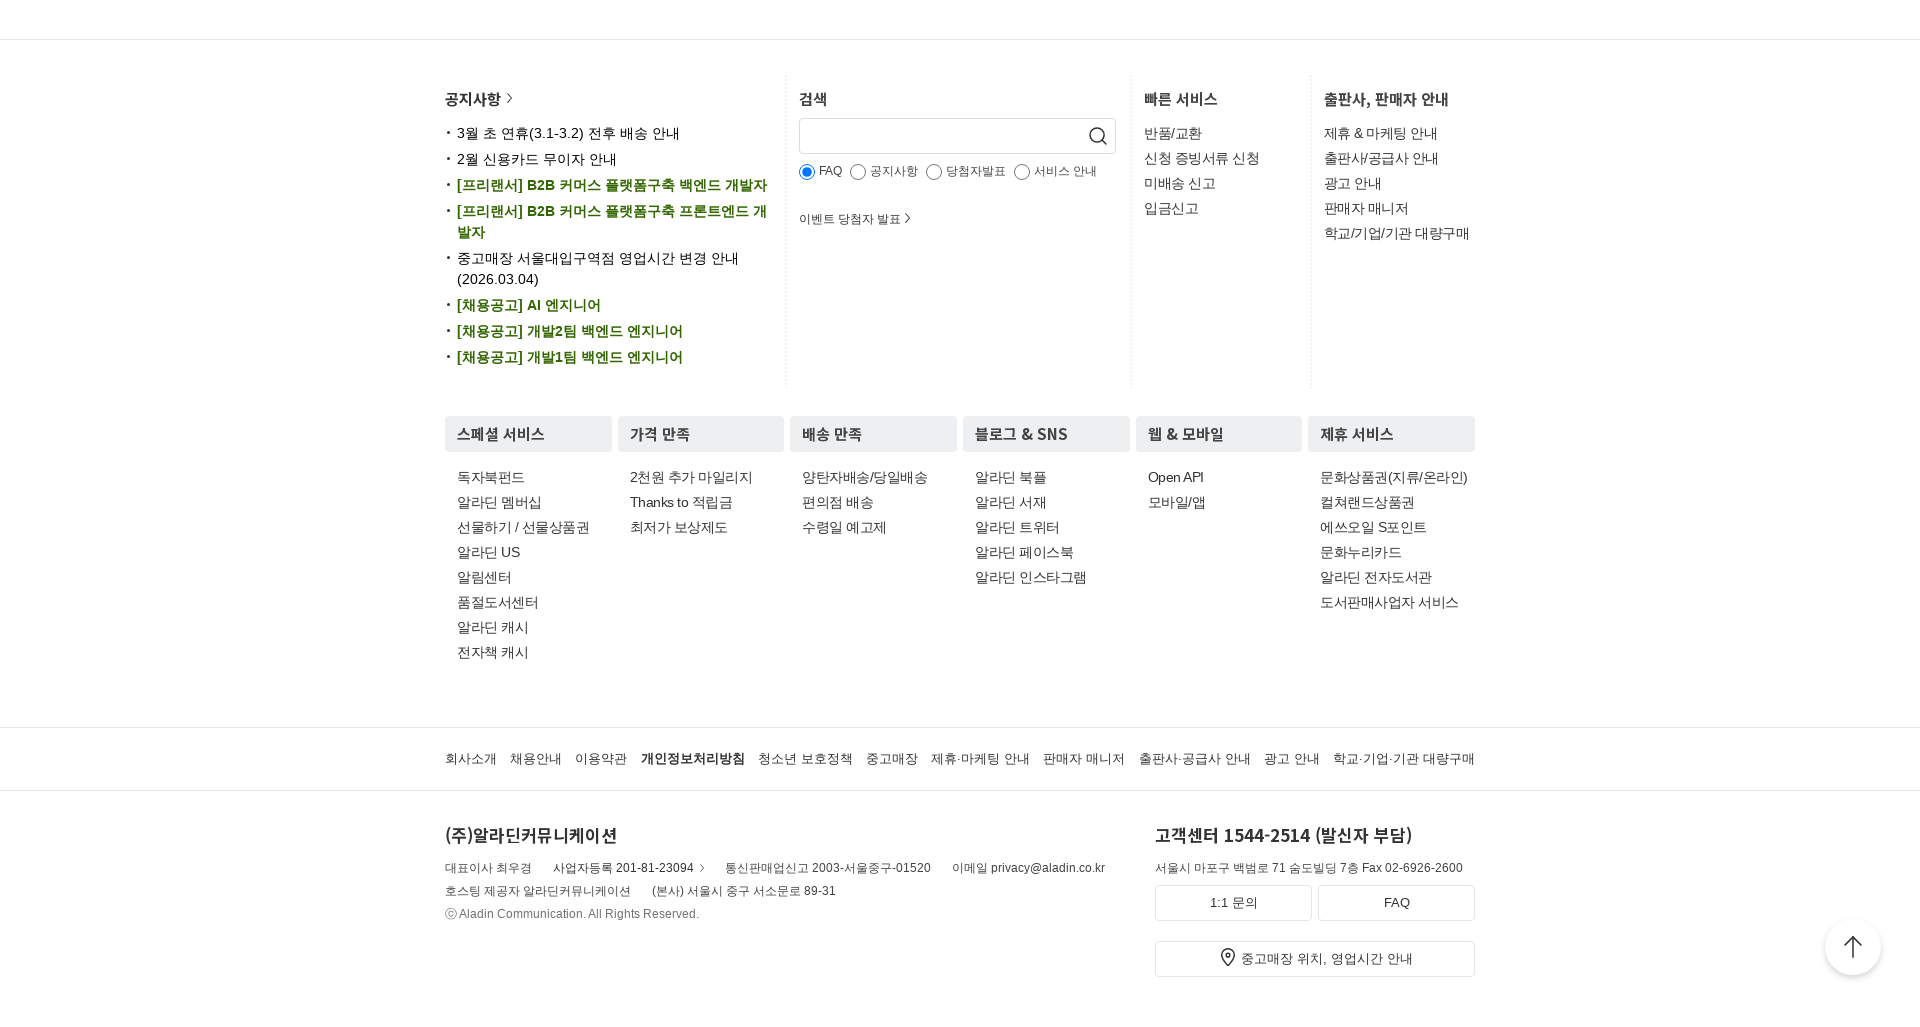

Scrolled to section 9 at 9243px for viewport width 1920
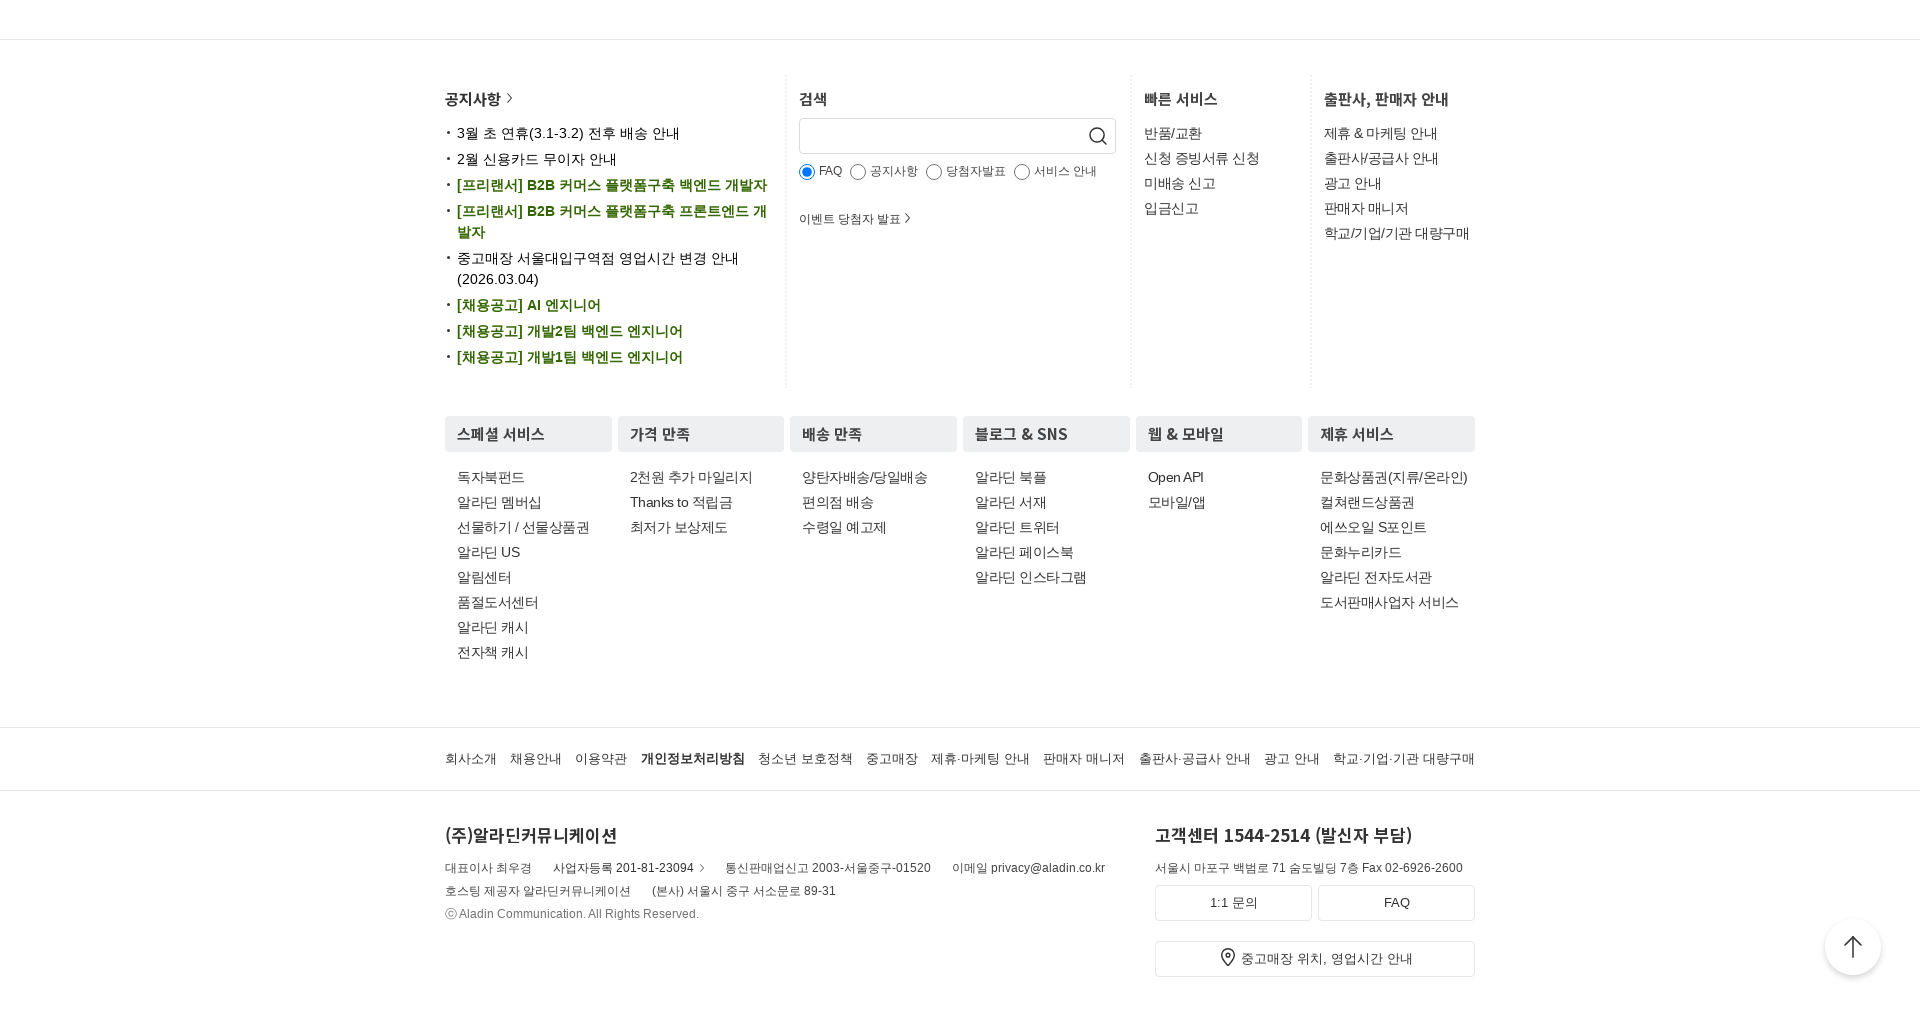

Waited 1 second for section 9 to render at viewport width 1920
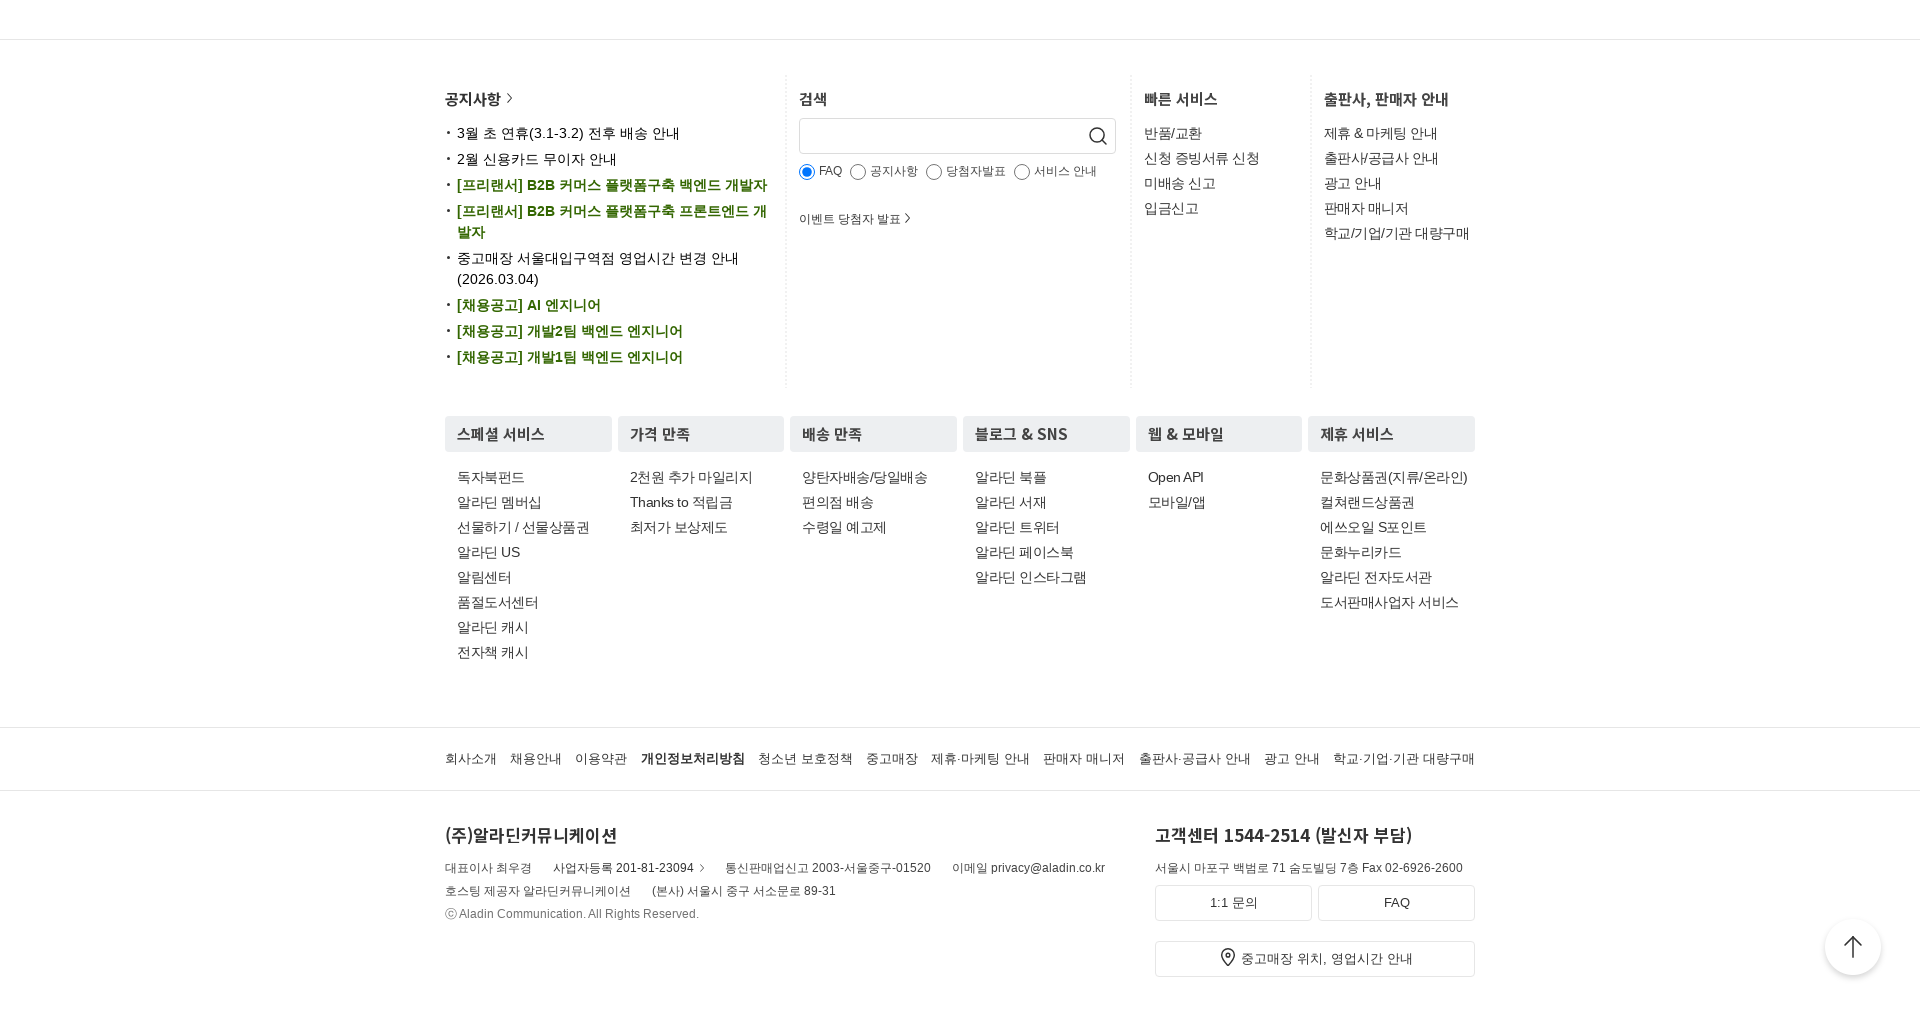

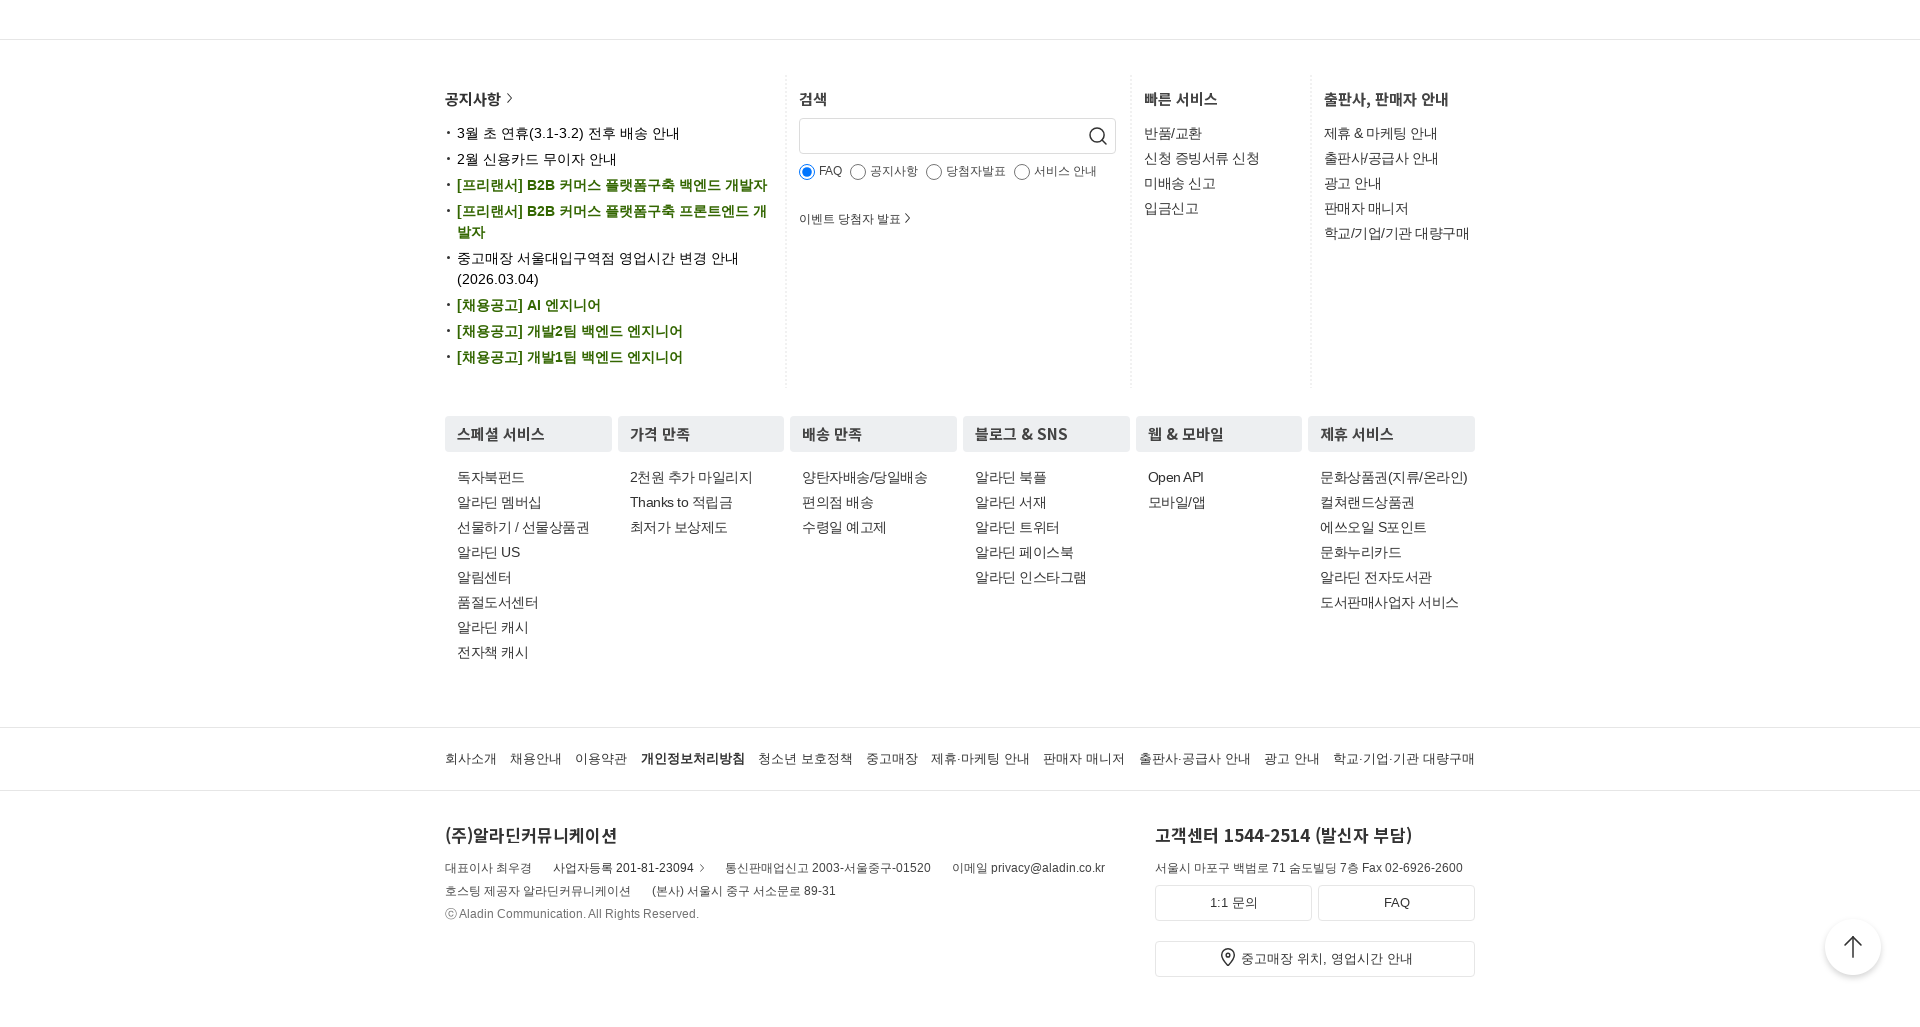